Interacts with the Chrome Dinosaur game by starting the game, reading the game state, and performing jump actions when obstacles are detected nearby.

Starting URL: https://trex-runner.com/

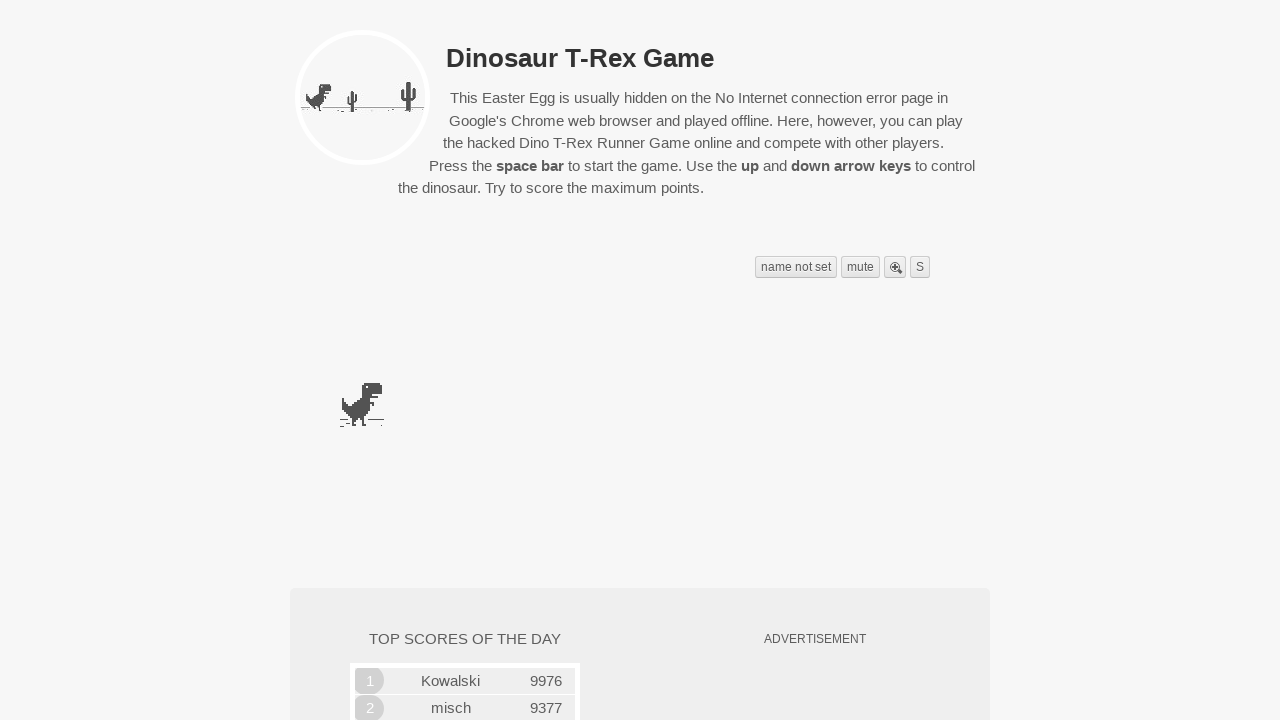

Game canvas loaded and ready
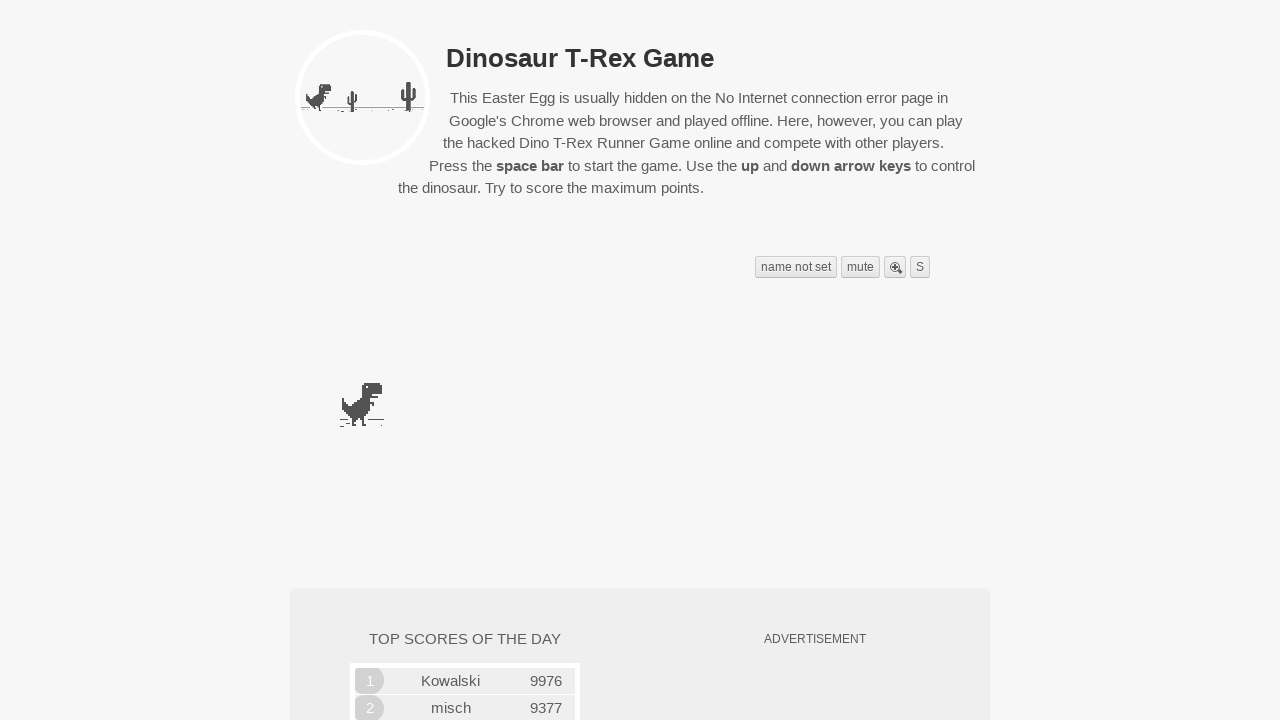

Clicked on game canvas to focus at (362, 361) on .runner-container .runner-canvas
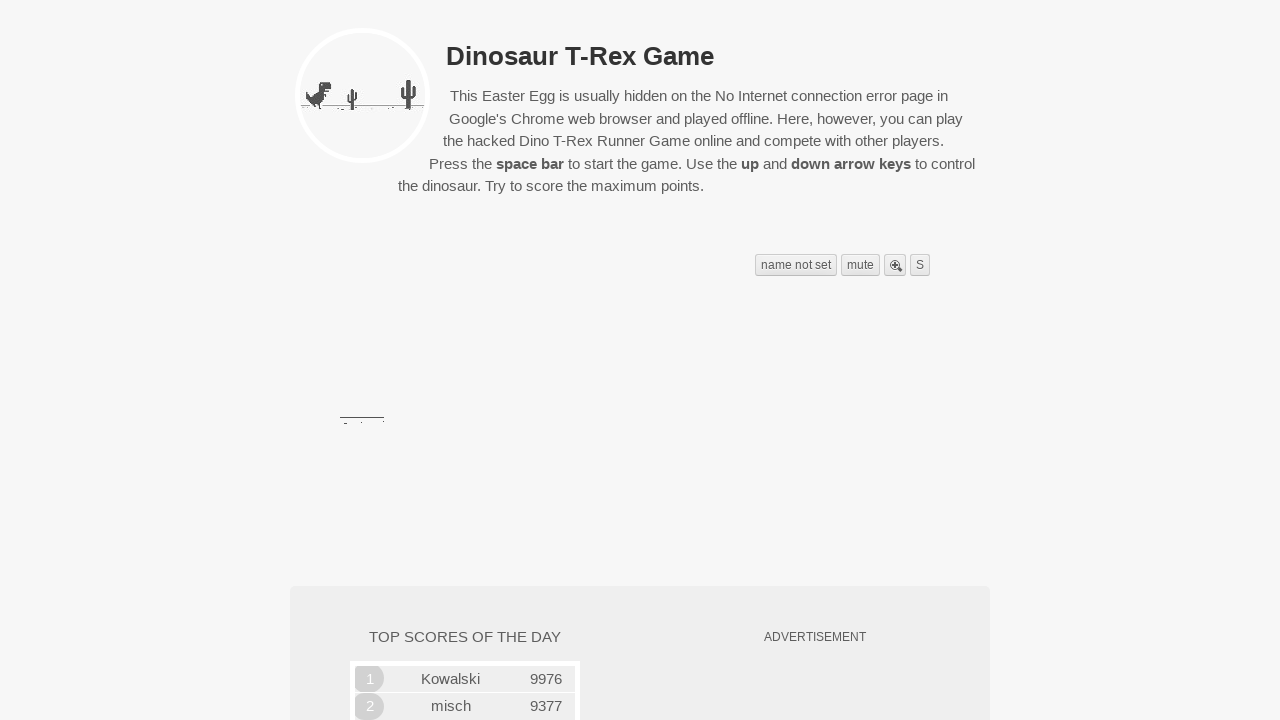

Waited 1 second for canvas focus to register
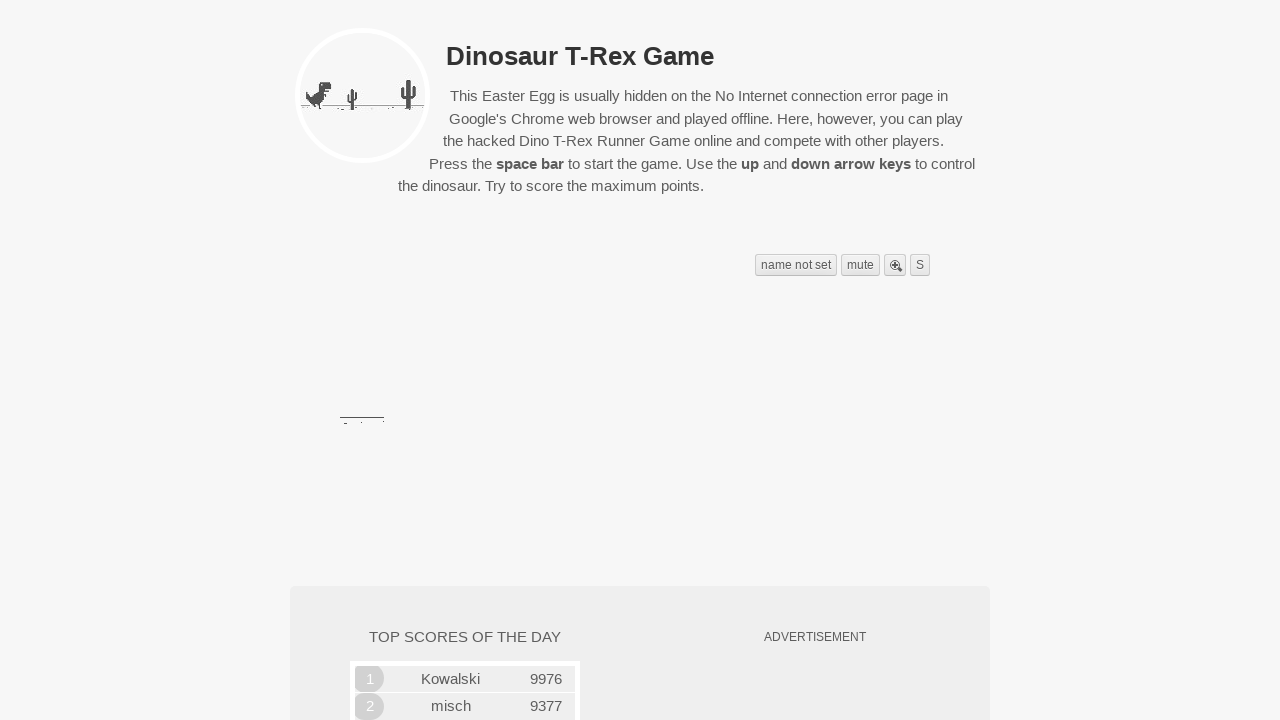

Pressed Space to start the game
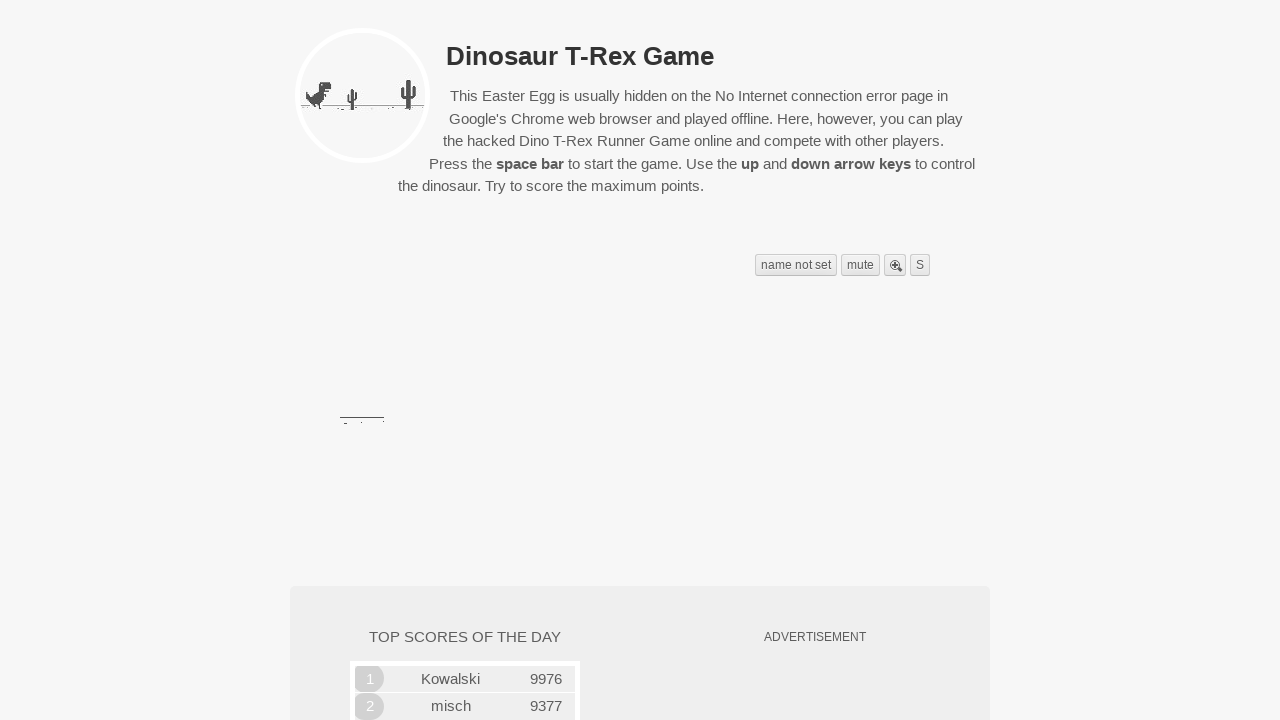

Waited 2 seconds for game to start
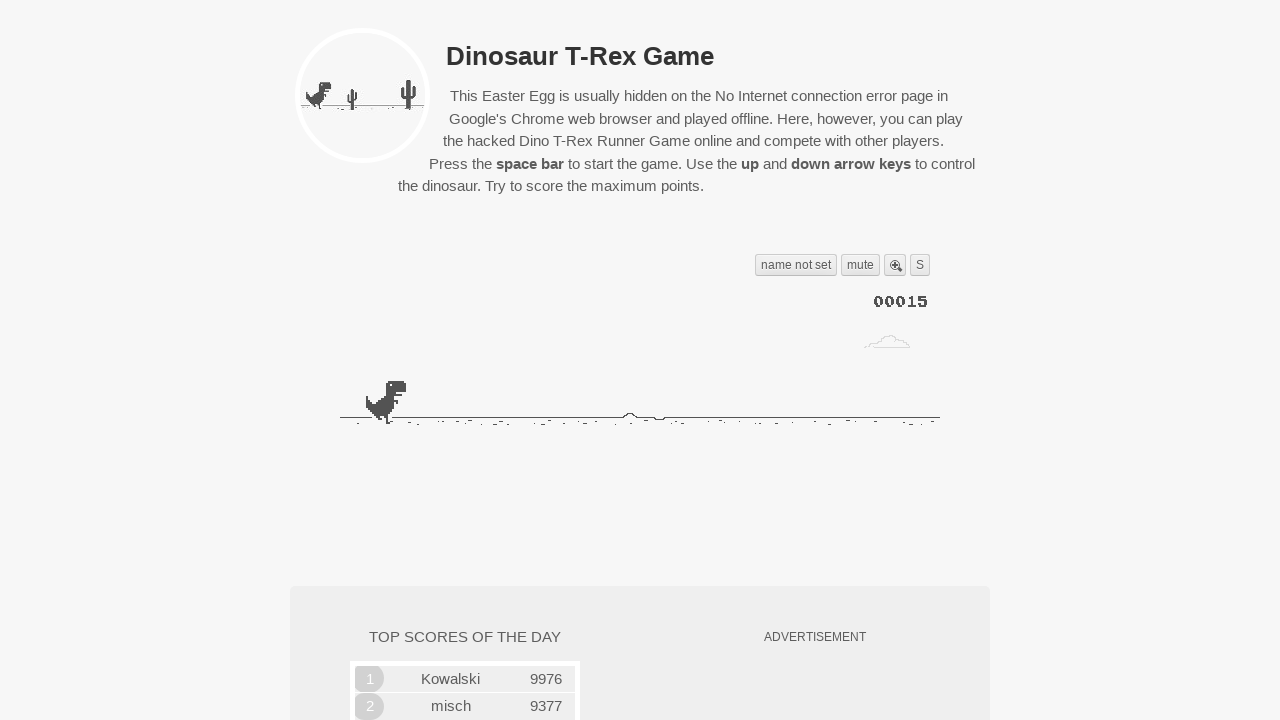

Read game state - crashed: False, obstacles: 0
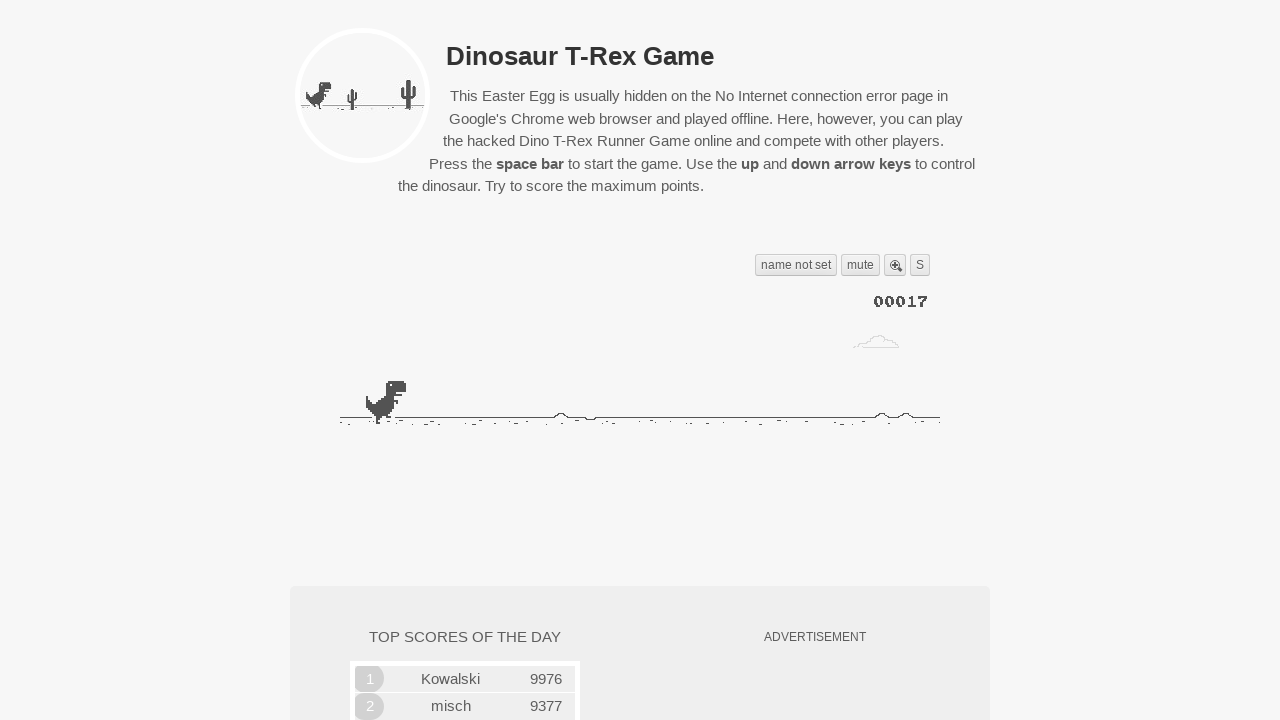

Game loop iteration - waited 50ms
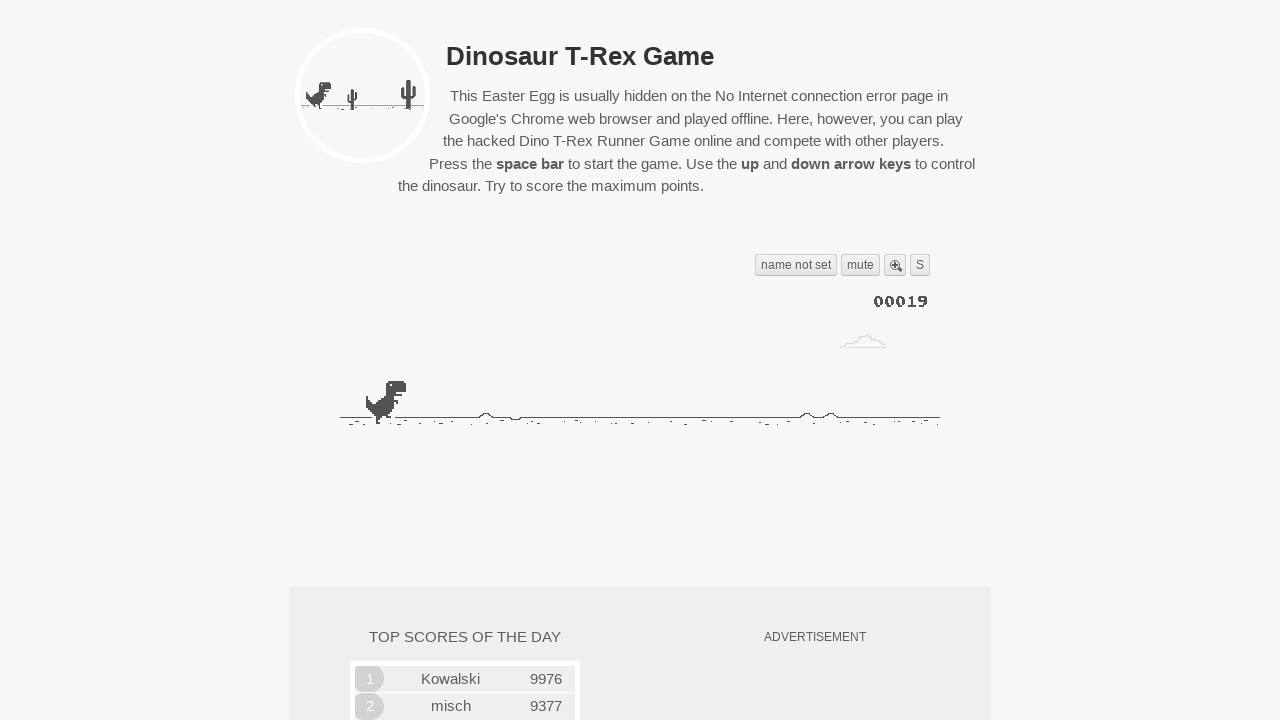

Read game state - crashed: False, obstacles: 0
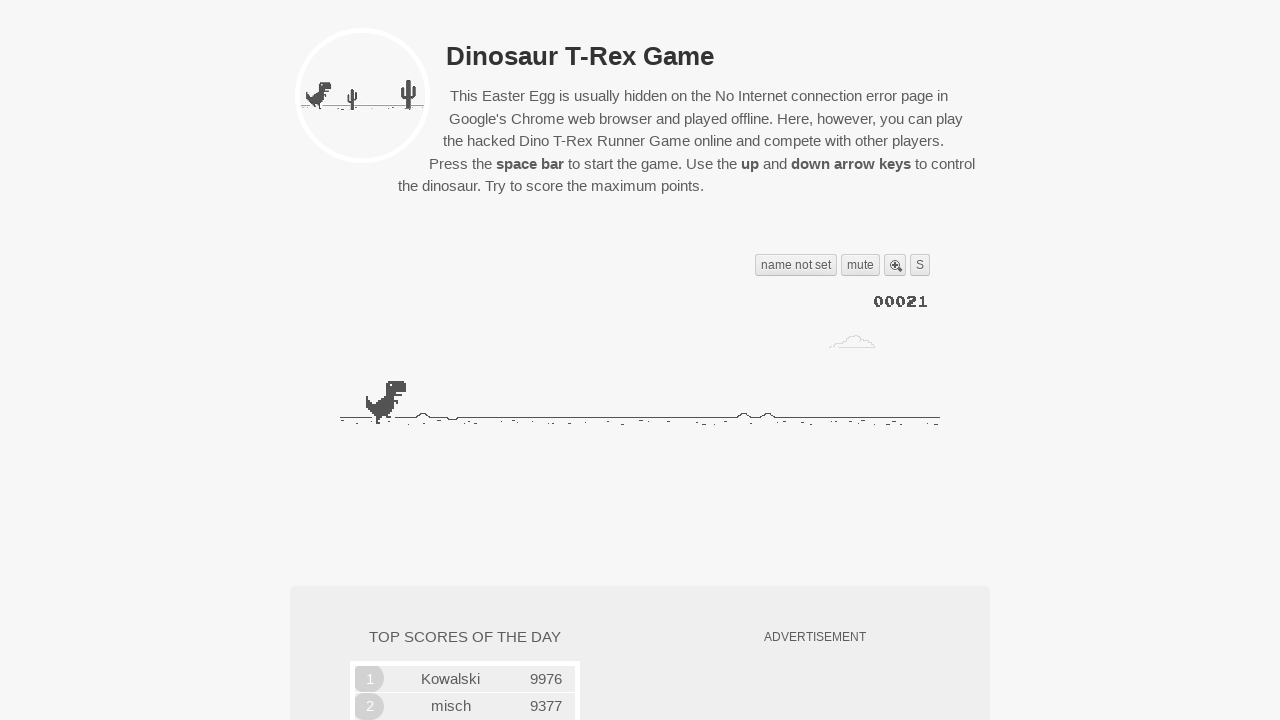

Game loop iteration - waited 50ms
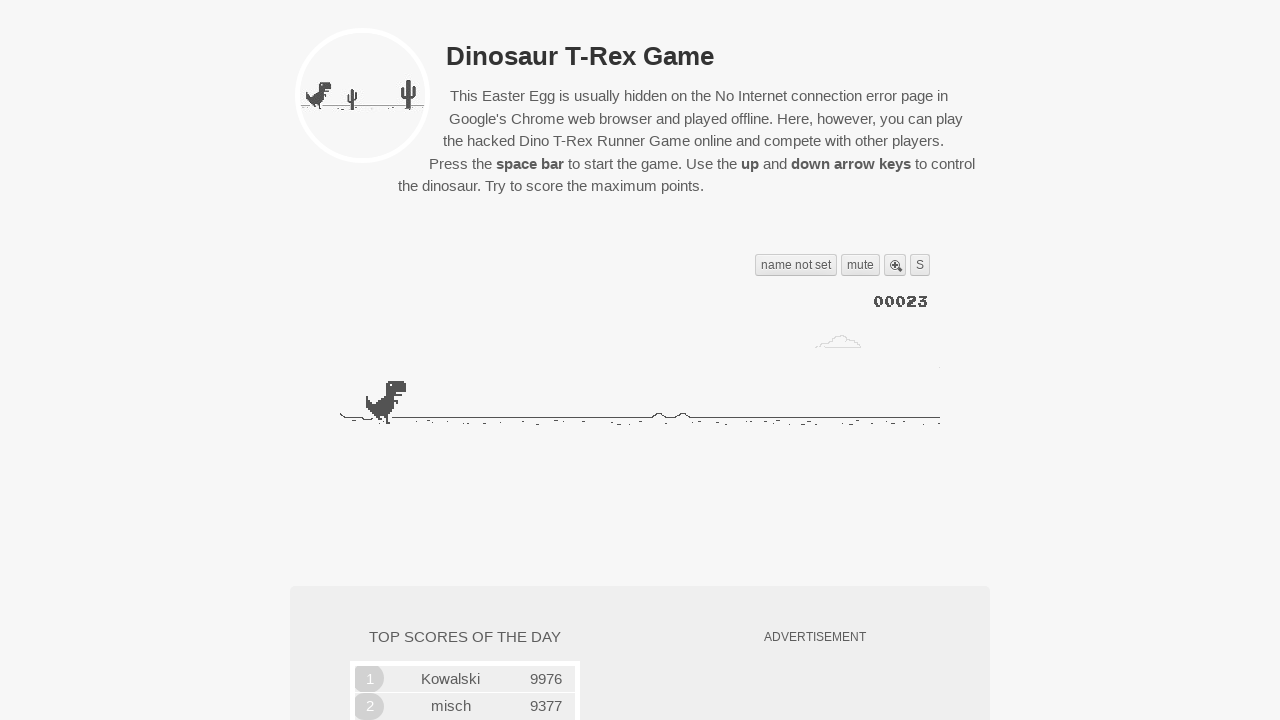

Read game state - crashed: False, obstacles: 0
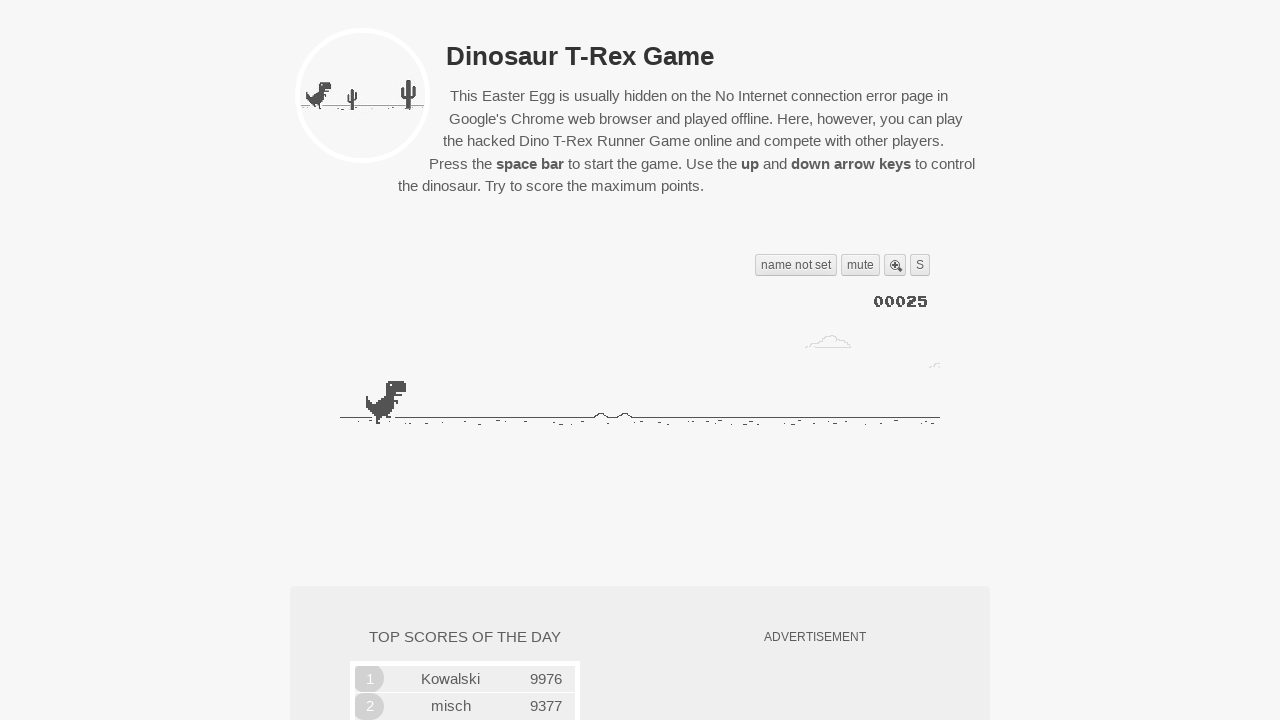

Game loop iteration - waited 50ms
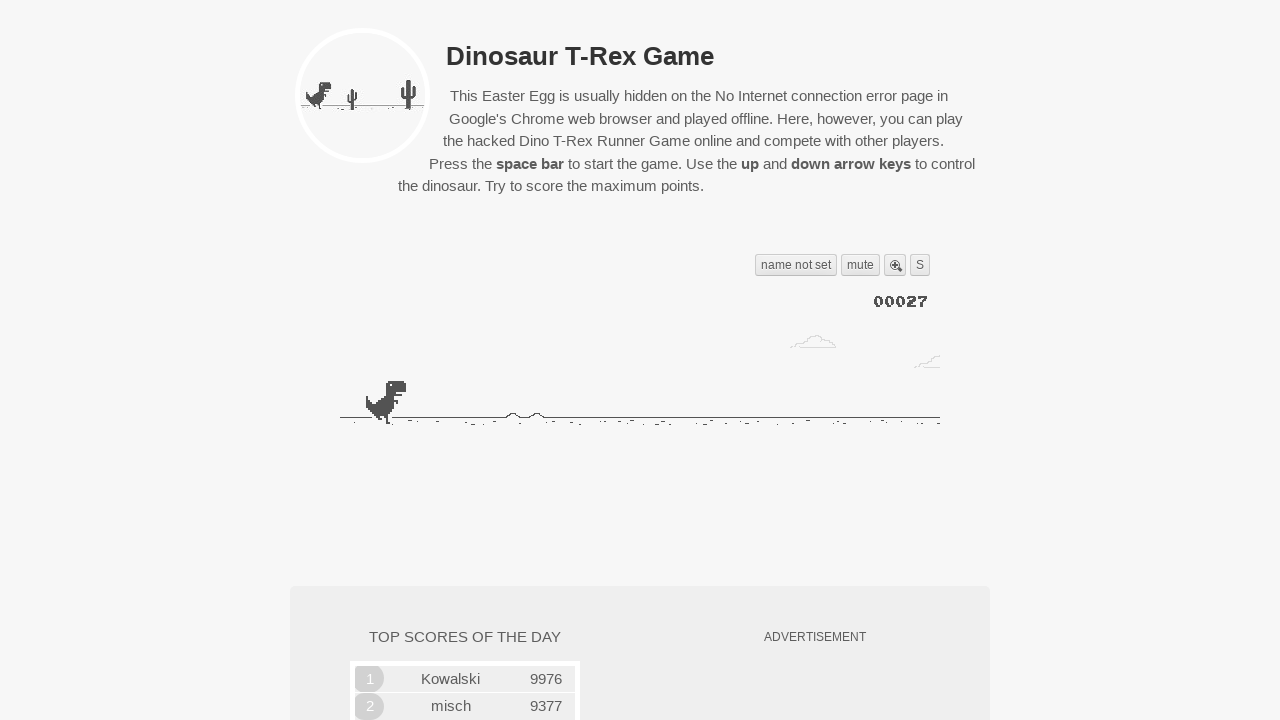

Read game state - crashed: False, obstacles: 0
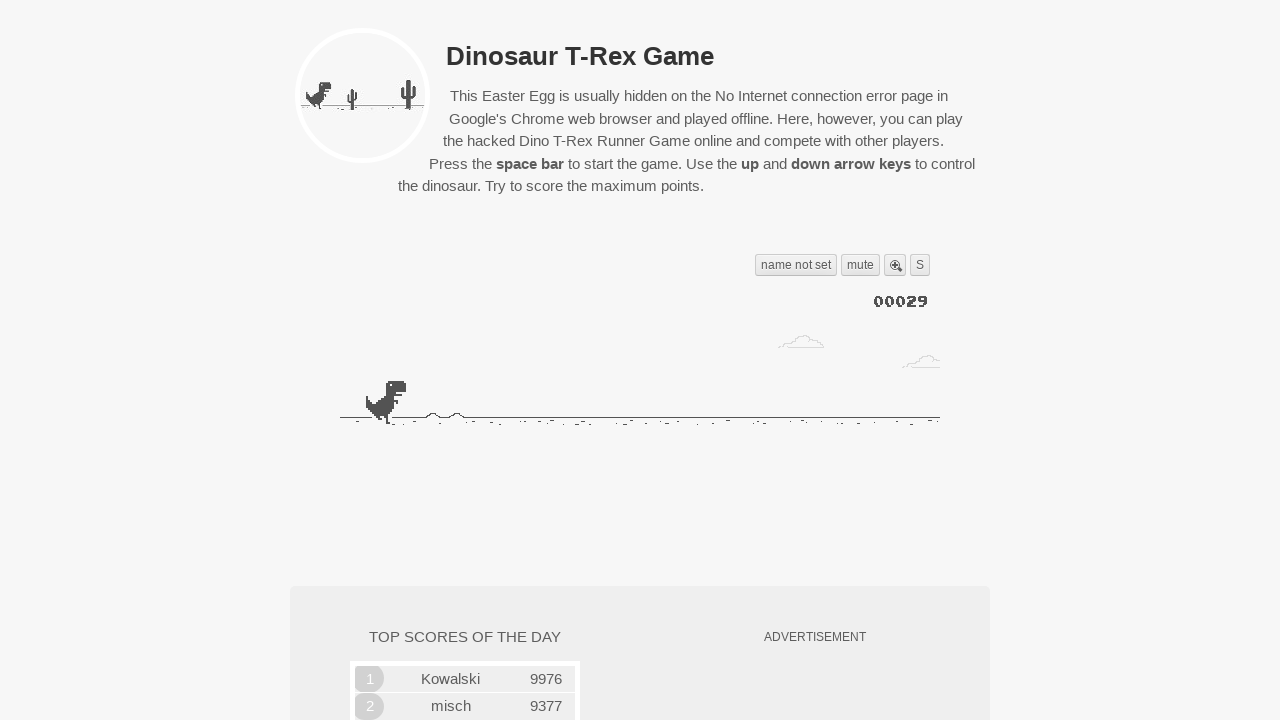

Game loop iteration - waited 50ms
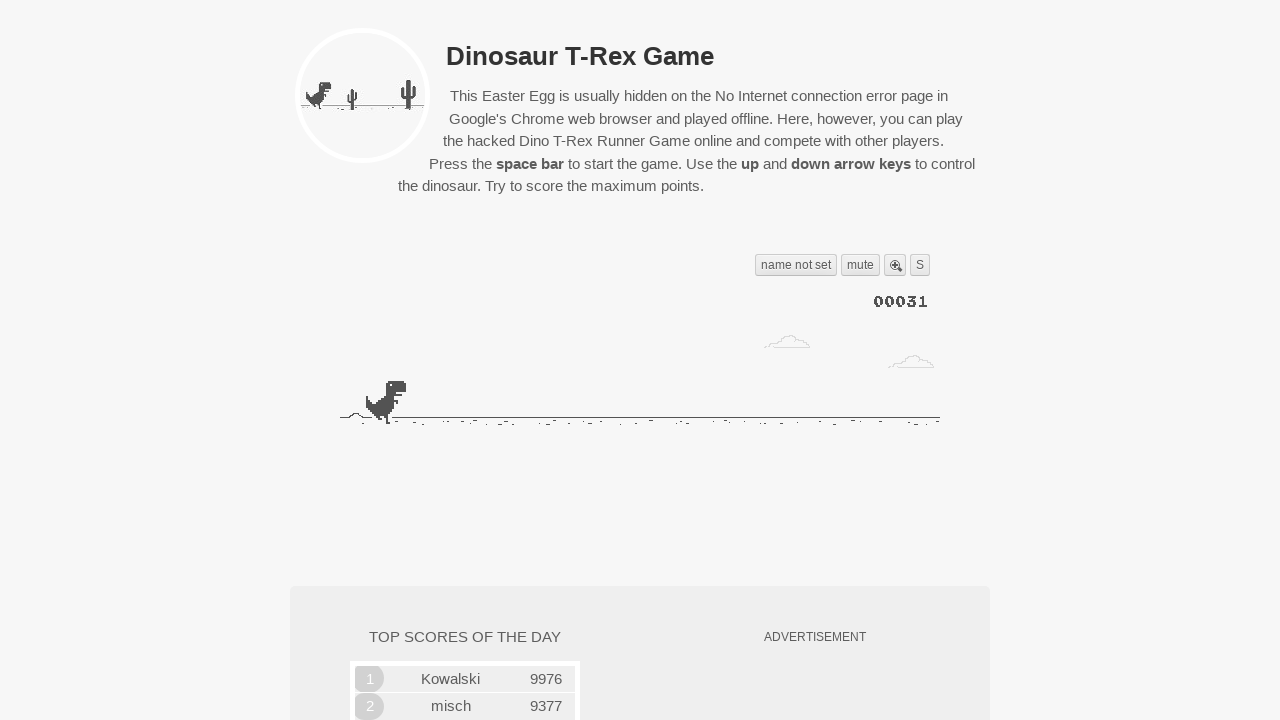

Read game state - crashed: False, obstacles: 1
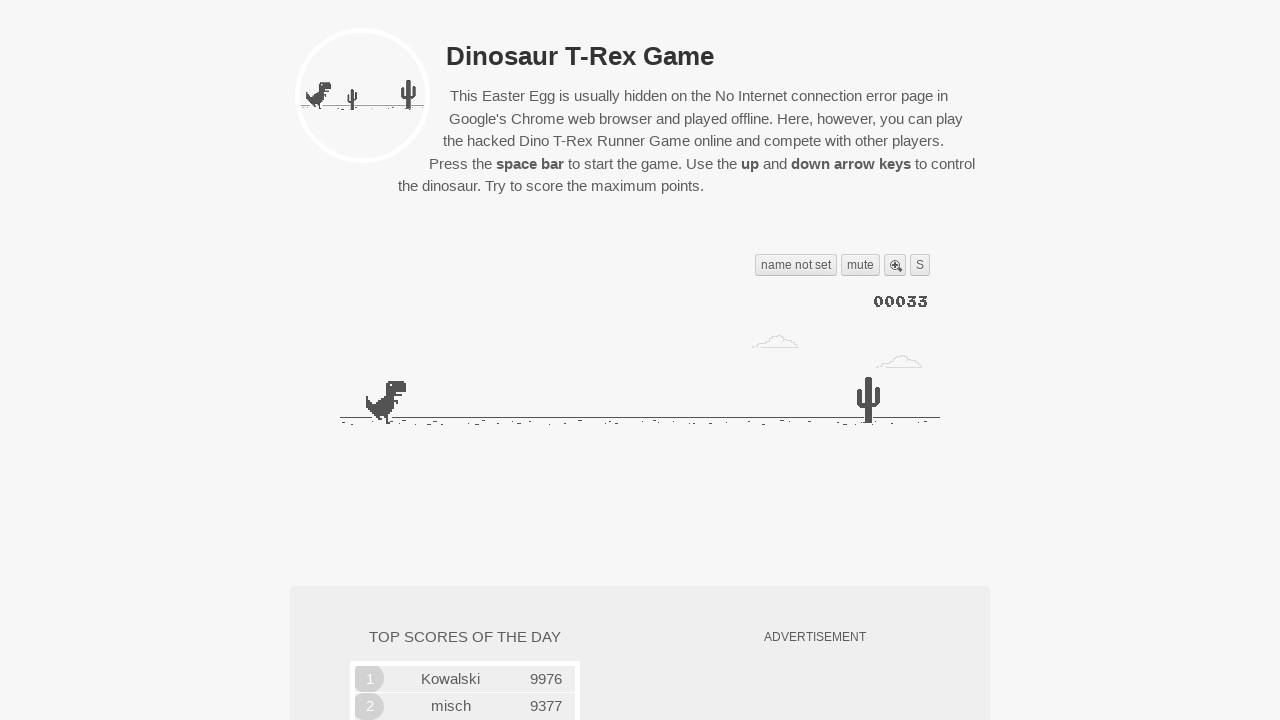

Game loop iteration - waited 50ms
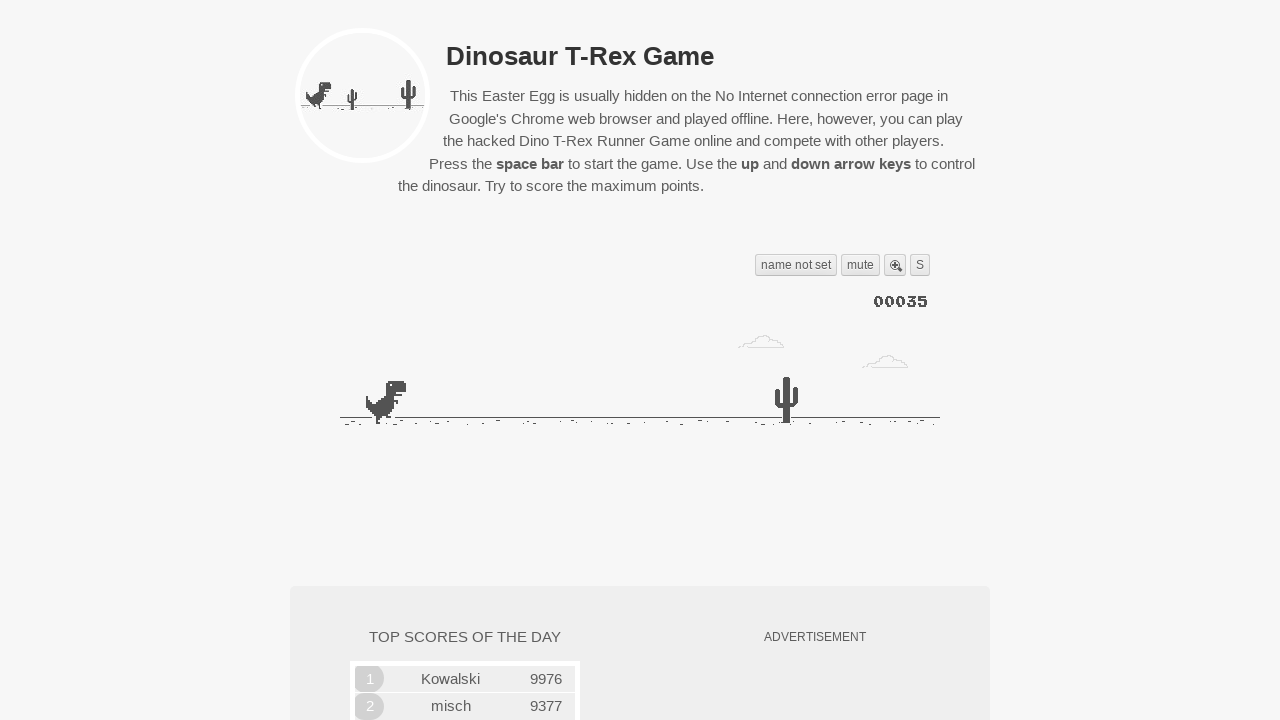

Read game state - crashed: False, obstacles: 1
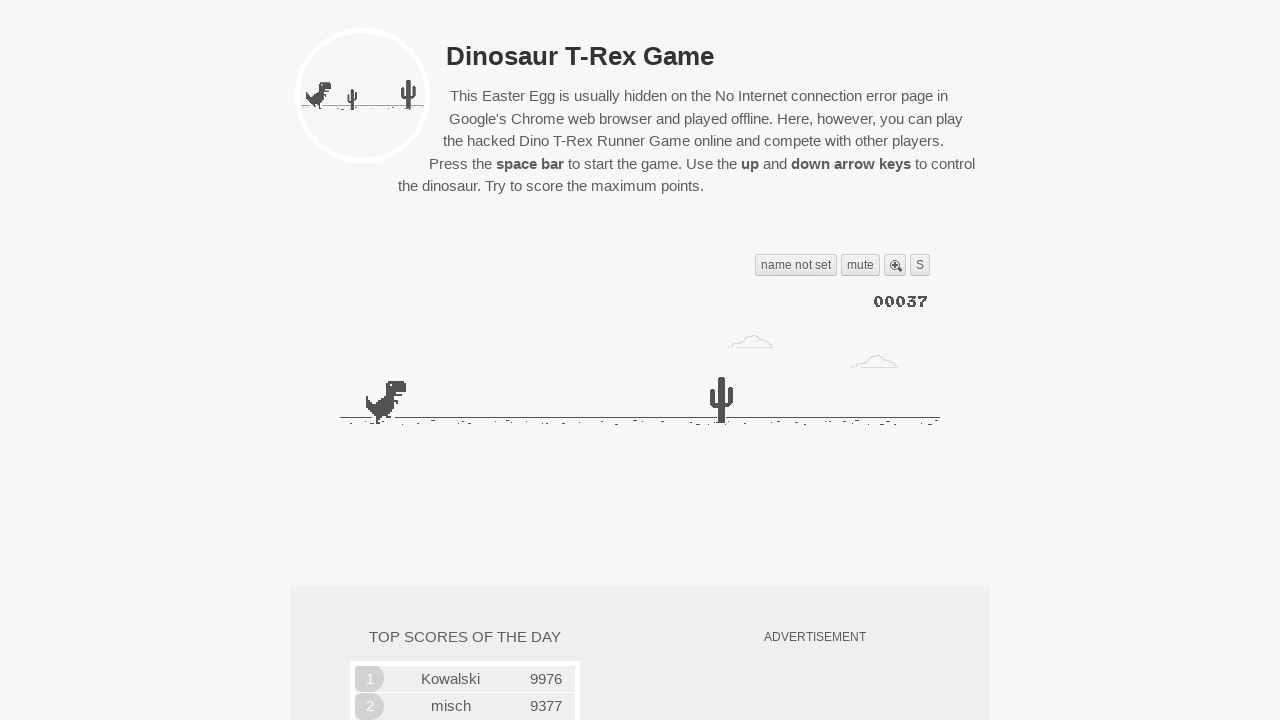

Game loop iteration - waited 50ms
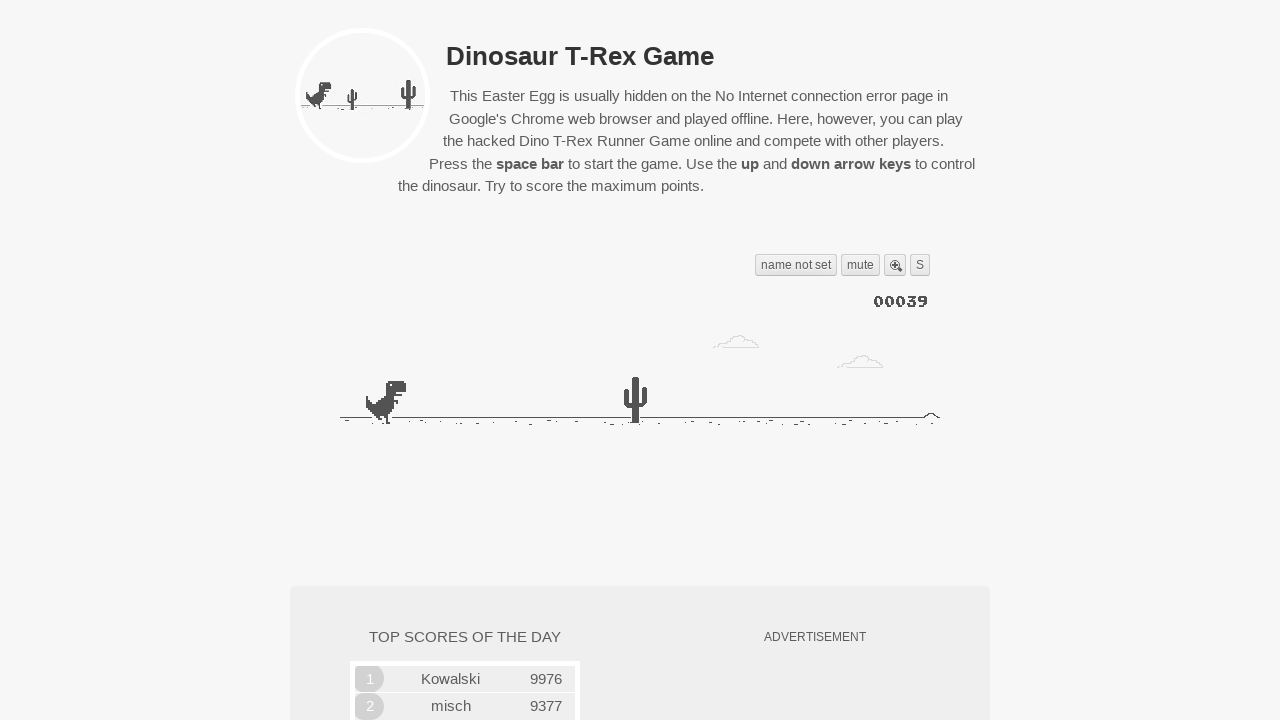

Read game state - crashed: False, obstacles: 1
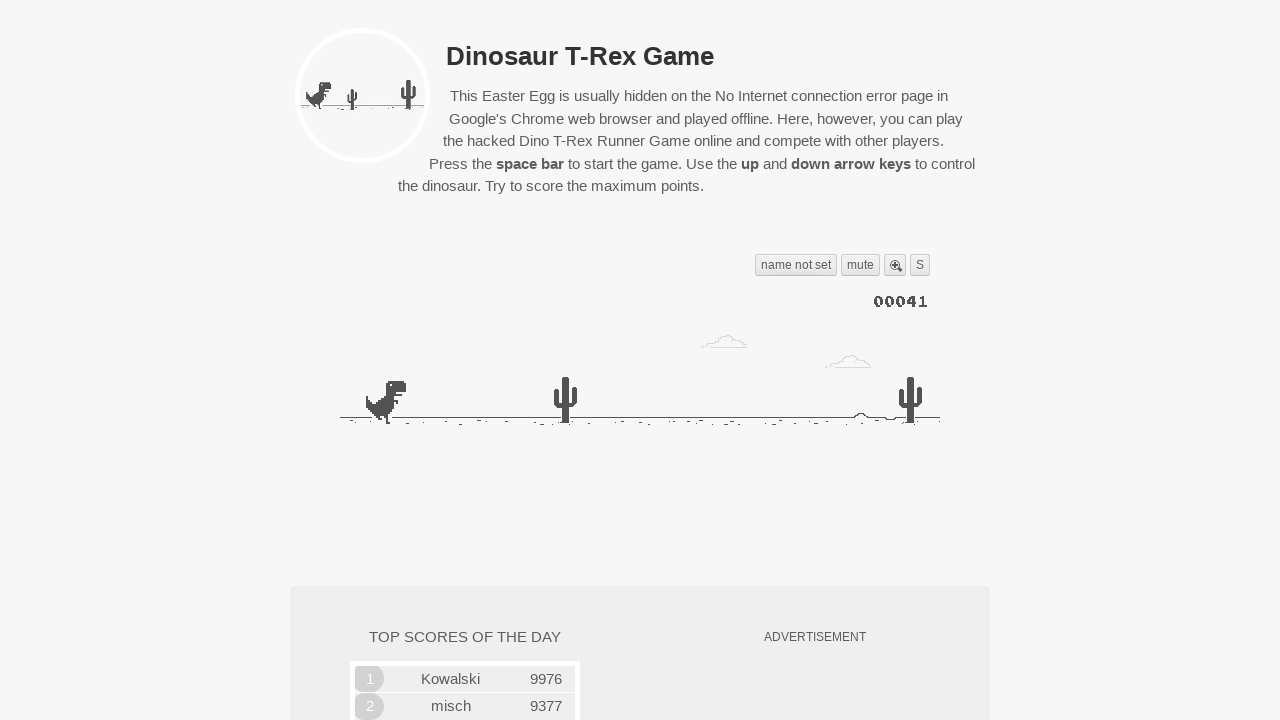

Game loop iteration - waited 50ms
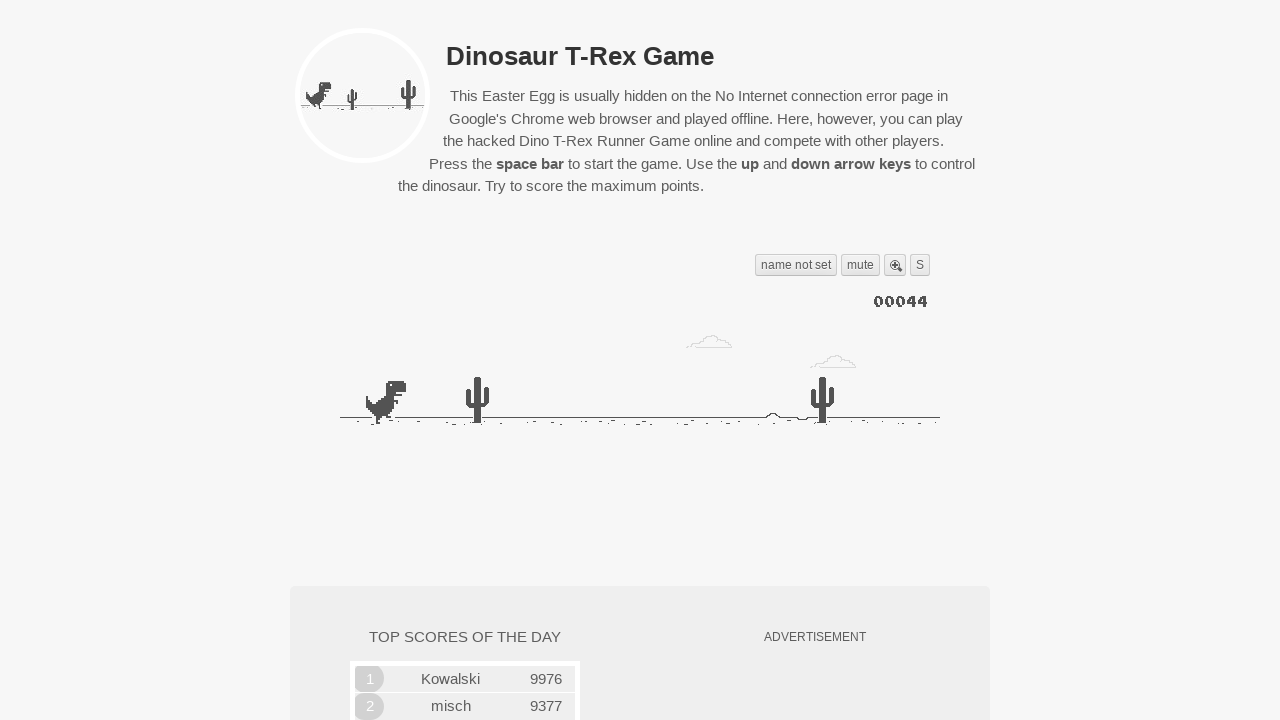

Read game state - crashed: False, obstacles: 2
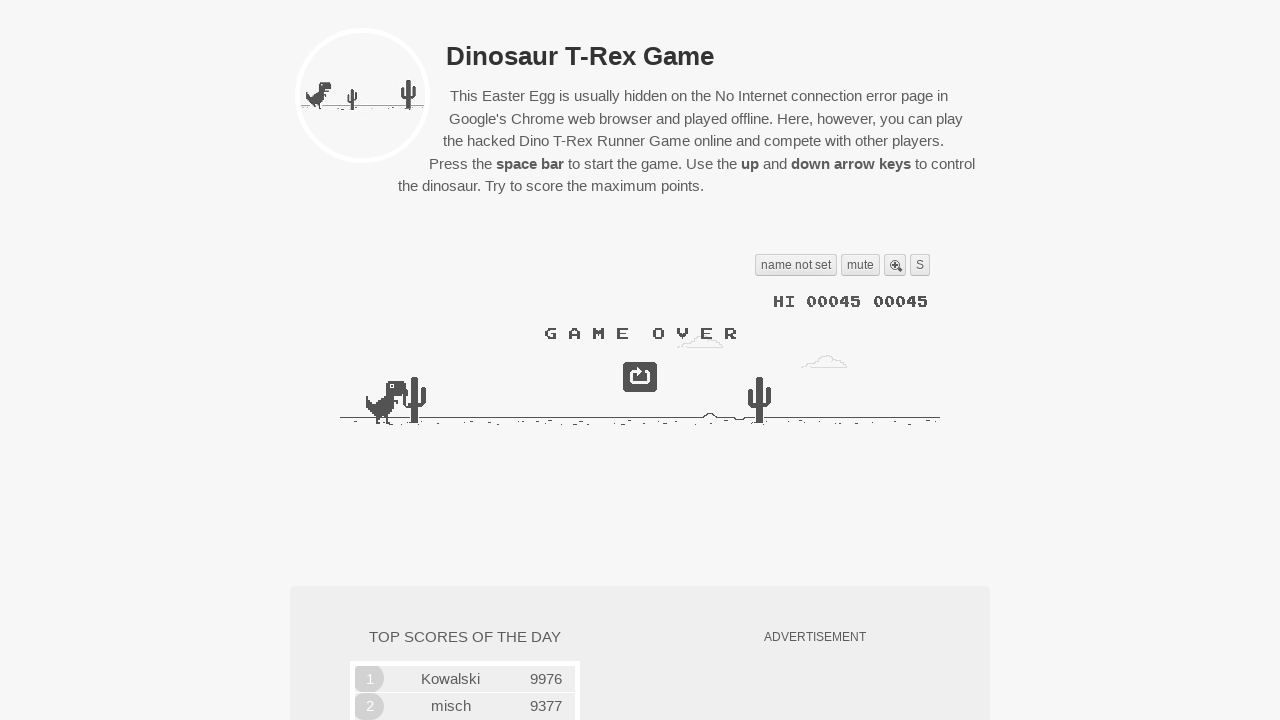

Detected nearby obstacle at x=83, jumped
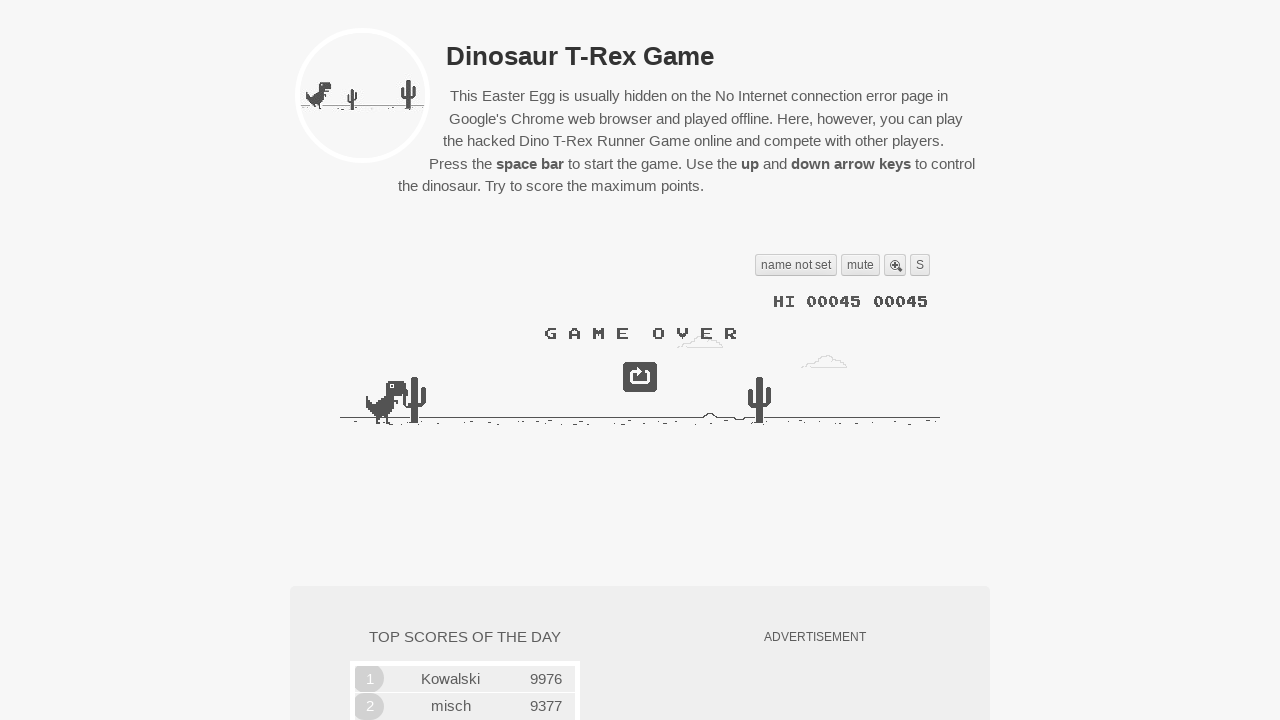

Game loop iteration - waited 50ms
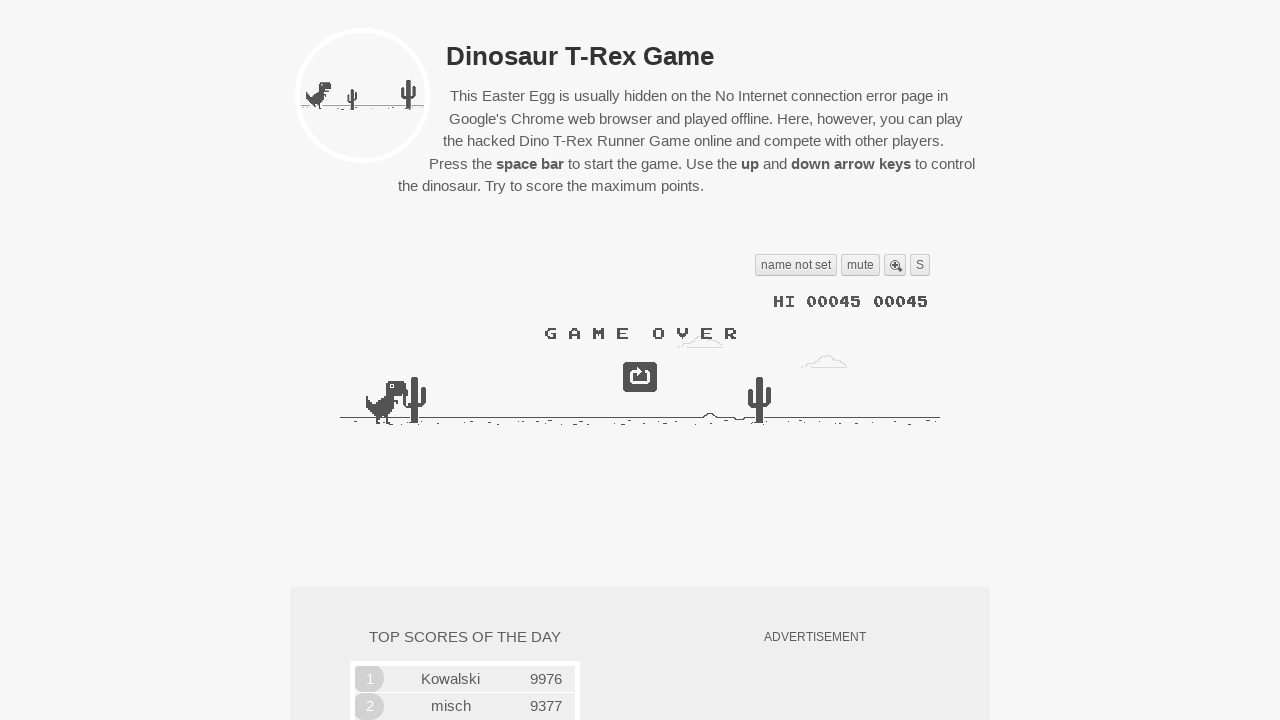

Read game state - crashed: True, obstacles: 2
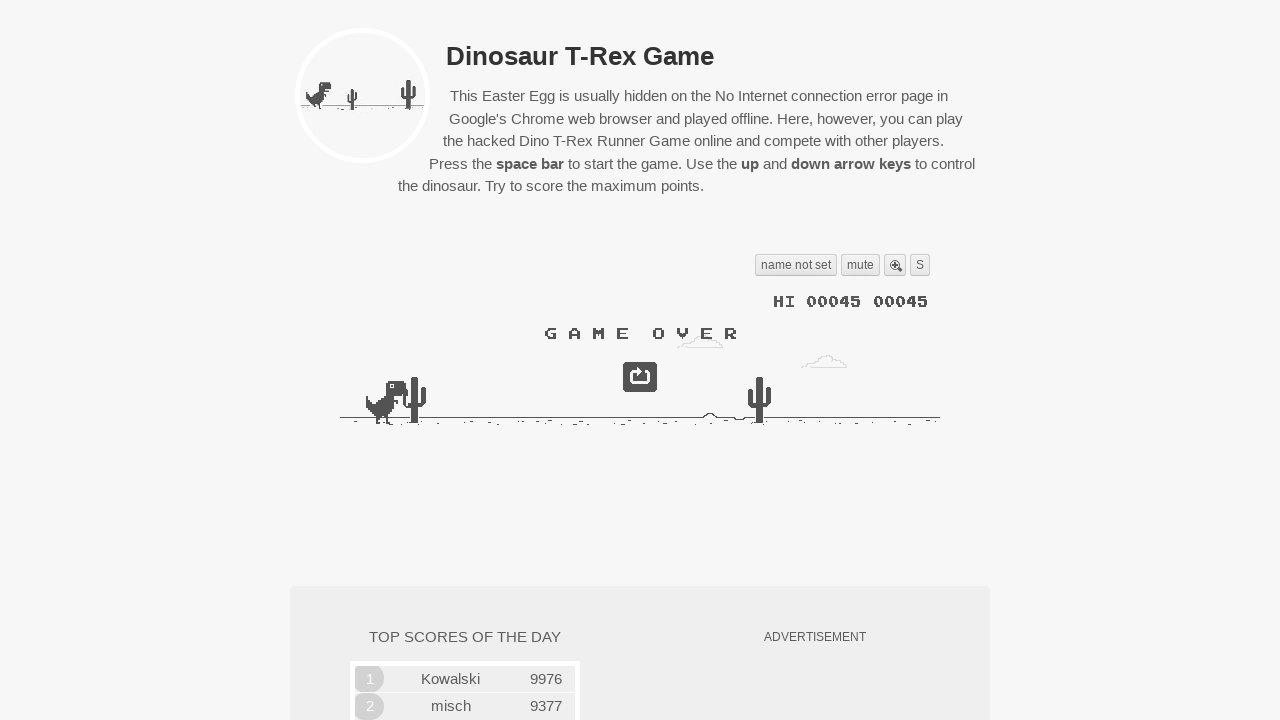

Game crashed, pressed Space to restart
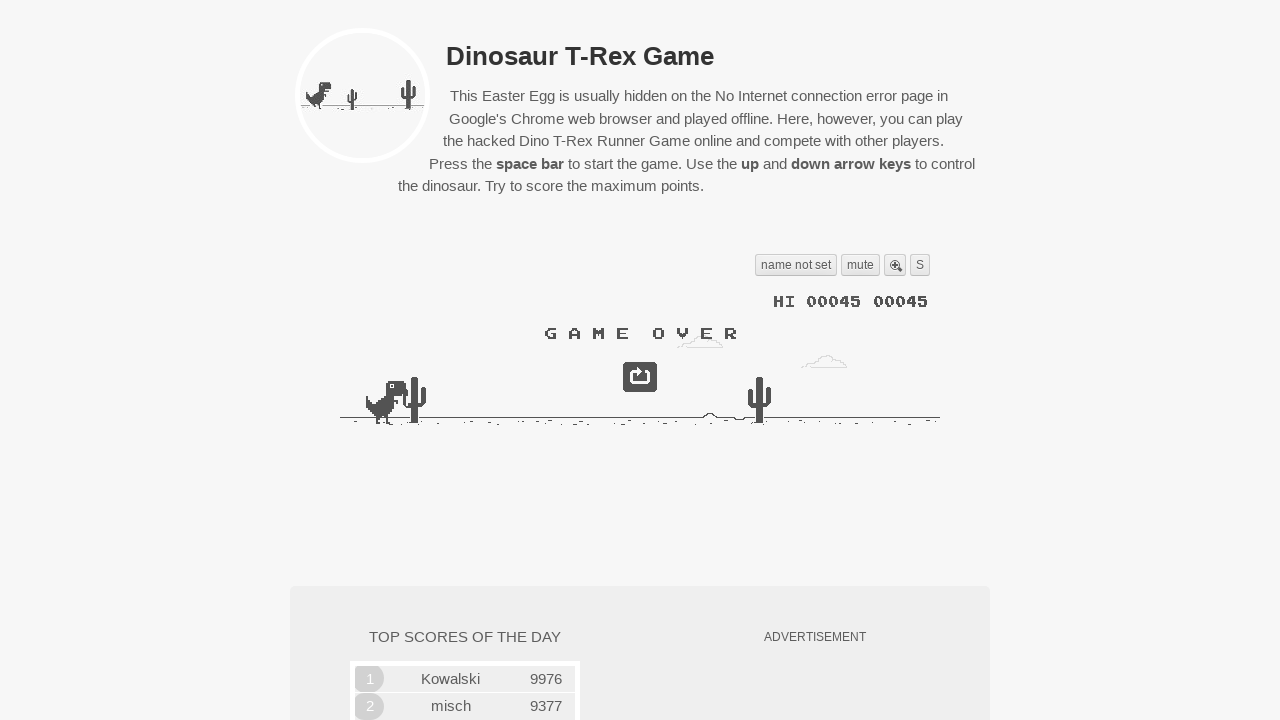

Waited 500ms for game restart
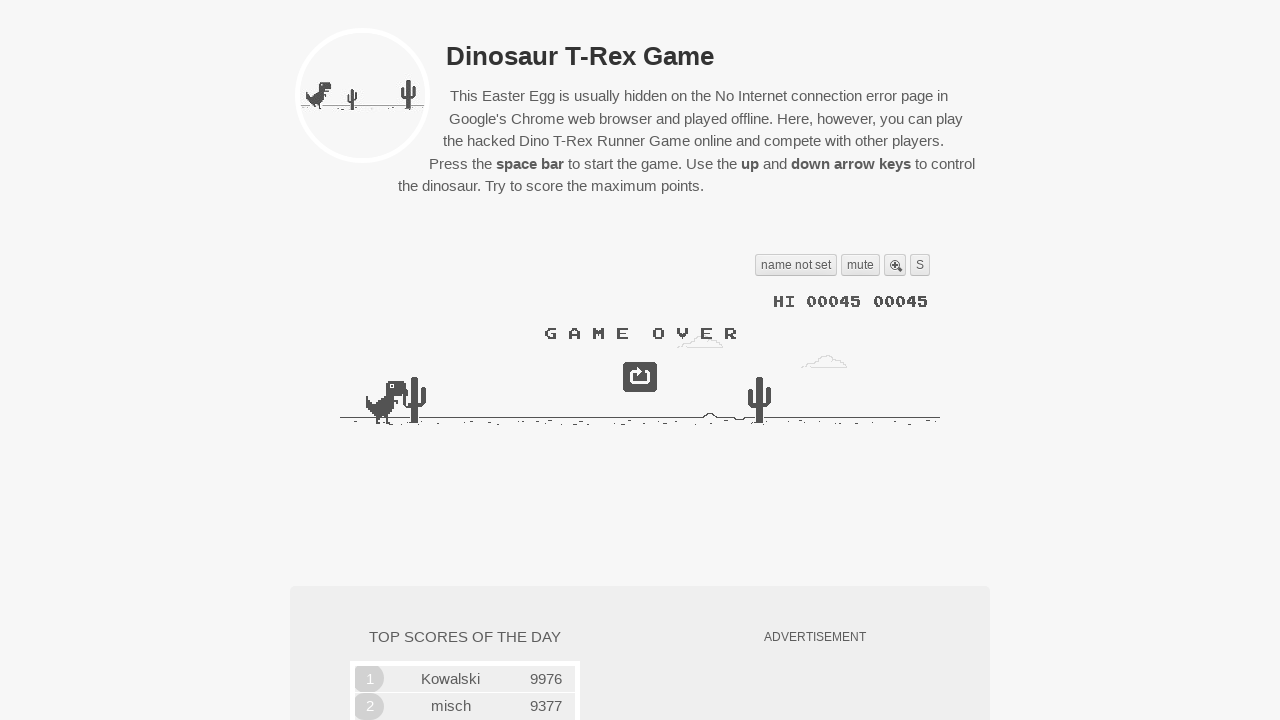

Read game state - crashed: True, obstacles: 2
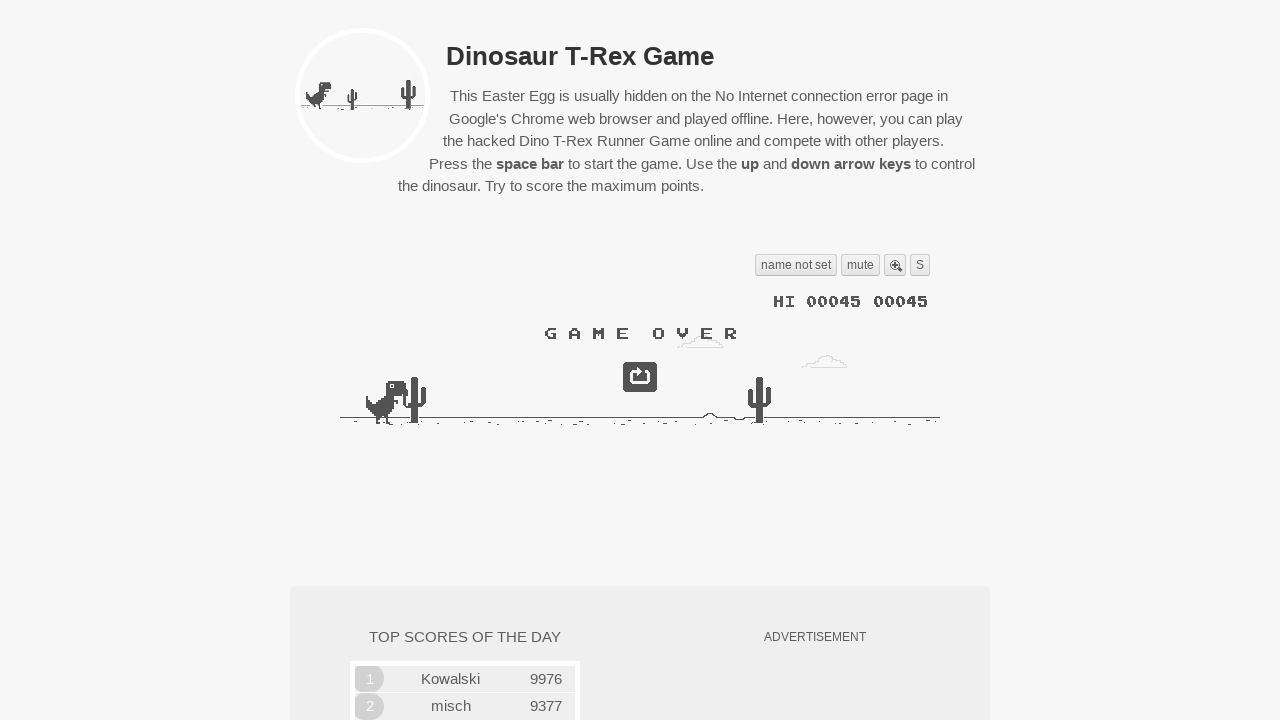

Game crashed, pressed Space to restart
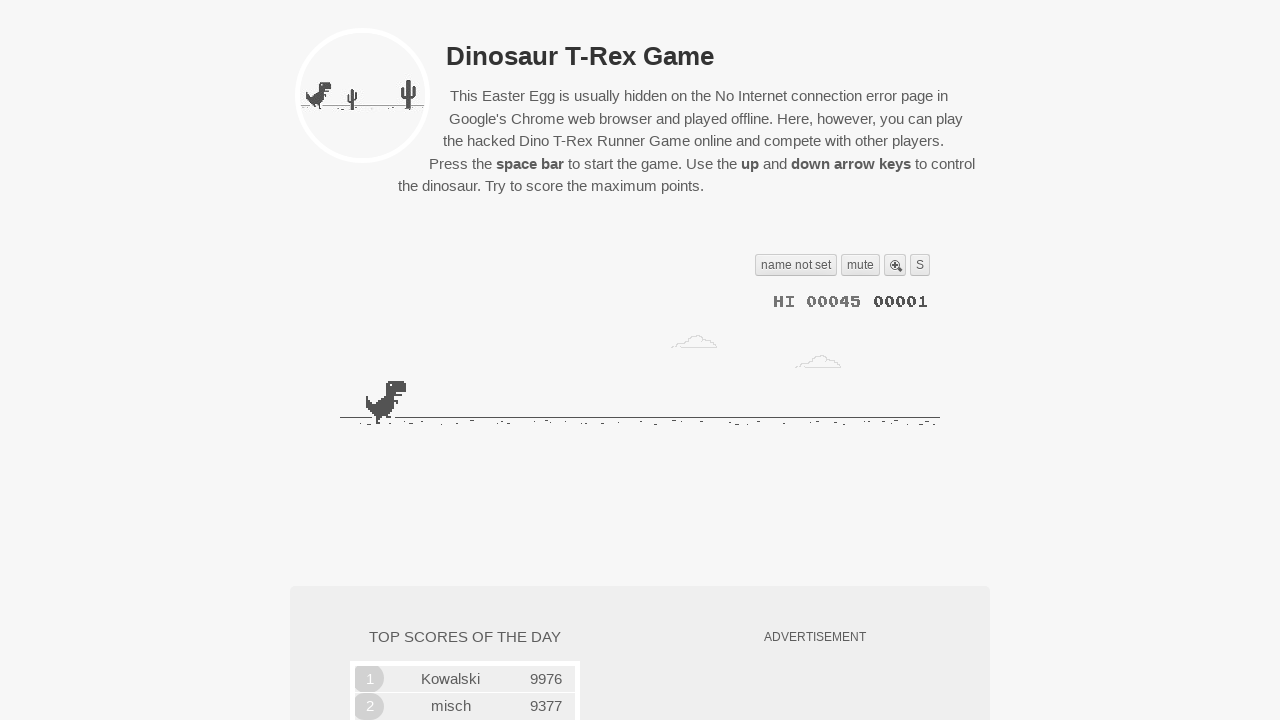

Waited 500ms for game restart
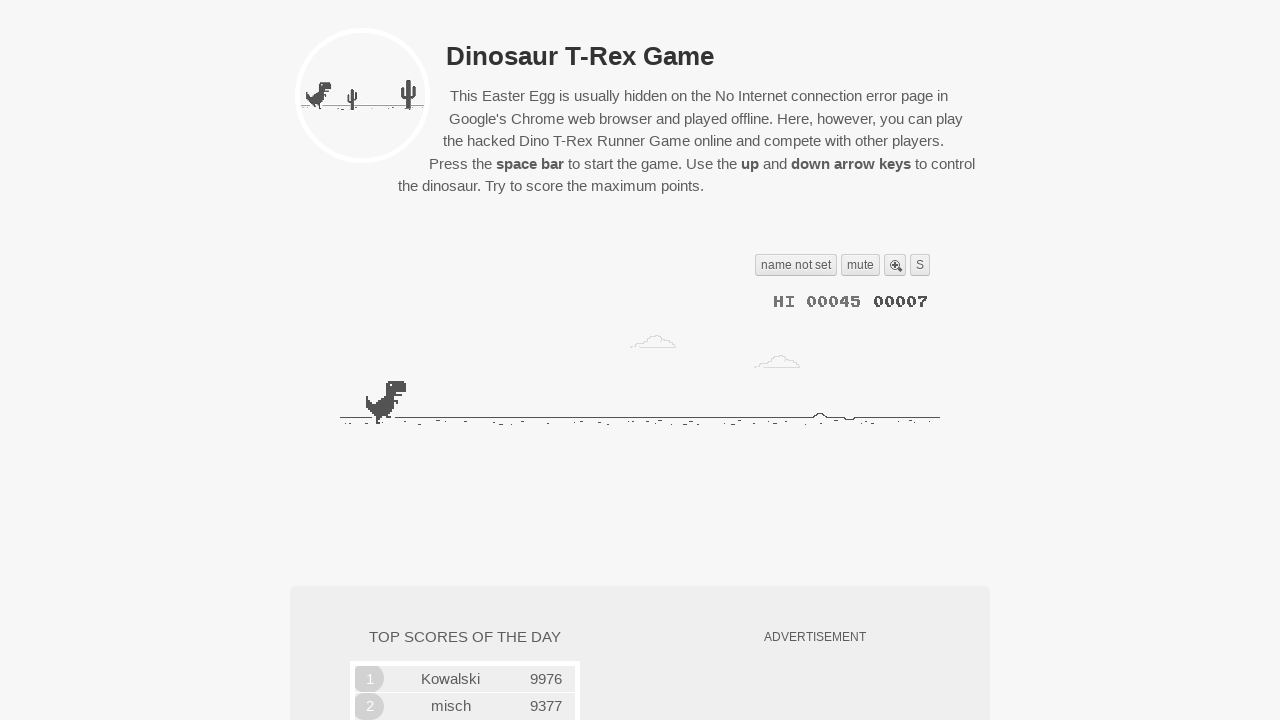

Read game state - crashed: False, obstacles: 0
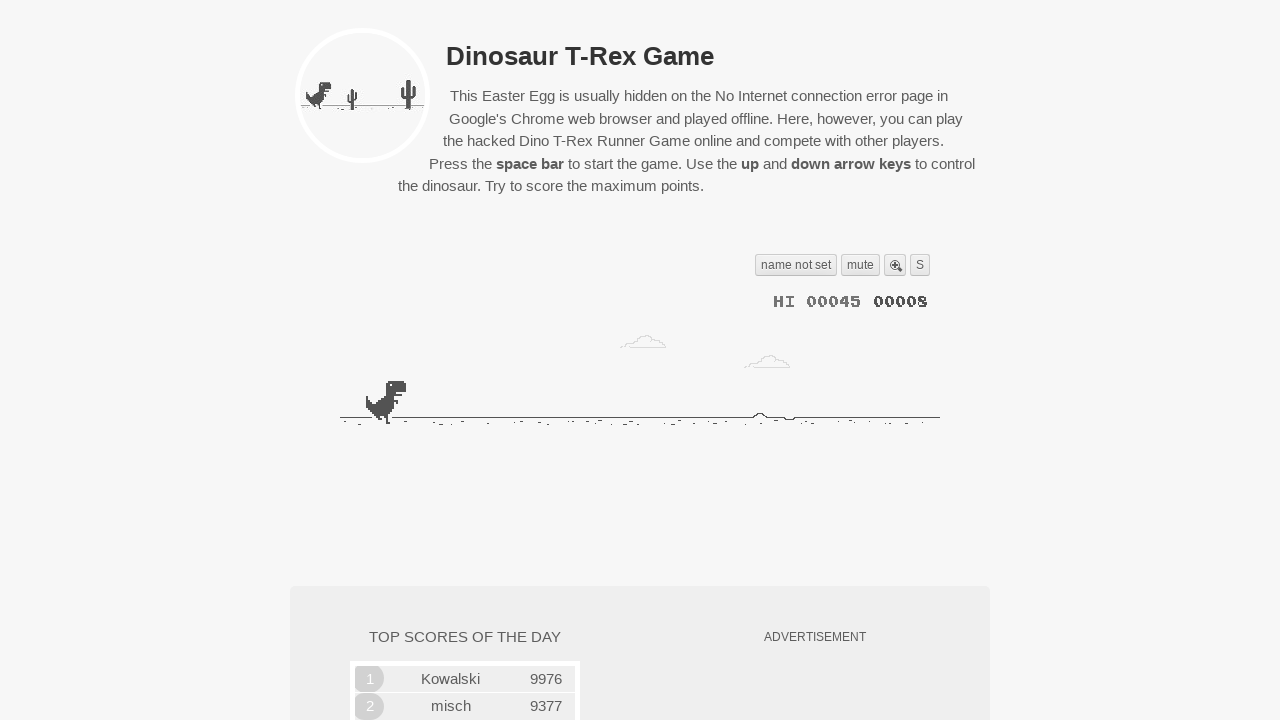

Game loop iteration - waited 50ms
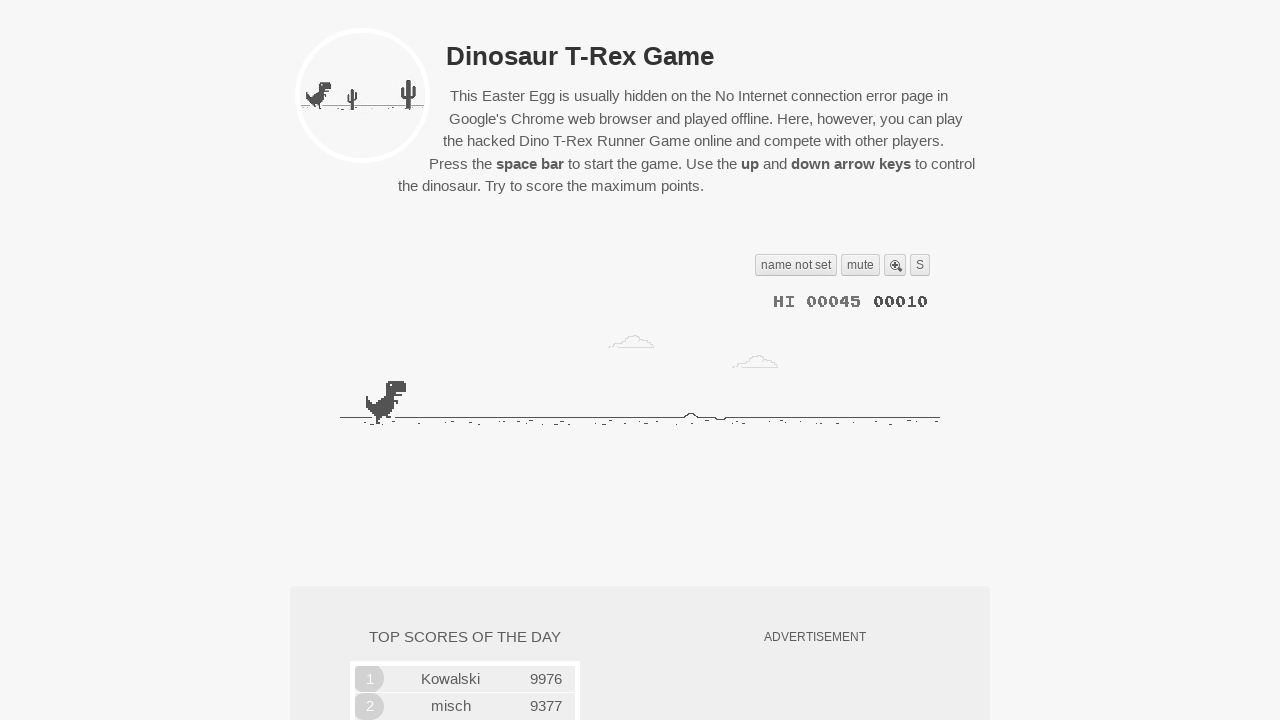

Read game state - crashed: False, obstacles: 0
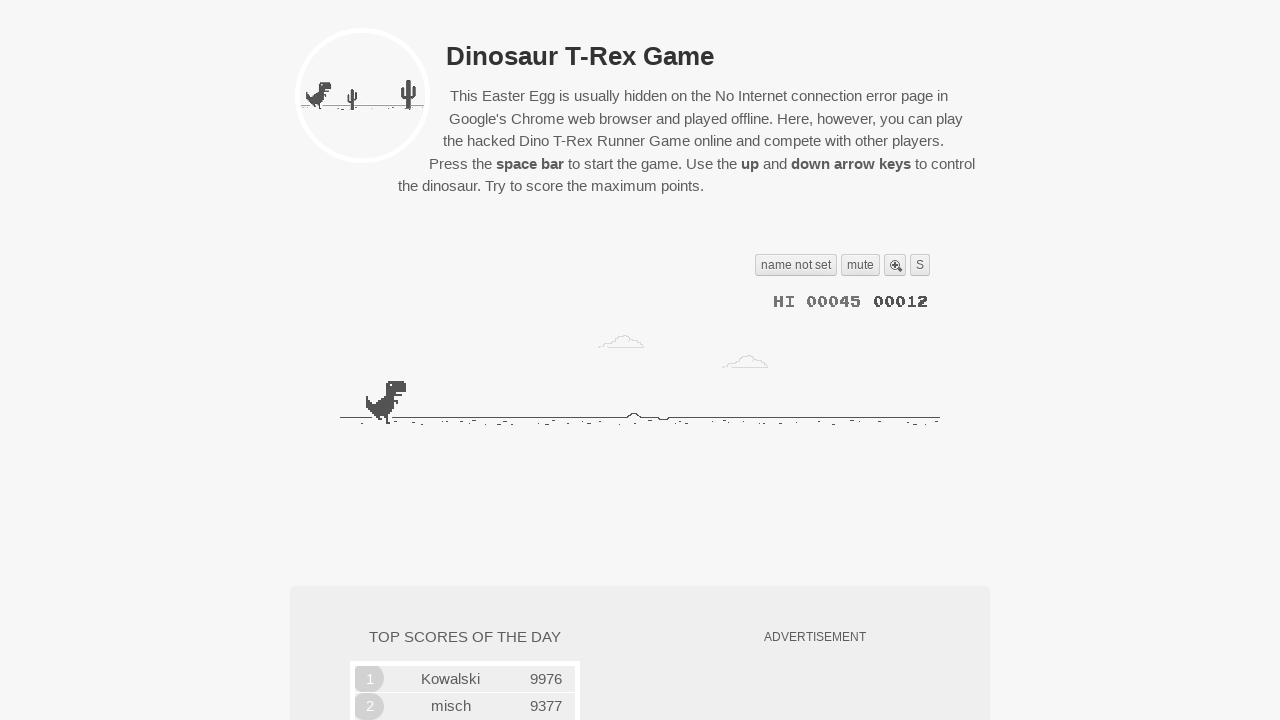

Game loop iteration - waited 50ms
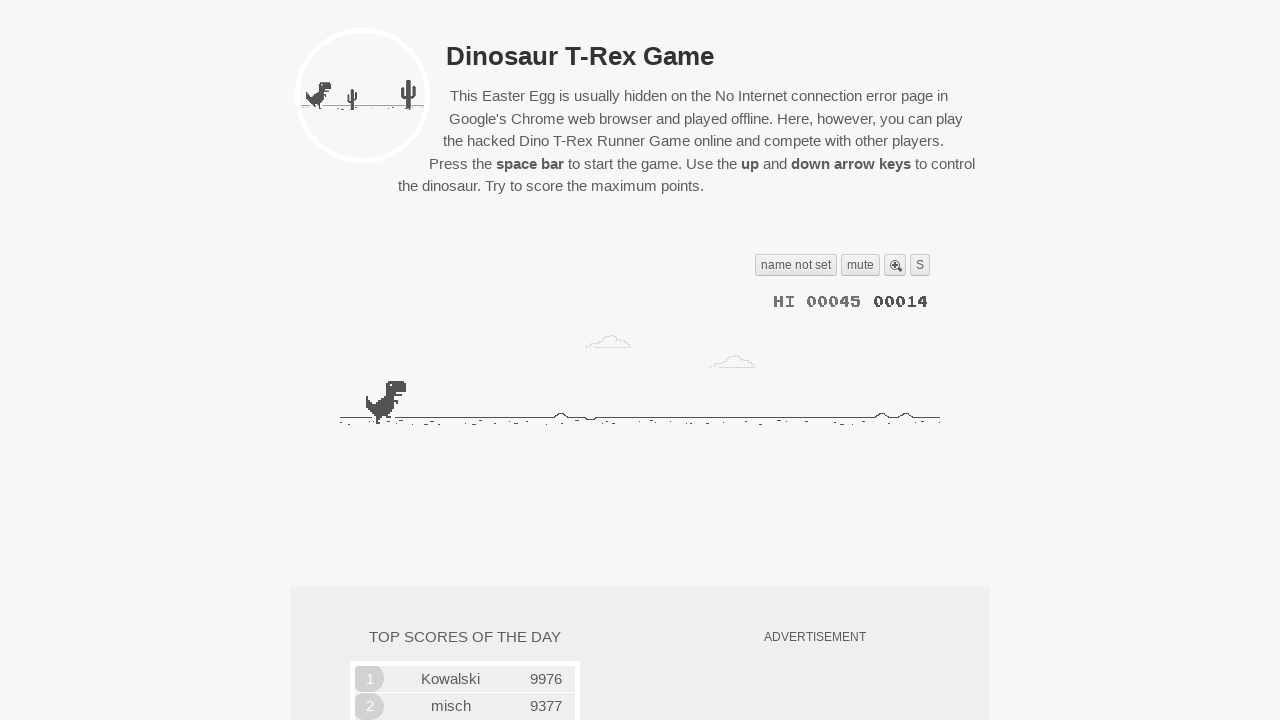

Read game state - crashed: False, obstacles: 0
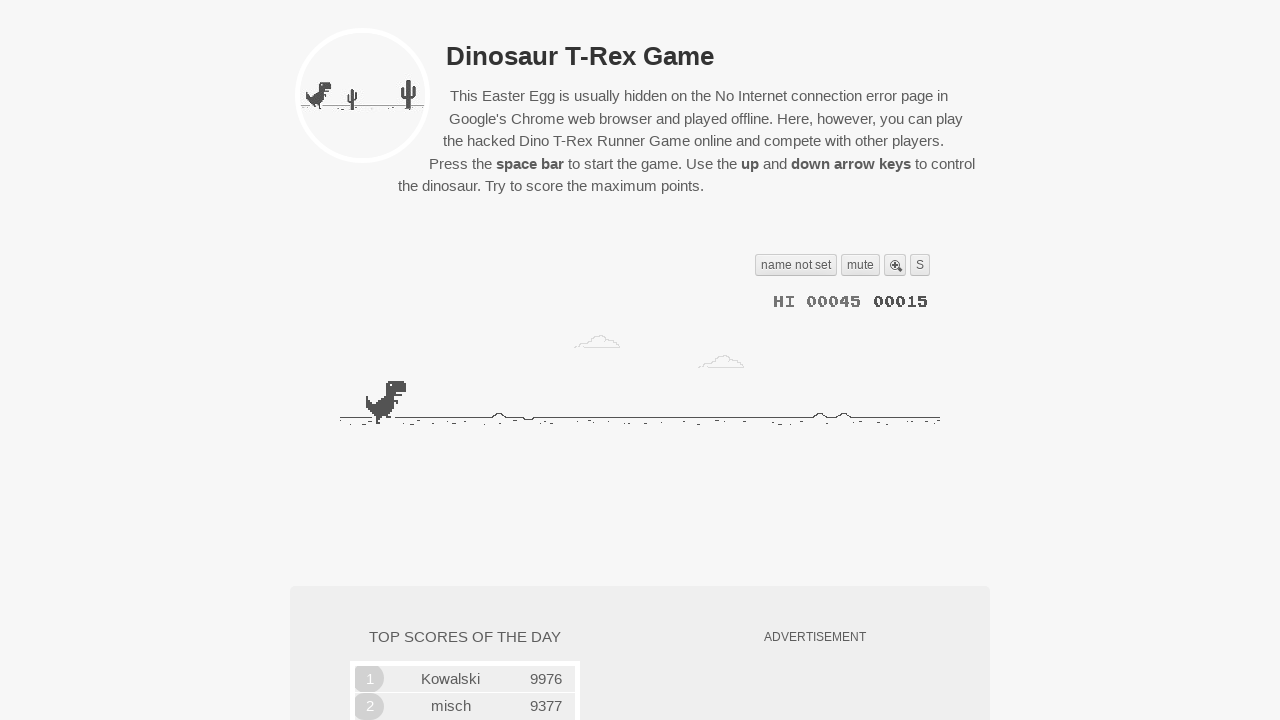

Game loop iteration - waited 50ms
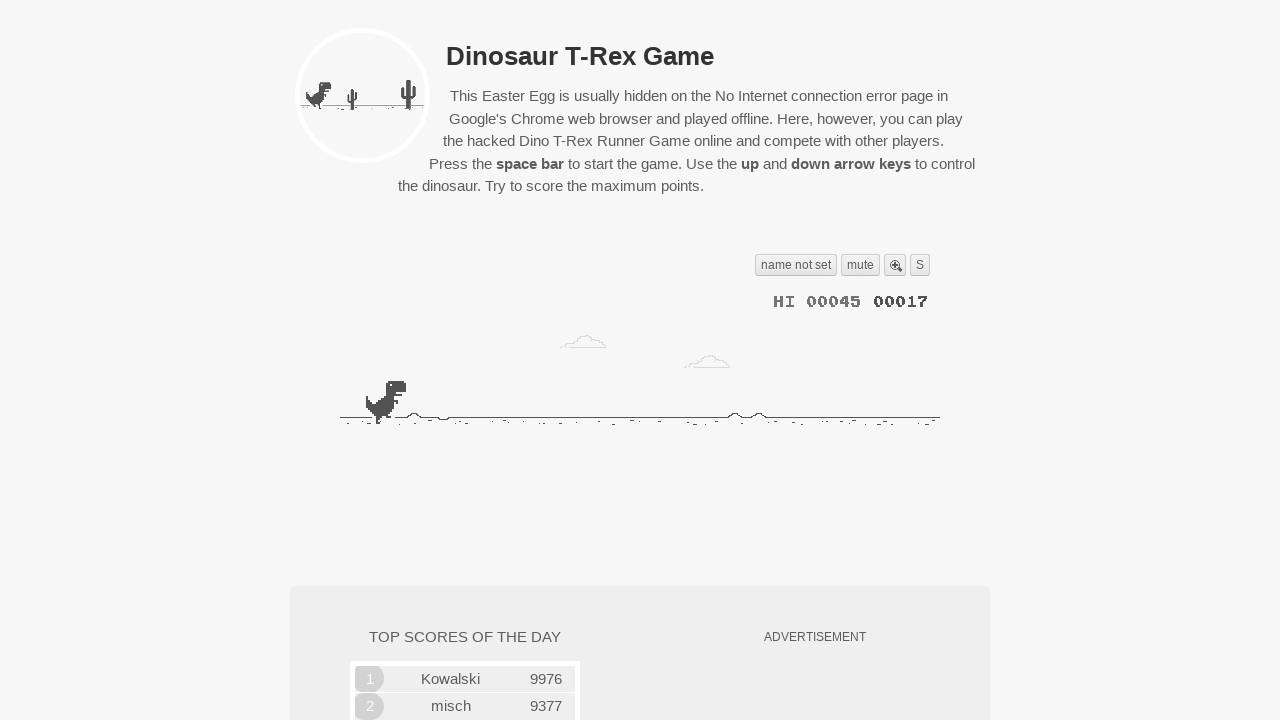

Read game state - crashed: False, obstacles: 0
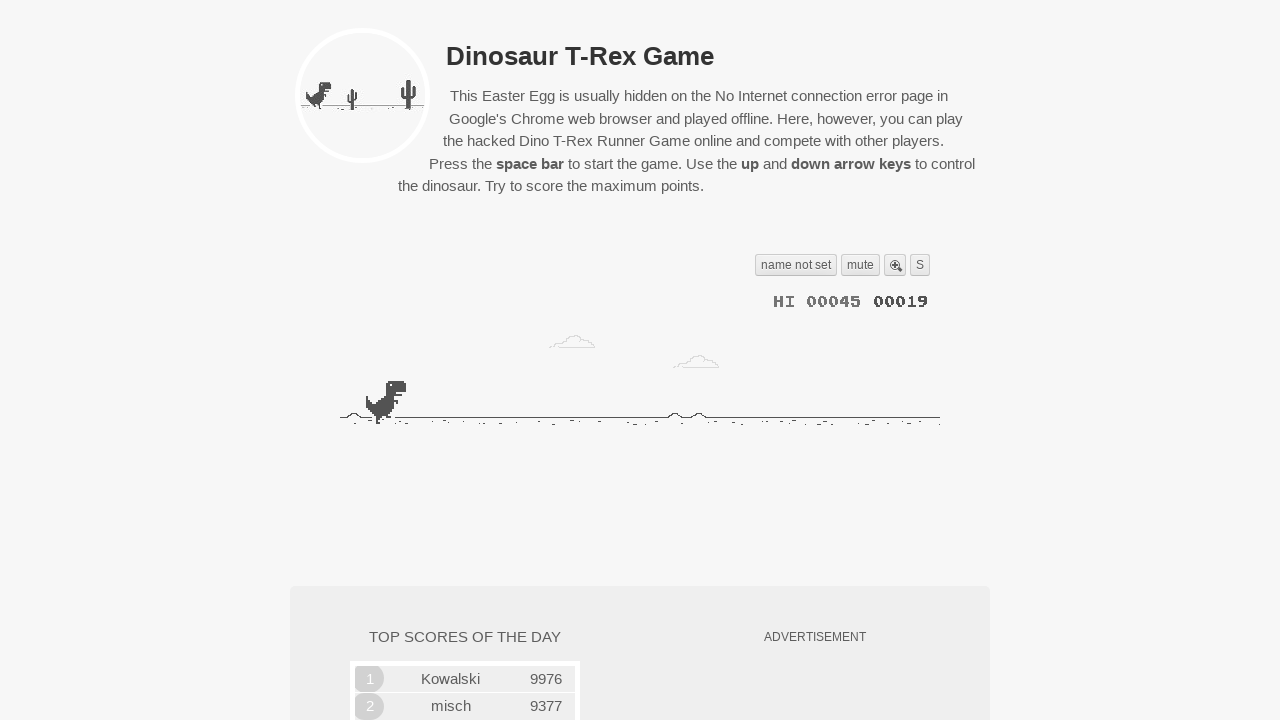

Game loop iteration - waited 50ms
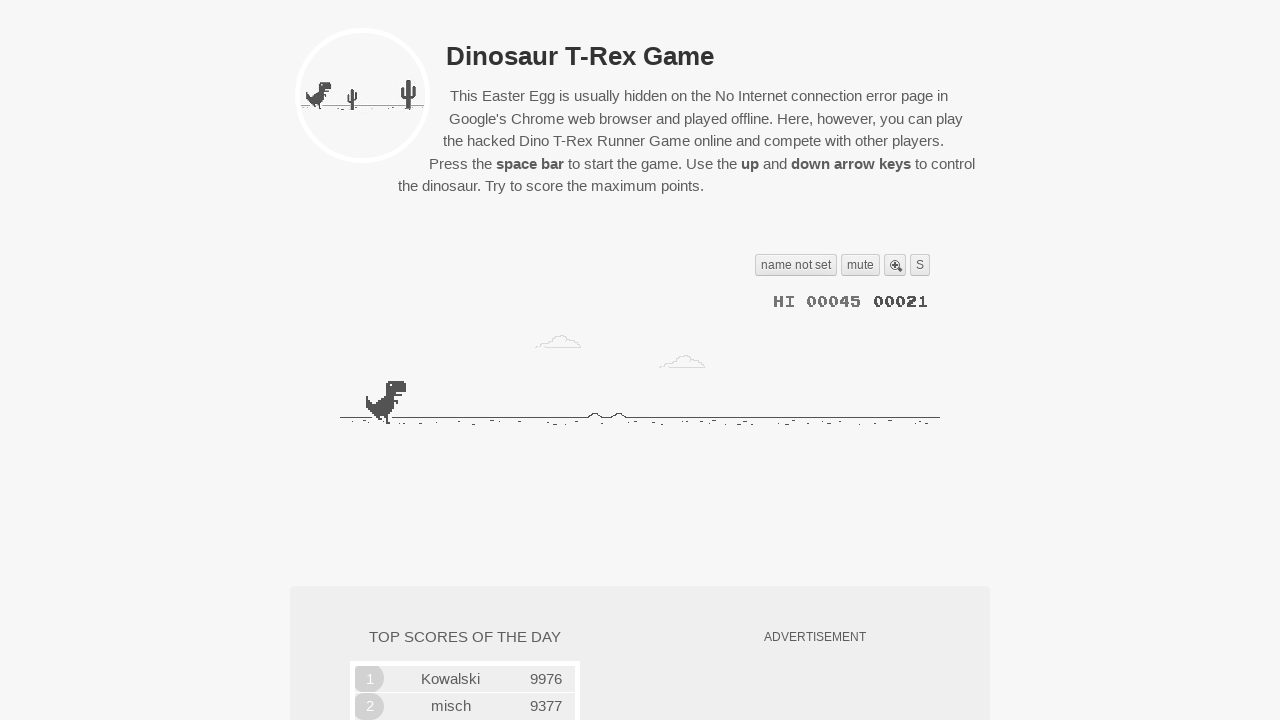

Read game state - crashed: False, obstacles: 0
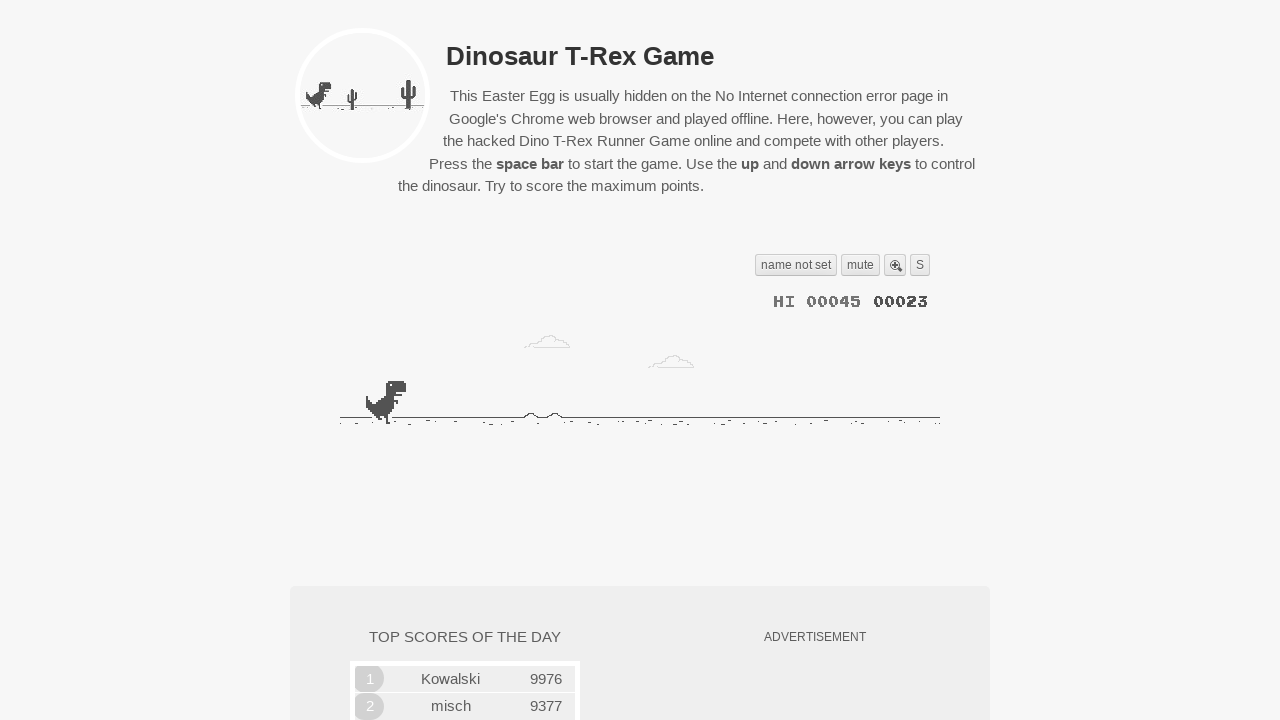

Game loop iteration - waited 50ms
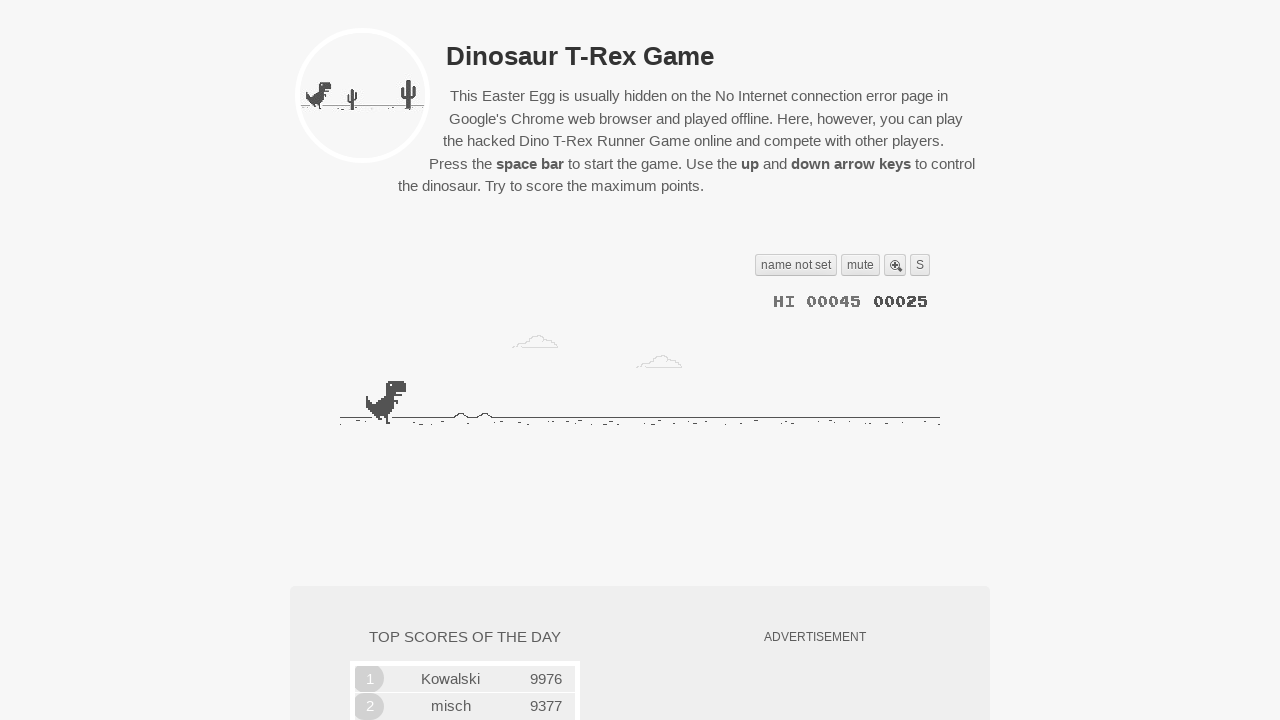

Read game state - crashed: False, obstacles: 0
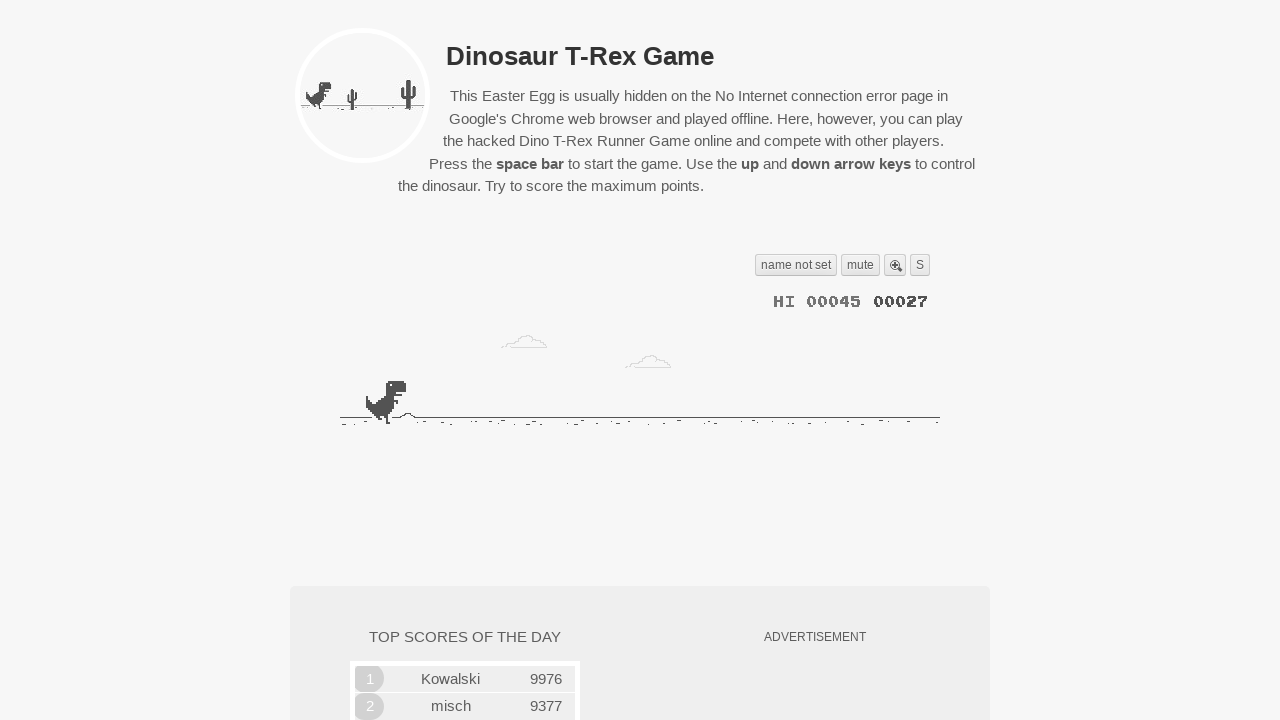

Game loop iteration - waited 50ms
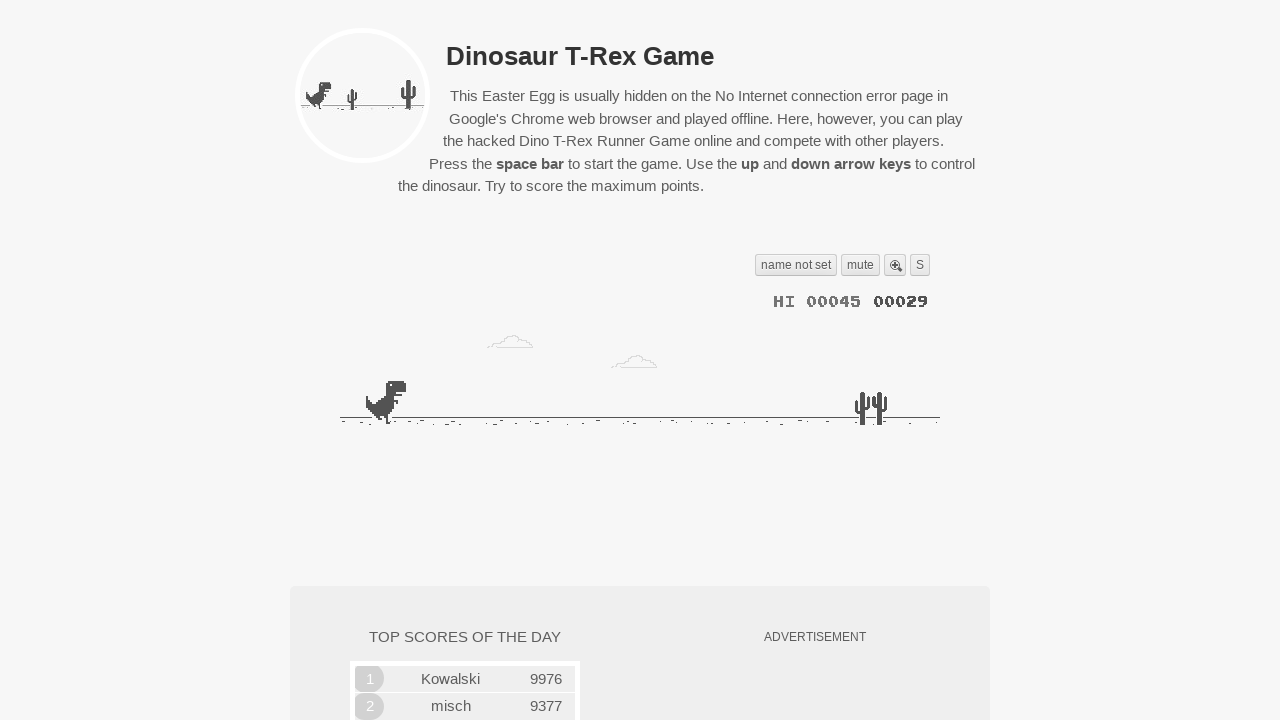

Read game state - crashed: False, obstacles: 1
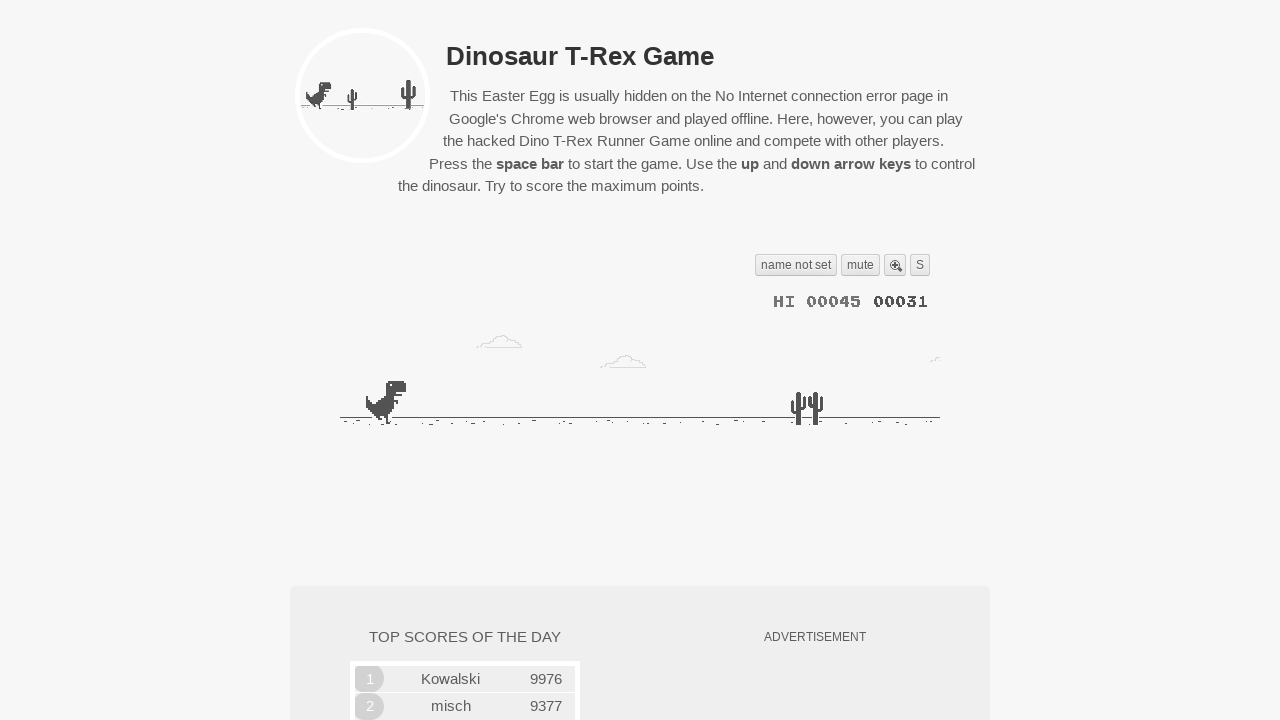

Game loop iteration - waited 50ms
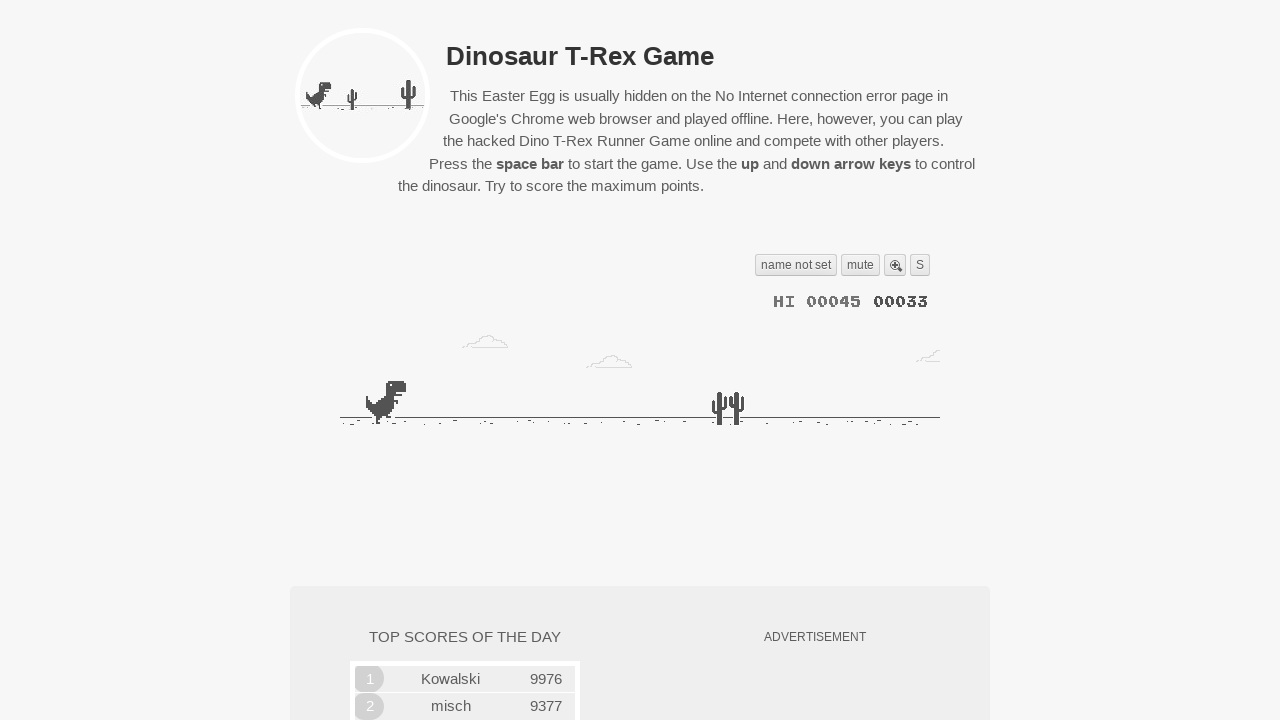

Read game state - crashed: False, obstacles: 1
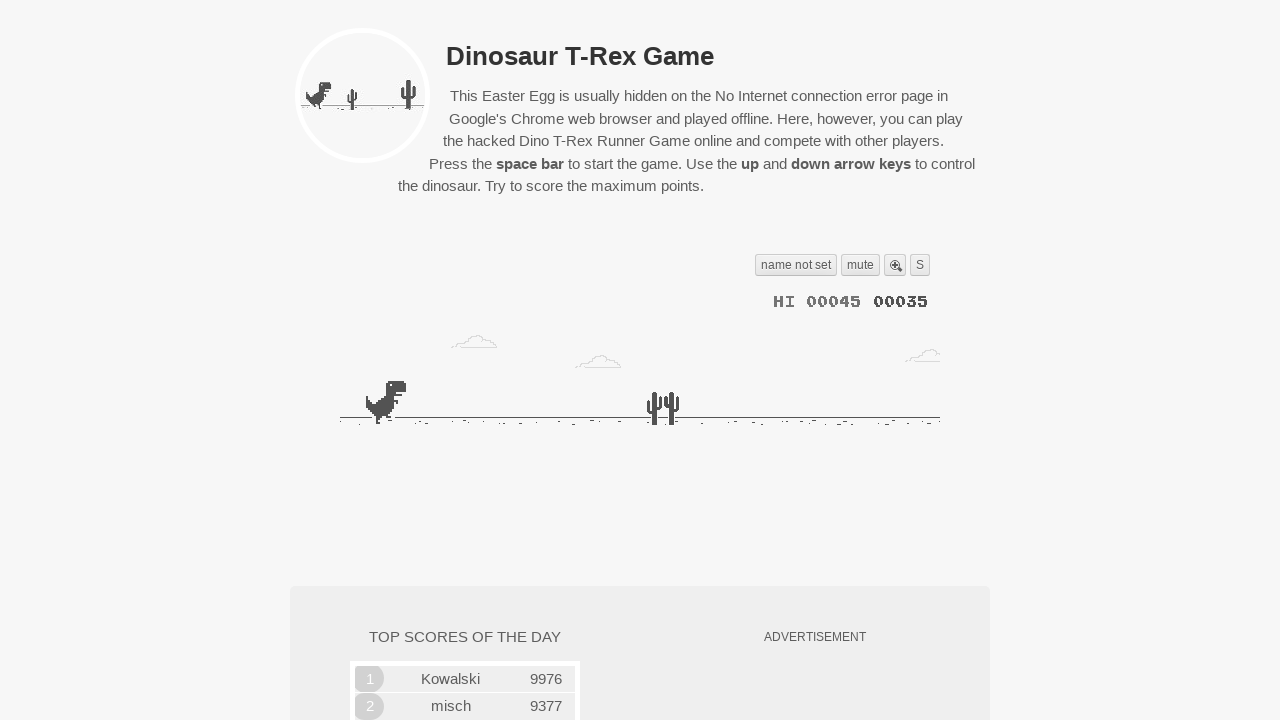

Game loop iteration - waited 50ms
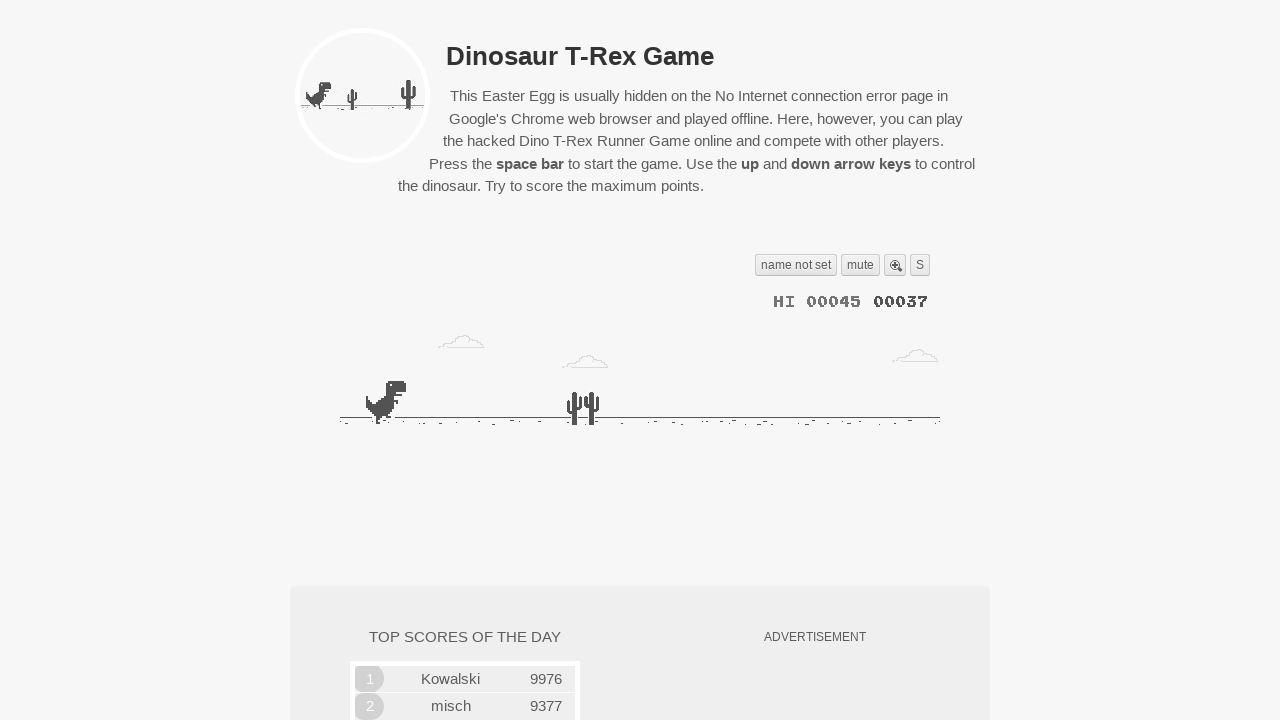

Read game state - crashed: False, obstacles: 1
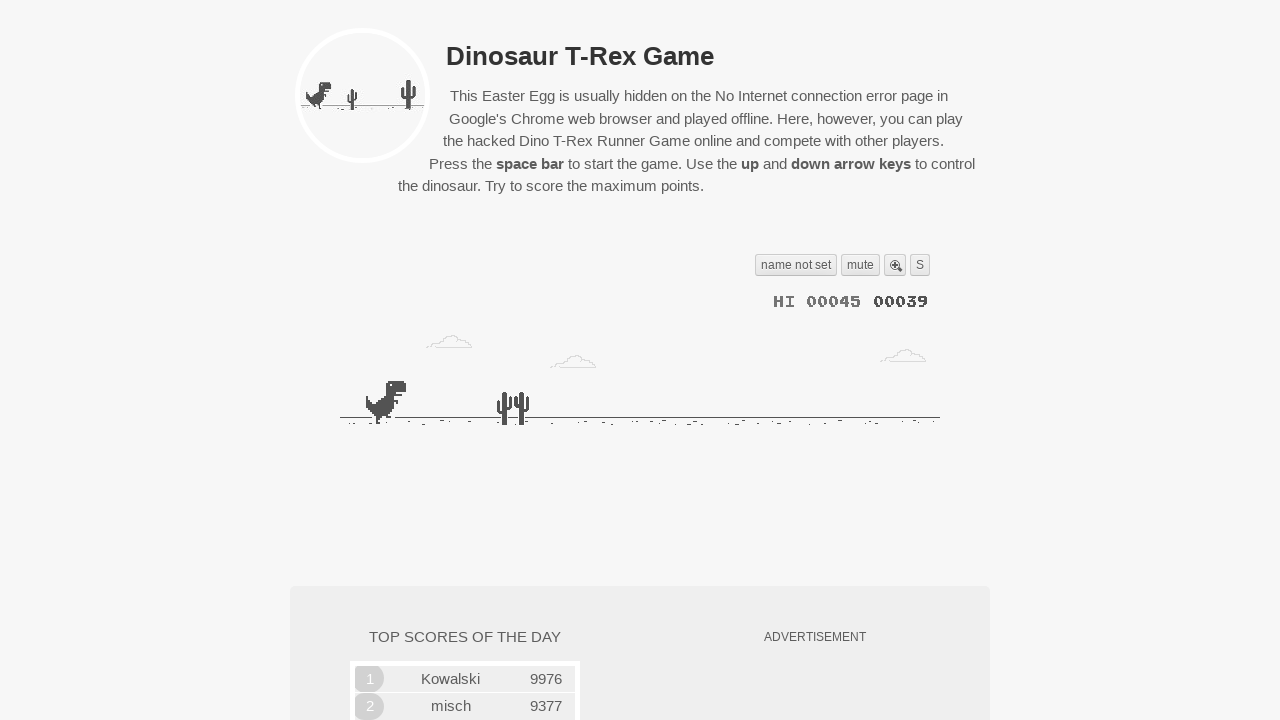

Detected nearby obstacle at x=179, jumped
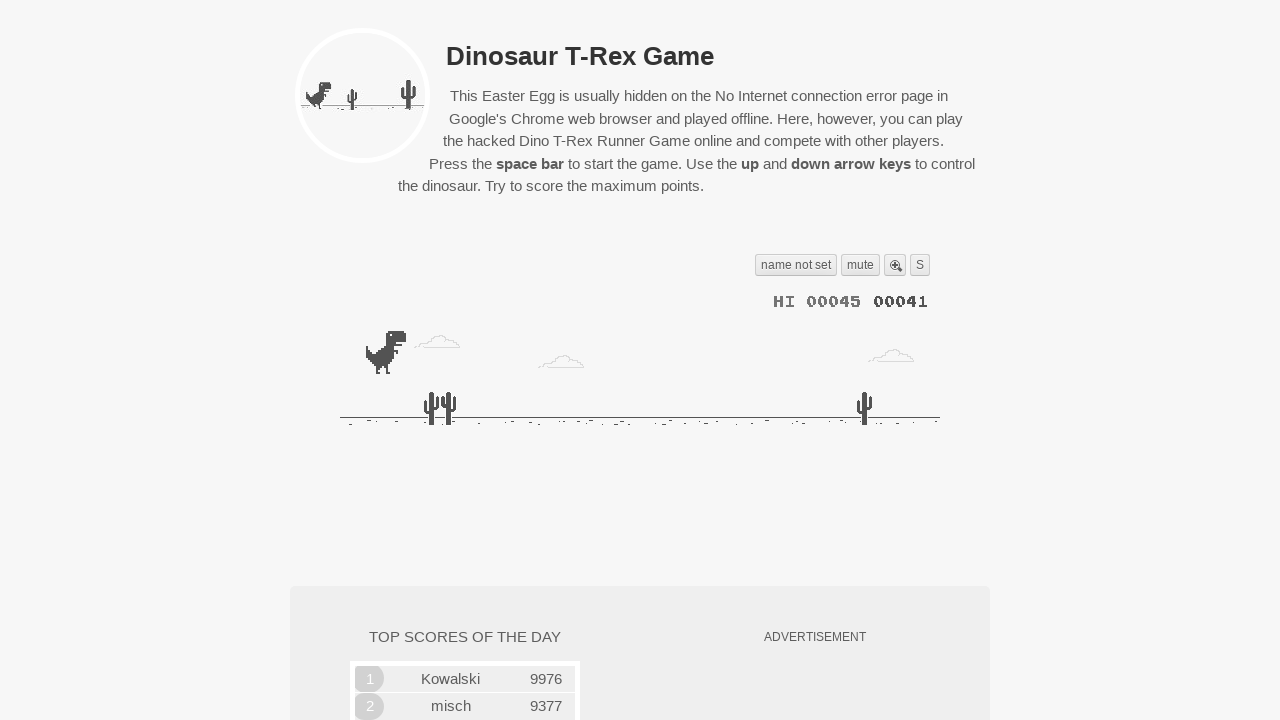

Game loop iteration - waited 50ms
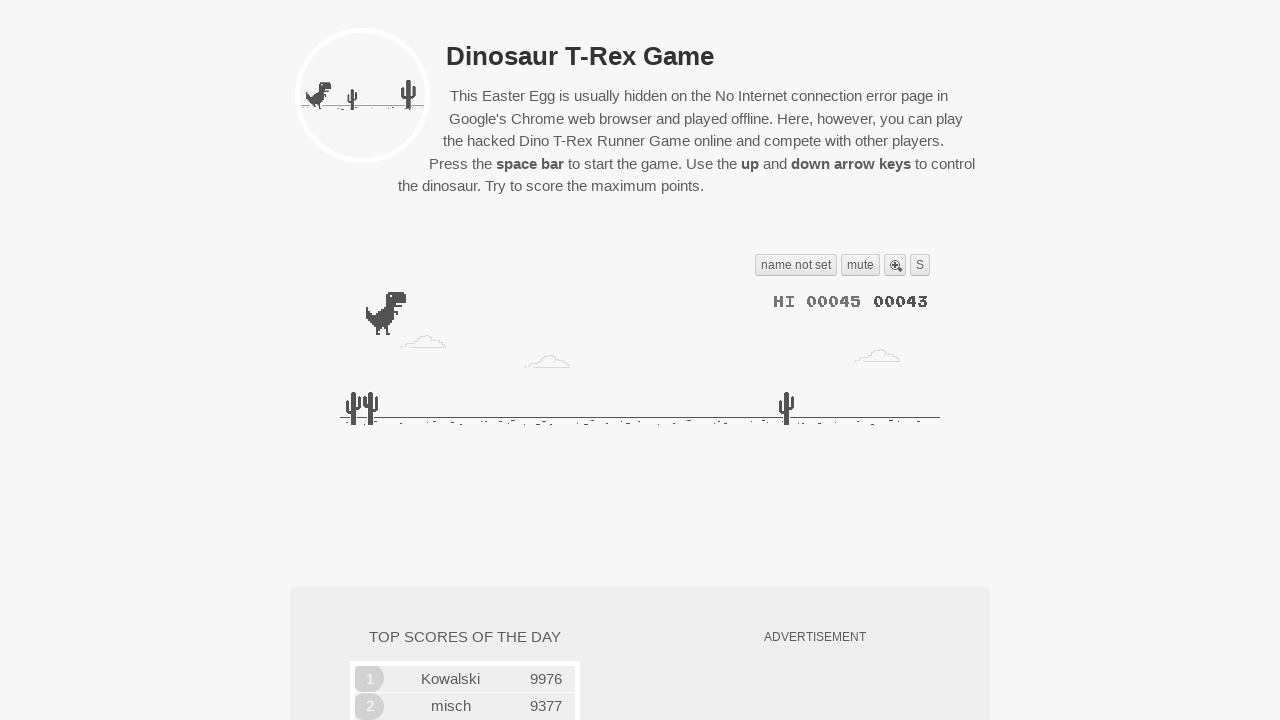

Read game state - crashed: False, obstacles: 1
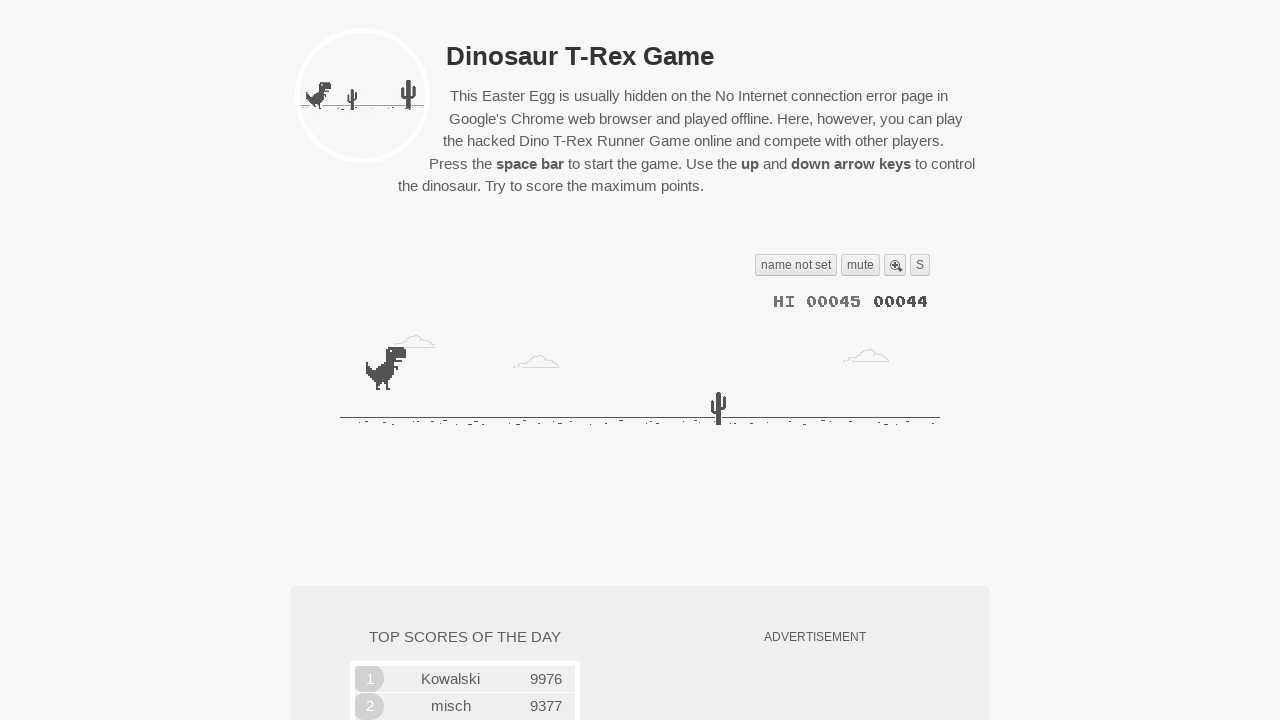

Game loop iteration - waited 50ms
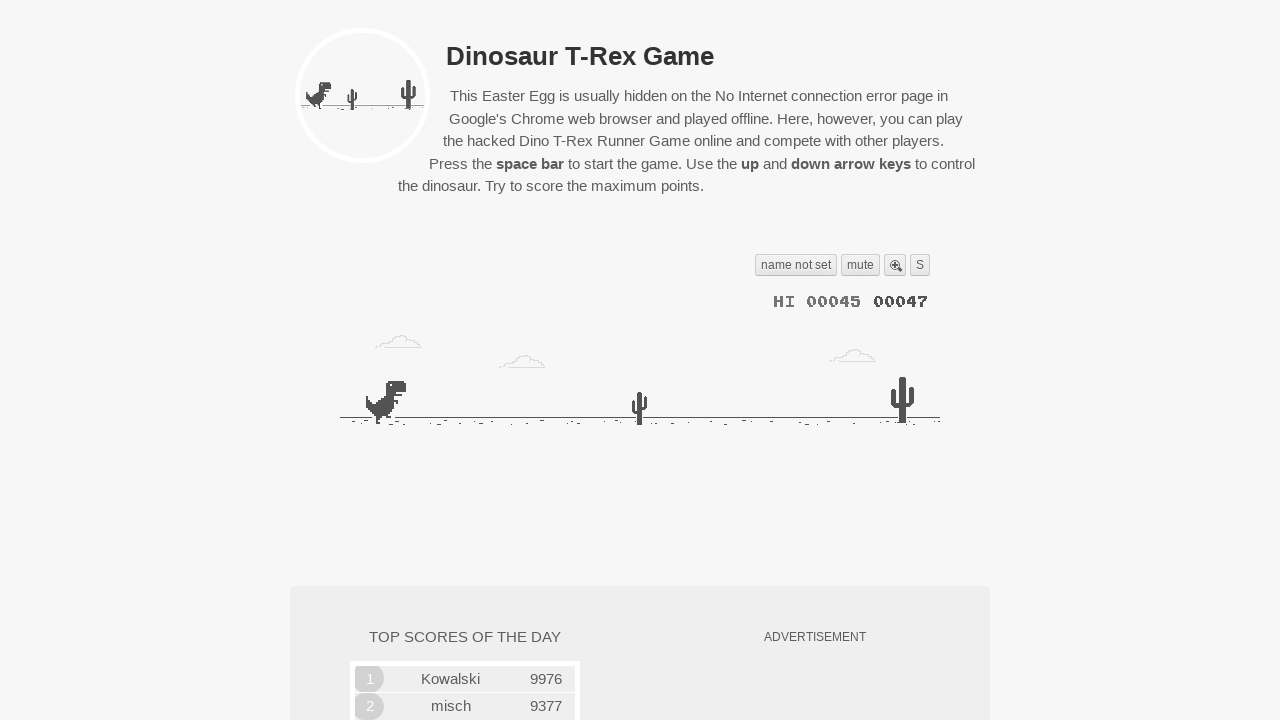

Read game state - crashed: False, obstacles: 2
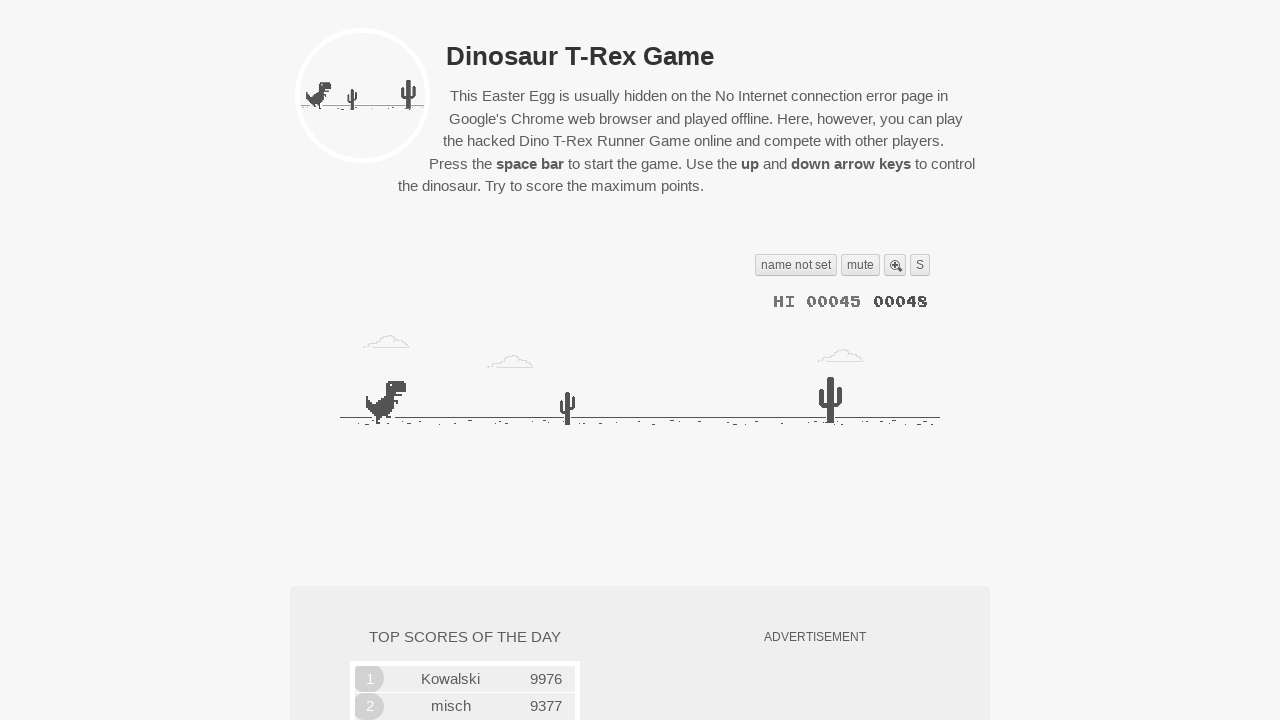

Game loop iteration - waited 50ms
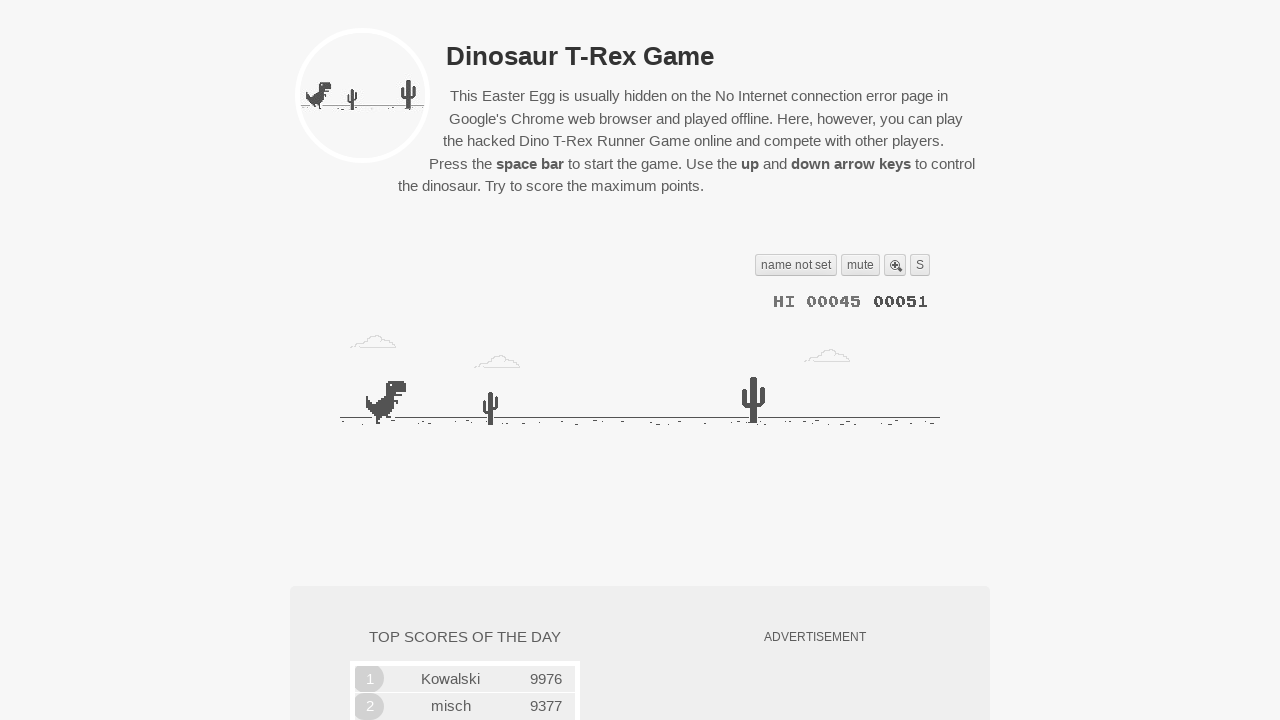

Read game state - crashed: False, obstacles: 2
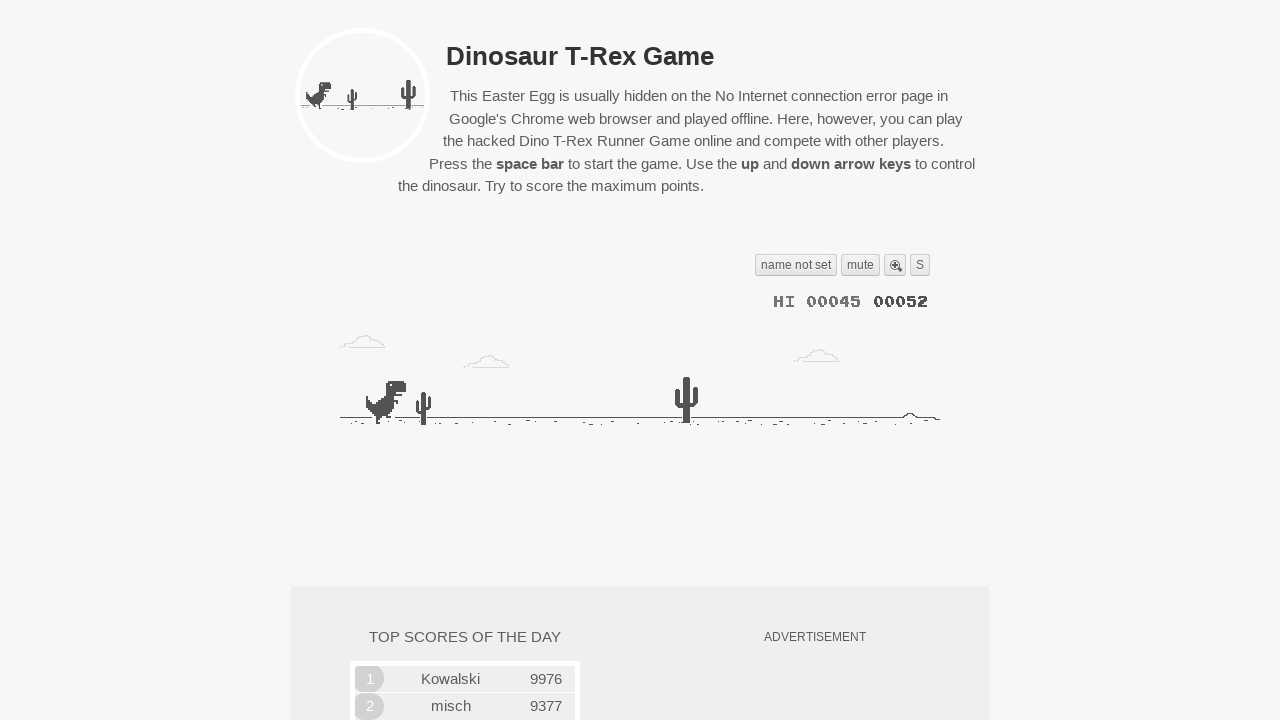

Detected nearby obstacle at x=97, jumped
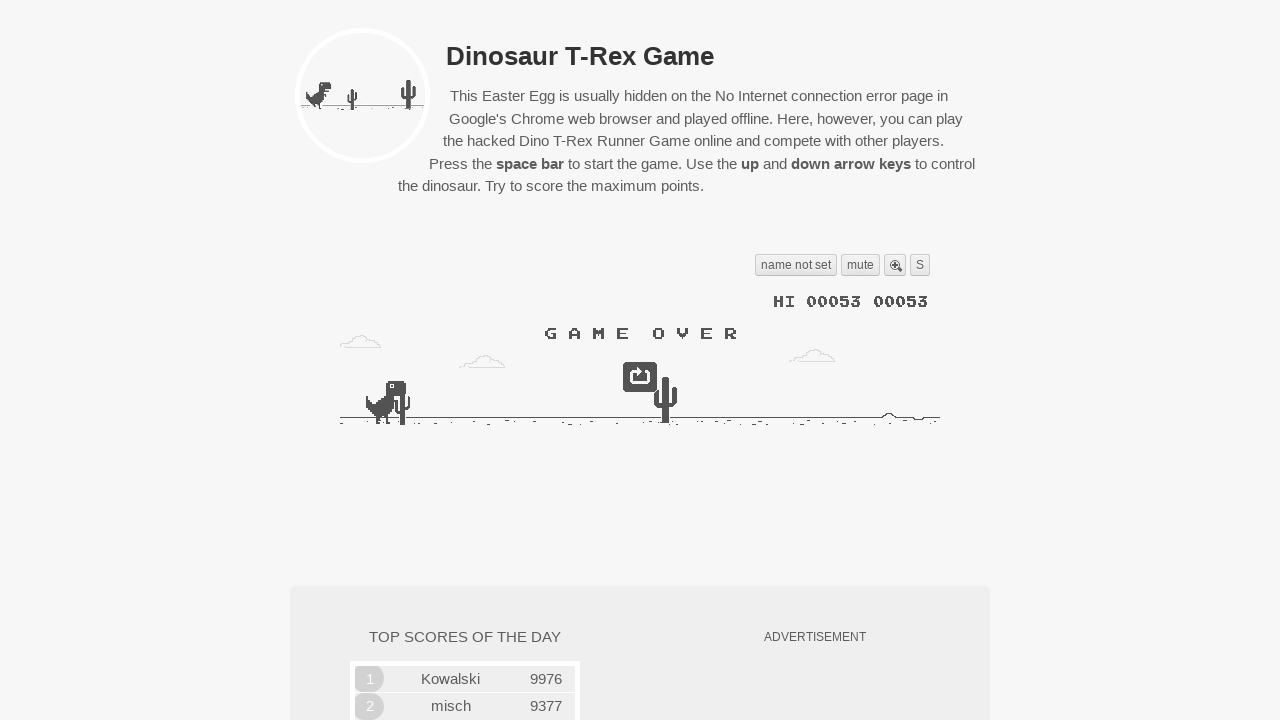

Game loop iteration - waited 50ms
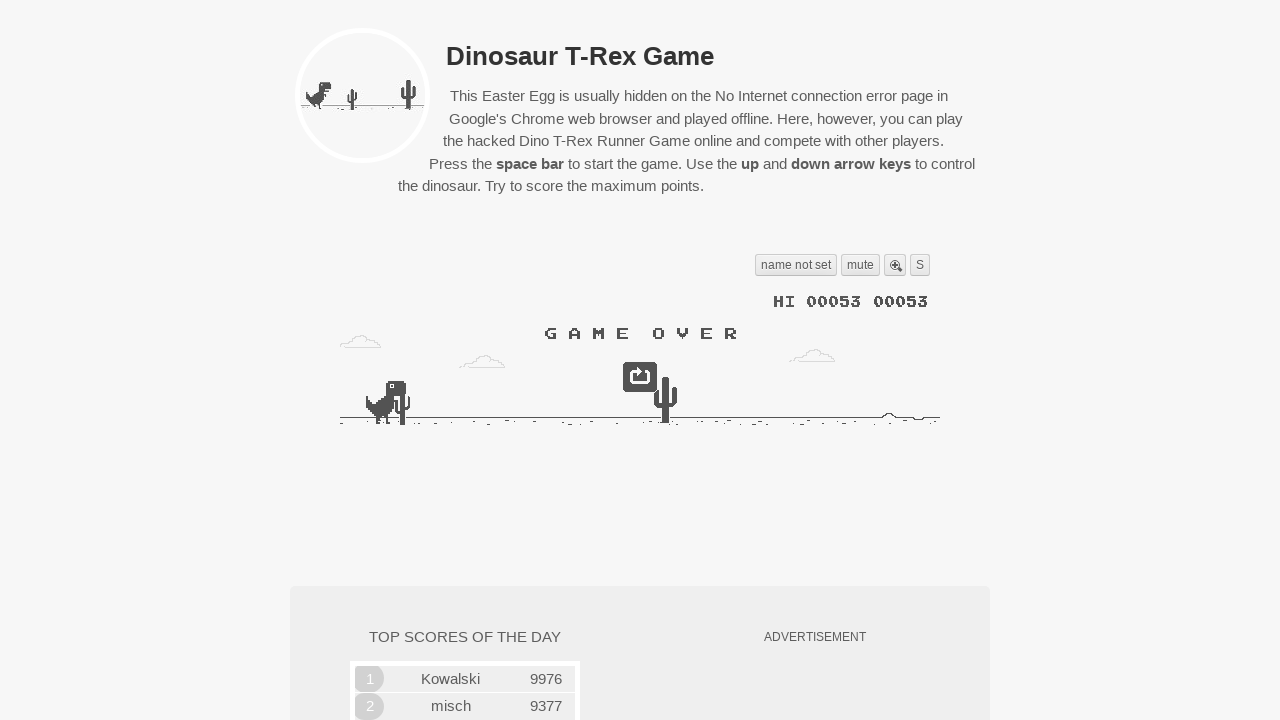

Read game state - crashed: True, obstacles: 2
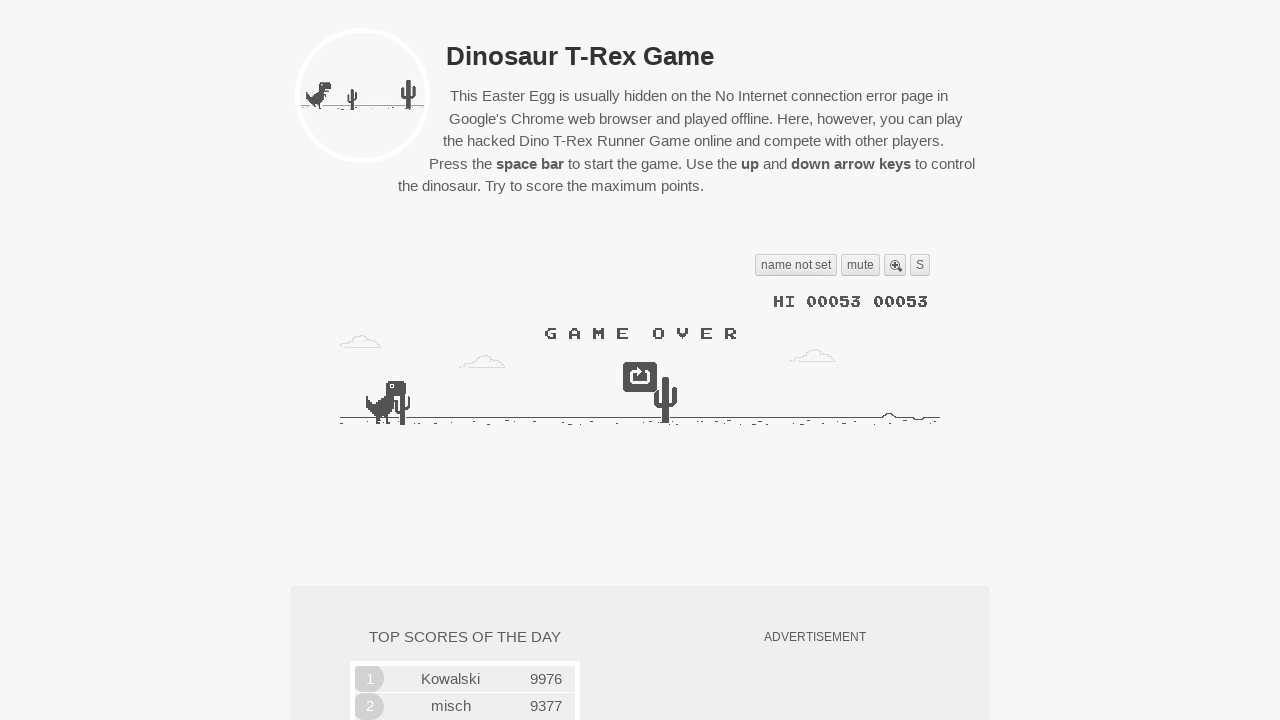

Game crashed, pressed Space to restart
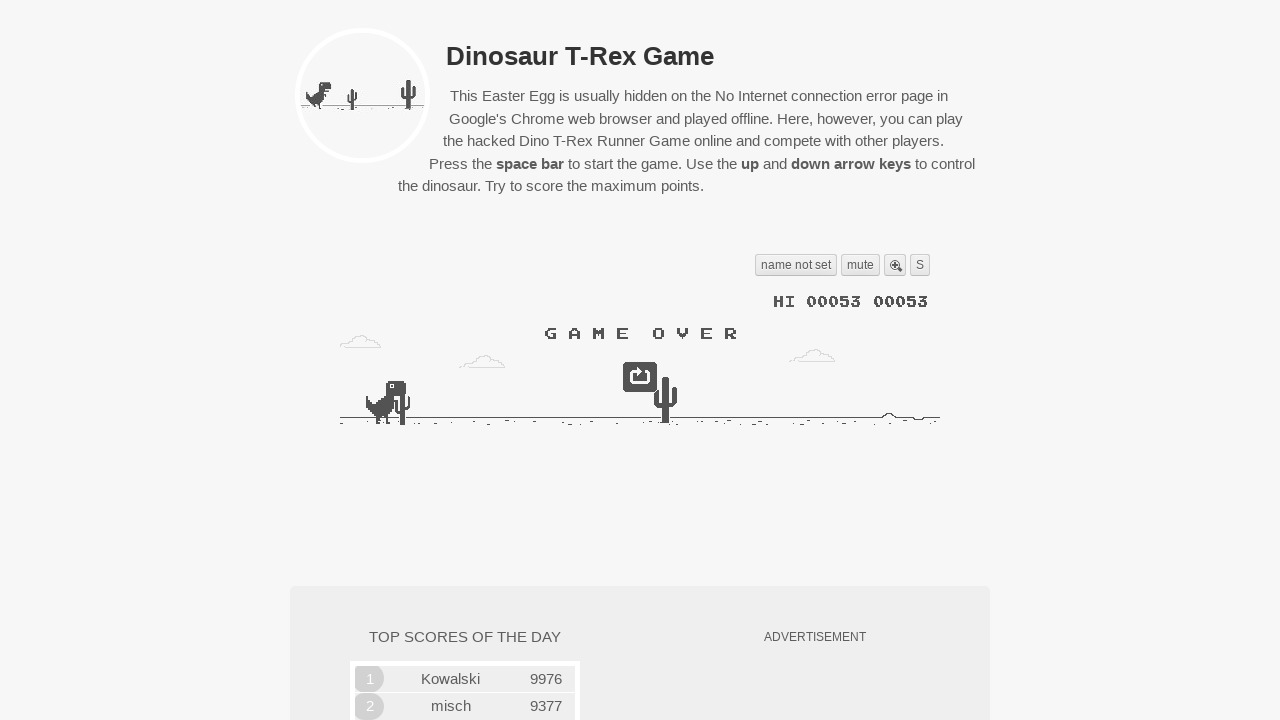

Waited 500ms for game restart
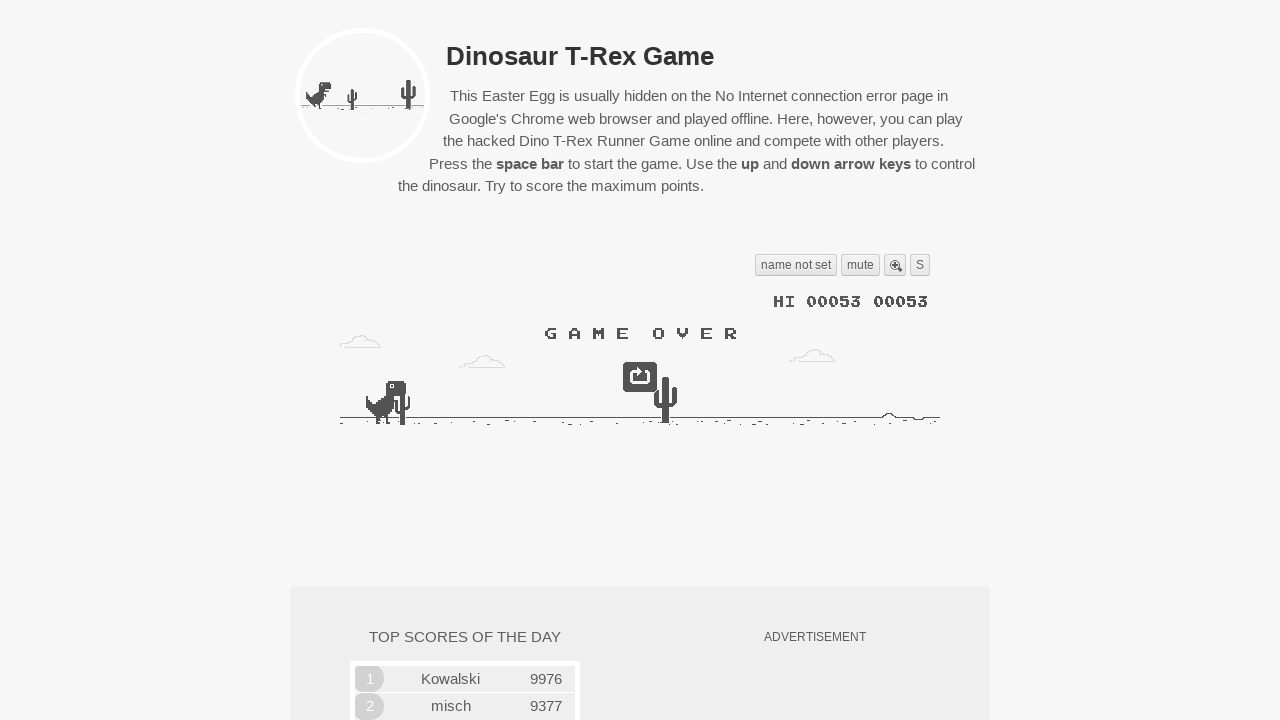

Read game state - crashed: True, obstacles: 2
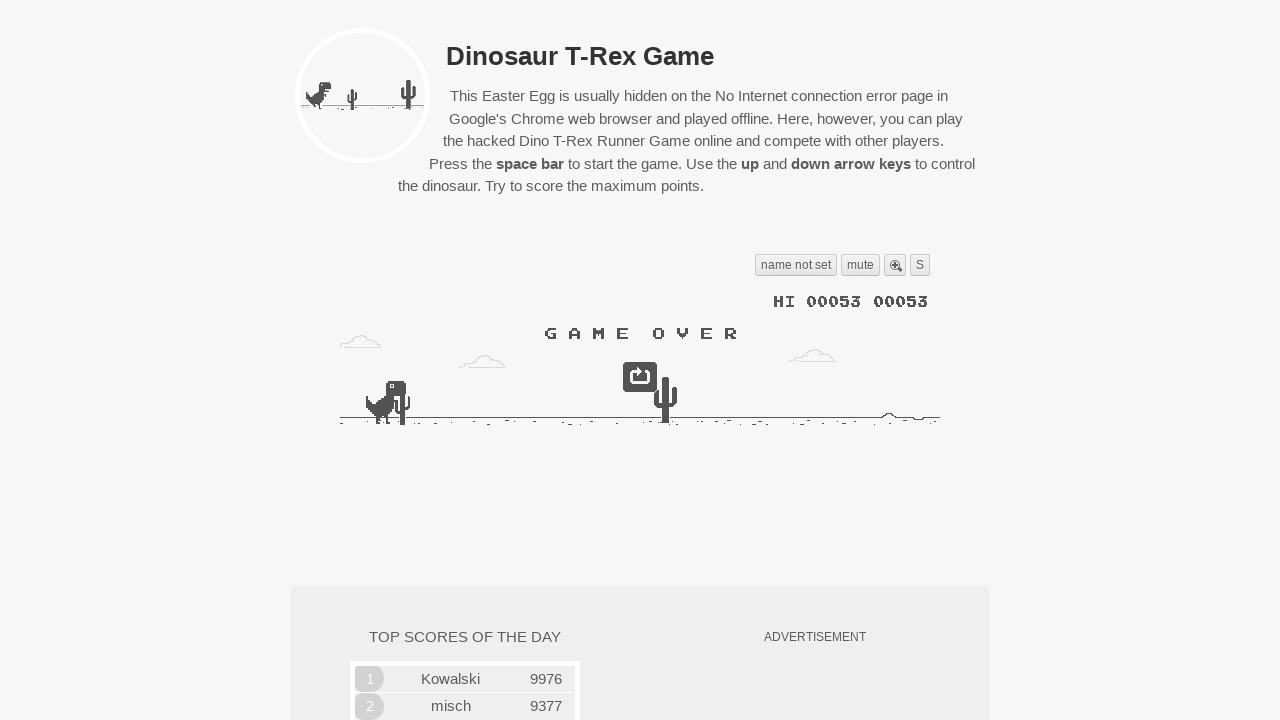

Game crashed, pressed Space to restart
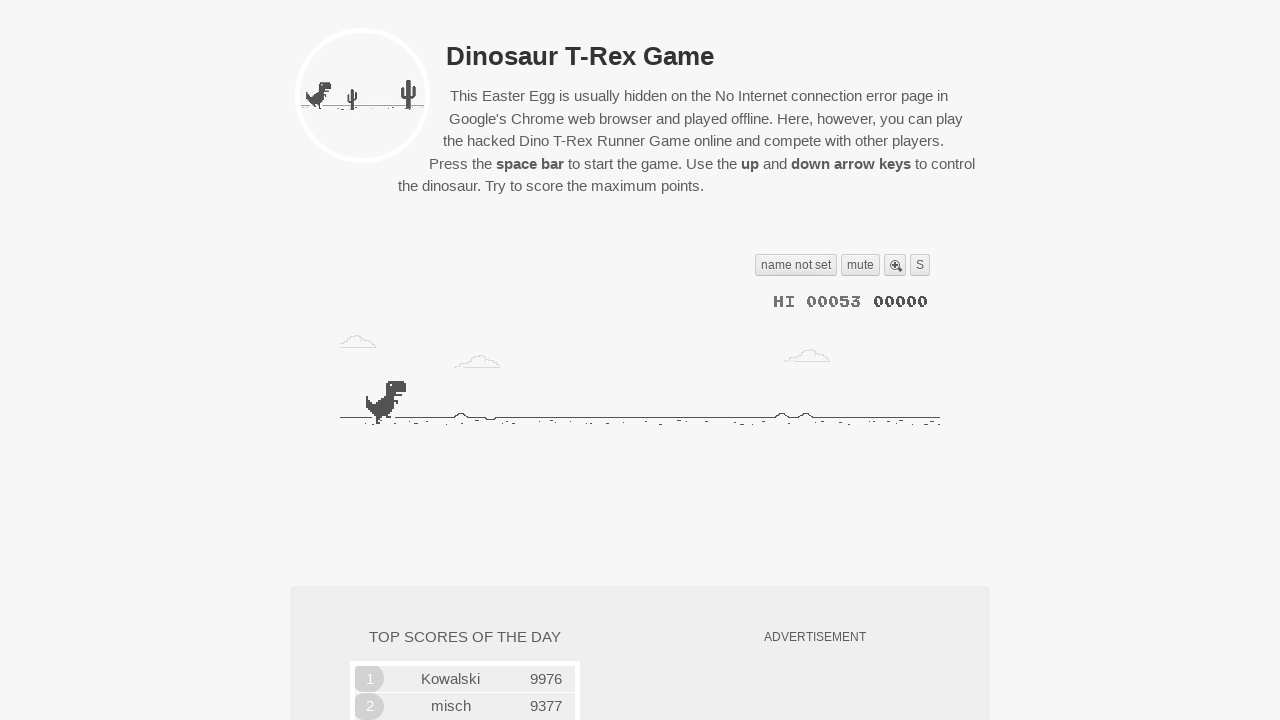

Waited 500ms for game restart
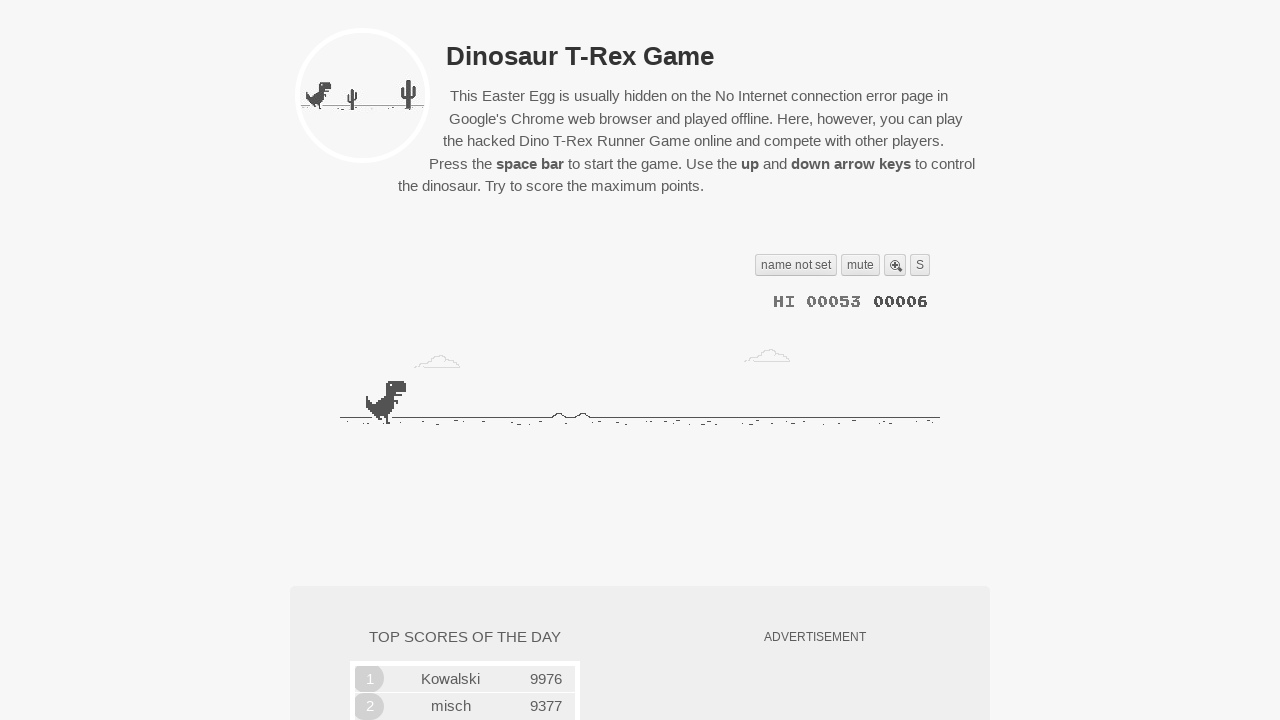

Read game state - crashed: False, obstacles: 0
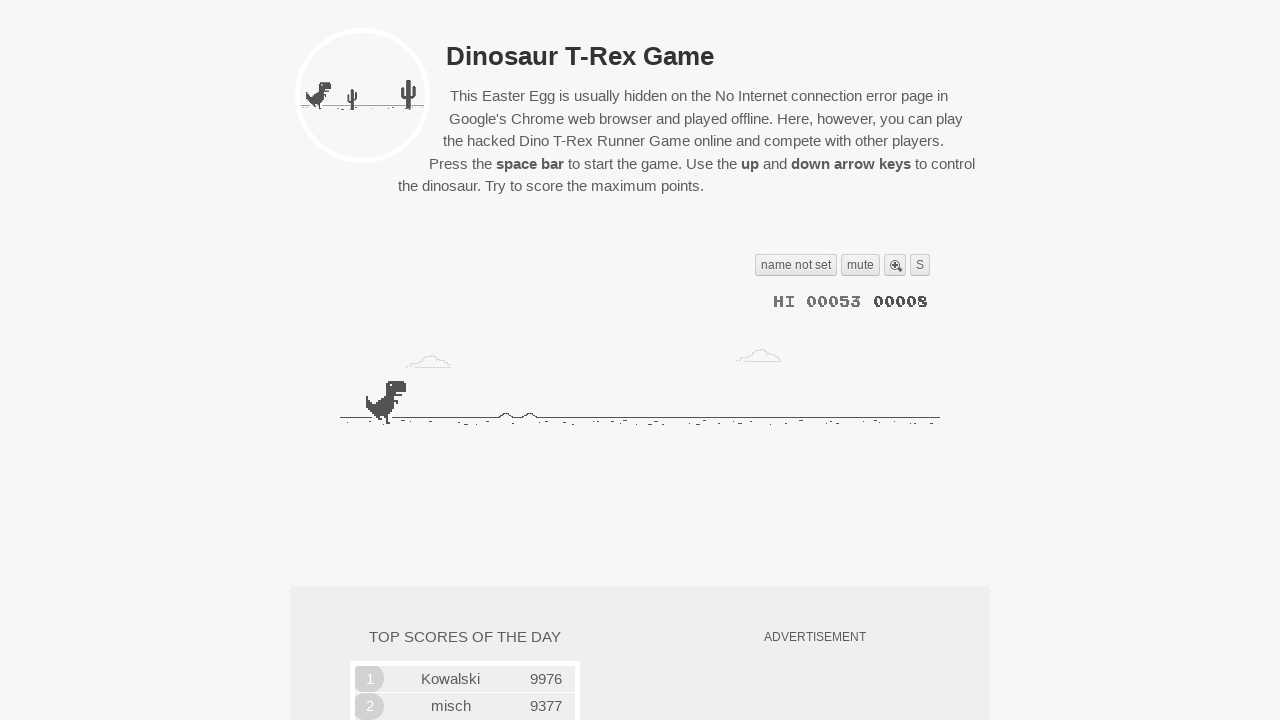

Game loop iteration - waited 50ms
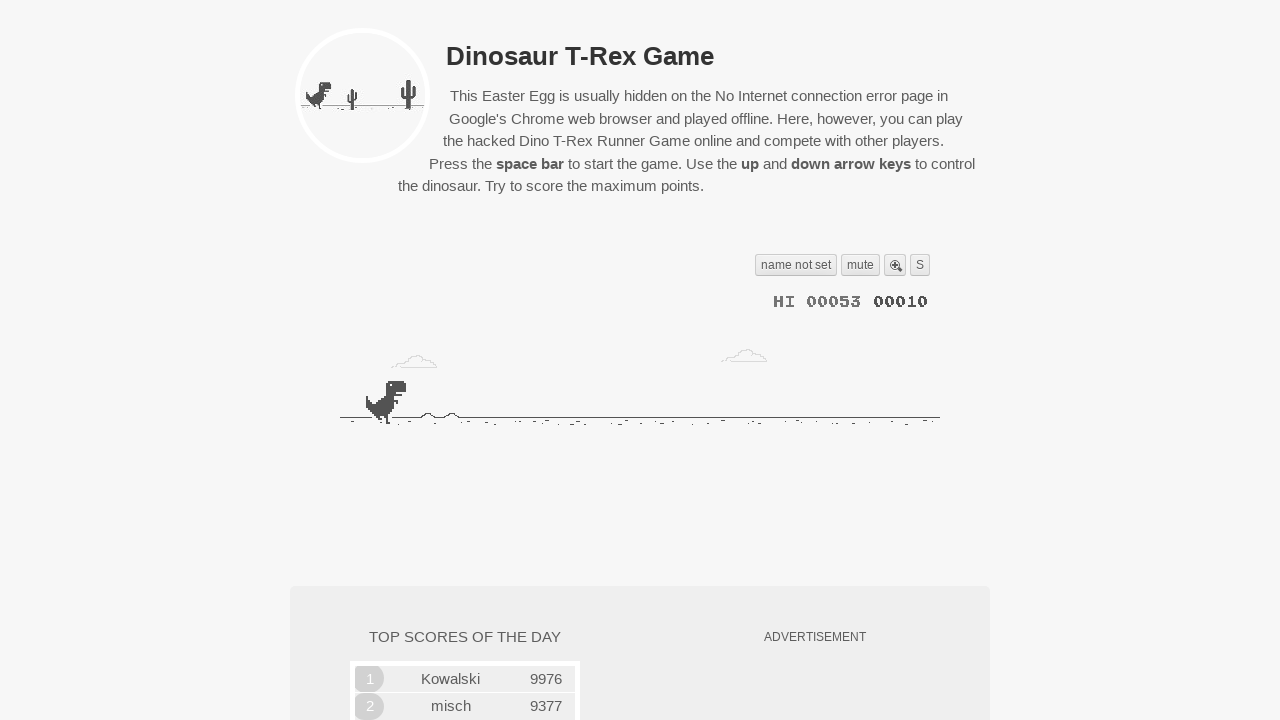

Read game state - crashed: False, obstacles: 0
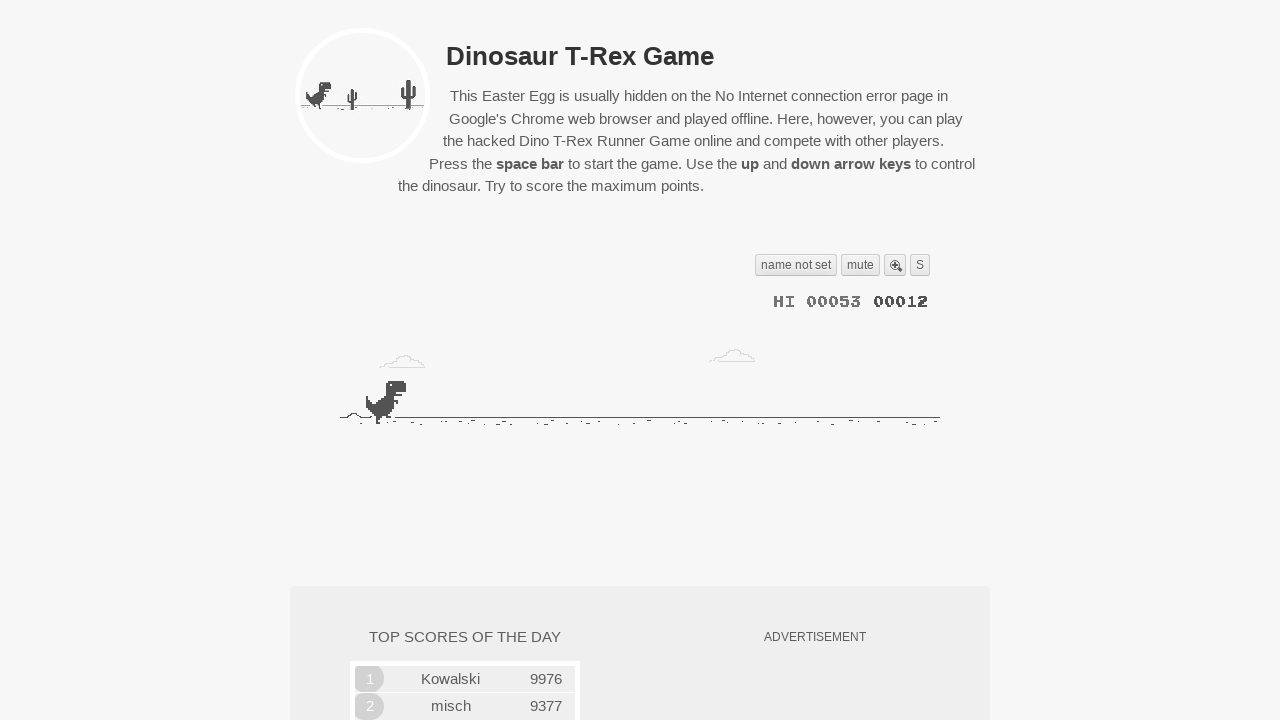

Game loop iteration - waited 50ms
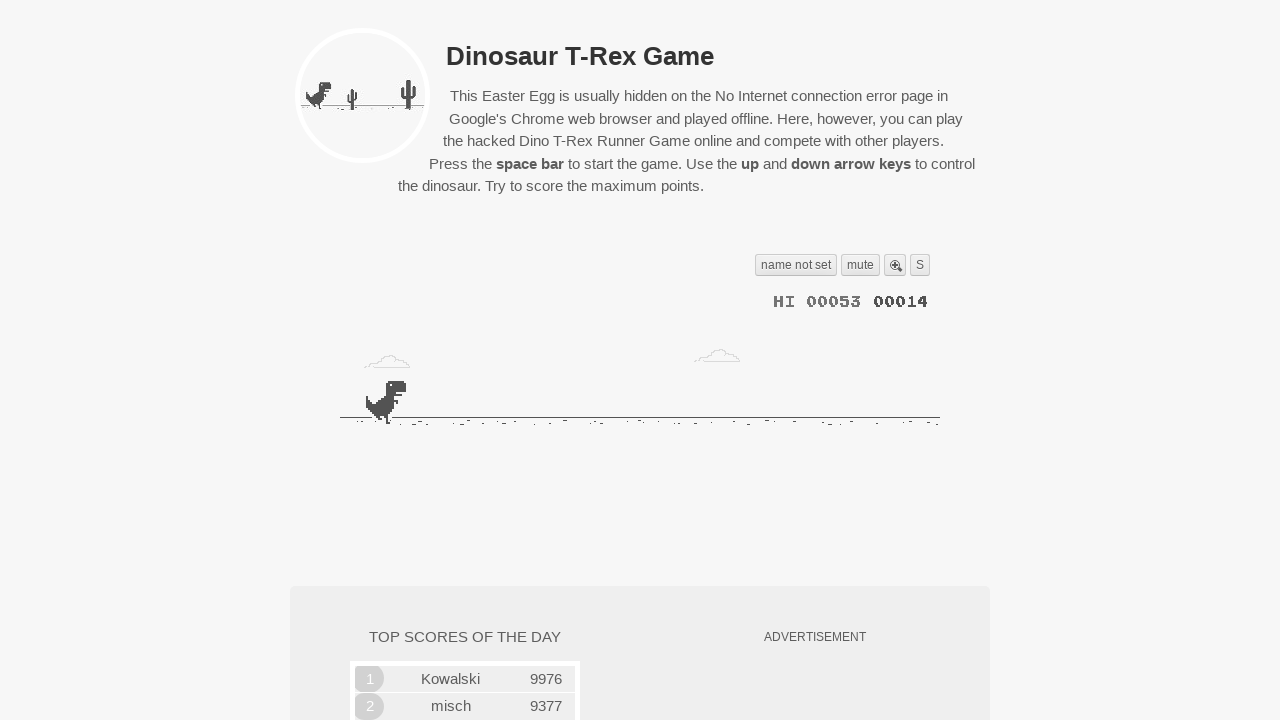

Read game state - crashed: False, obstacles: 0
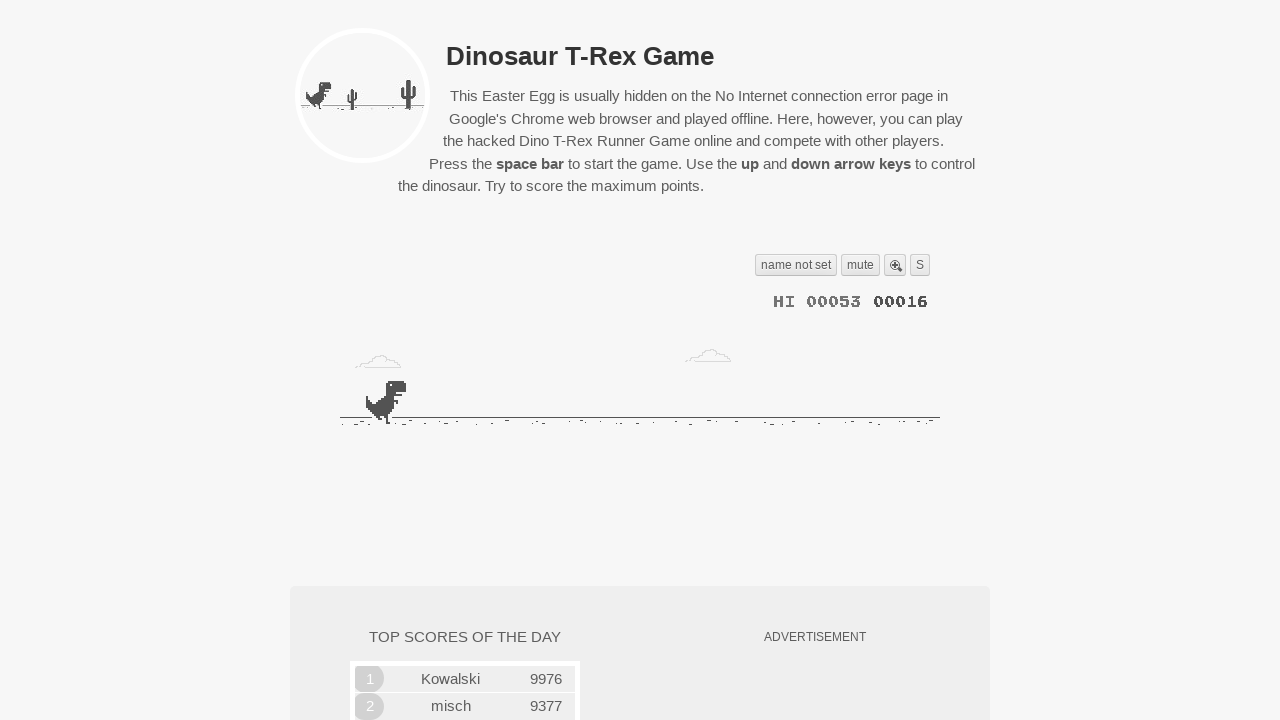

Game loop iteration - waited 50ms
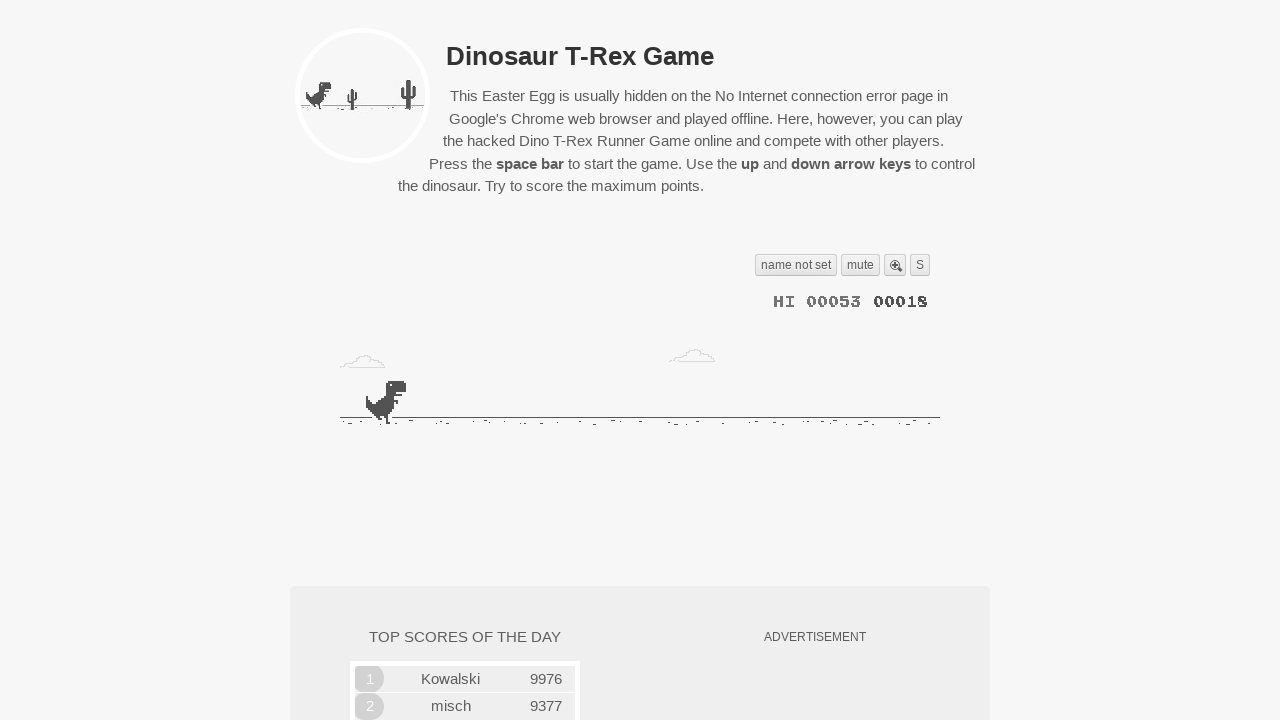

Read game state - crashed: False, obstacles: 0
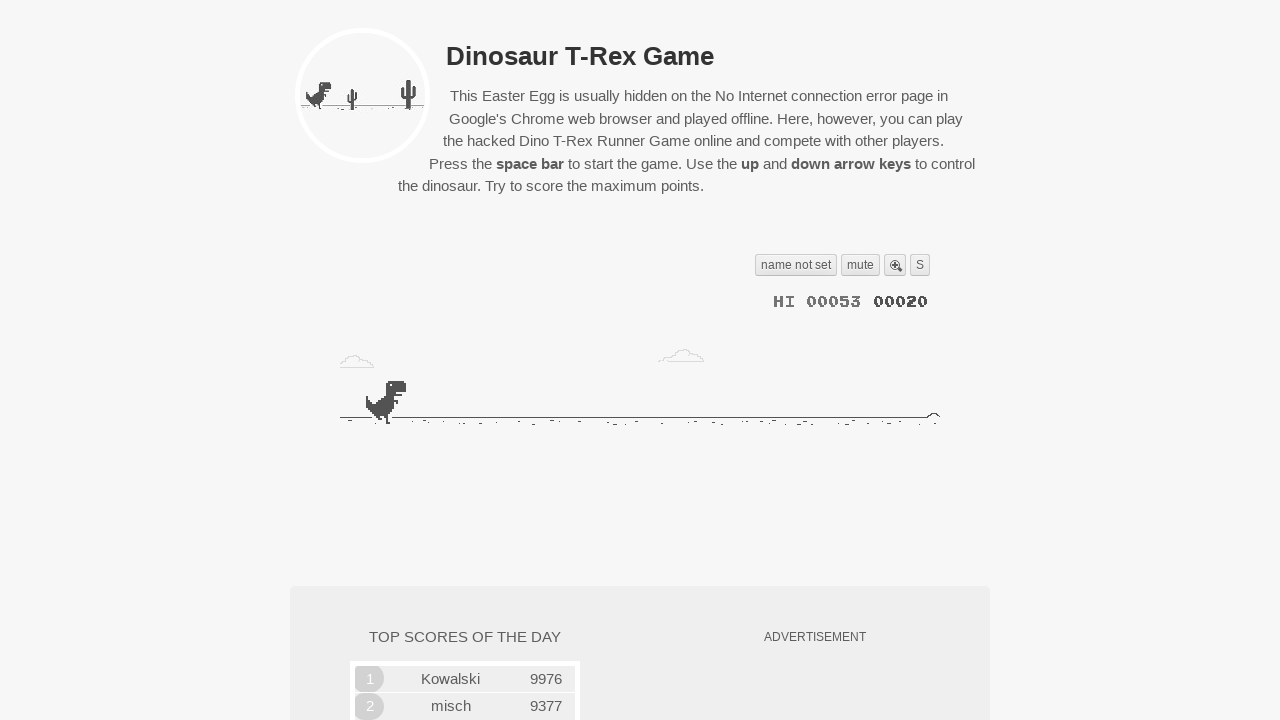

Game loop iteration - waited 50ms
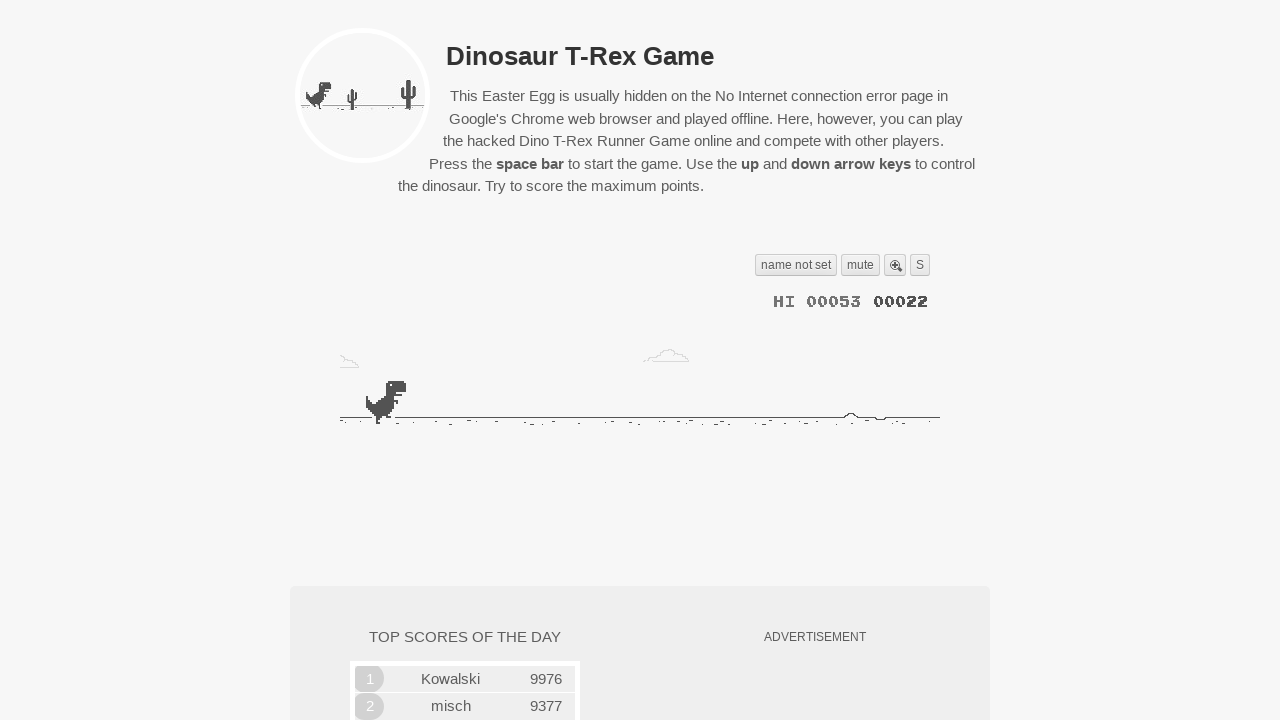

Read game state - crashed: False, obstacles: 0
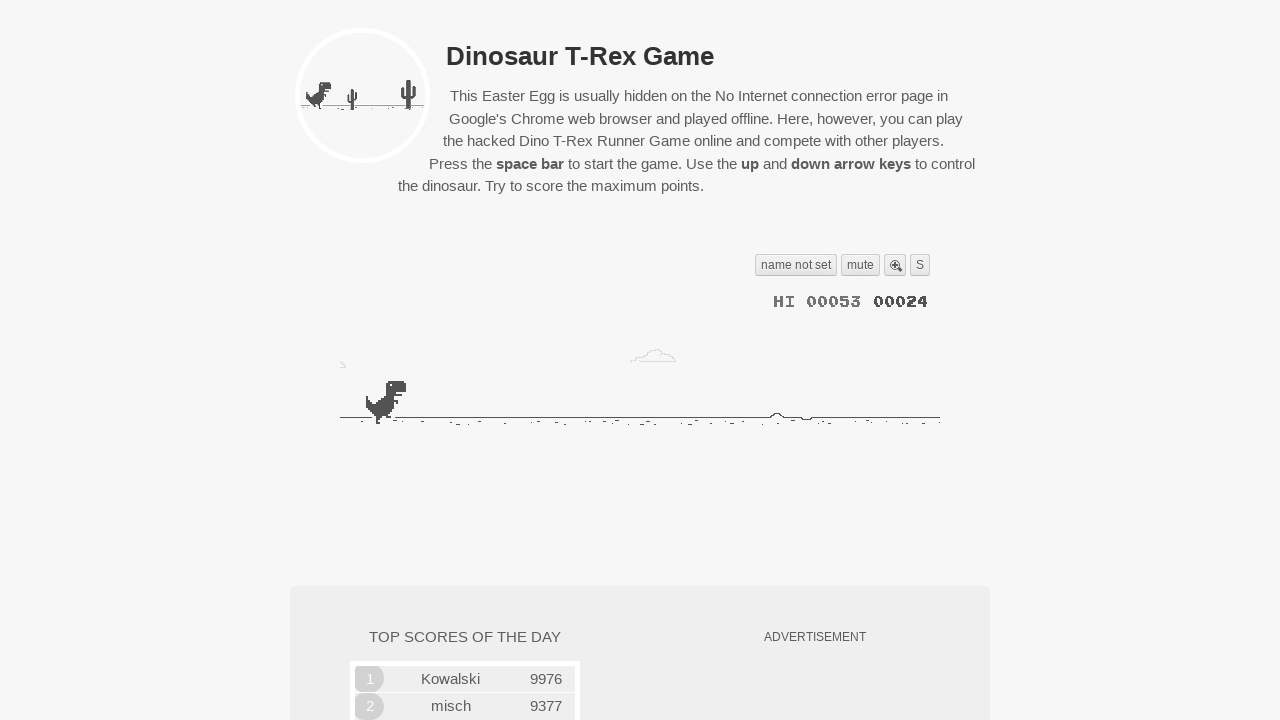

Game loop iteration - waited 50ms
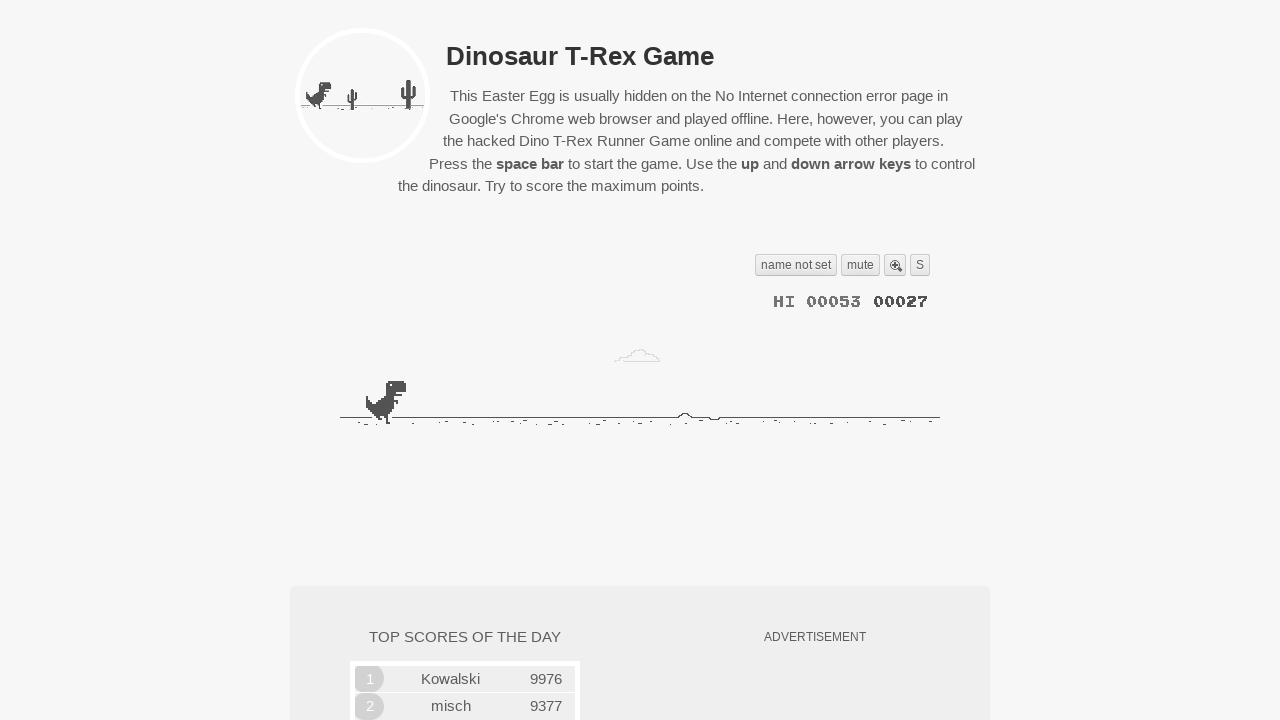

Read game state - crashed: False, obstacles: 1
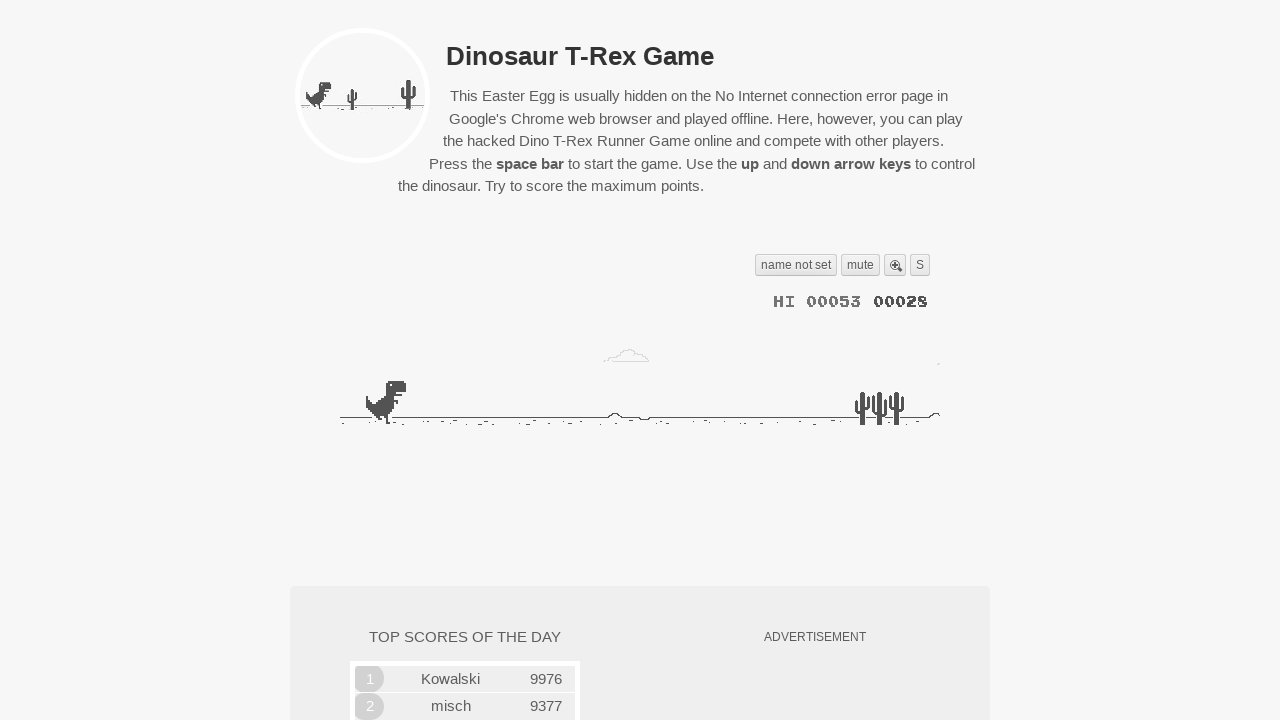

Game loop iteration - waited 50ms
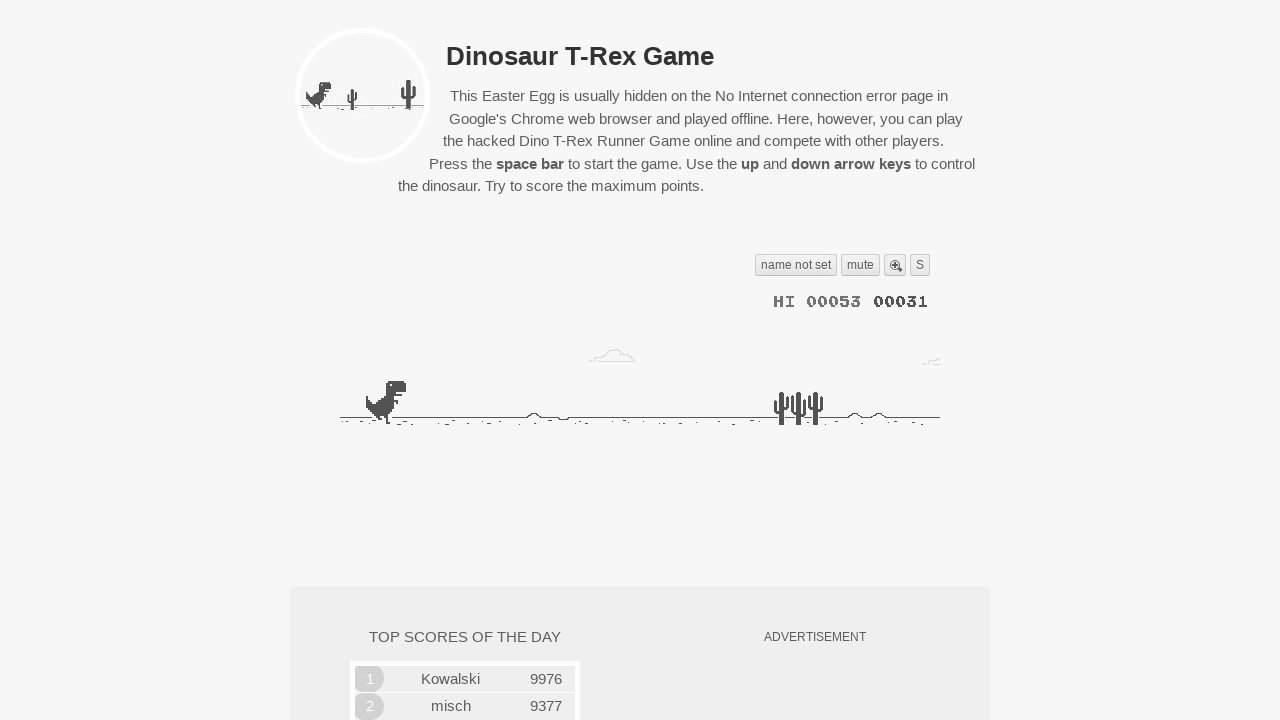

Read game state - crashed: False, obstacles: 1
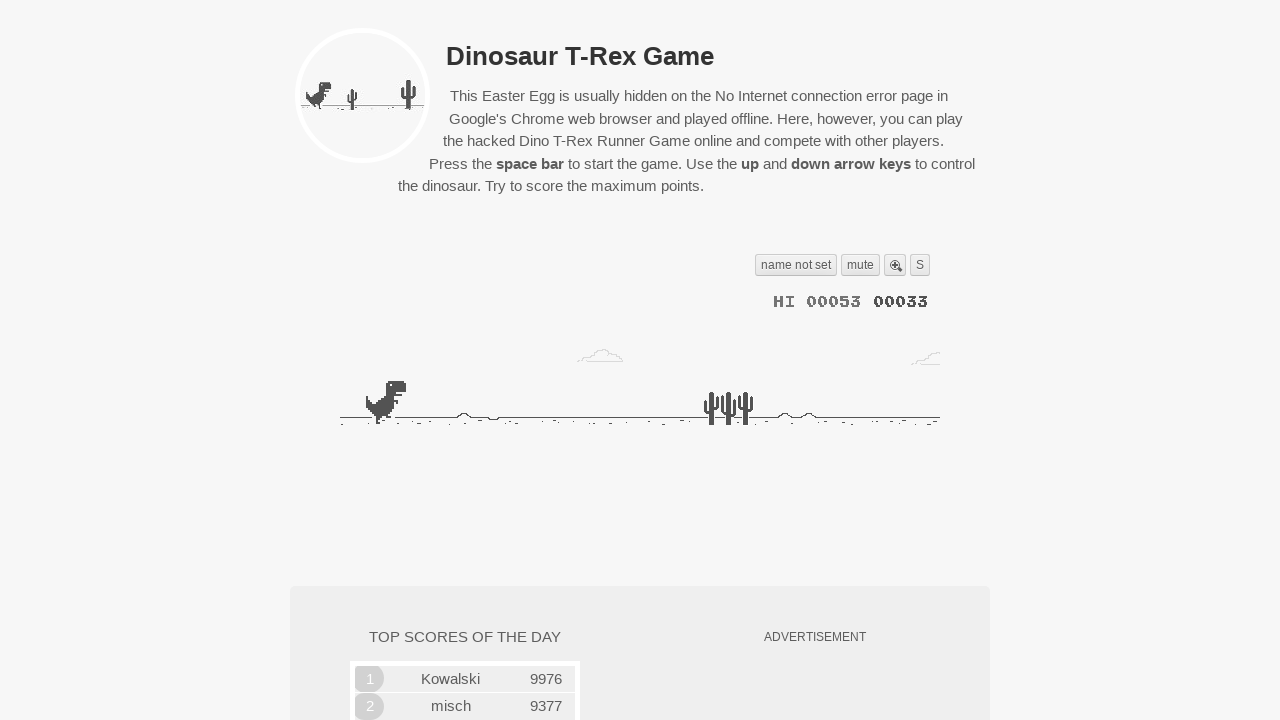

Game loop iteration - waited 50ms
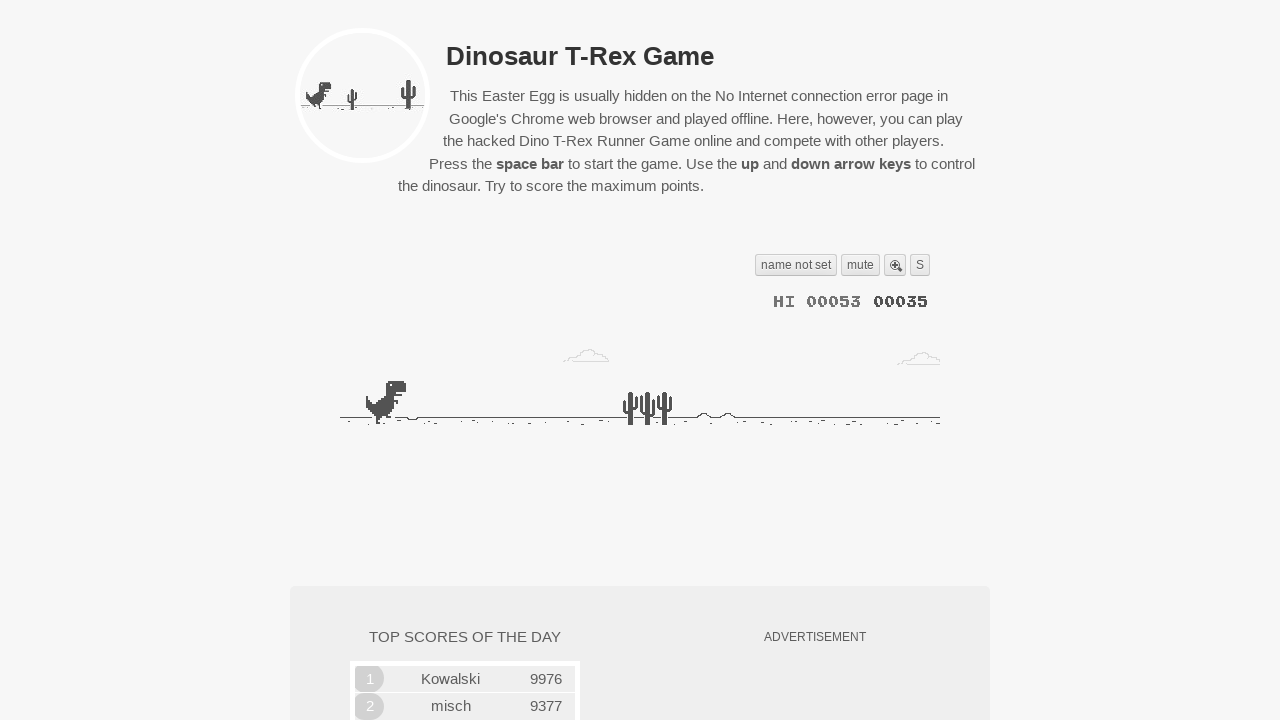

Read game state - crashed: False, obstacles: 1
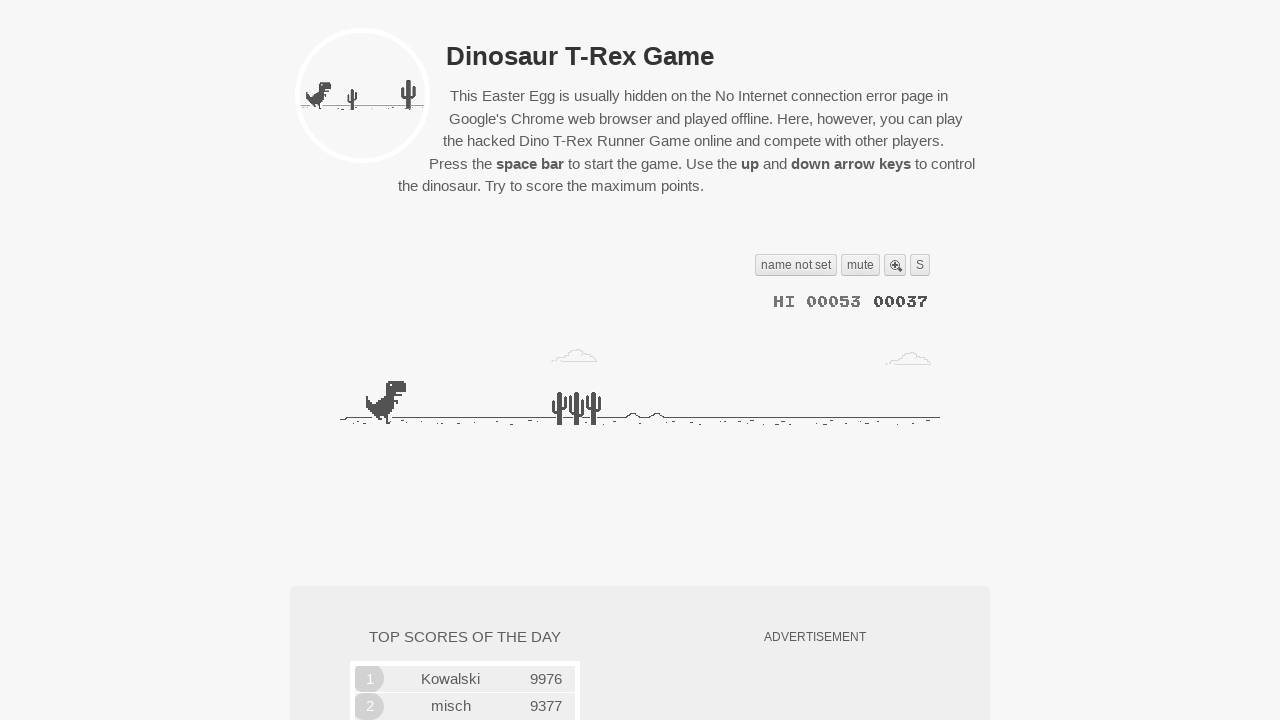

Game loop iteration - waited 50ms
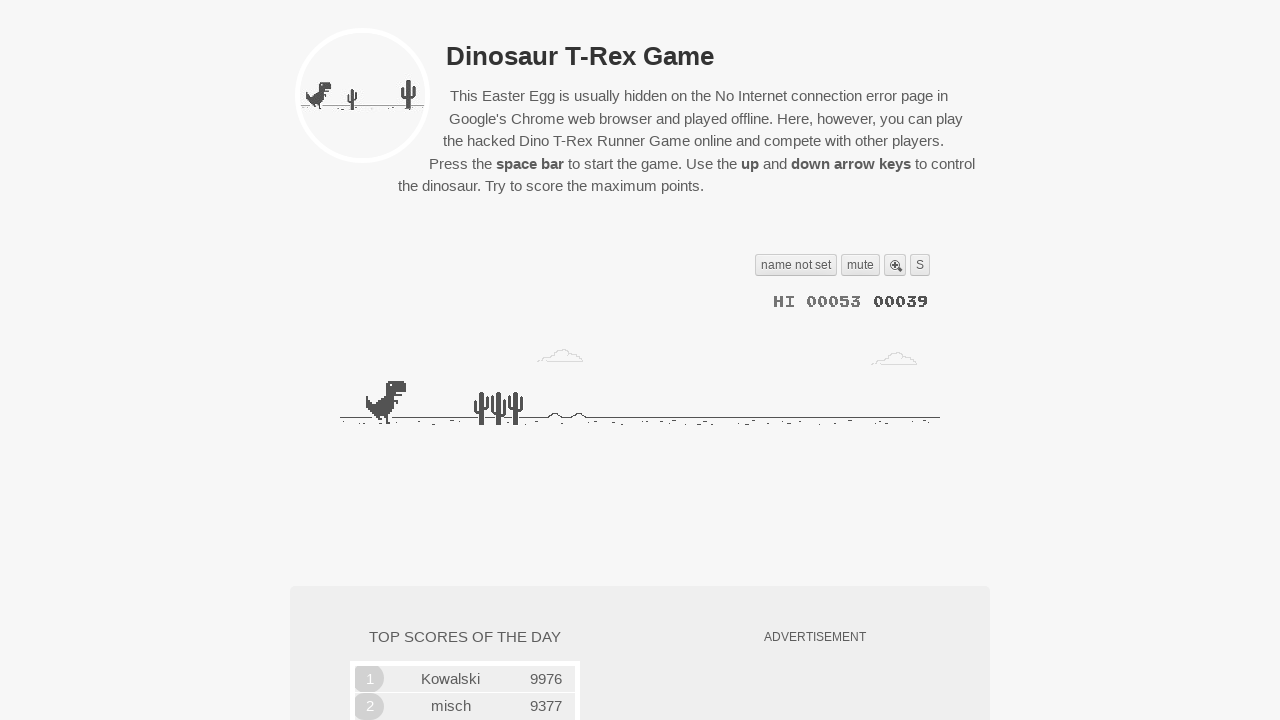

Read game state - crashed: False, obstacles: 2
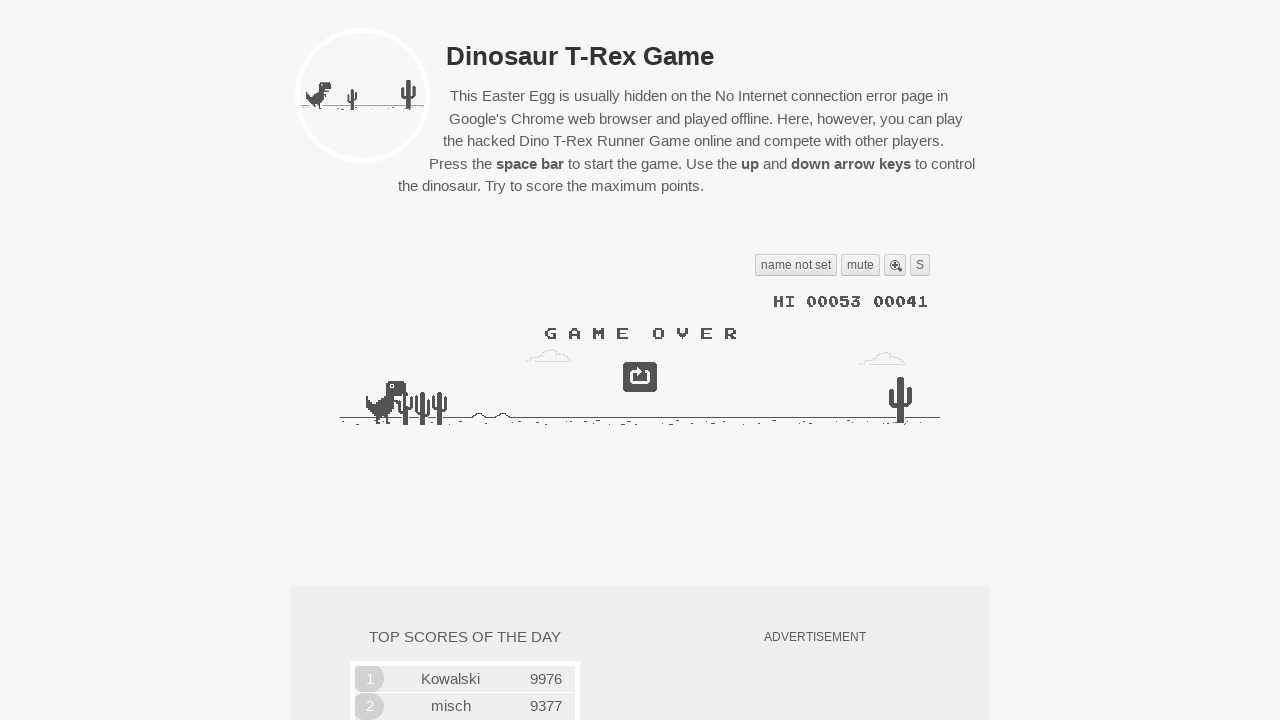

Detected nearby obstacle at x=78, jumped
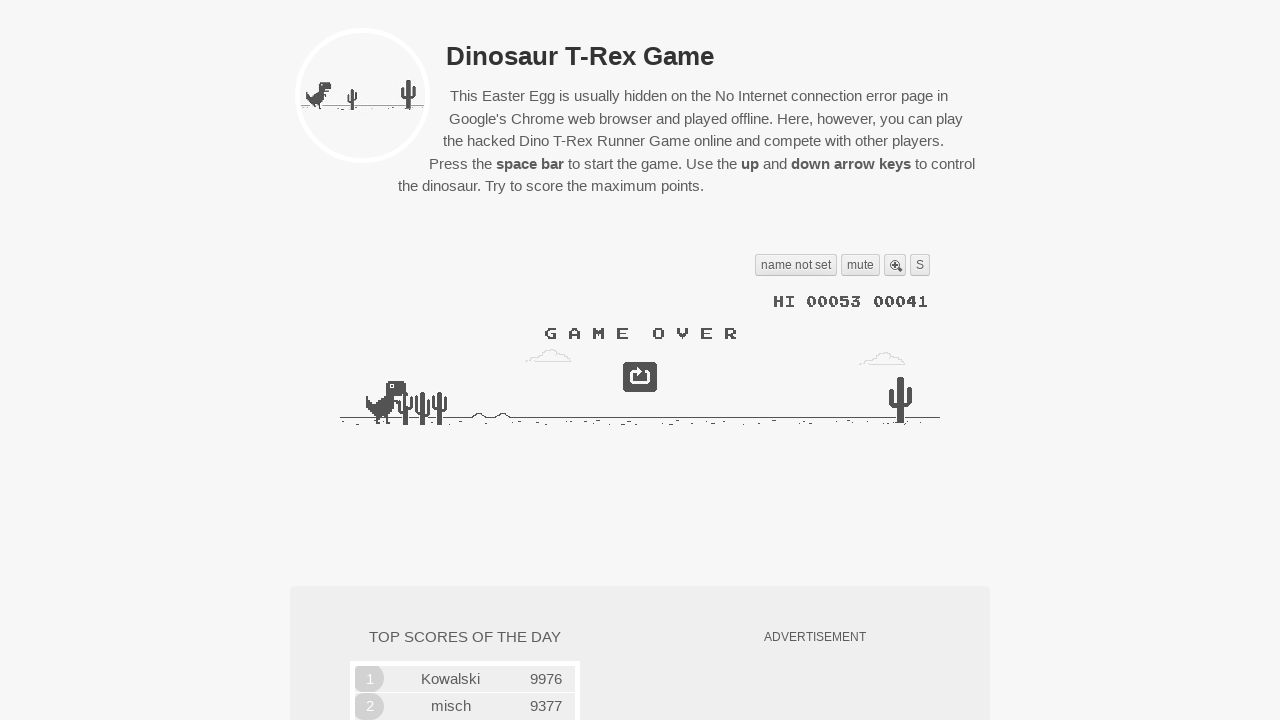

Game loop iteration - waited 50ms
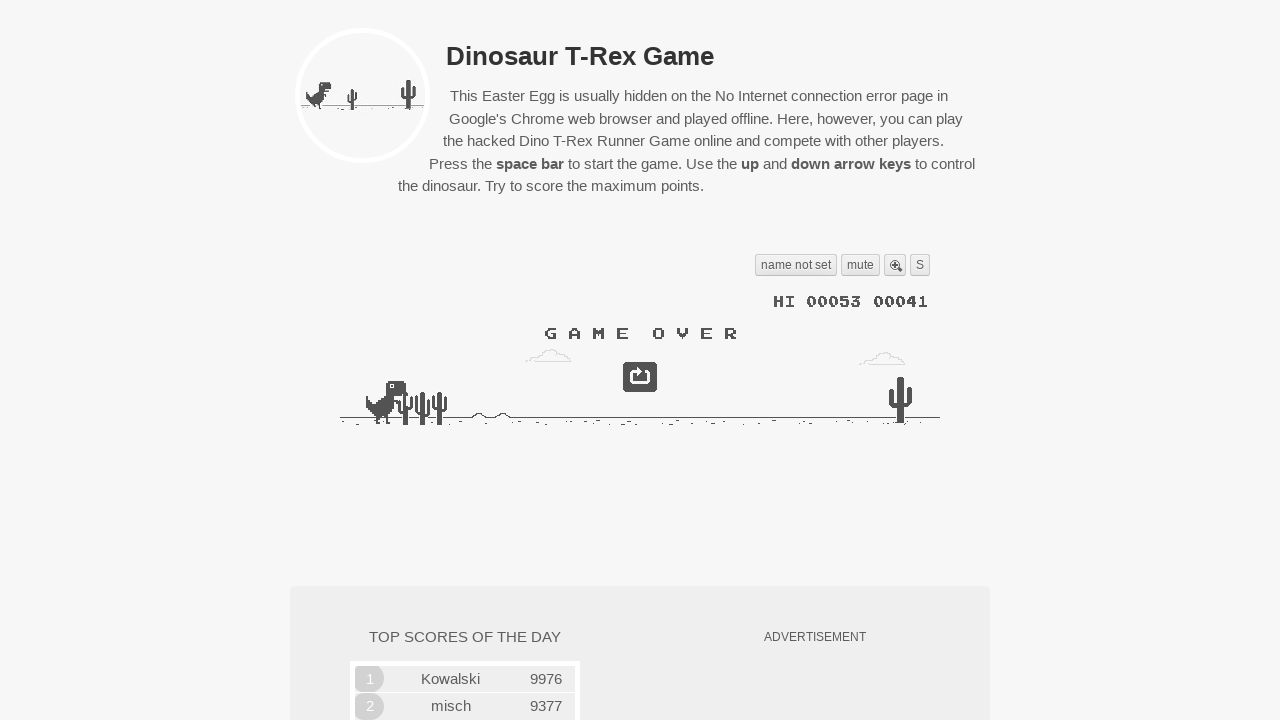

Read game state - crashed: True, obstacles: 2
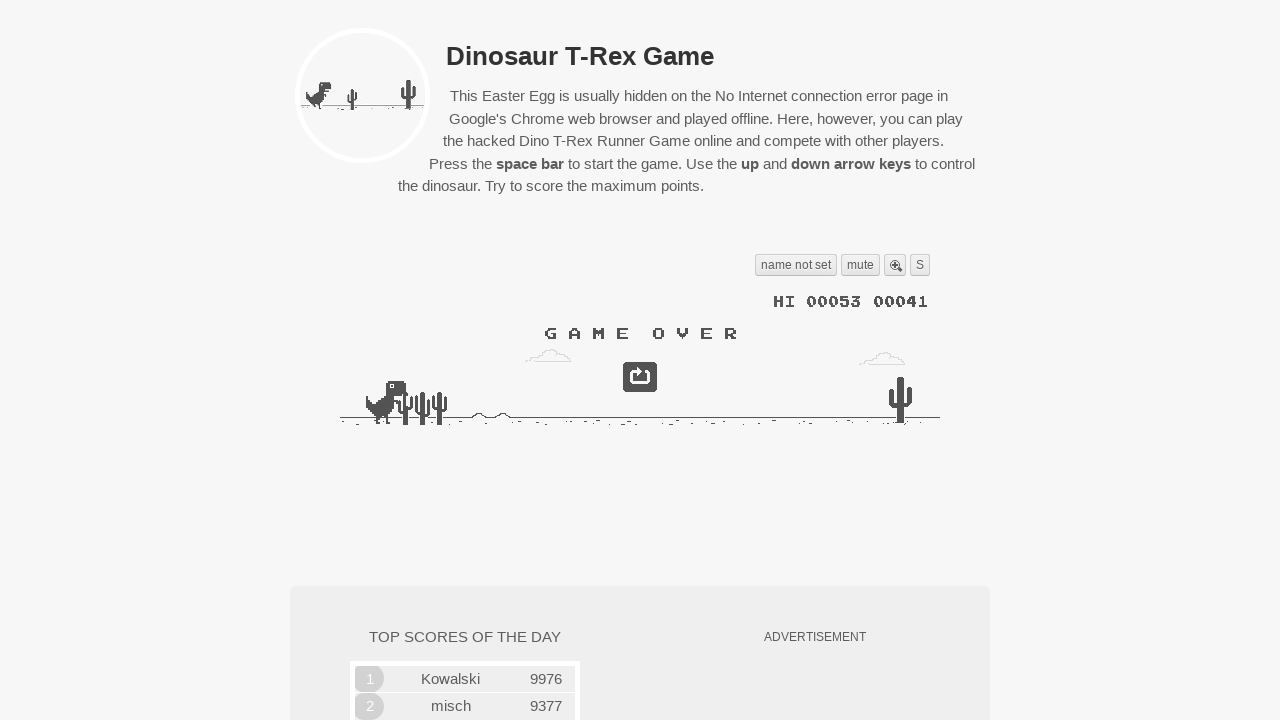

Game crashed, pressed Space to restart
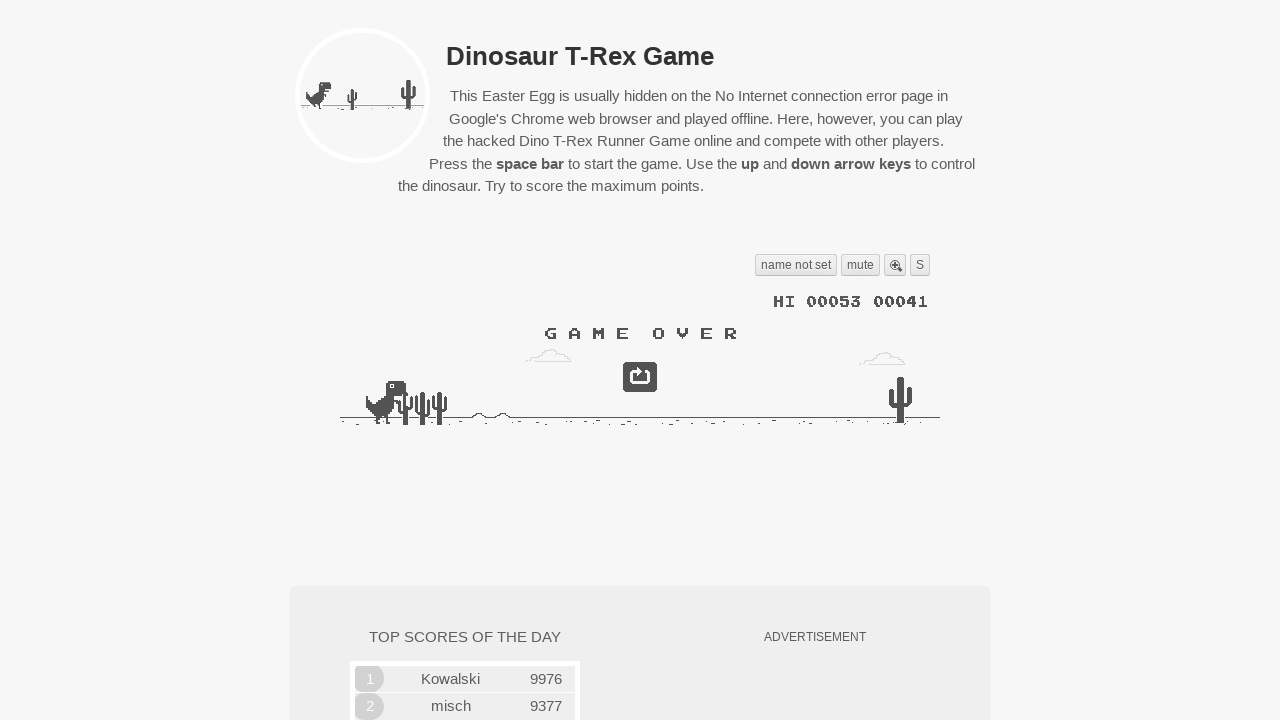

Waited 500ms for game restart
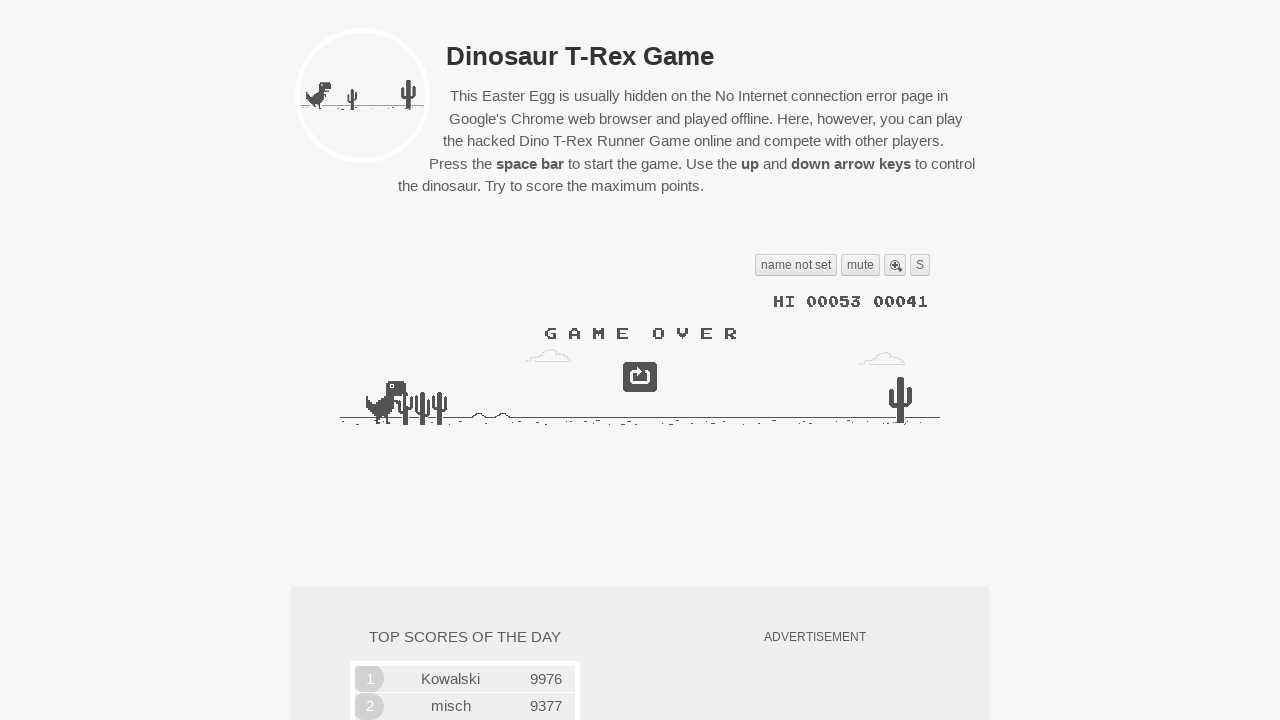

Read game state - crashed: True, obstacles: 2
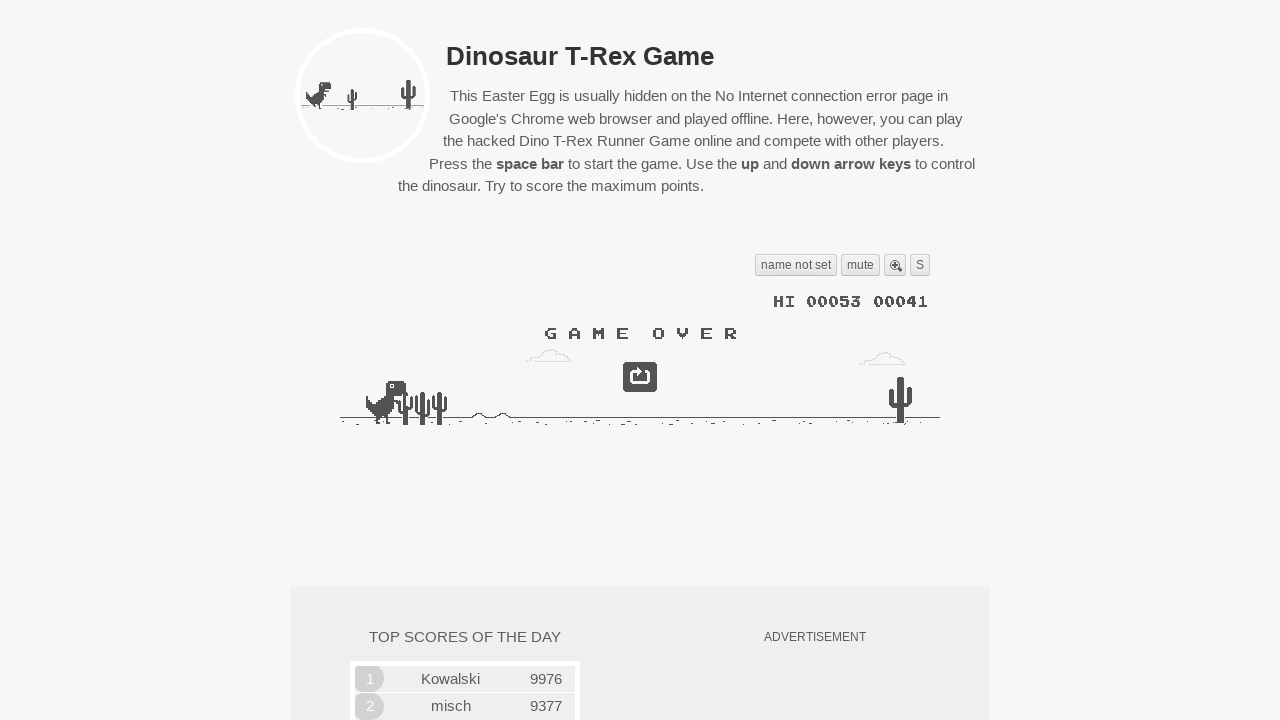

Game crashed, pressed Space to restart
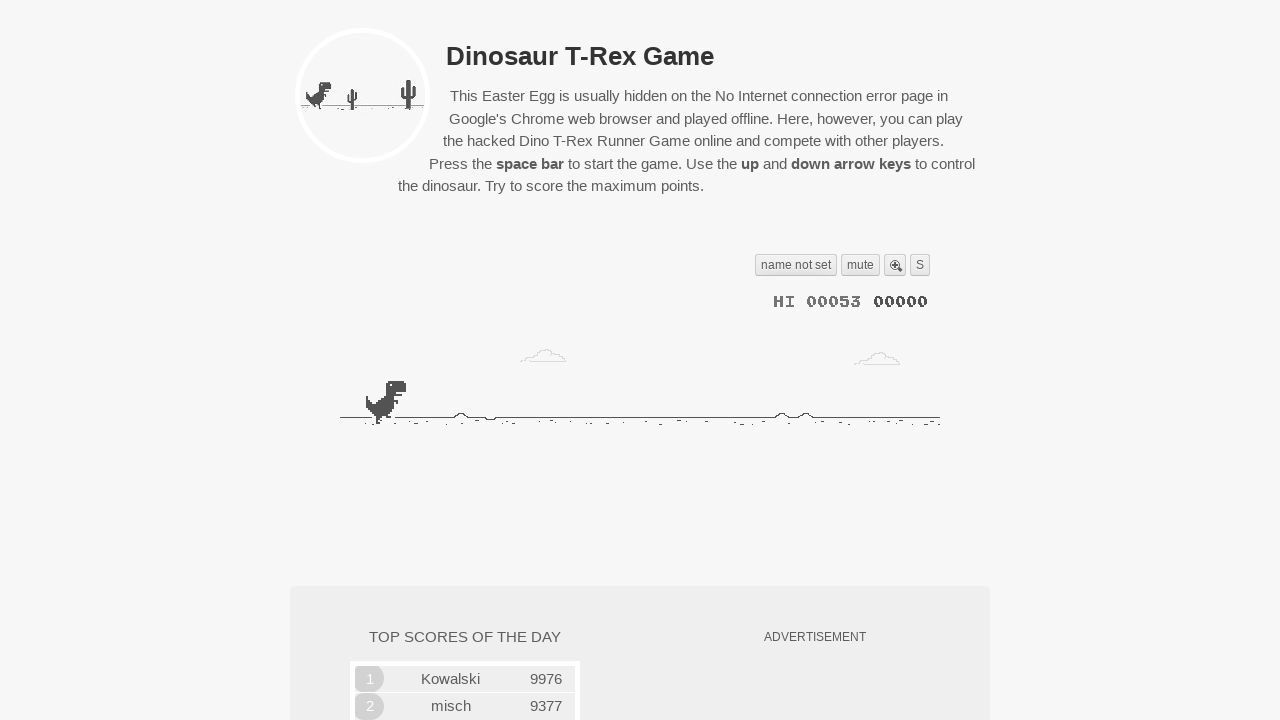

Waited 500ms for game restart
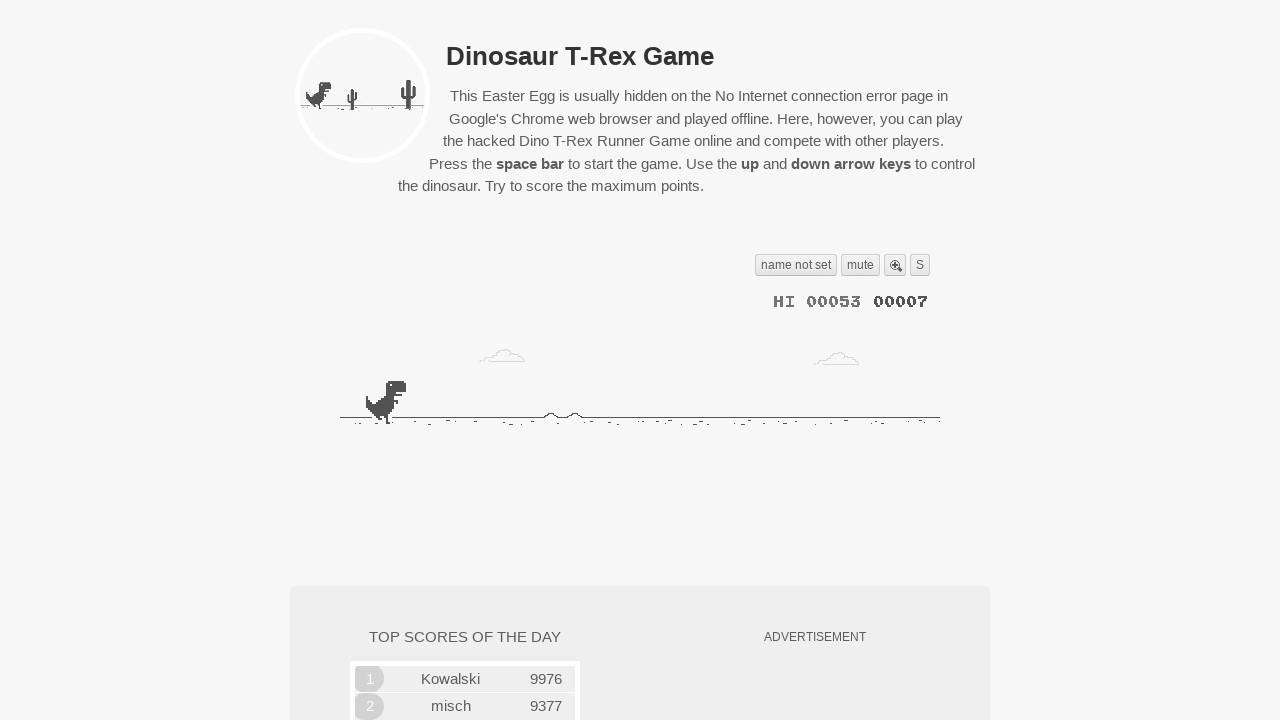

Read game state - crashed: False, obstacles: 0
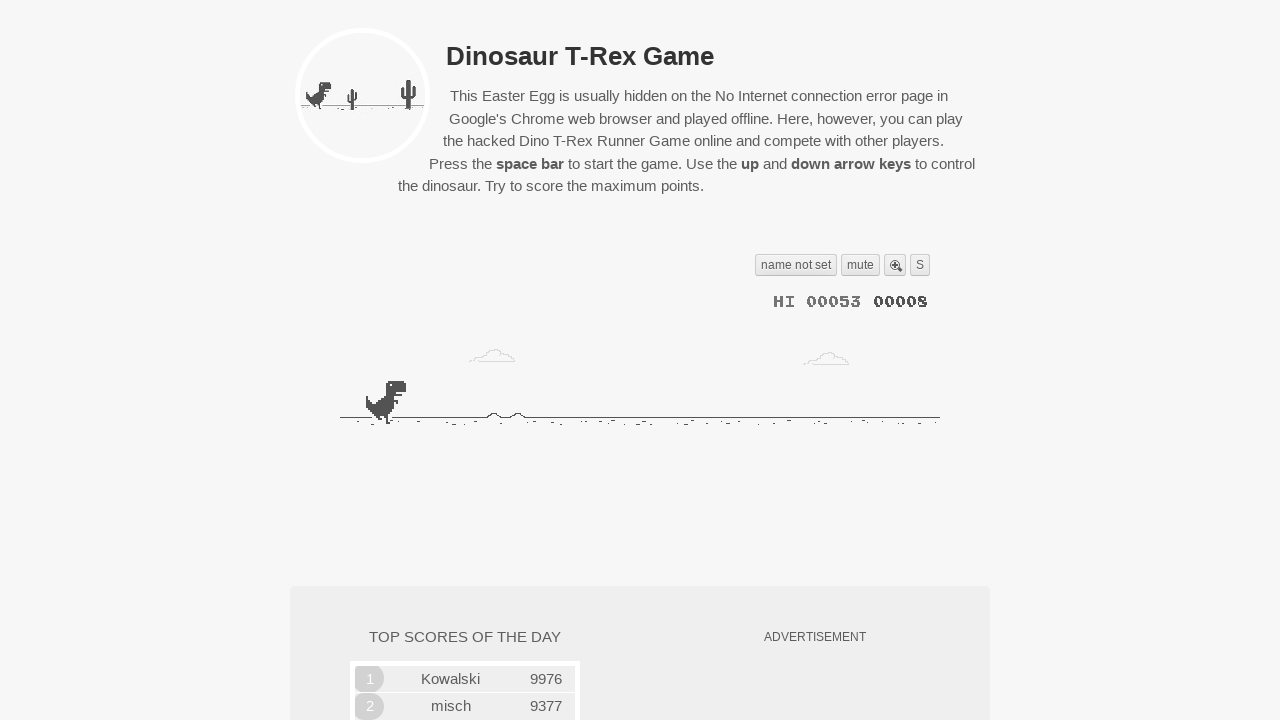

Game loop iteration - waited 50ms
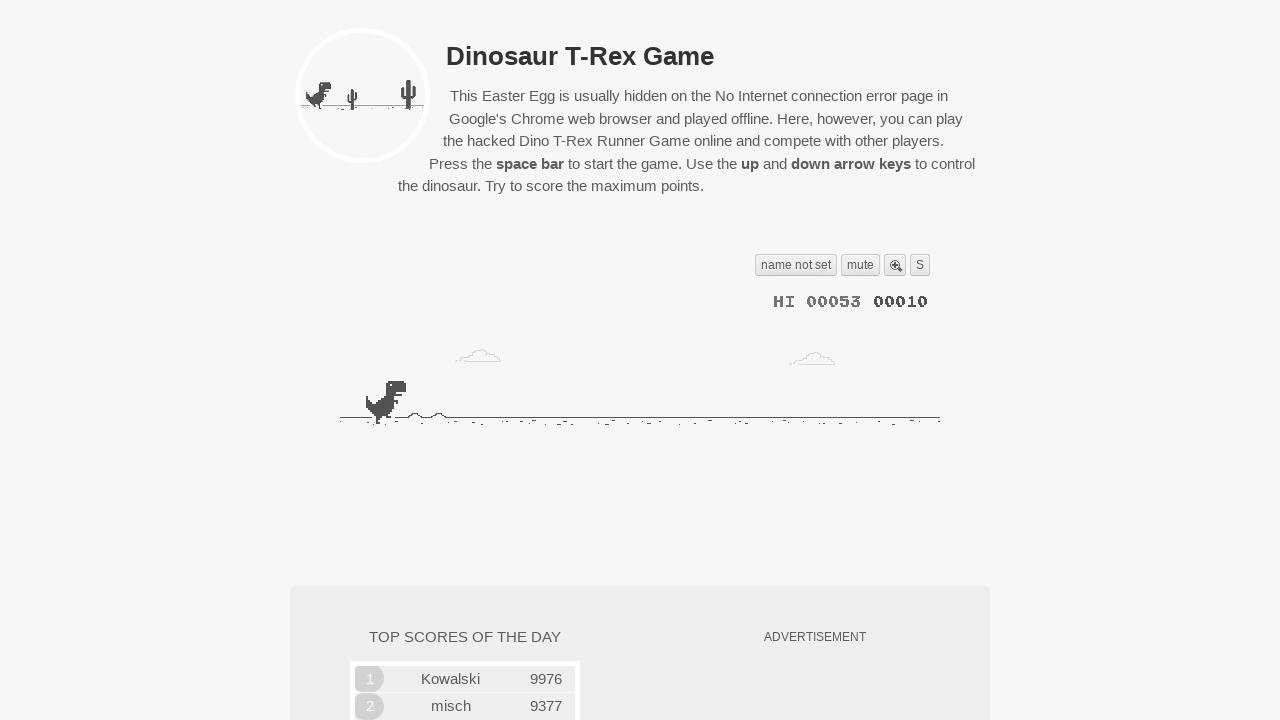

Read game state - crashed: False, obstacles: 0
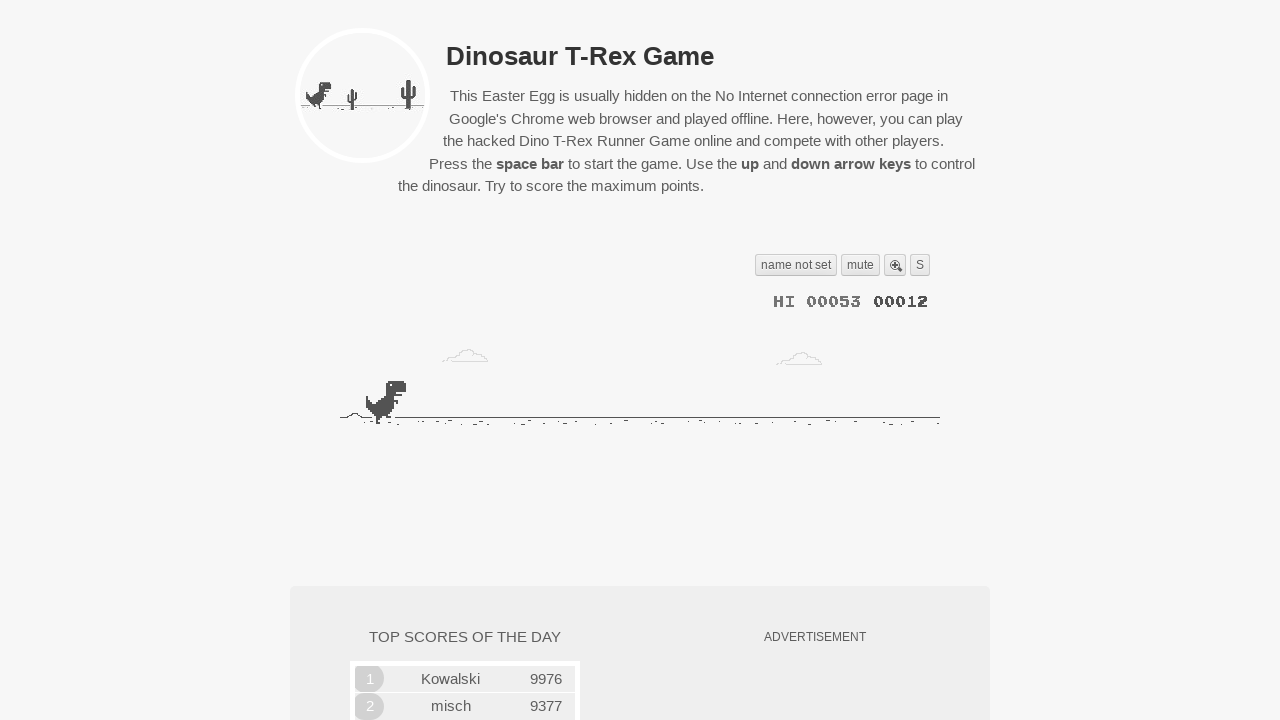

Game loop iteration - waited 50ms
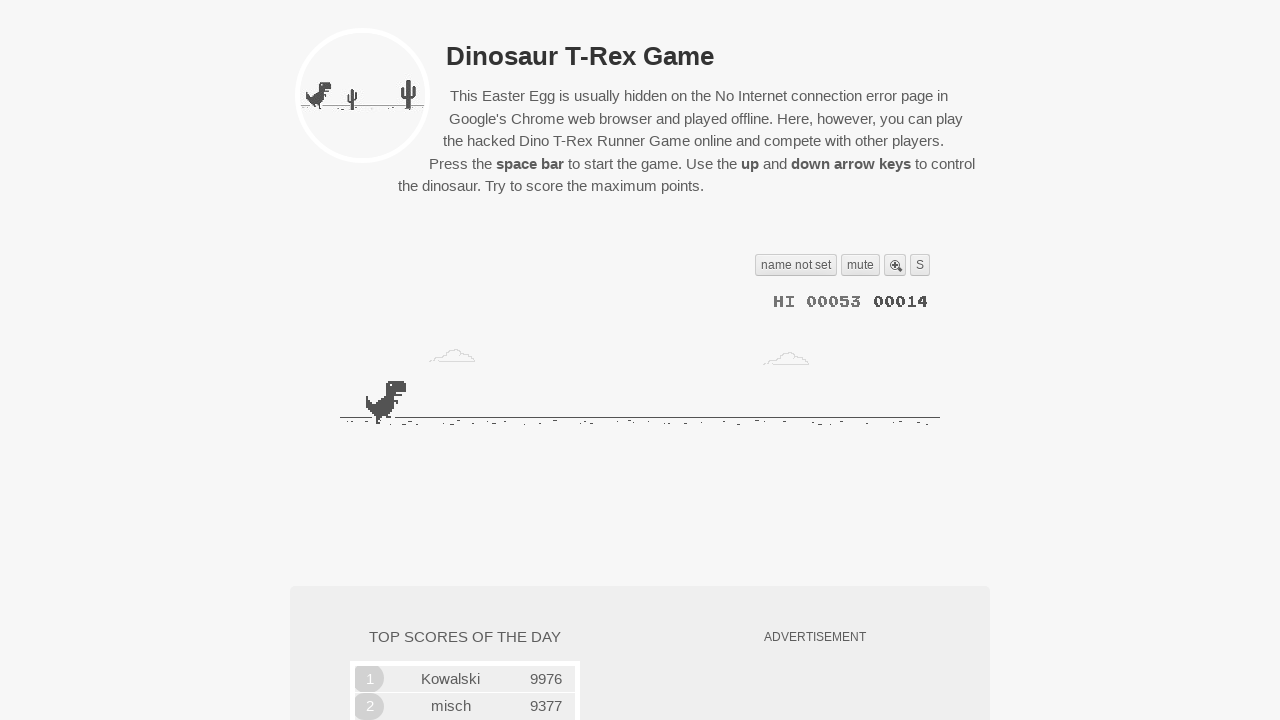

Read game state - crashed: False, obstacles: 0
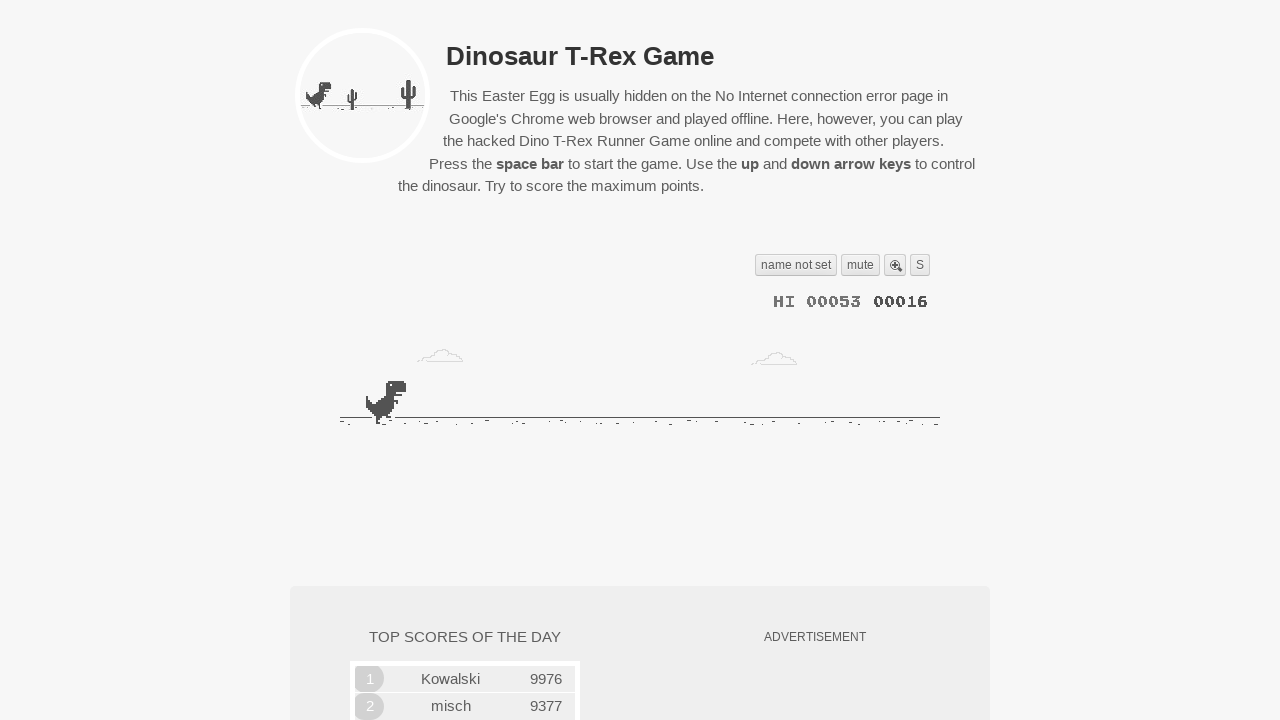

Game loop iteration - waited 50ms
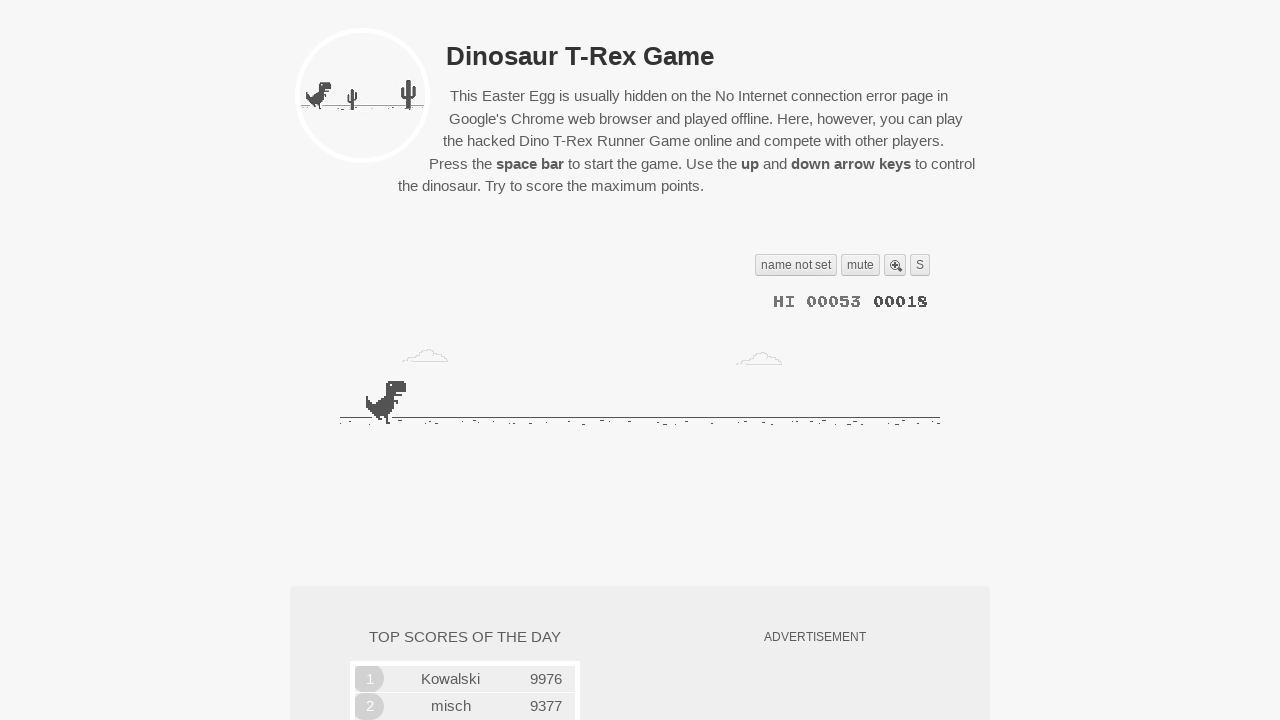

Read game state - crashed: False, obstacles: 0
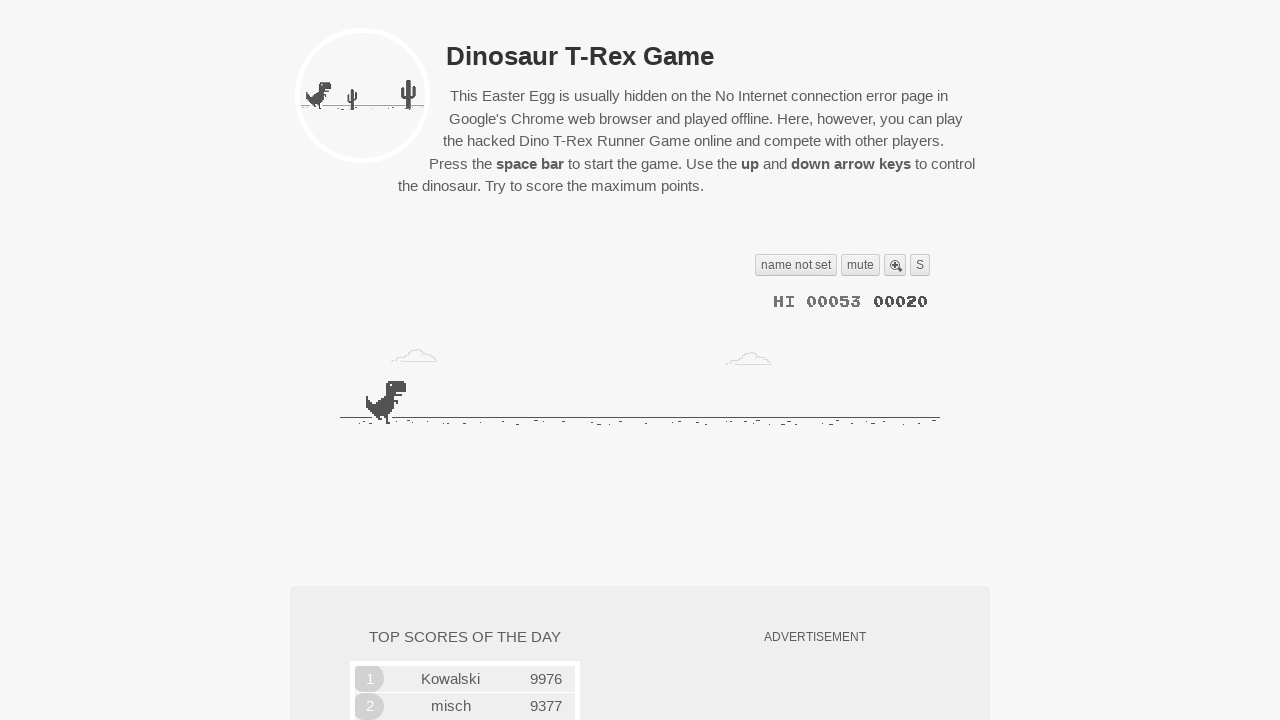

Game loop iteration - waited 50ms
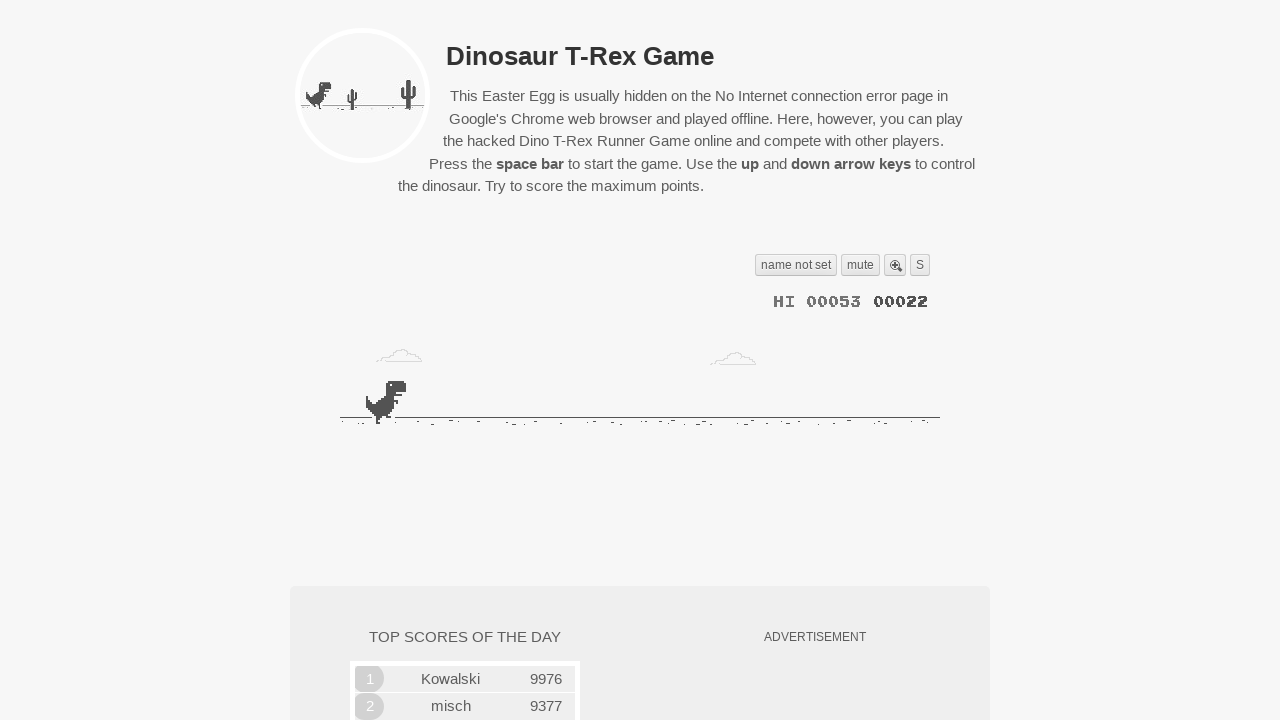

Read game state - crashed: False, obstacles: 0
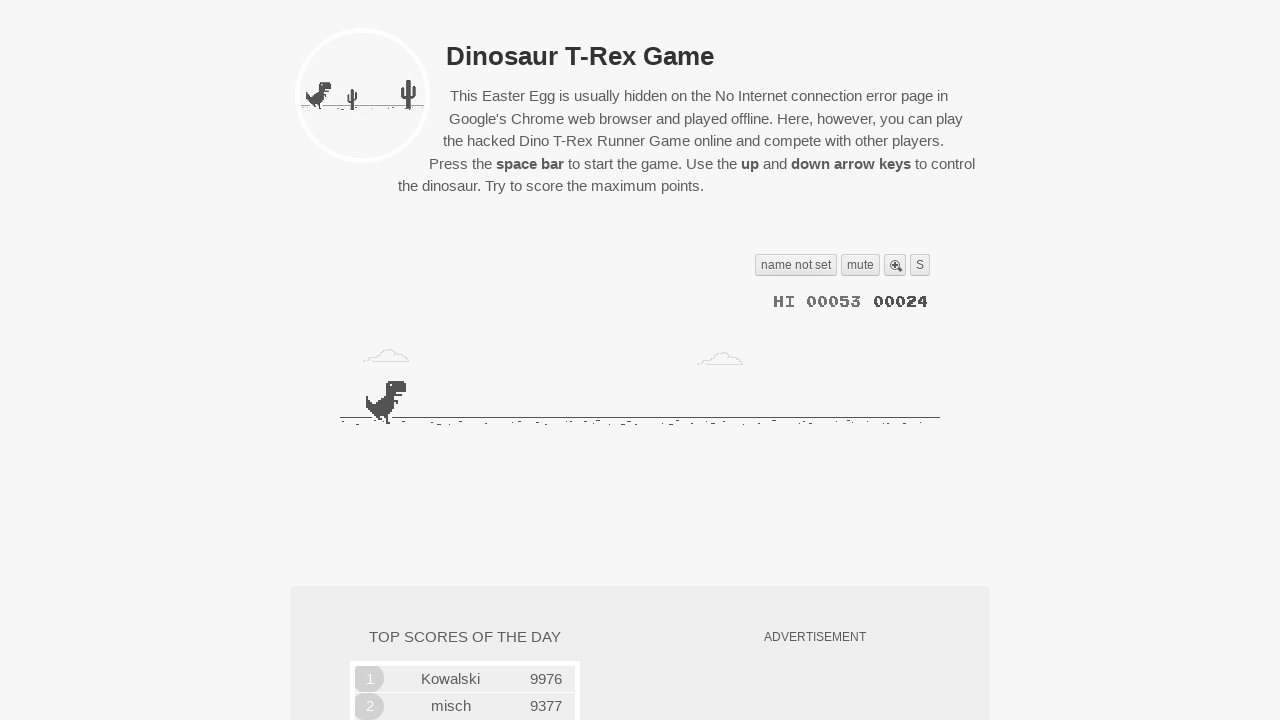

Game loop iteration - waited 50ms
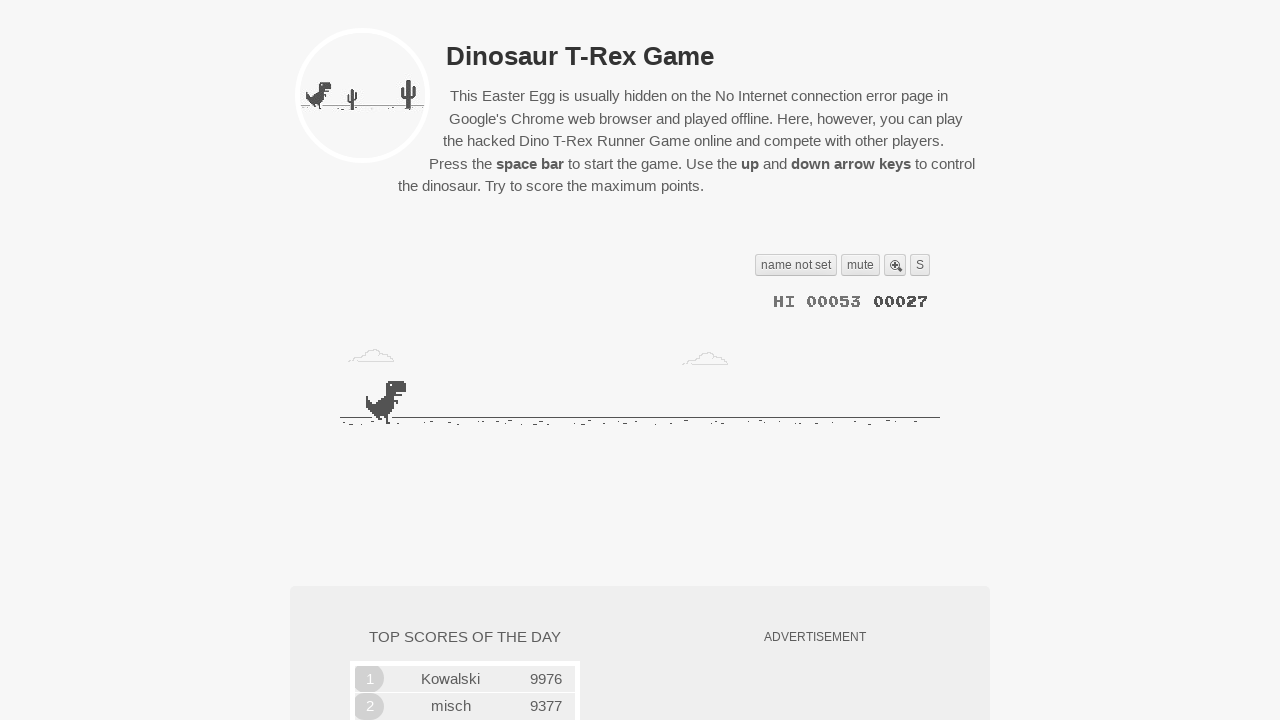

Read game state - crashed: False, obstacles: 1
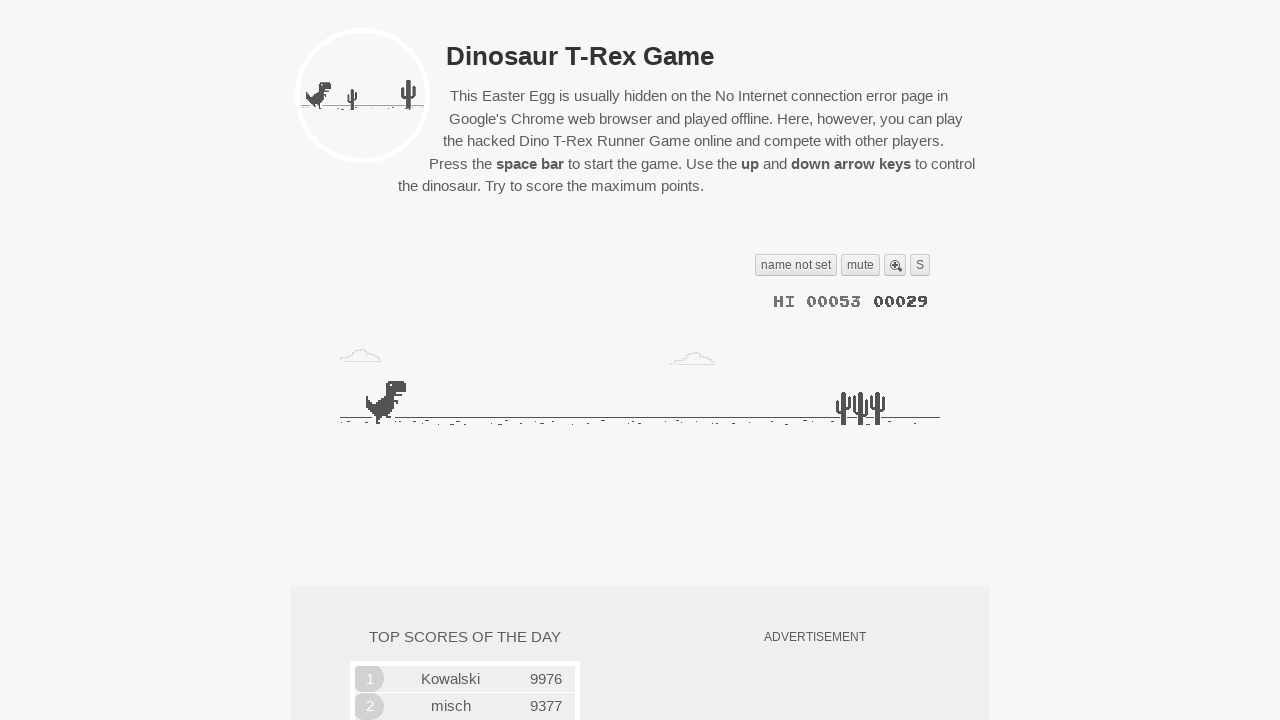

Game loop iteration - waited 50ms
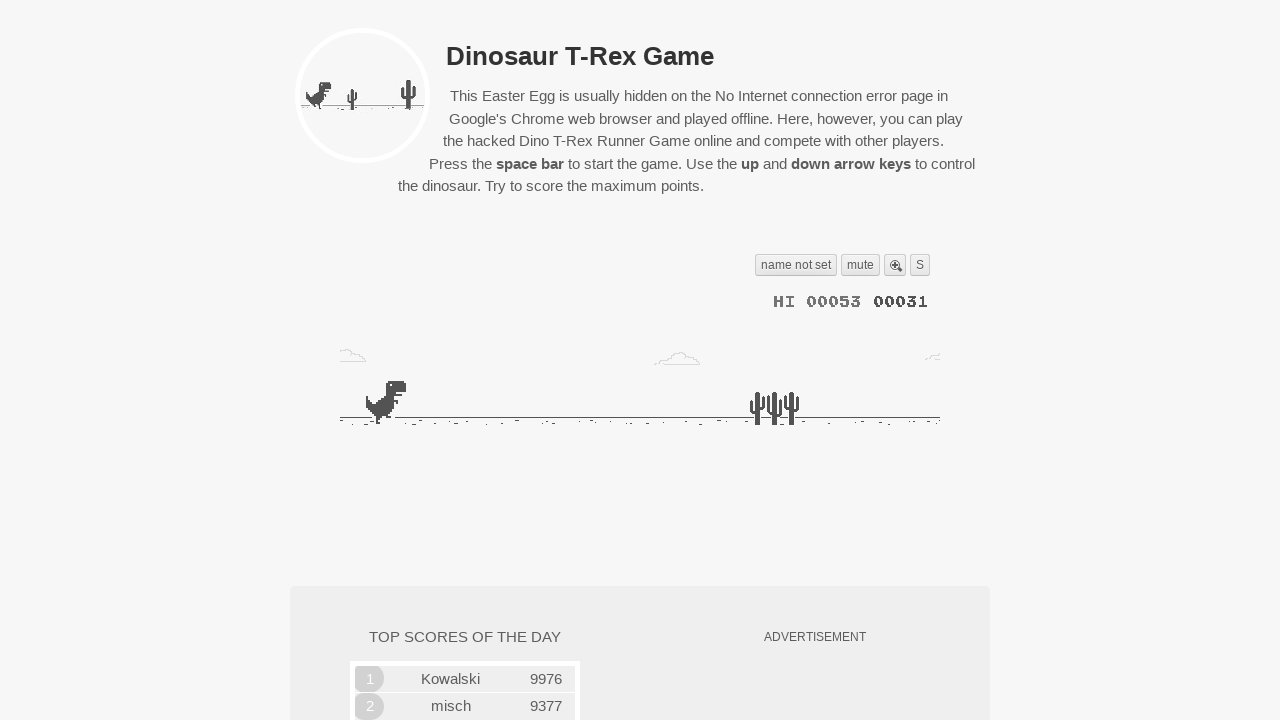

Read game state - crashed: False, obstacles: 1
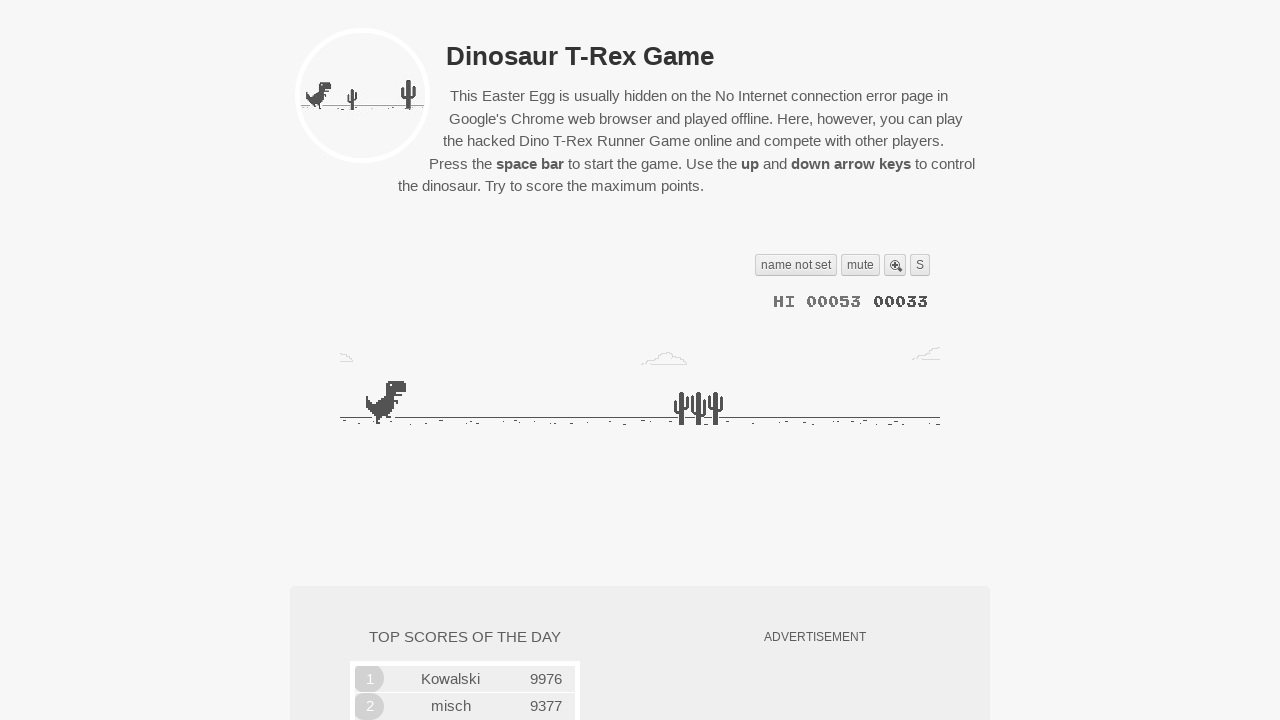

Game loop iteration - waited 50ms
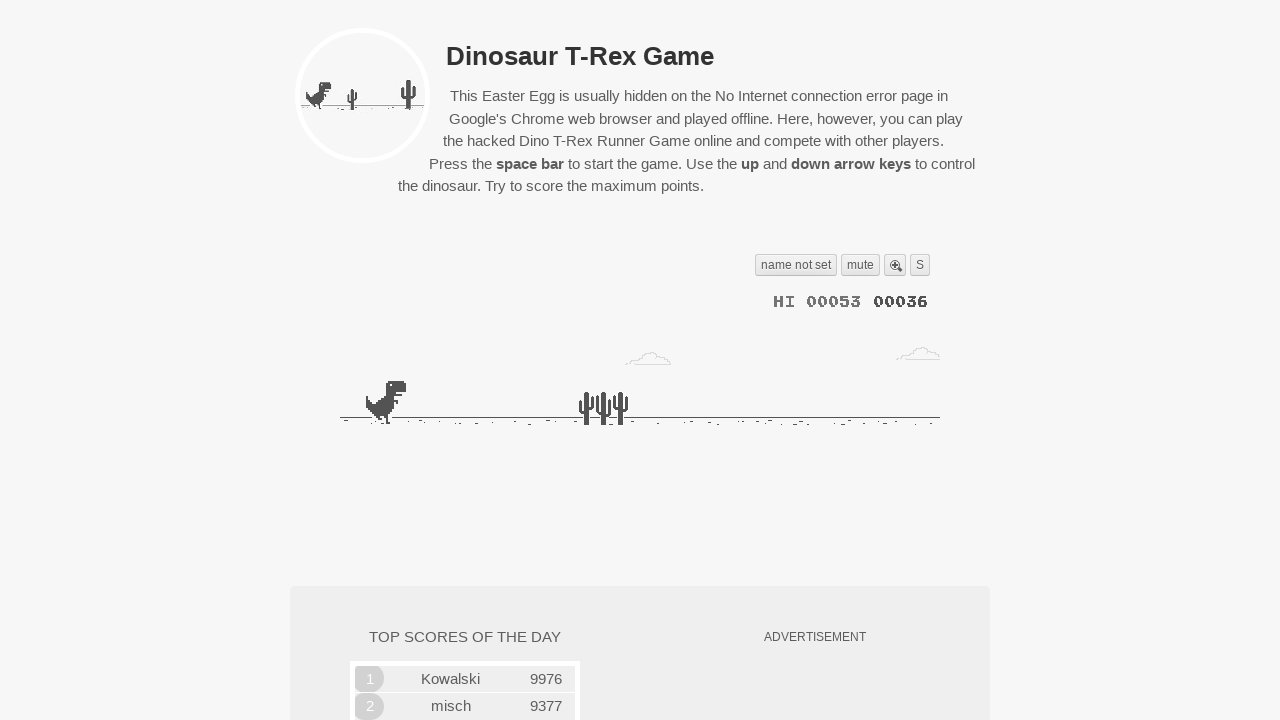

Read game state - crashed: False, obstacles: 1
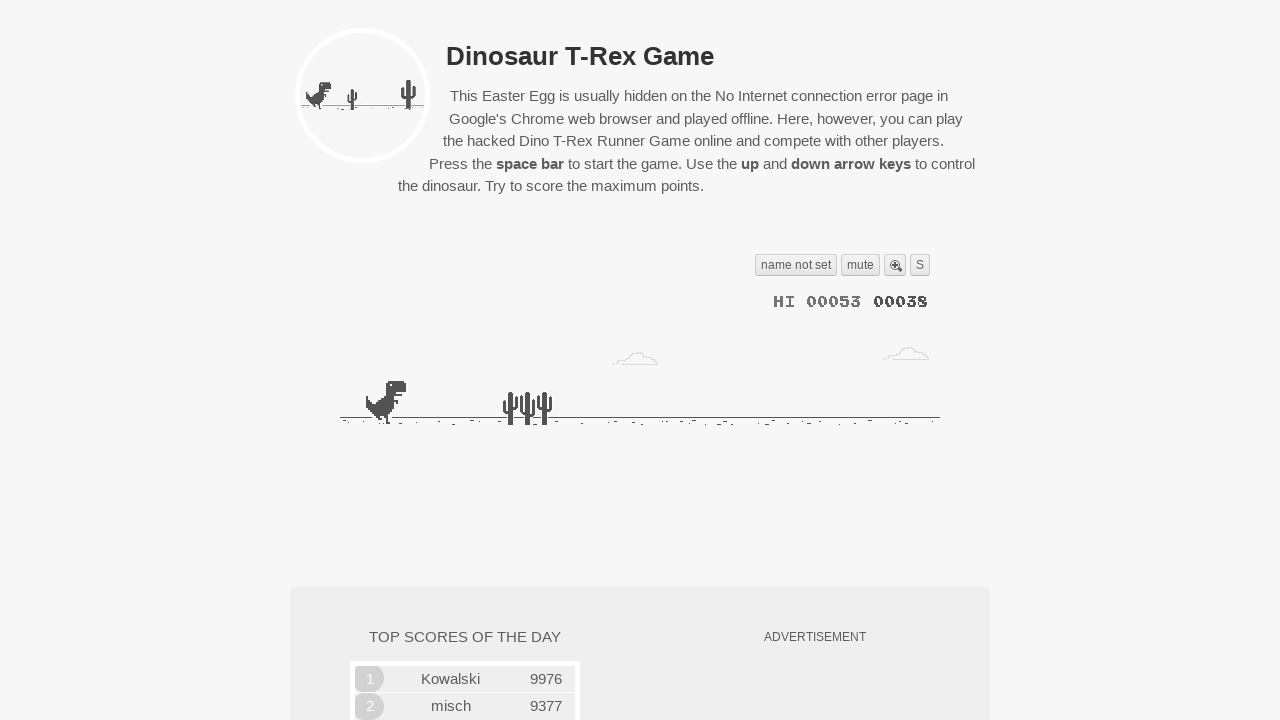

Detected nearby obstacle at x=188, jumped
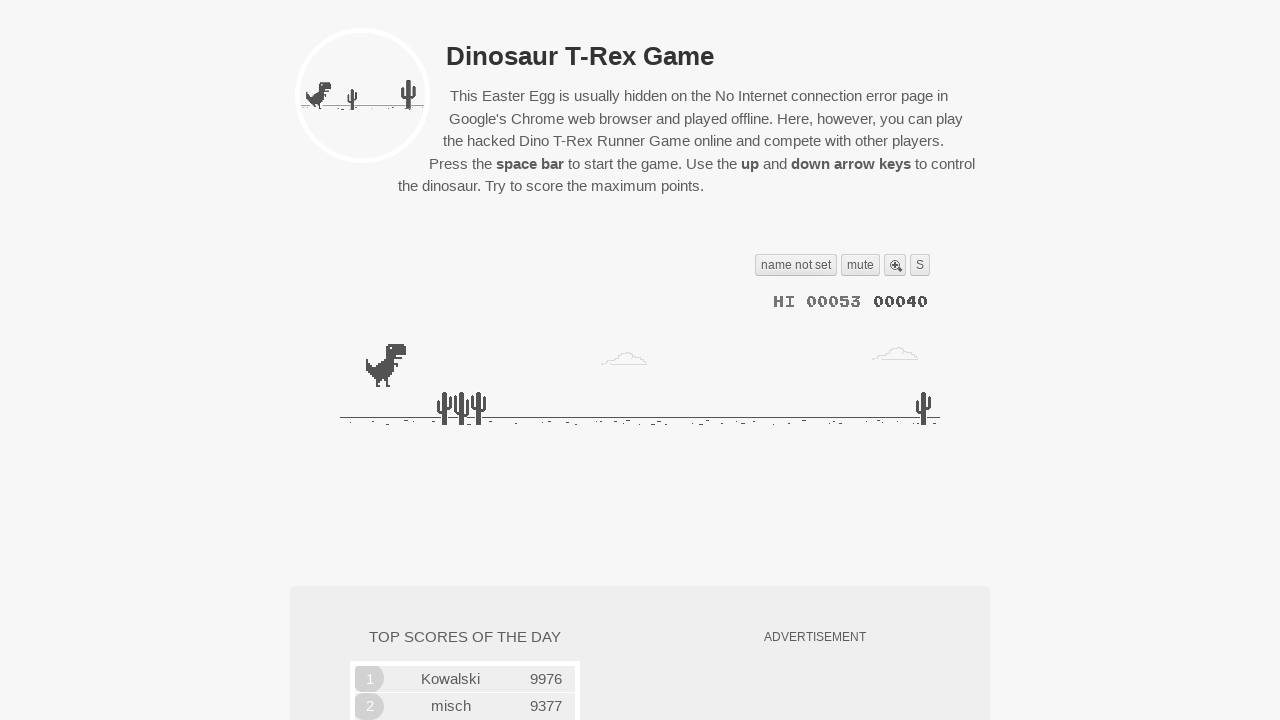

Game loop iteration - waited 50ms
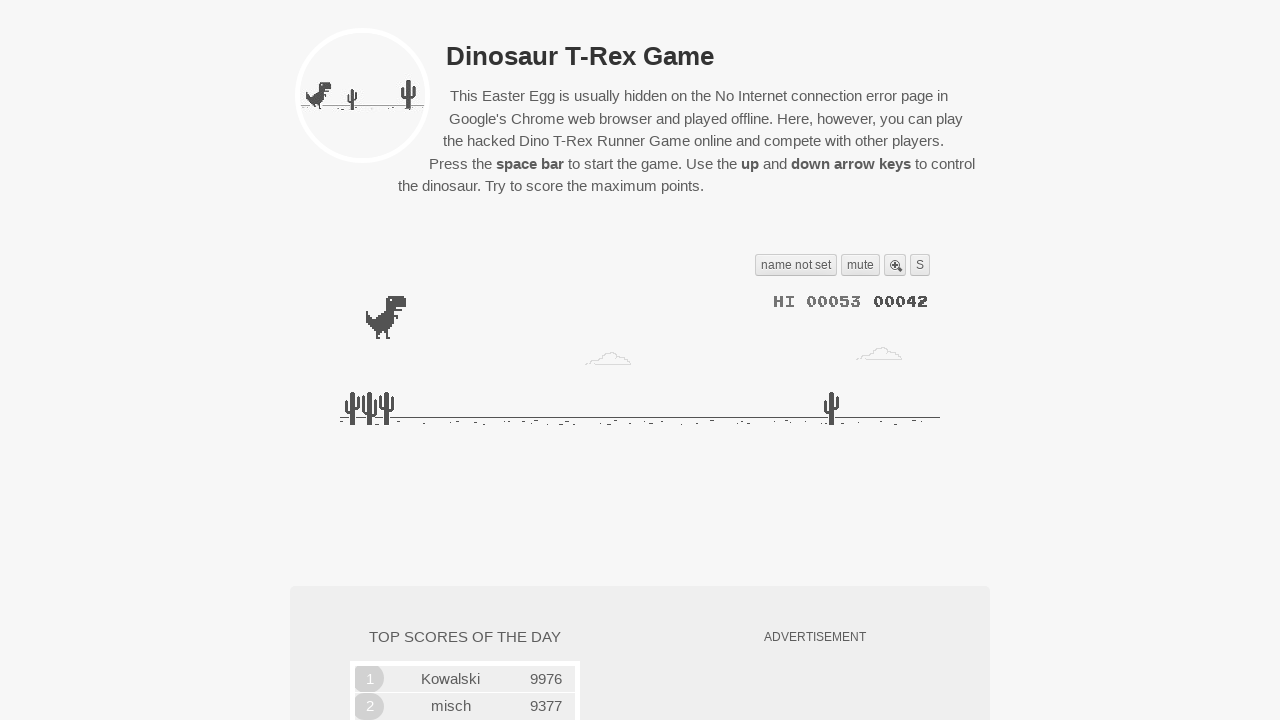

Read game state - crashed: False, obstacles: 2
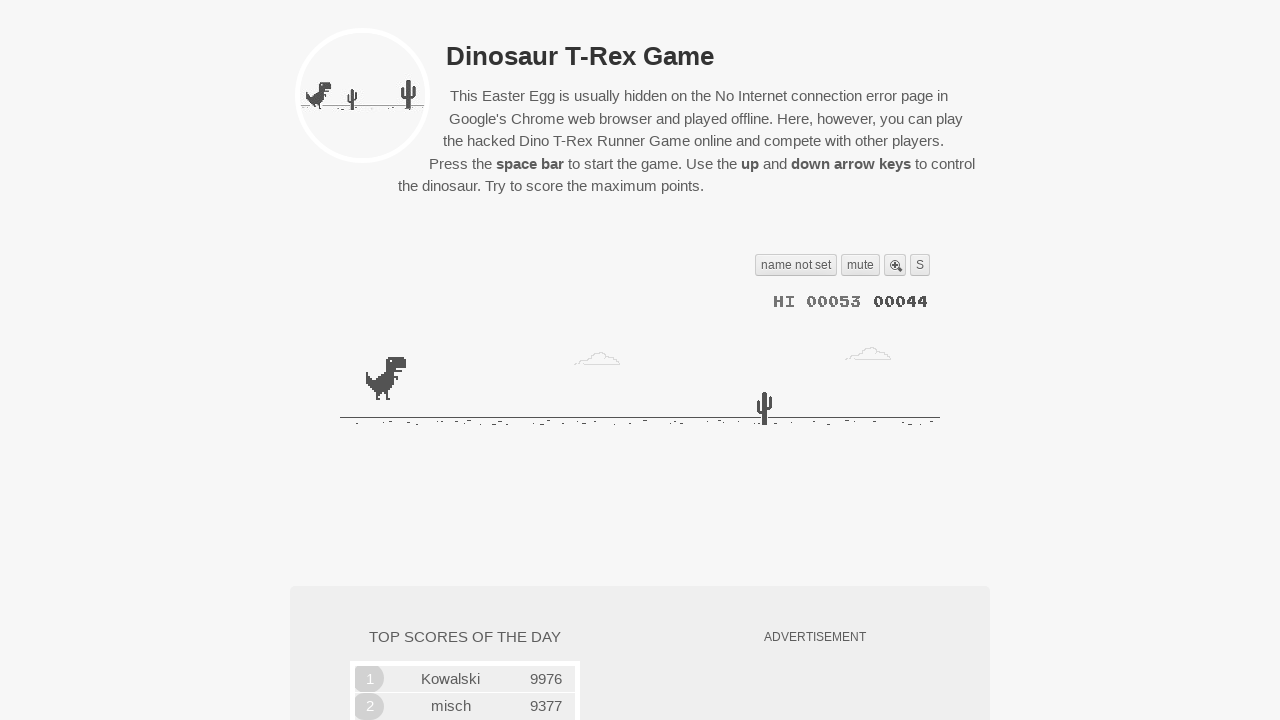

Game loop iteration - waited 50ms
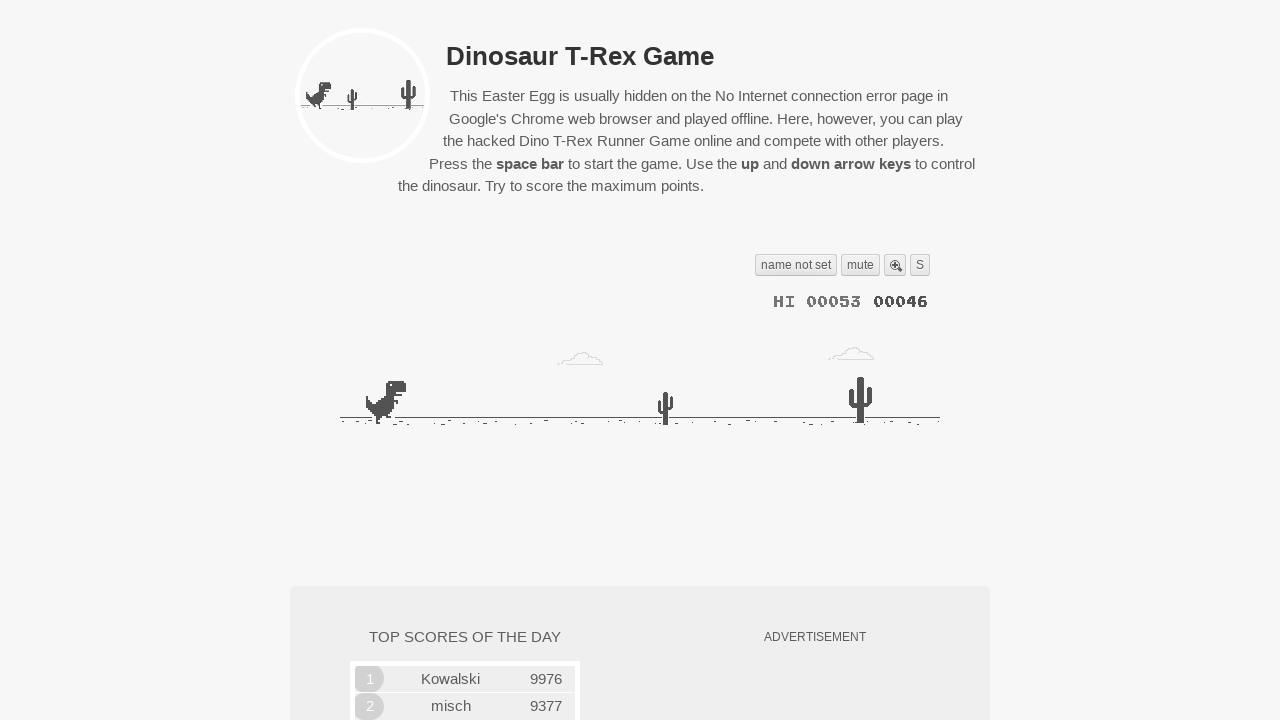

Read game state - crashed: False, obstacles: 2
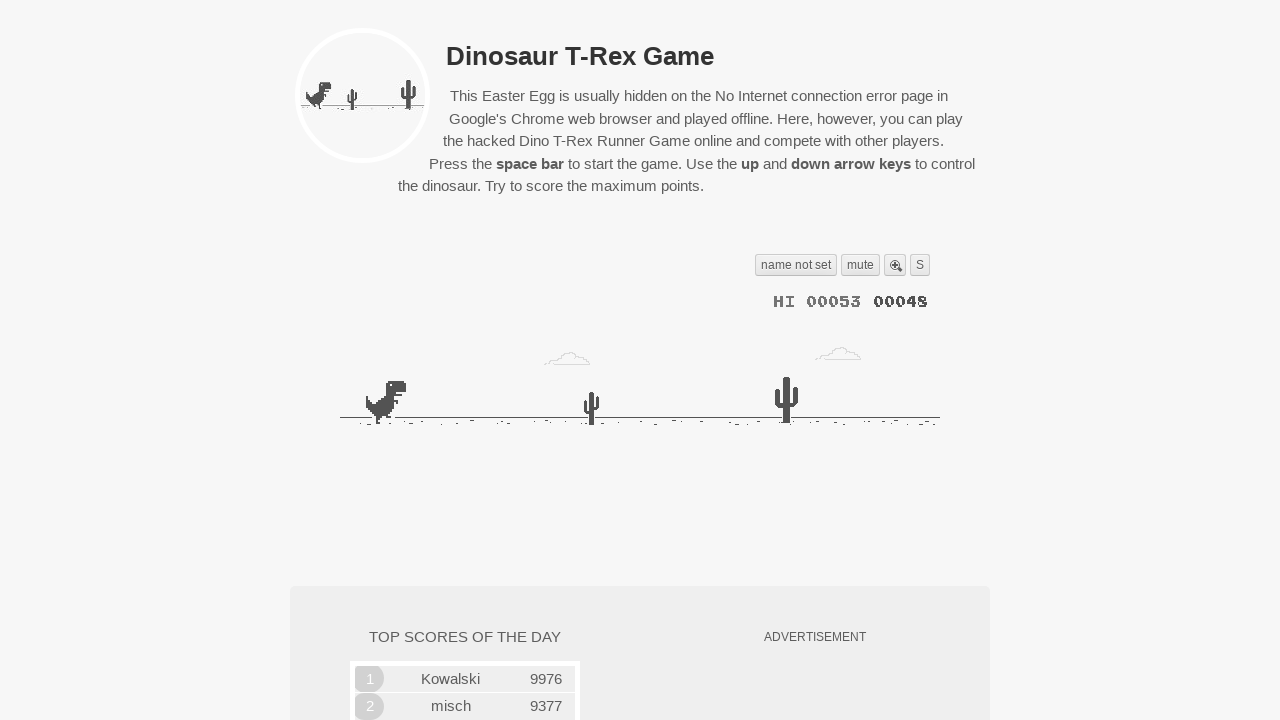

Game loop iteration - waited 50ms
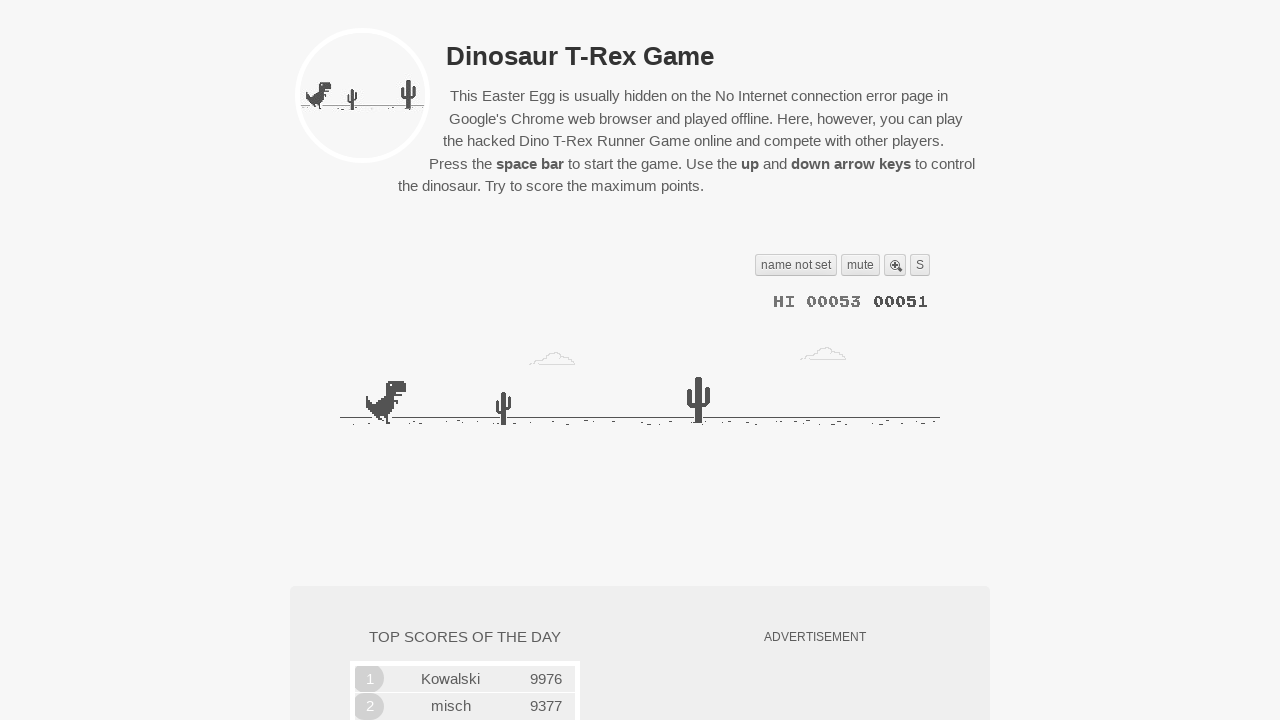

Read game state - crashed: False, obstacles: 3
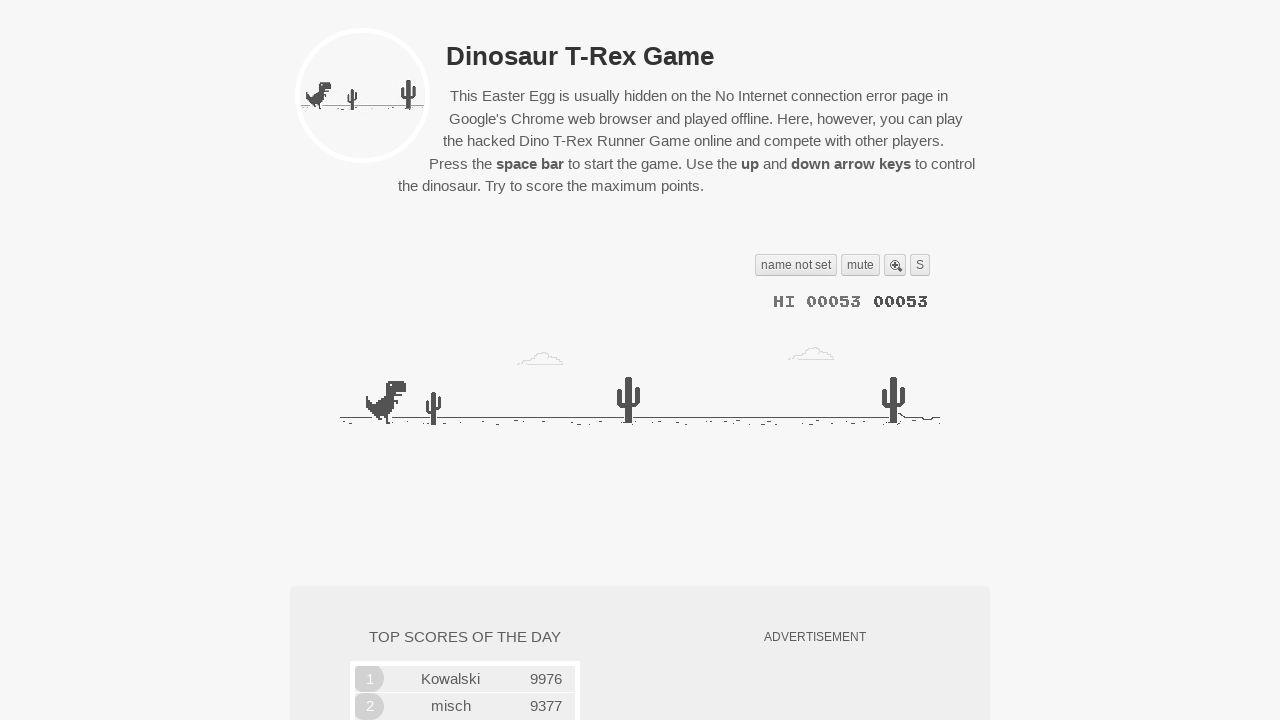

Detected nearby obstacle at x=106, jumped
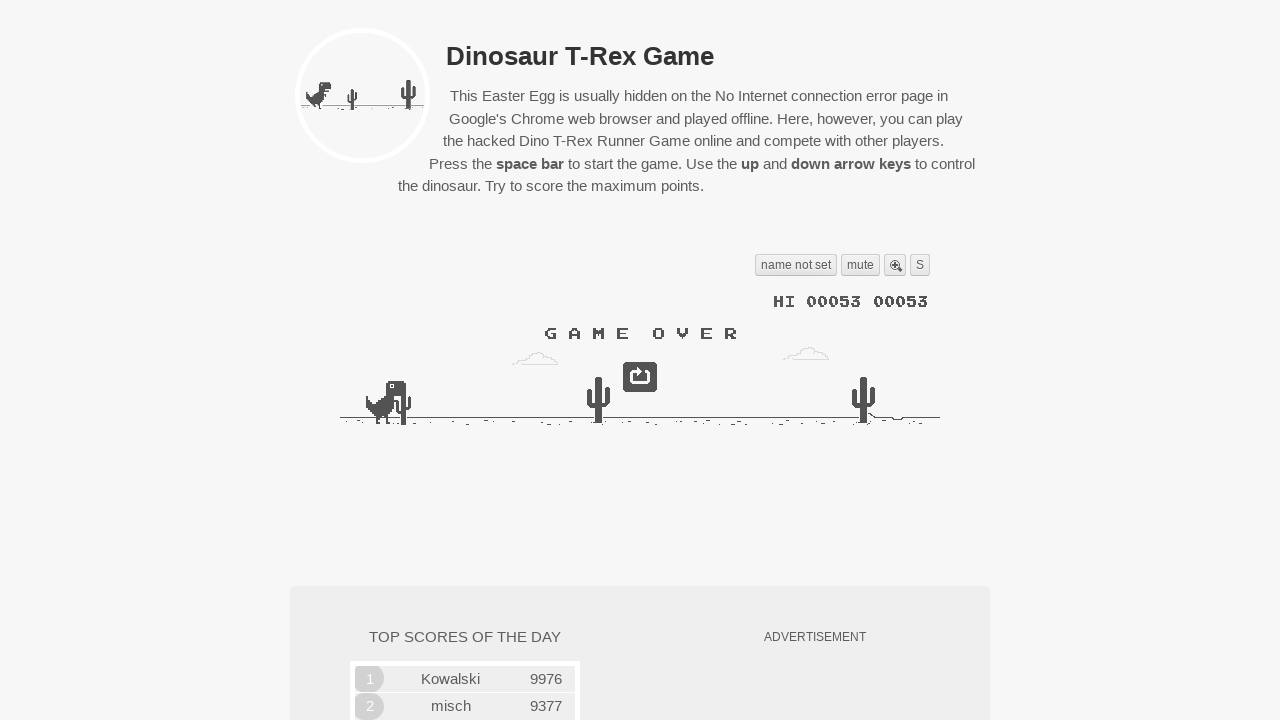

Game loop iteration - waited 50ms
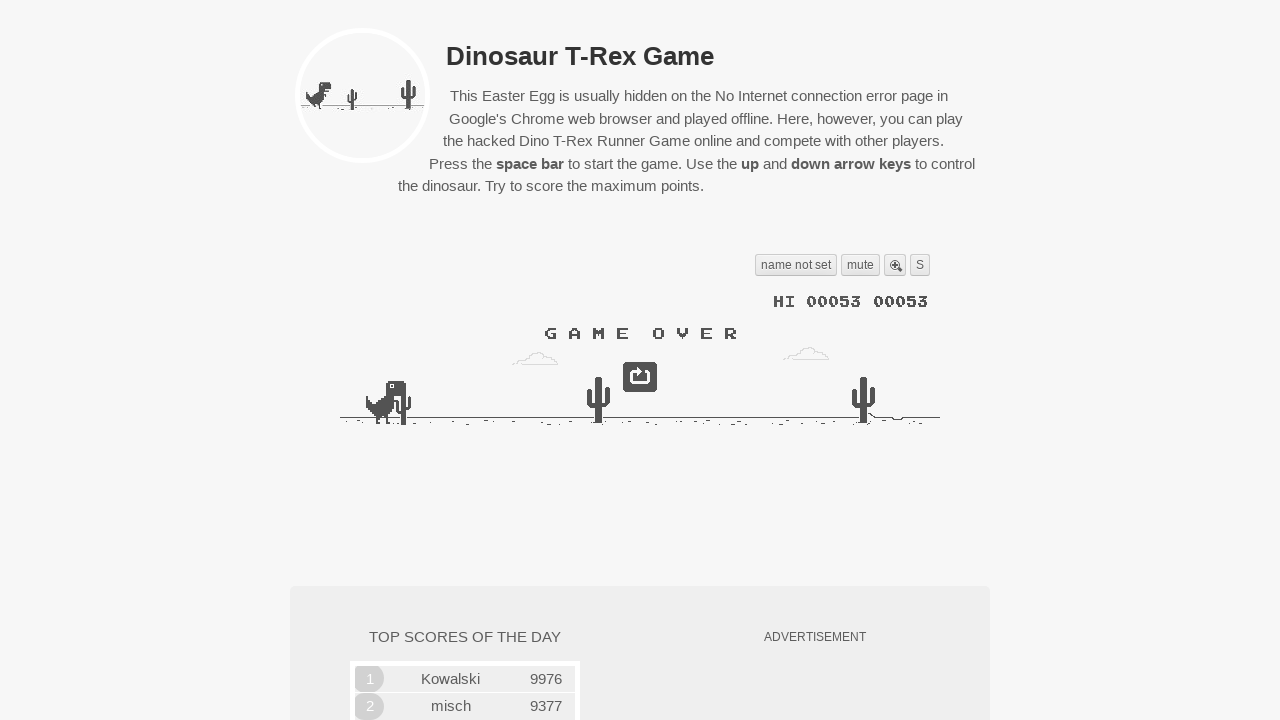

Read game state - crashed: True, obstacles: 3
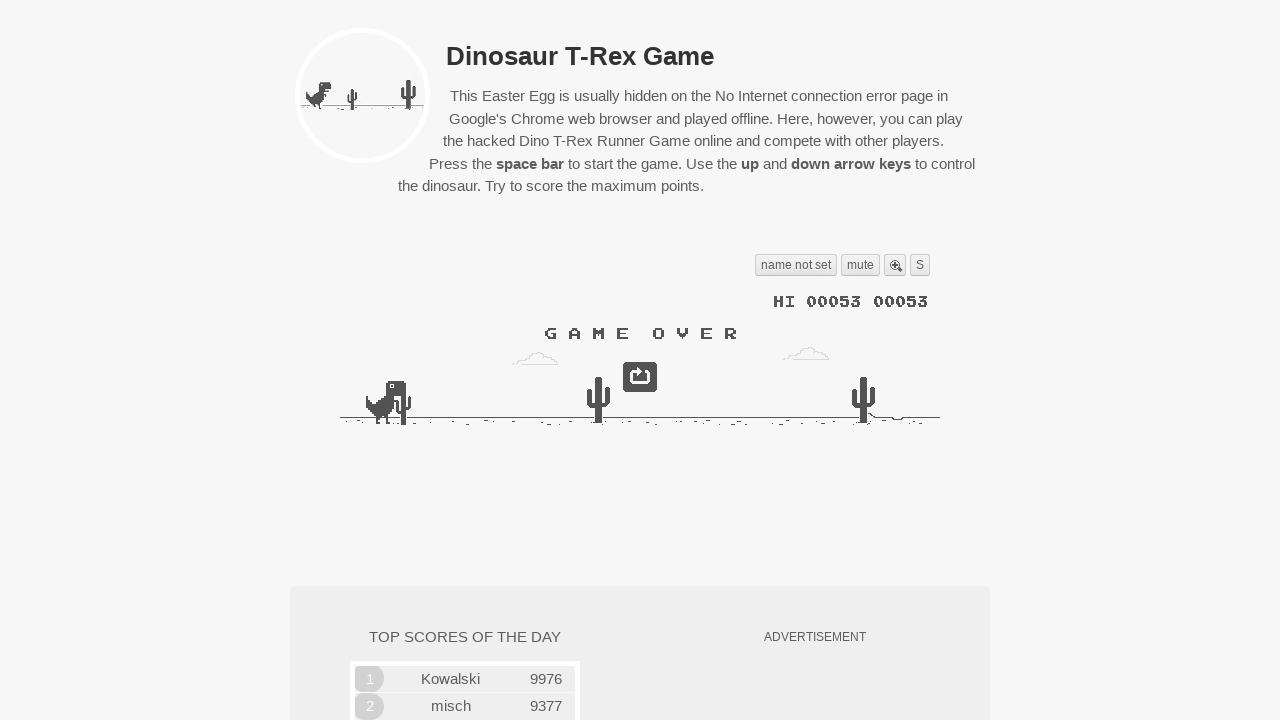

Game crashed, pressed Space to restart
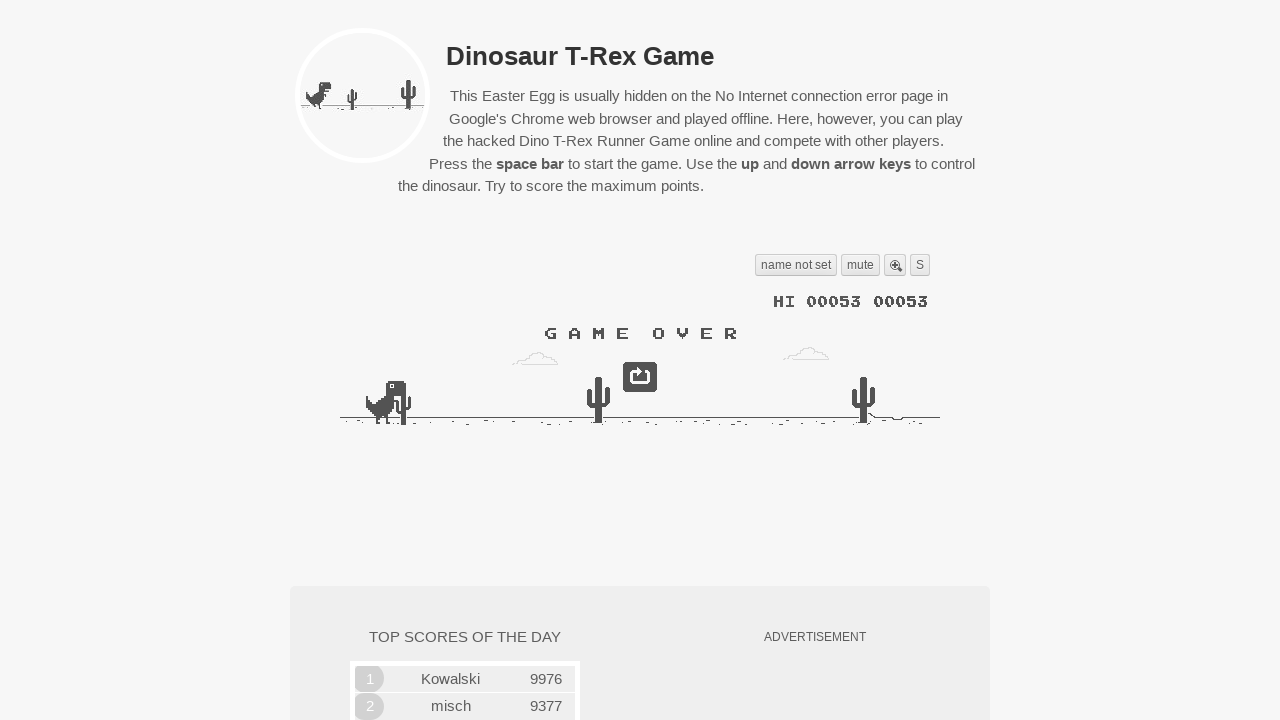

Waited 500ms for game restart
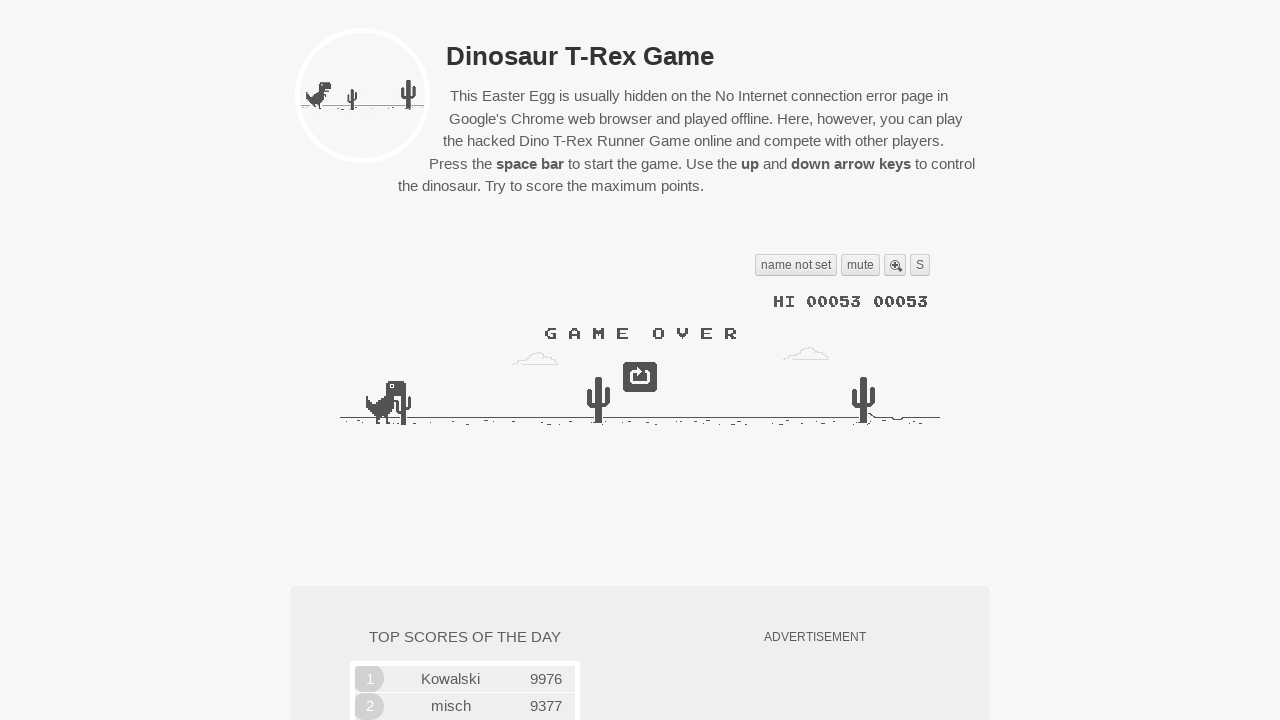

Read game state - crashed: True, obstacles: 3
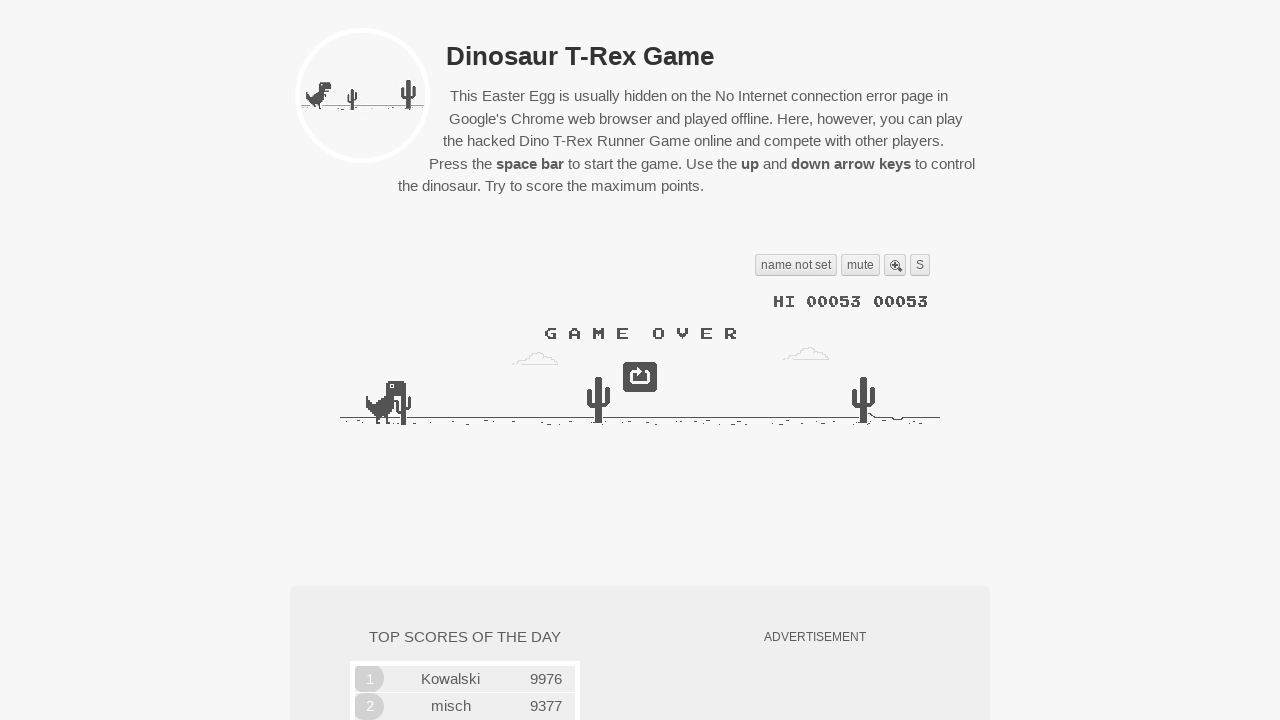

Game crashed, pressed Space to restart
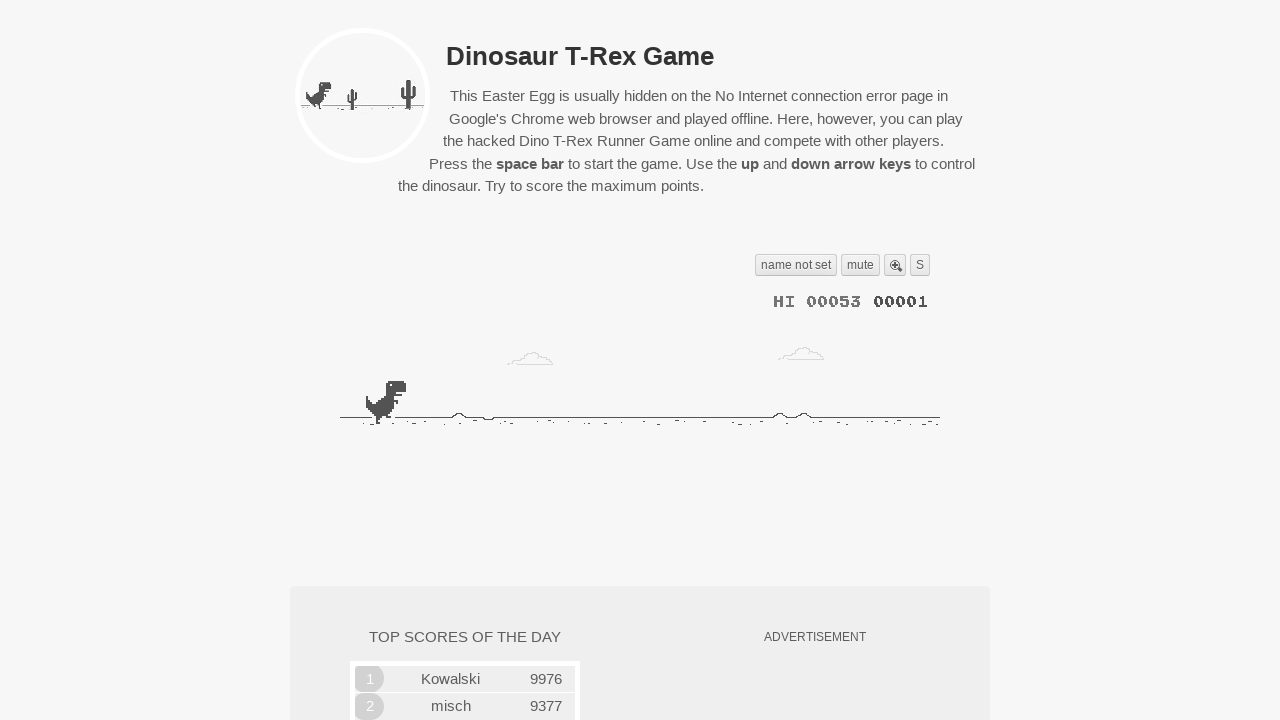

Waited 500ms for game restart
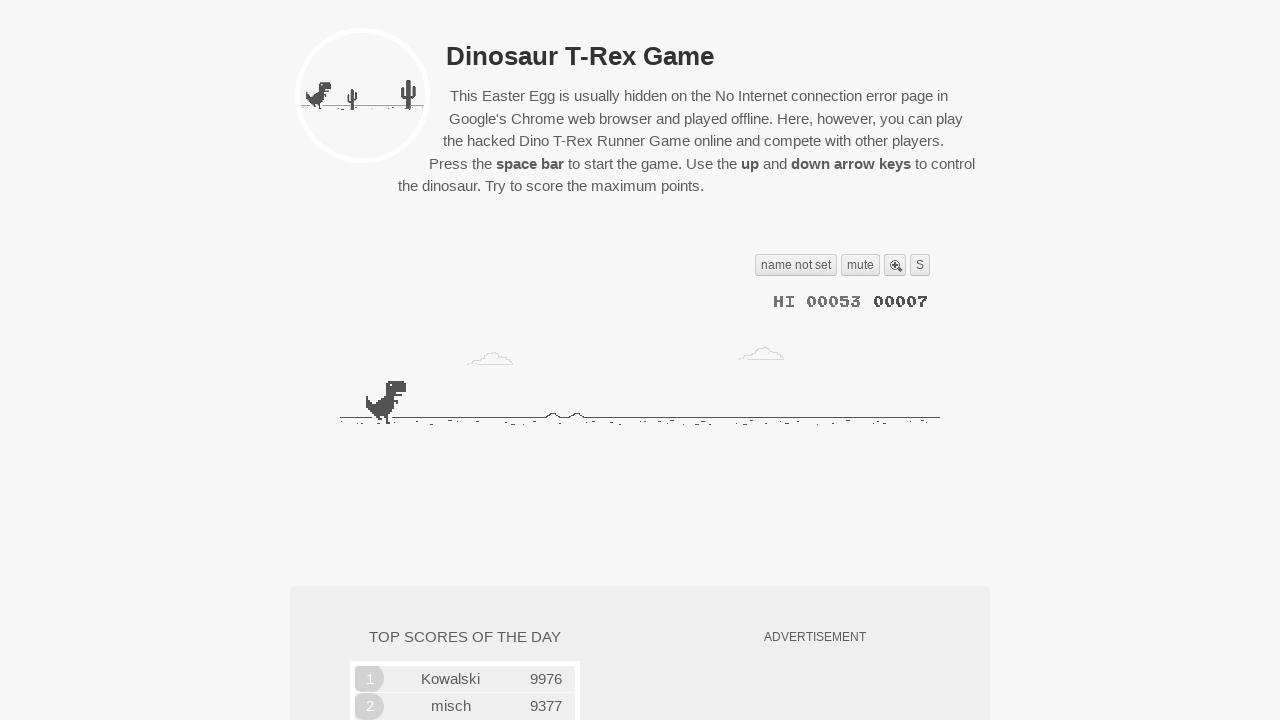

Read game state - crashed: False, obstacles: 0
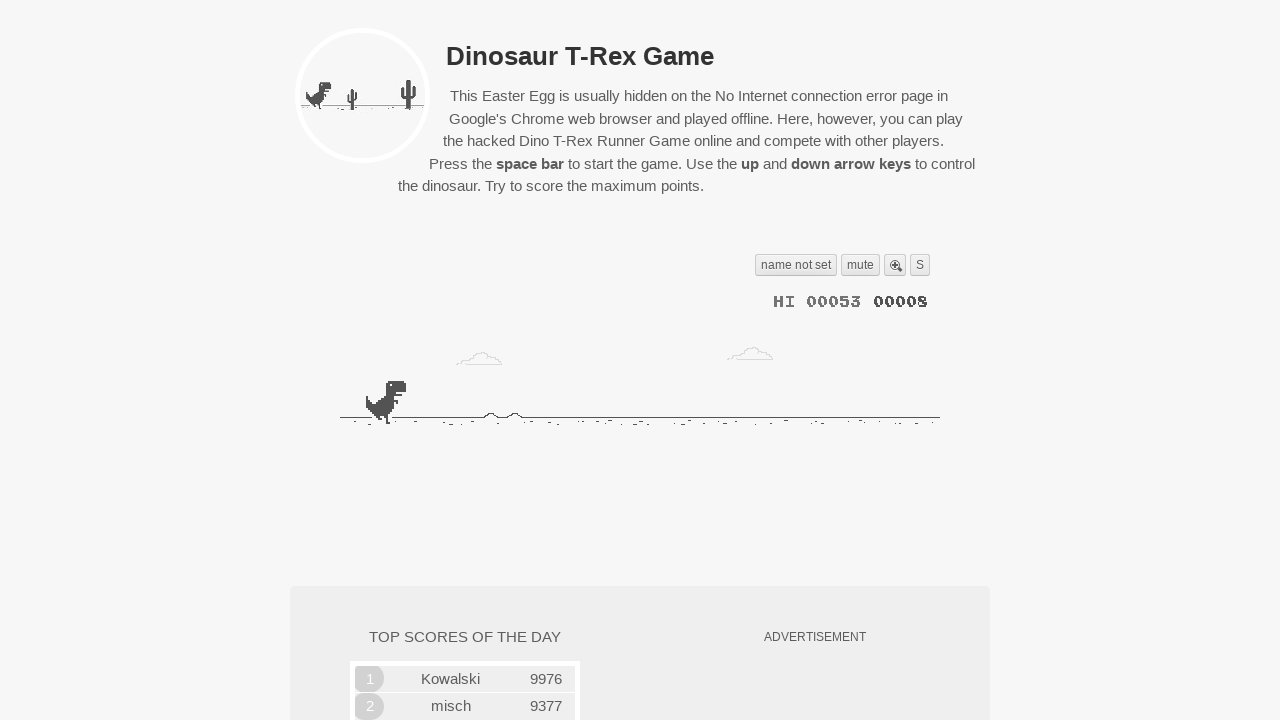

Game loop iteration - waited 50ms
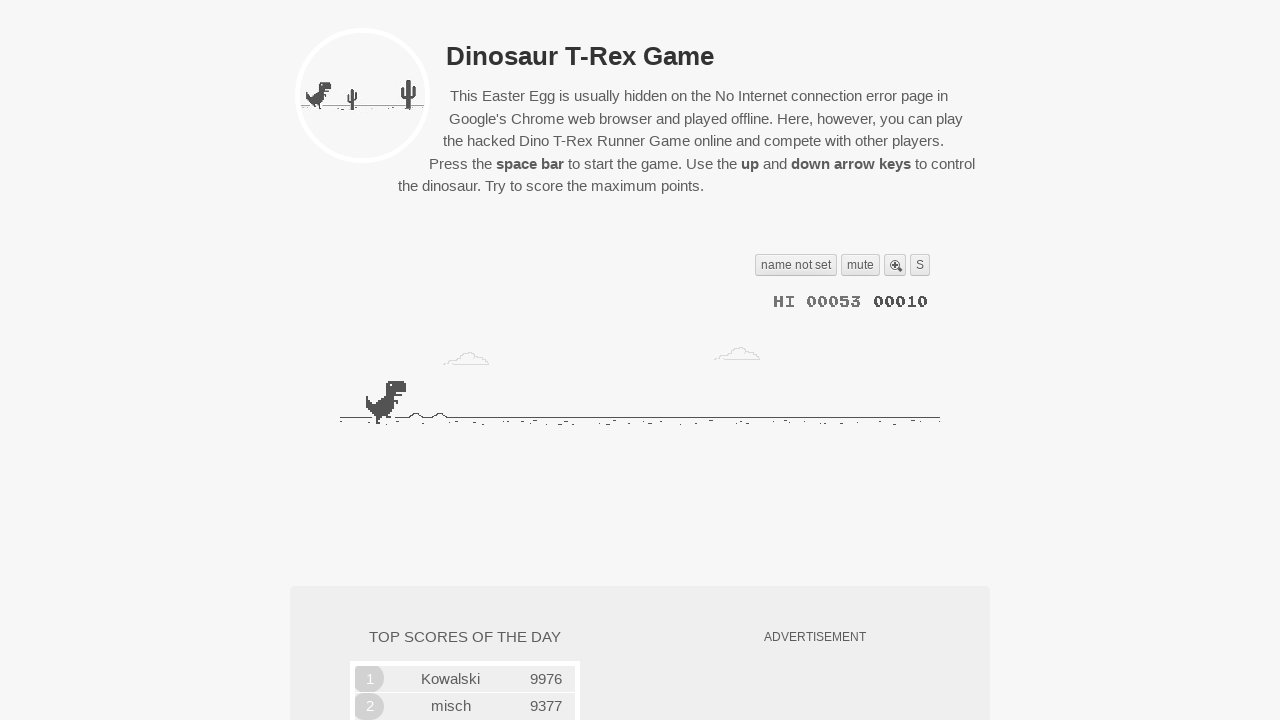

Read game state - crashed: False, obstacles: 0
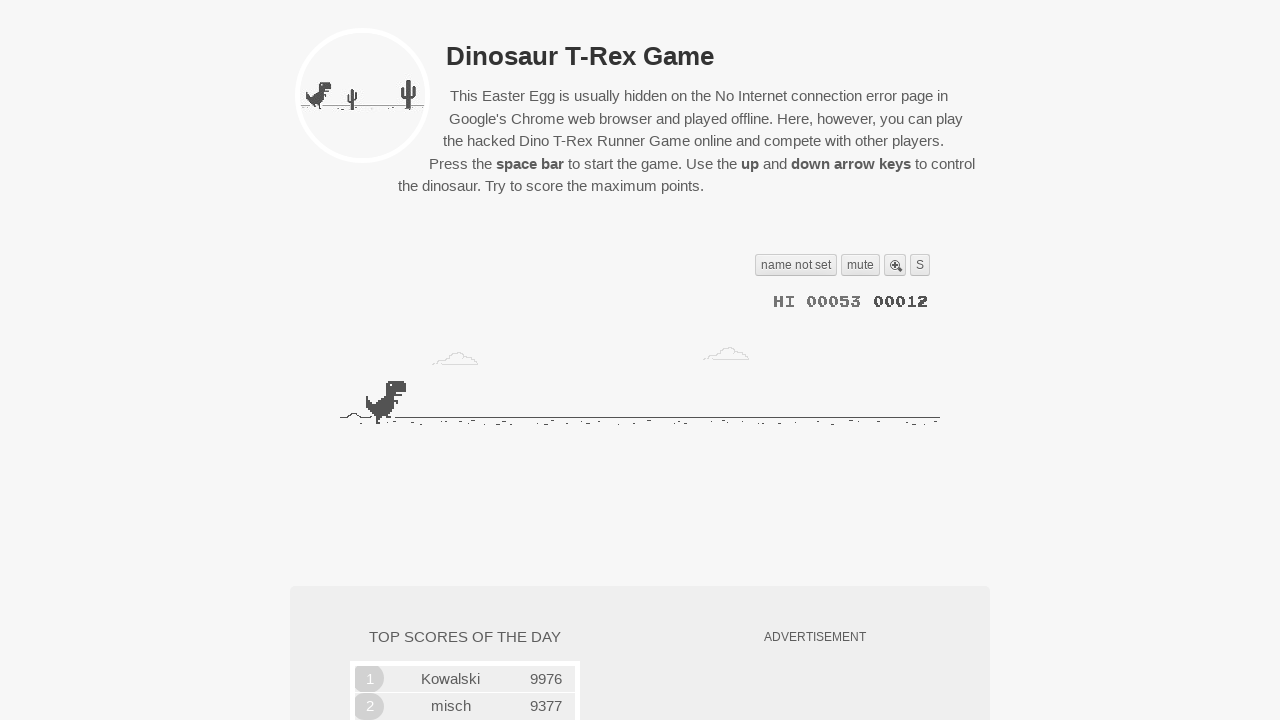

Game loop iteration - waited 50ms
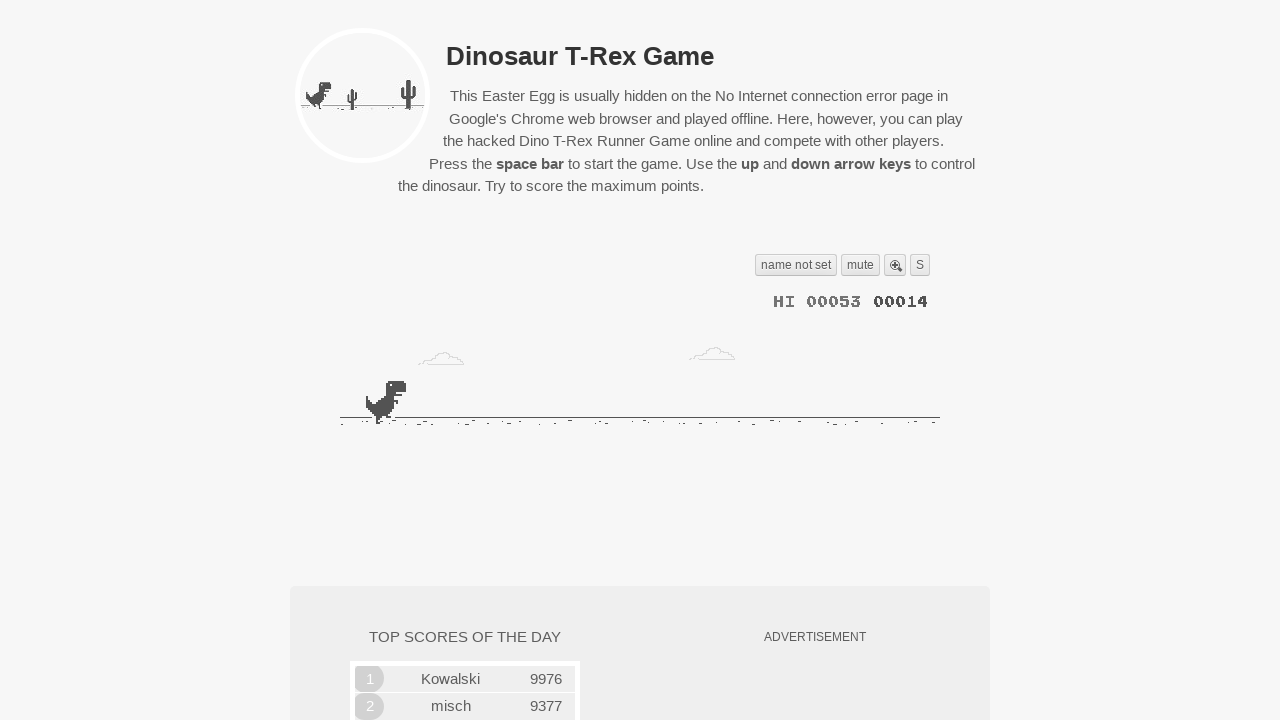

Read game state - crashed: False, obstacles: 0
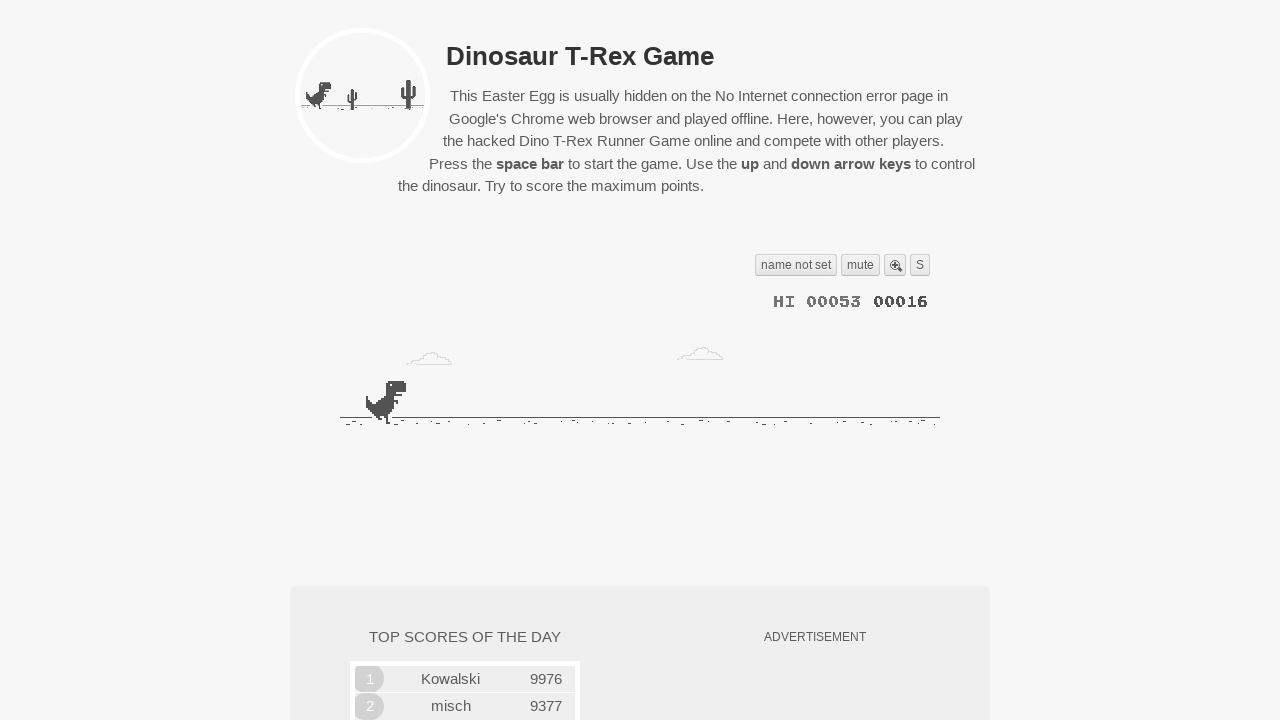

Game loop iteration - waited 50ms
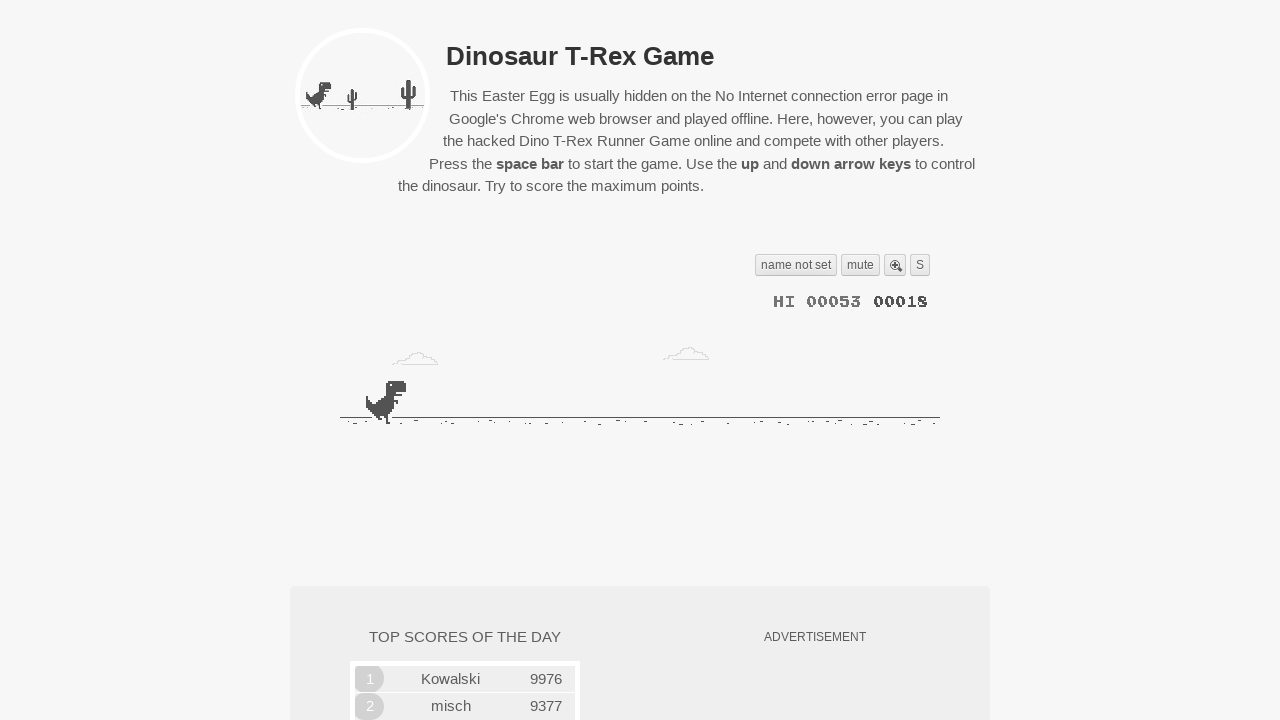

Read game state - crashed: False, obstacles: 0
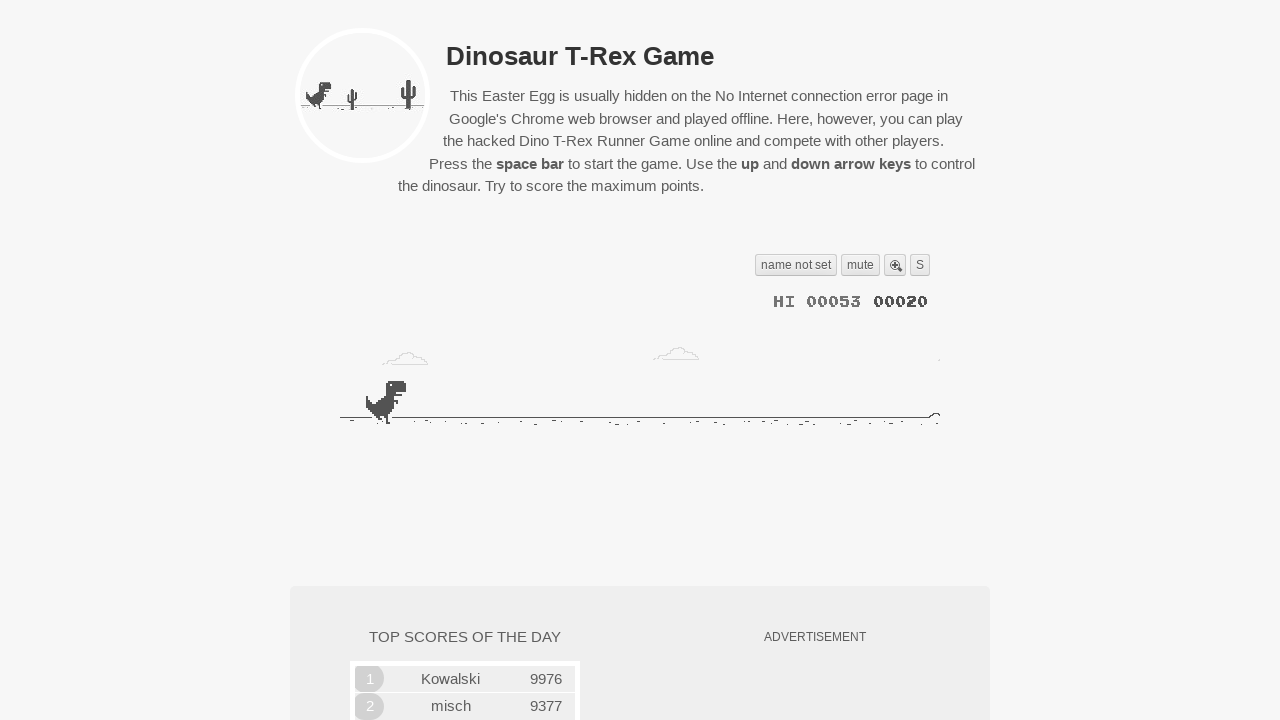

Game loop iteration - waited 50ms
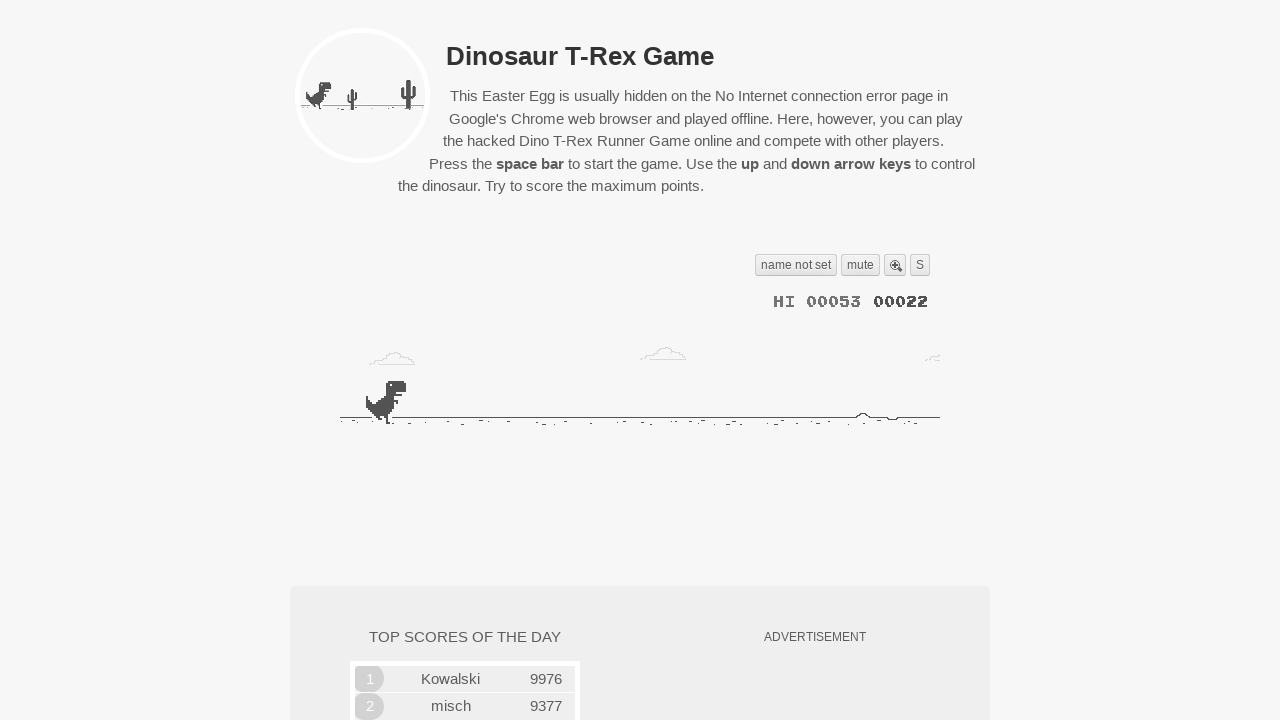

Read game state - crashed: False, obstacles: 0
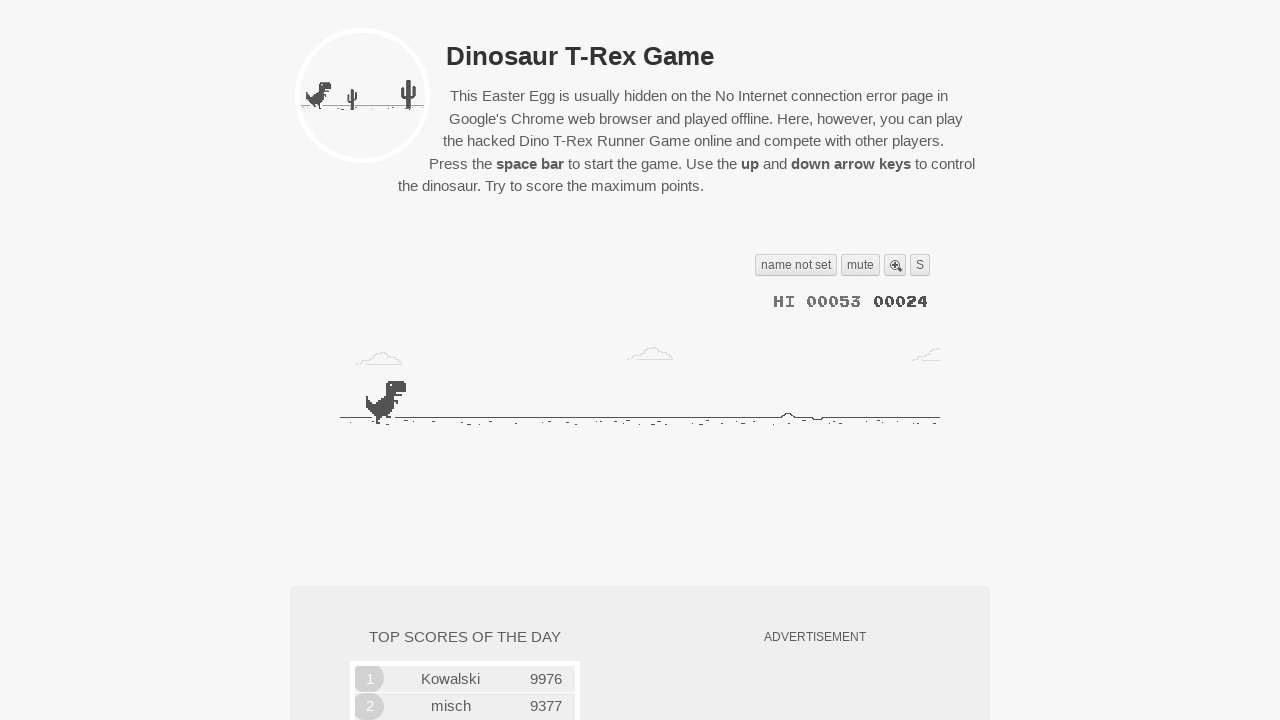

Game loop iteration - waited 50ms
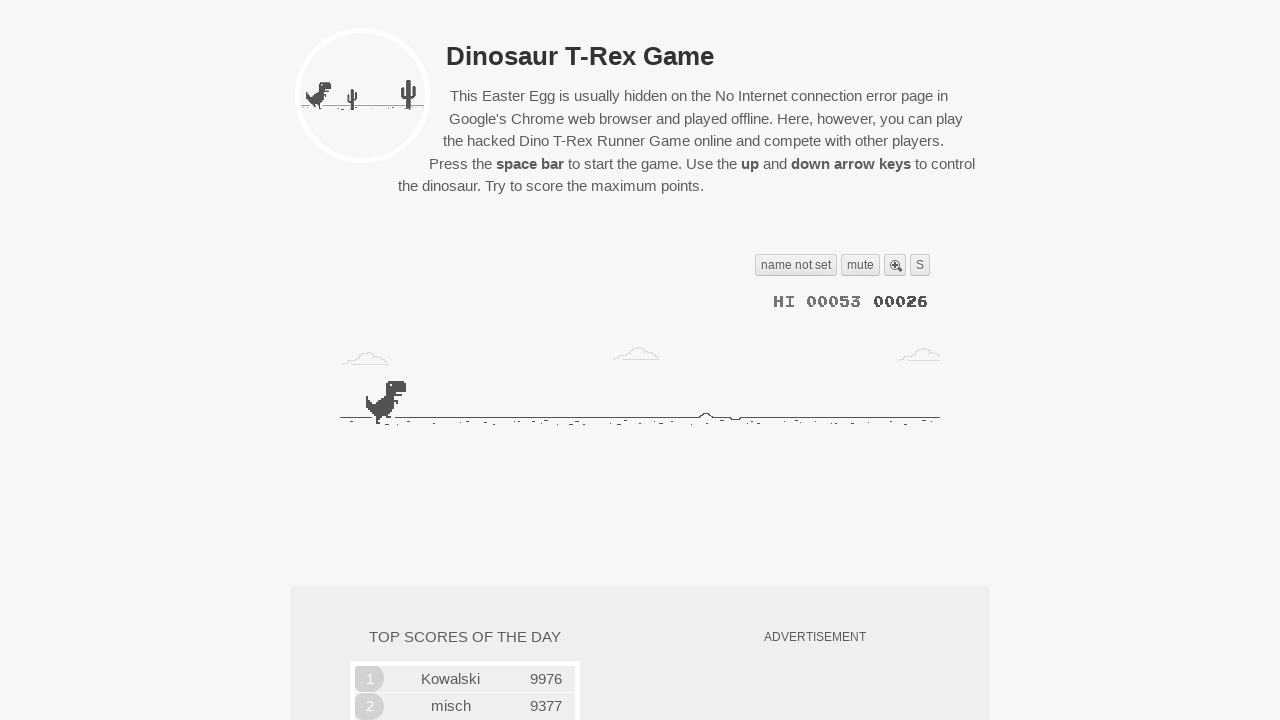

Read game state - crashed: False, obstacles: 0
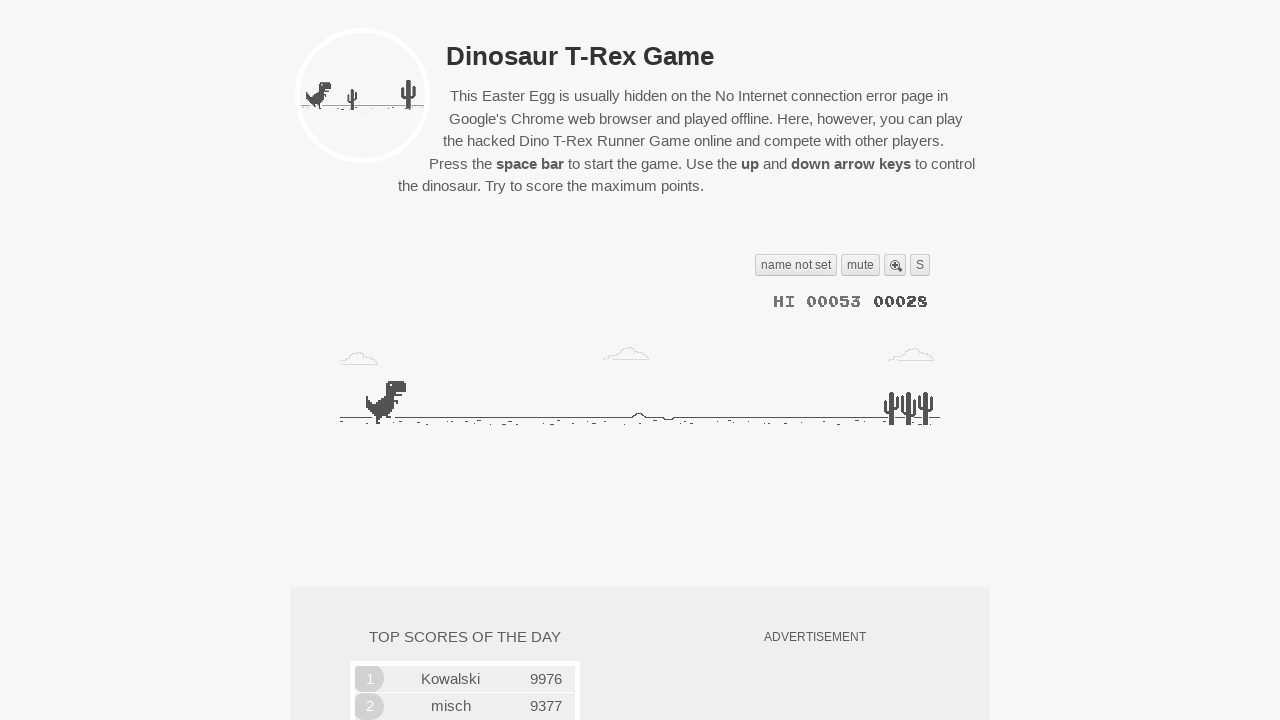

Game loop iteration - waited 50ms
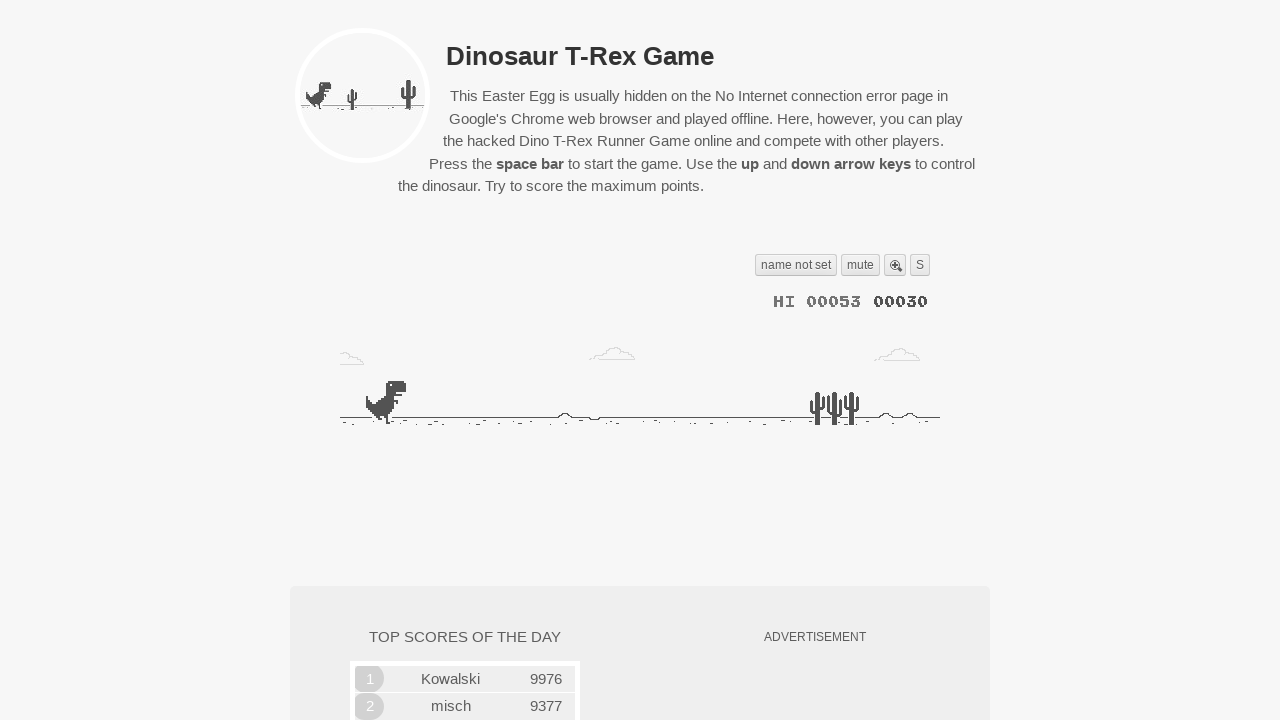

Read game state - crashed: False, obstacles: 1
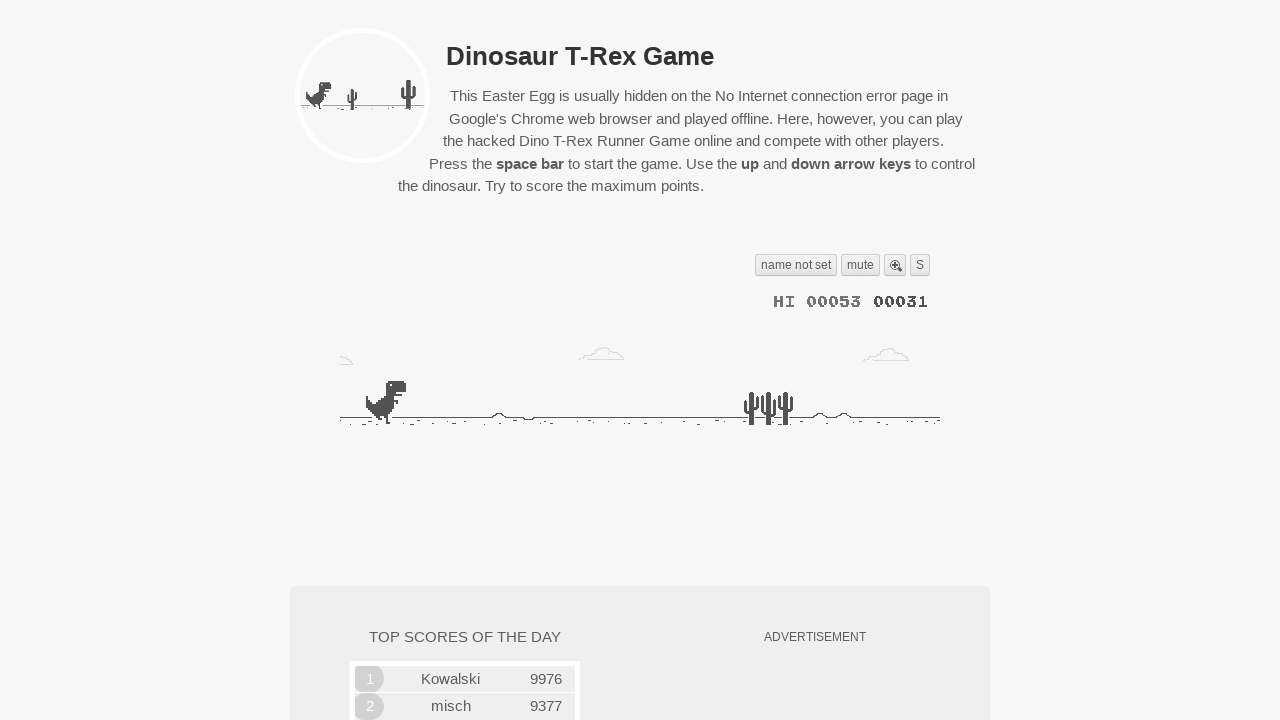

Game loop iteration - waited 50ms
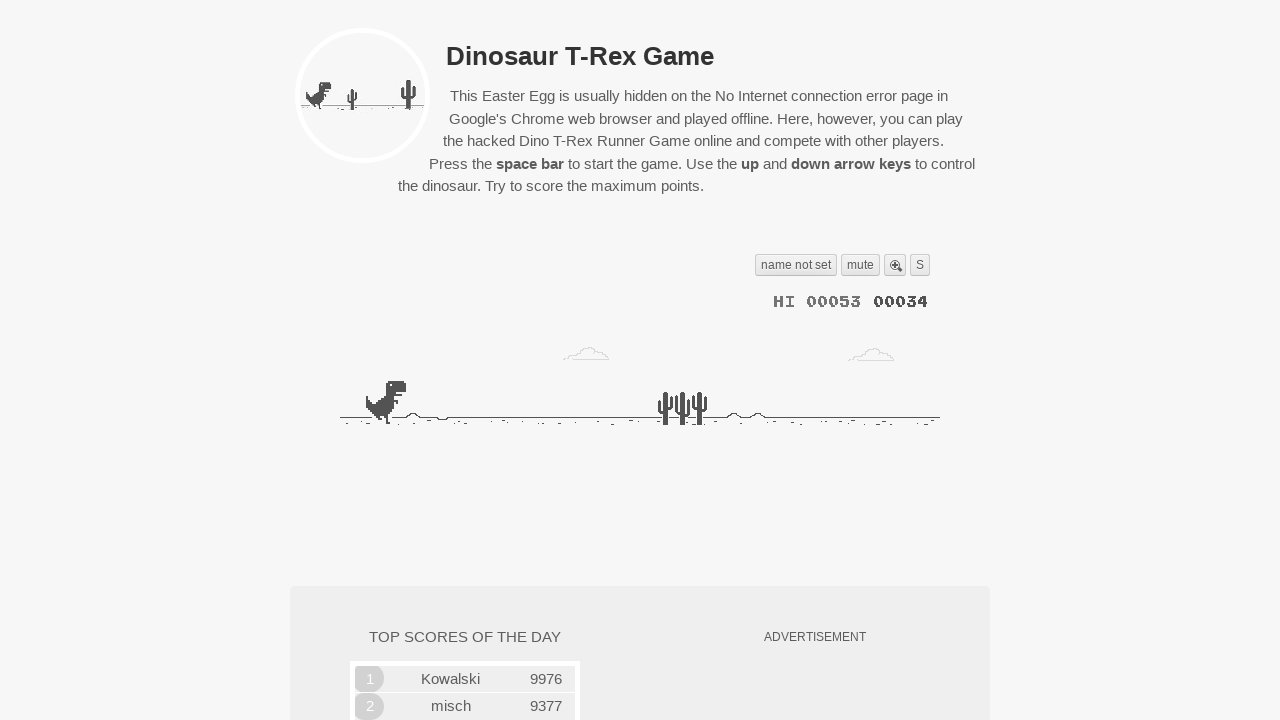

Read game state - crashed: False, obstacles: 1
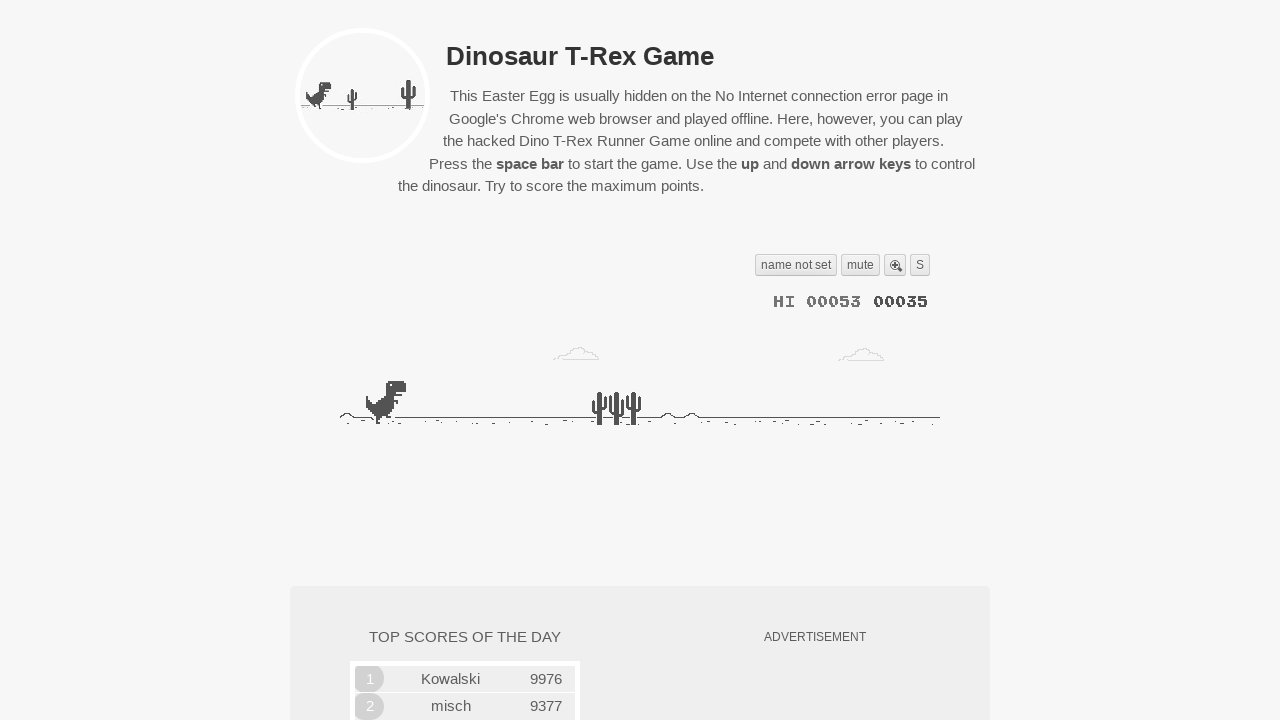

Game loop iteration - waited 50ms
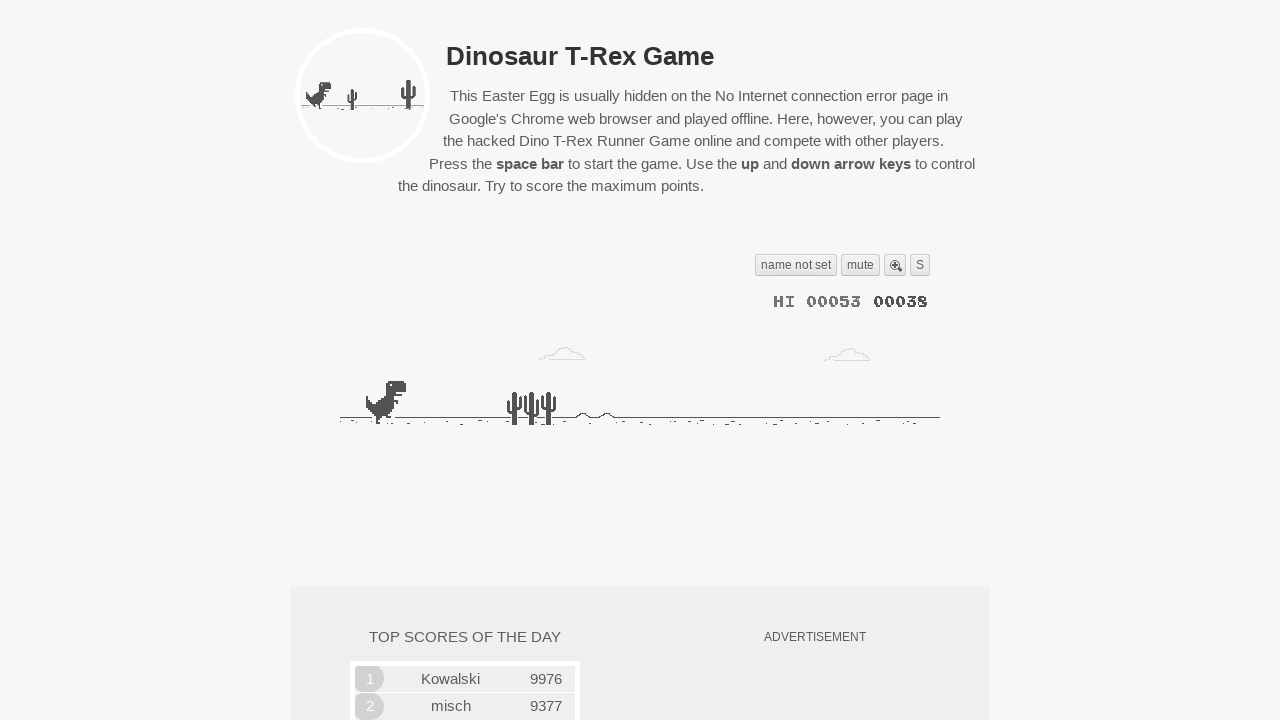

Read game state - crashed: False, obstacles: 1
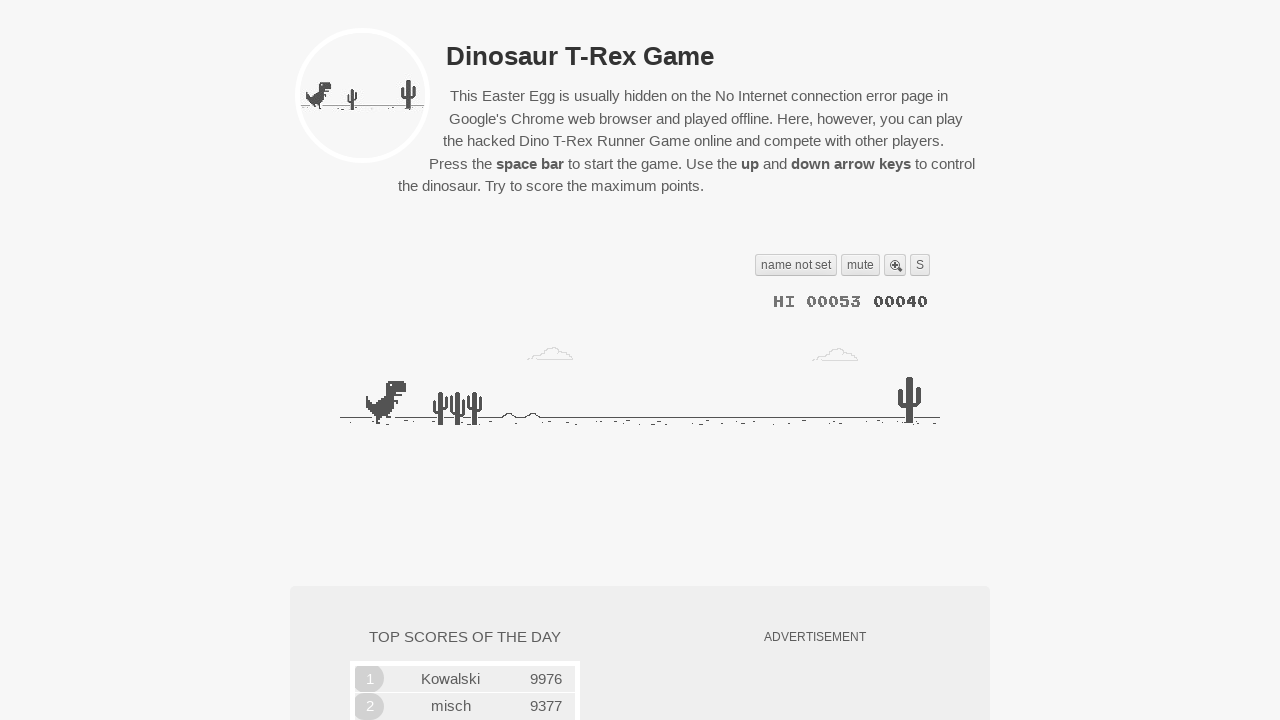

Detected nearby obstacle at x=118, jumped
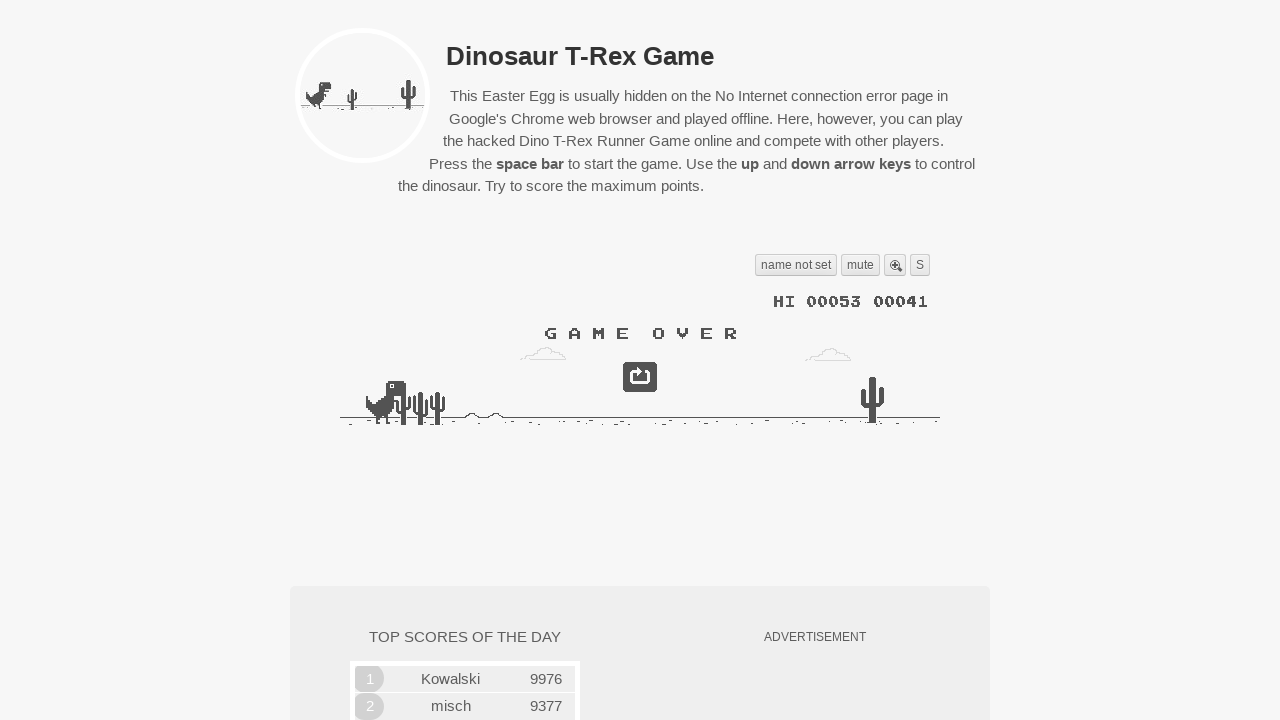

Game loop iteration - waited 50ms
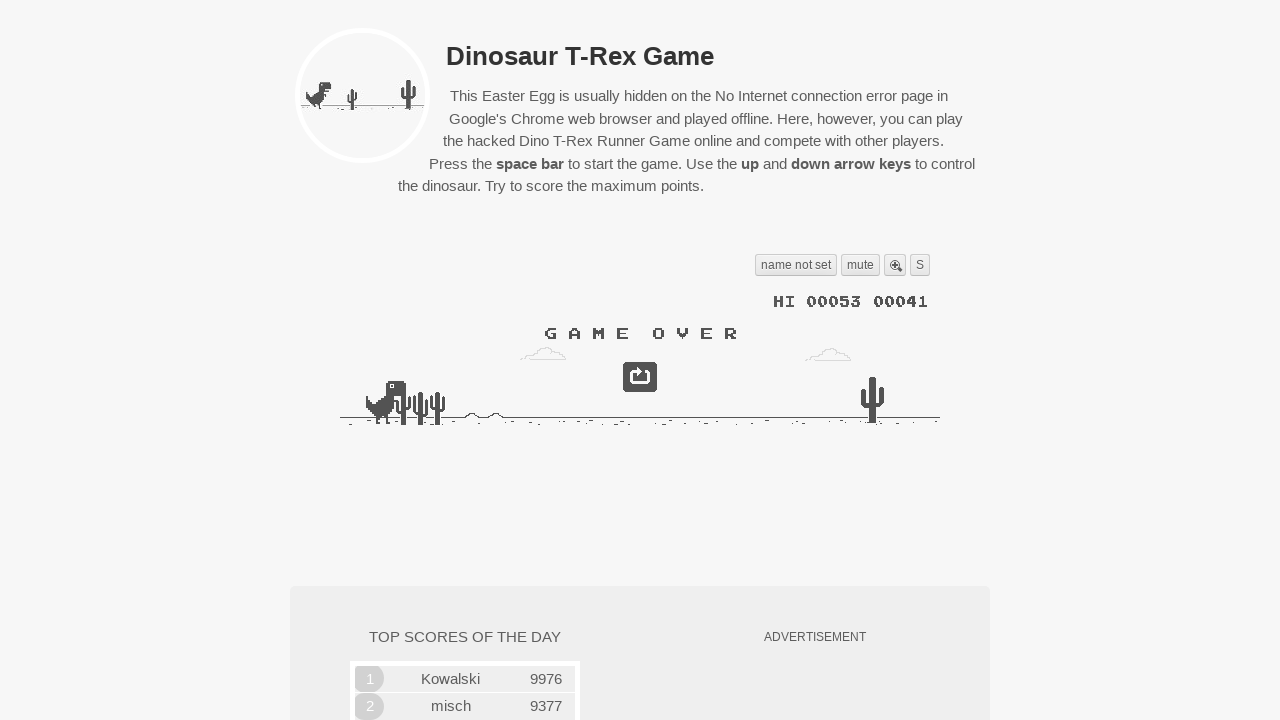

Read game state - crashed: True, obstacles: 2
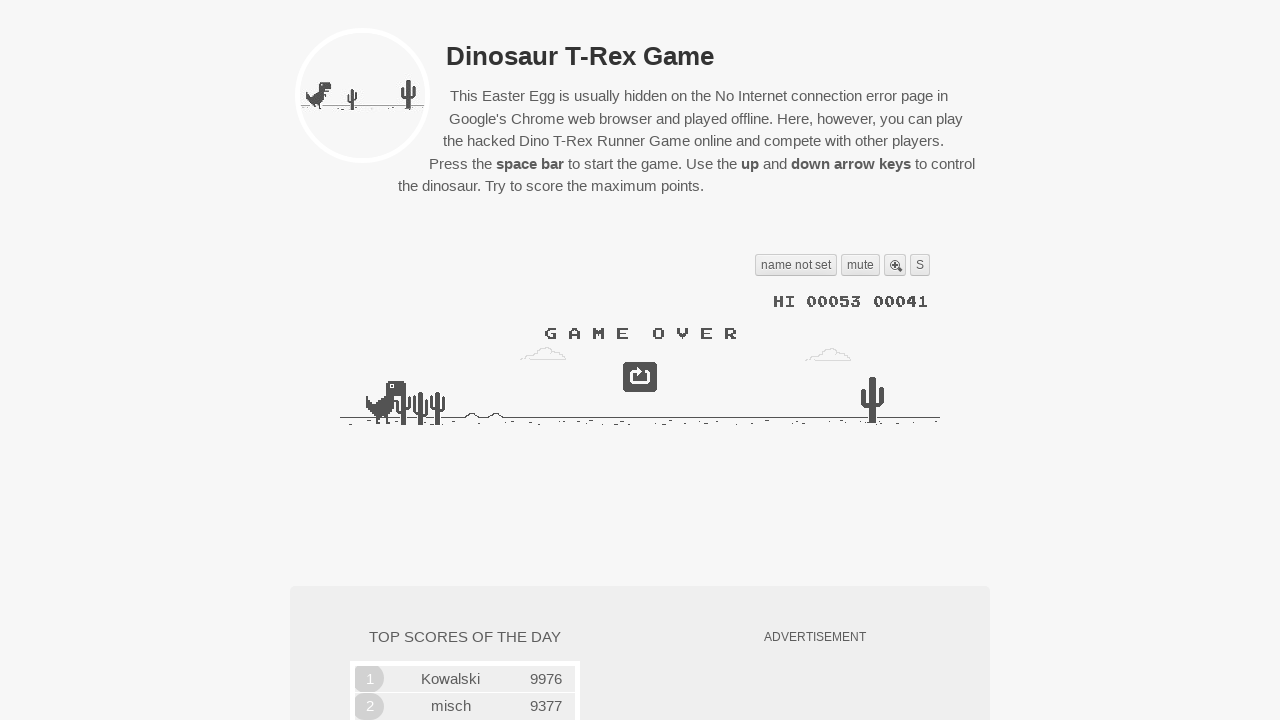

Game crashed, pressed Space to restart
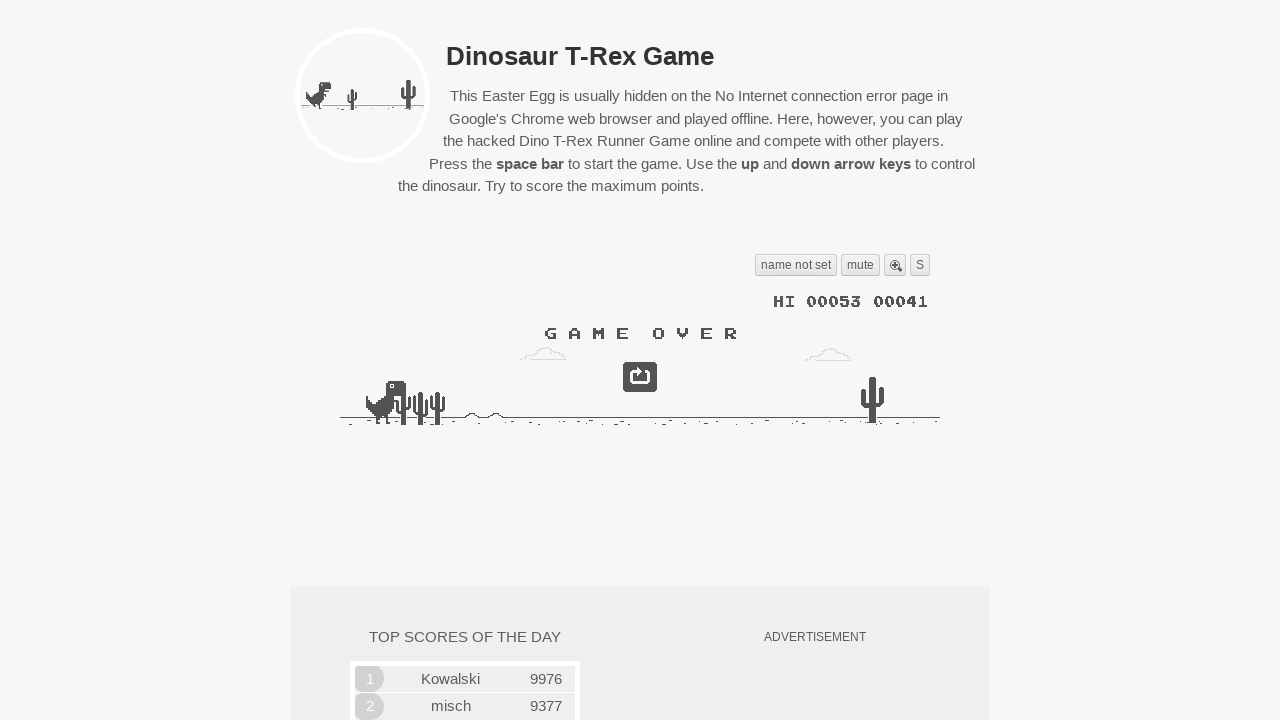

Waited 500ms for game restart
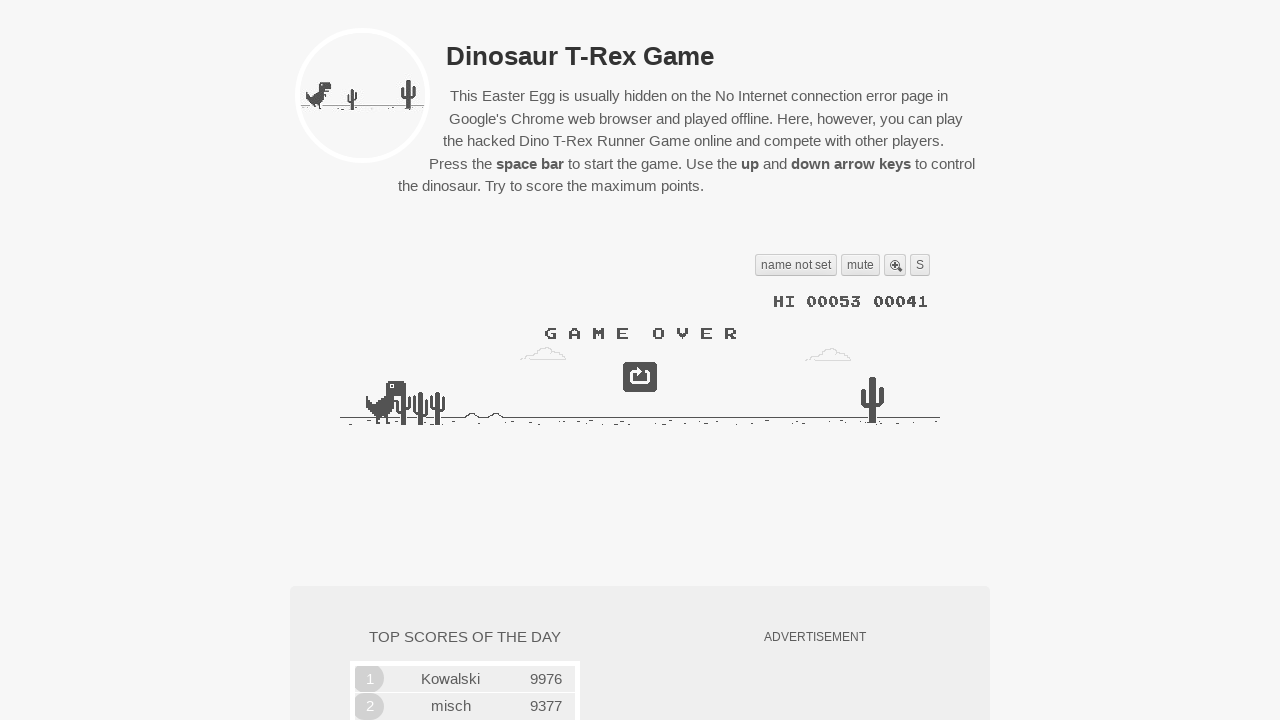

Read game state - crashed: True, obstacles: 2
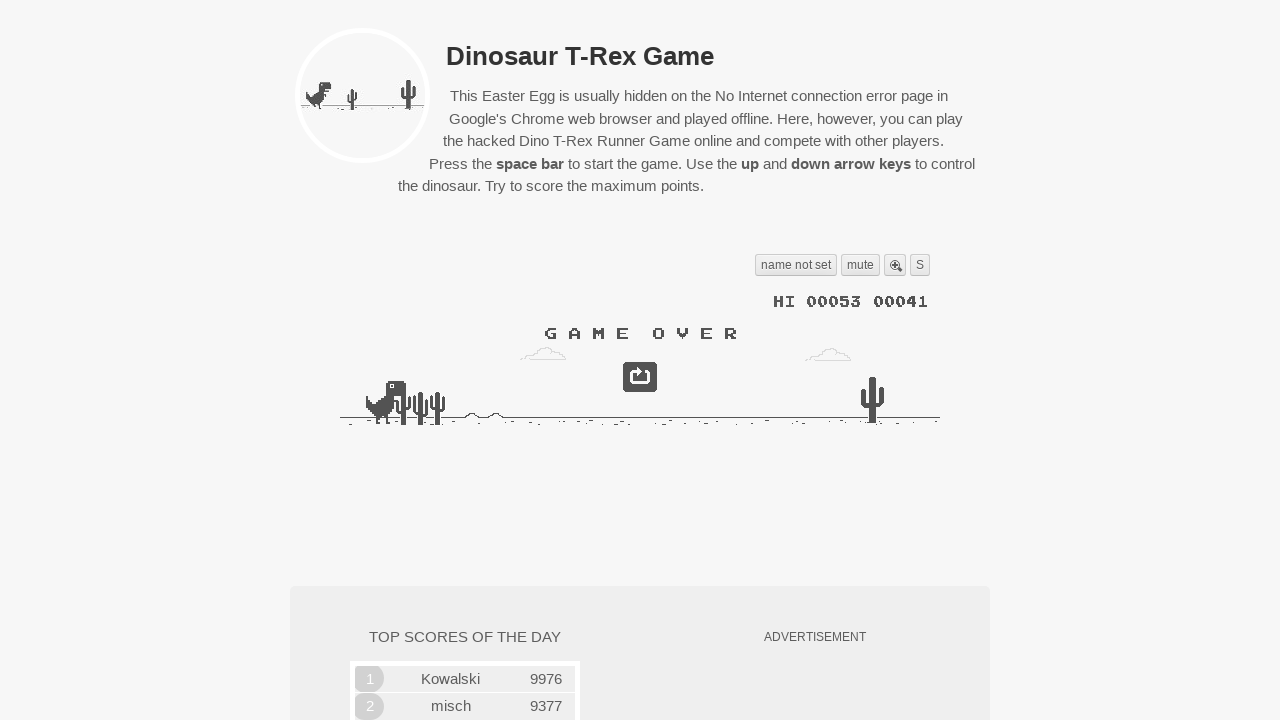

Game crashed, pressed Space to restart
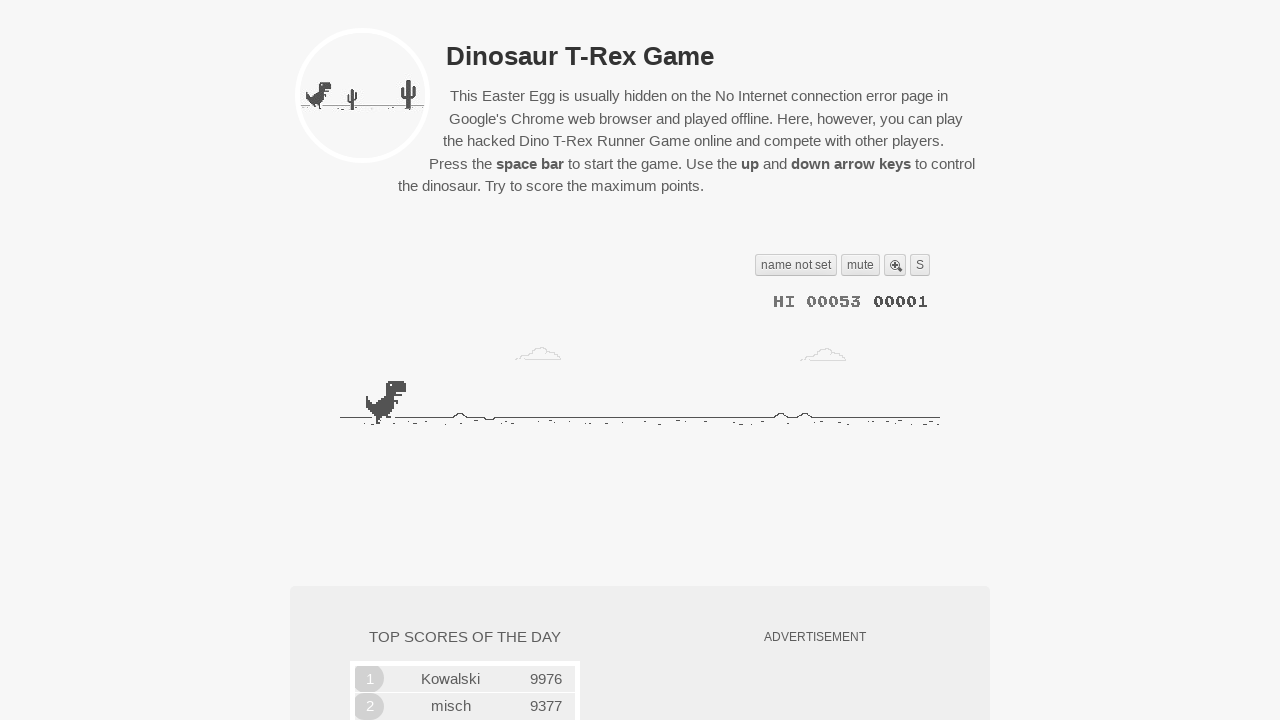

Waited 500ms for game restart
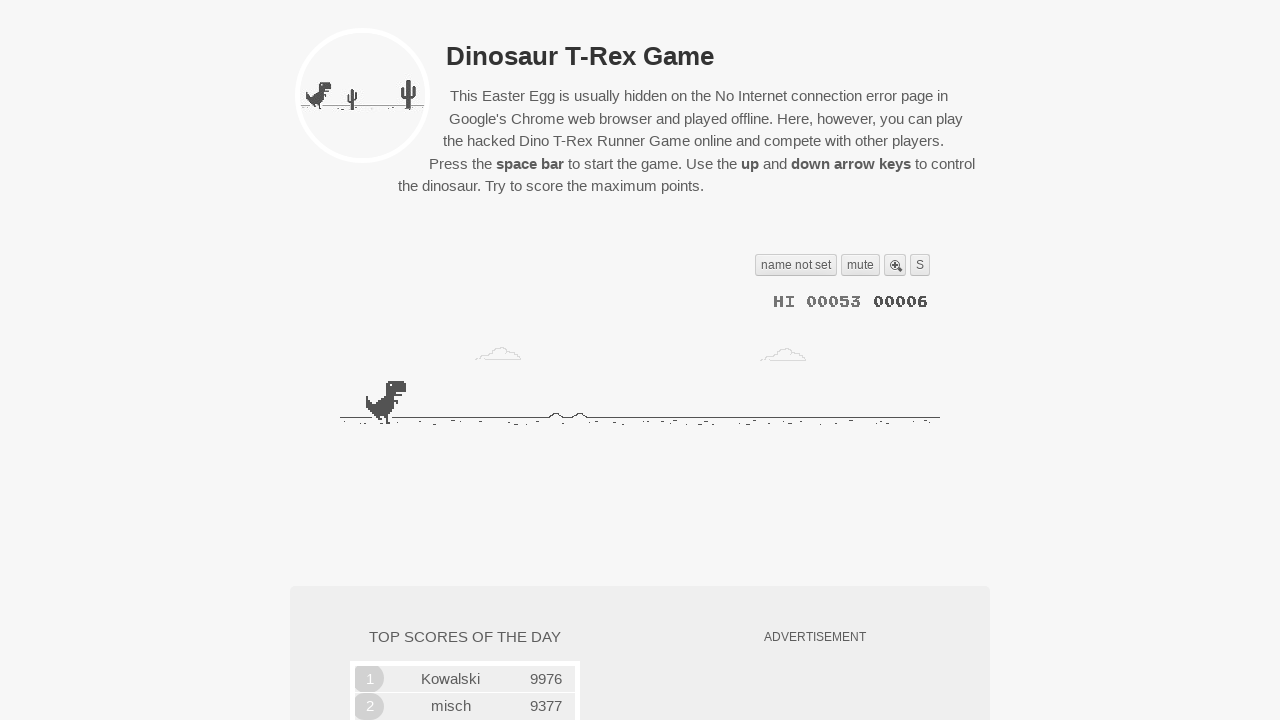

Read game state - crashed: False, obstacles: 0
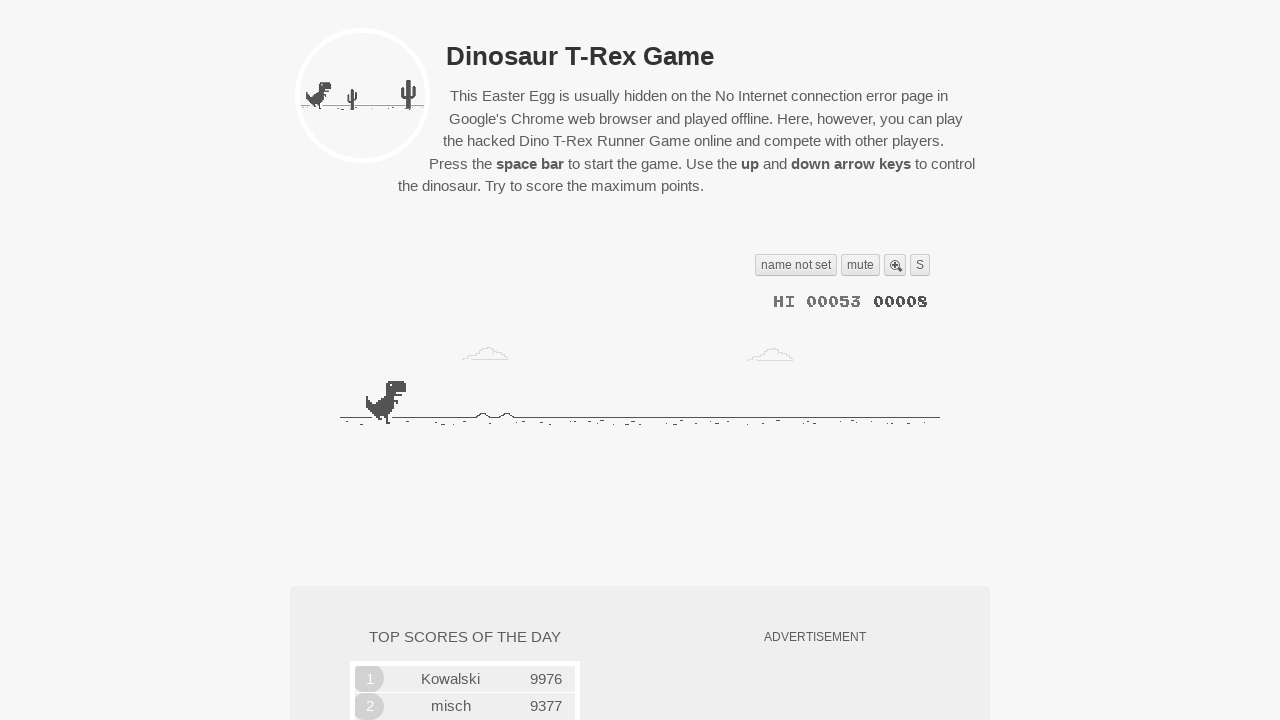

Game loop iteration - waited 50ms
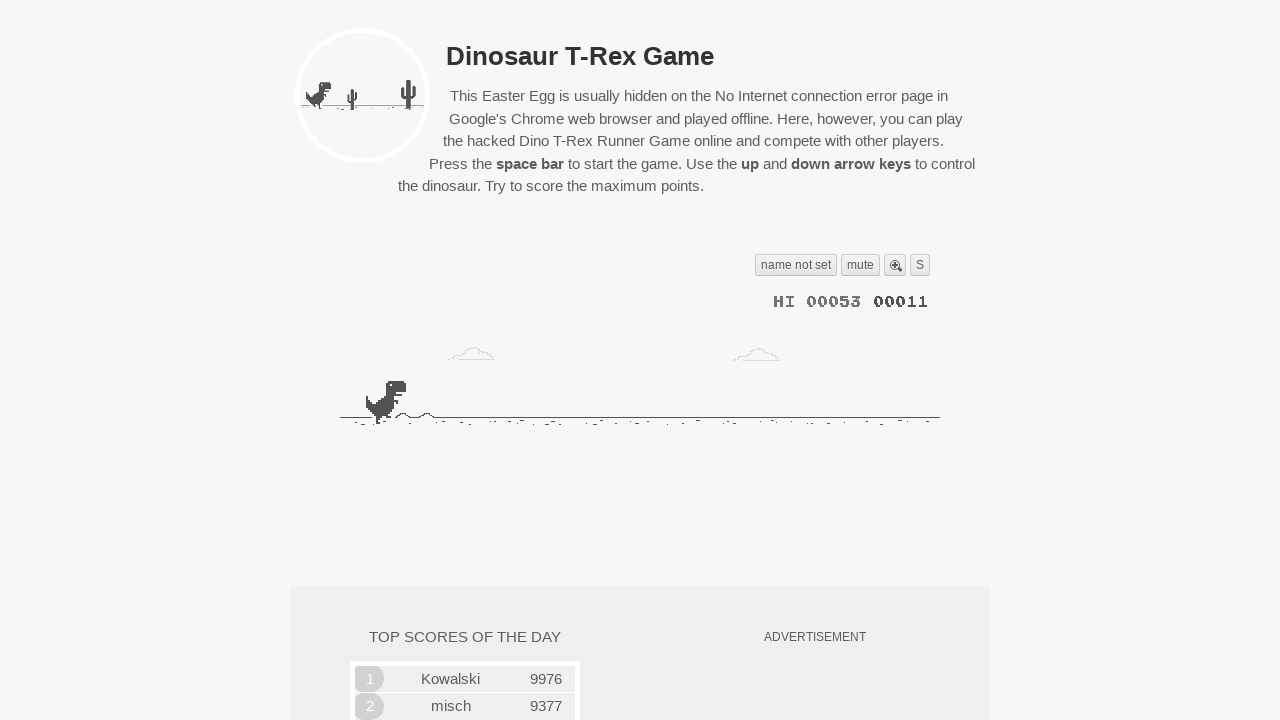

Read game state - crashed: False, obstacles: 0
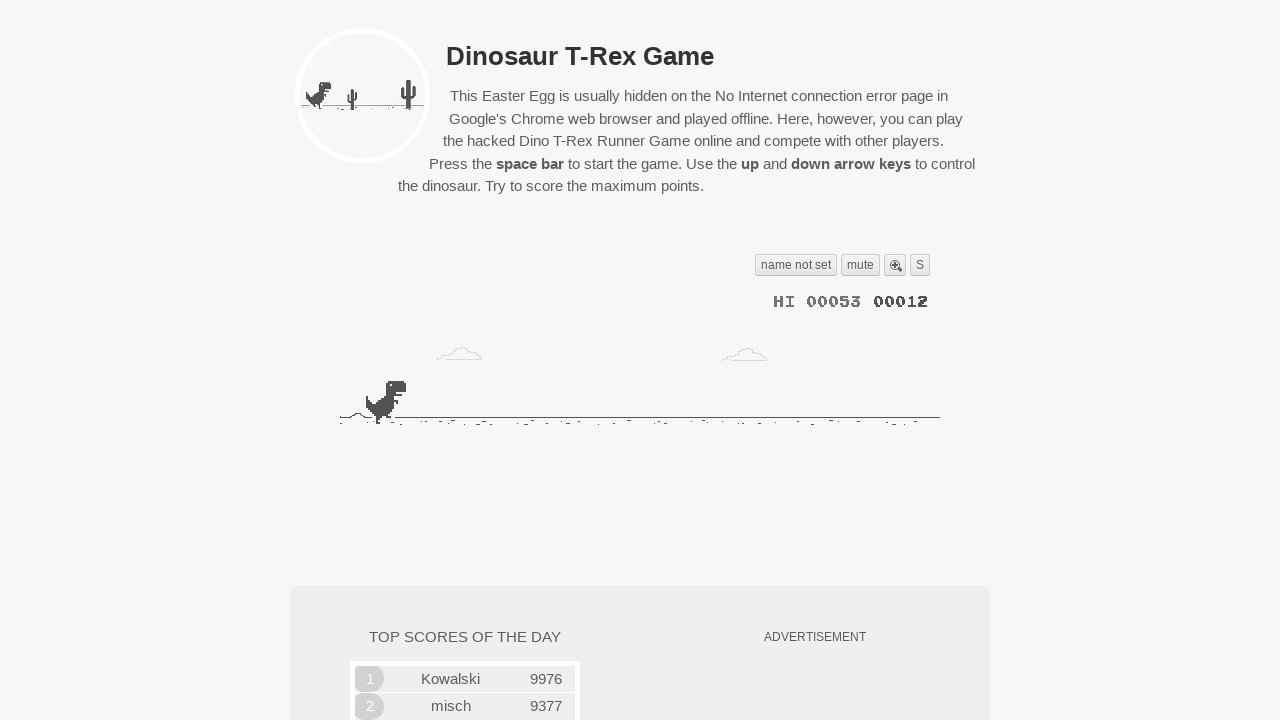

Game loop iteration - waited 50ms
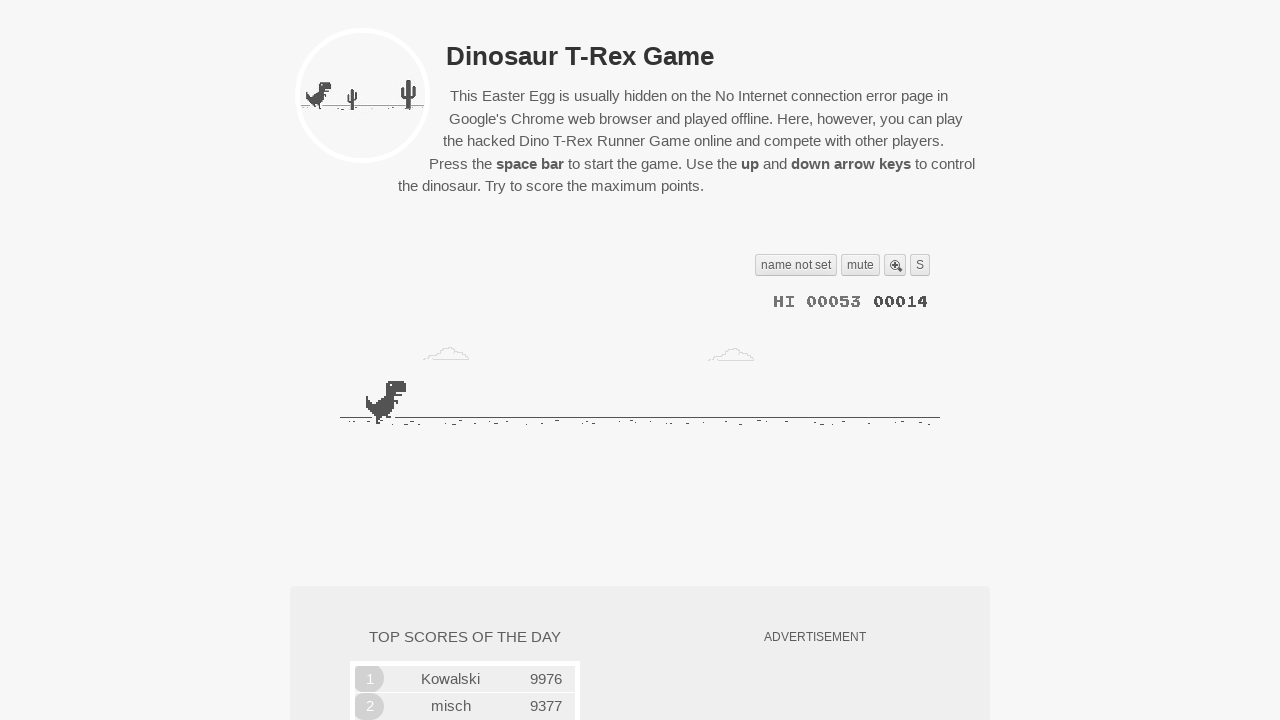

Read game state - crashed: False, obstacles: 0
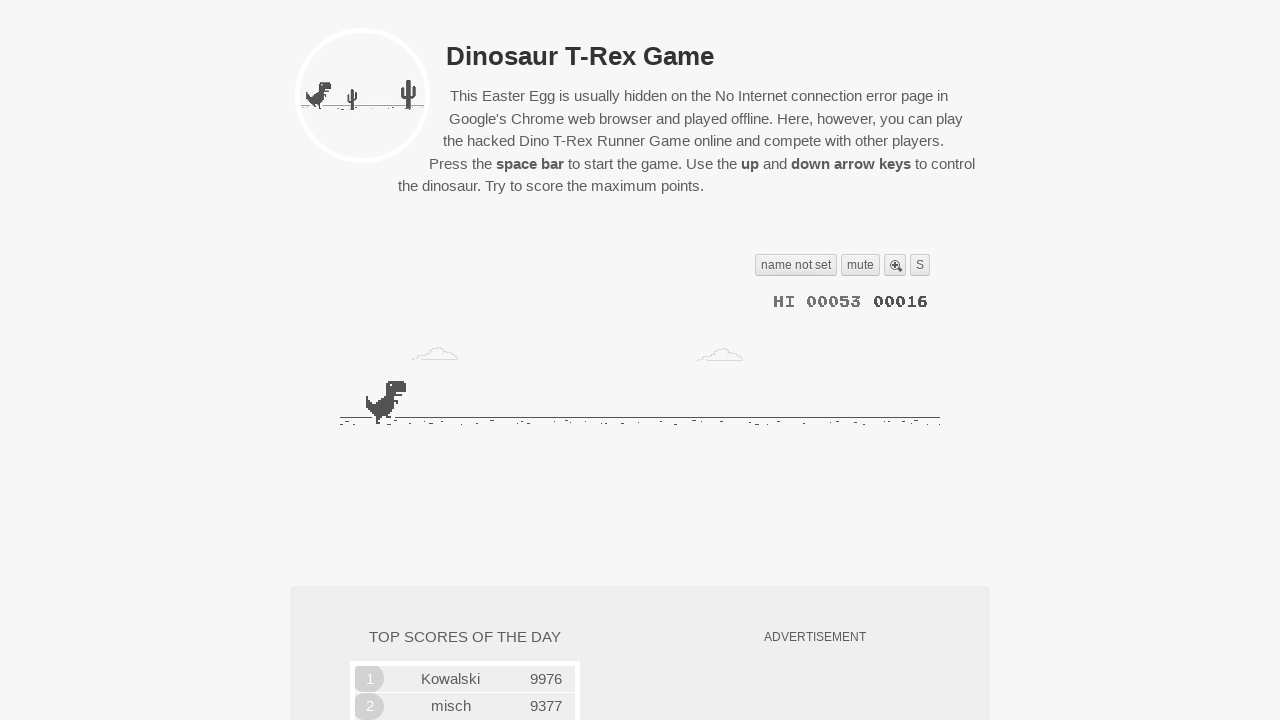

Game loop iteration - waited 50ms
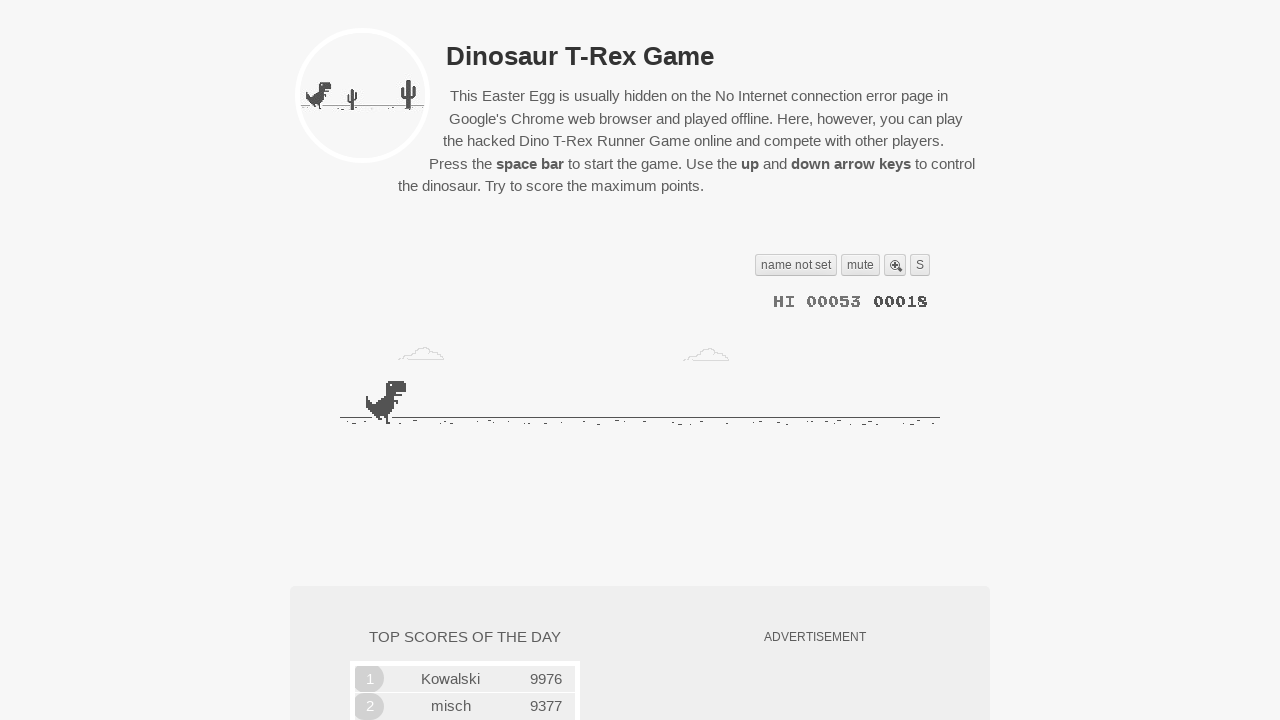

Read game state - crashed: False, obstacles: 0
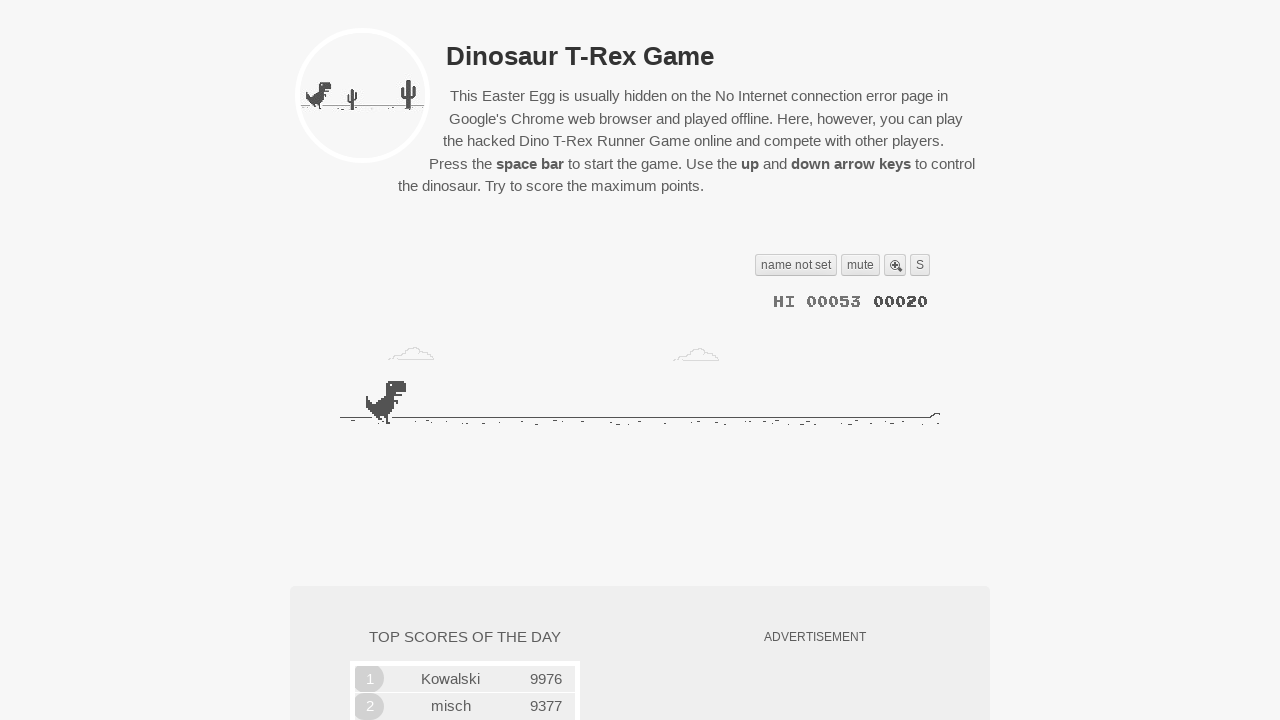

Game loop iteration - waited 50ms
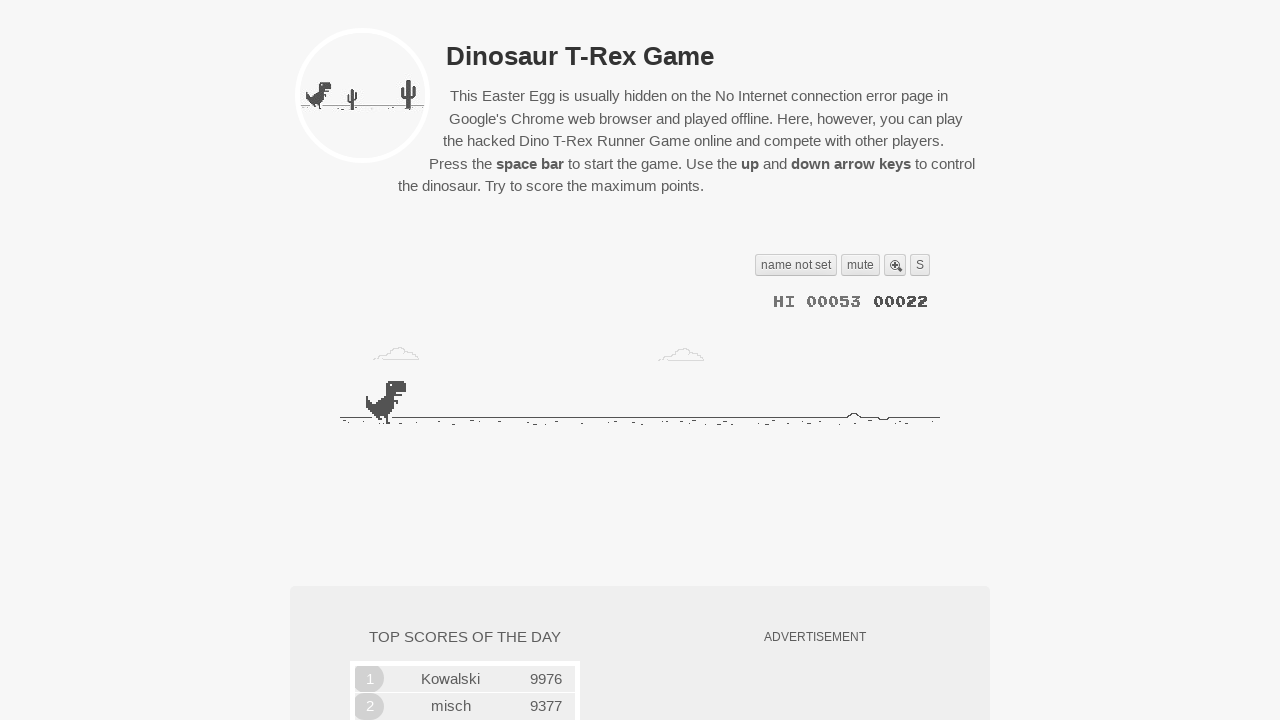

Read game state - crashed: False, obstacles: 0
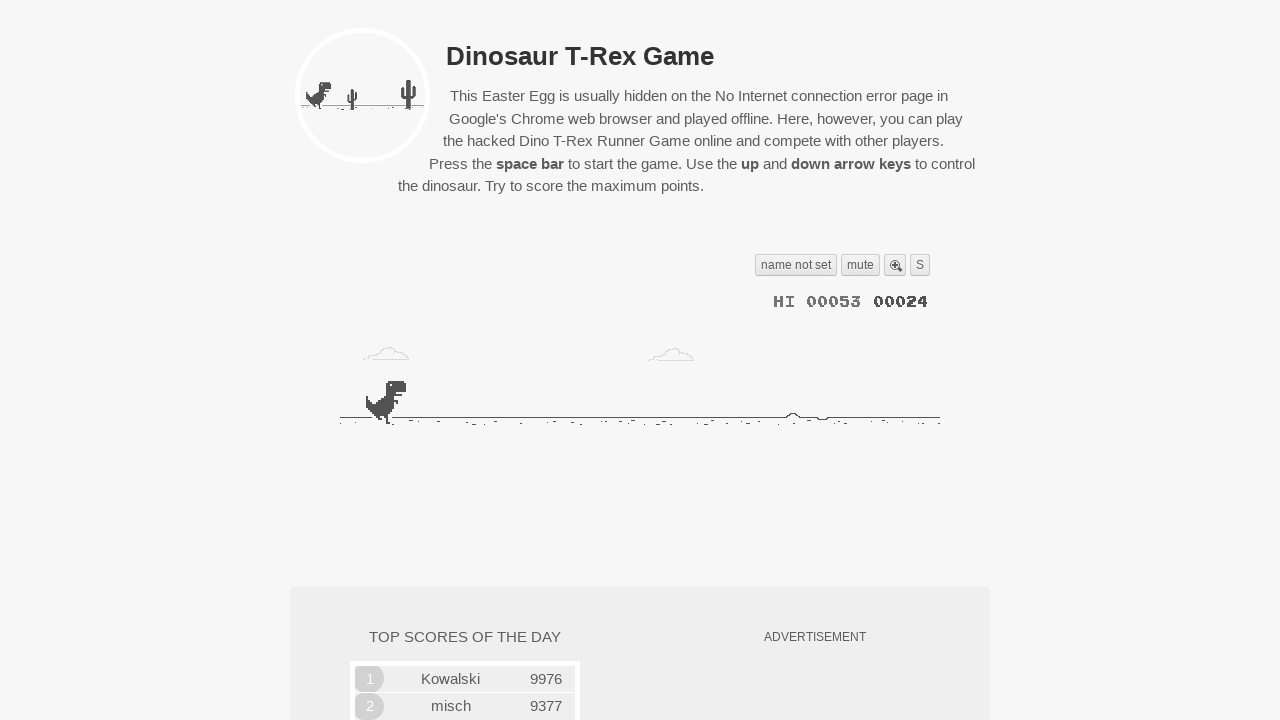

Game loop iteration - waited 50ms
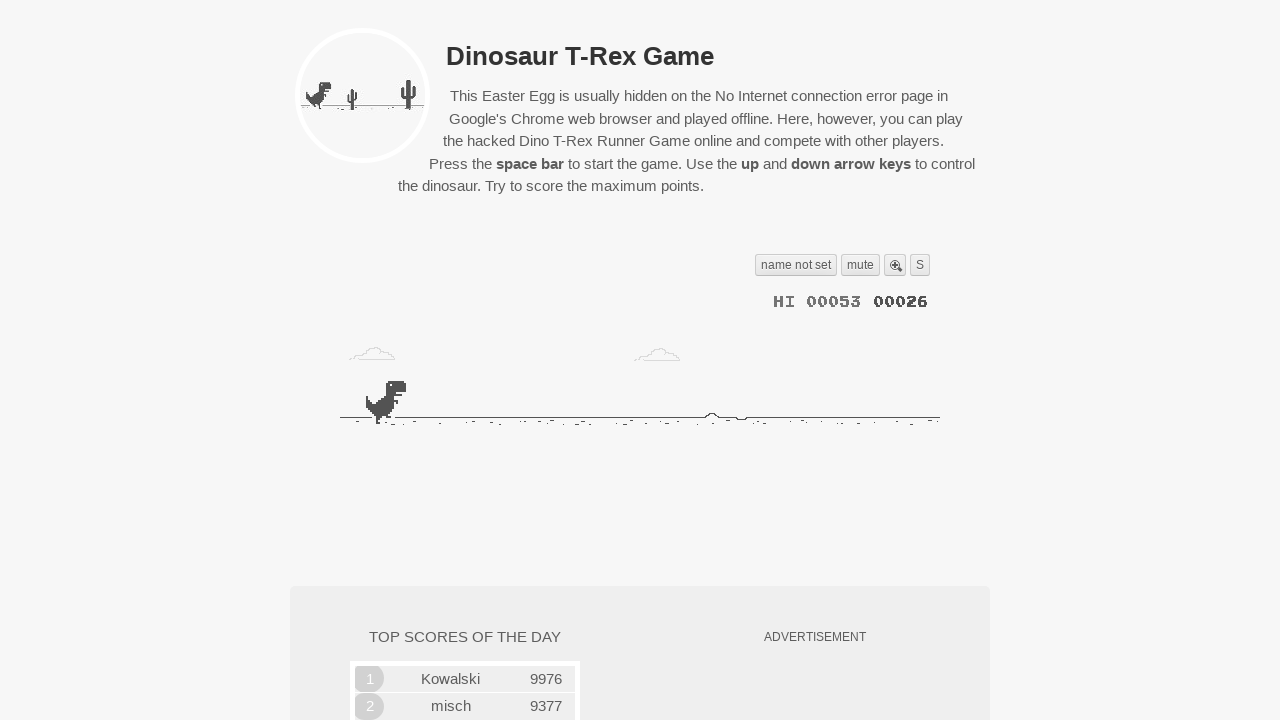

Read game state - crashed: False, obstacles: 0
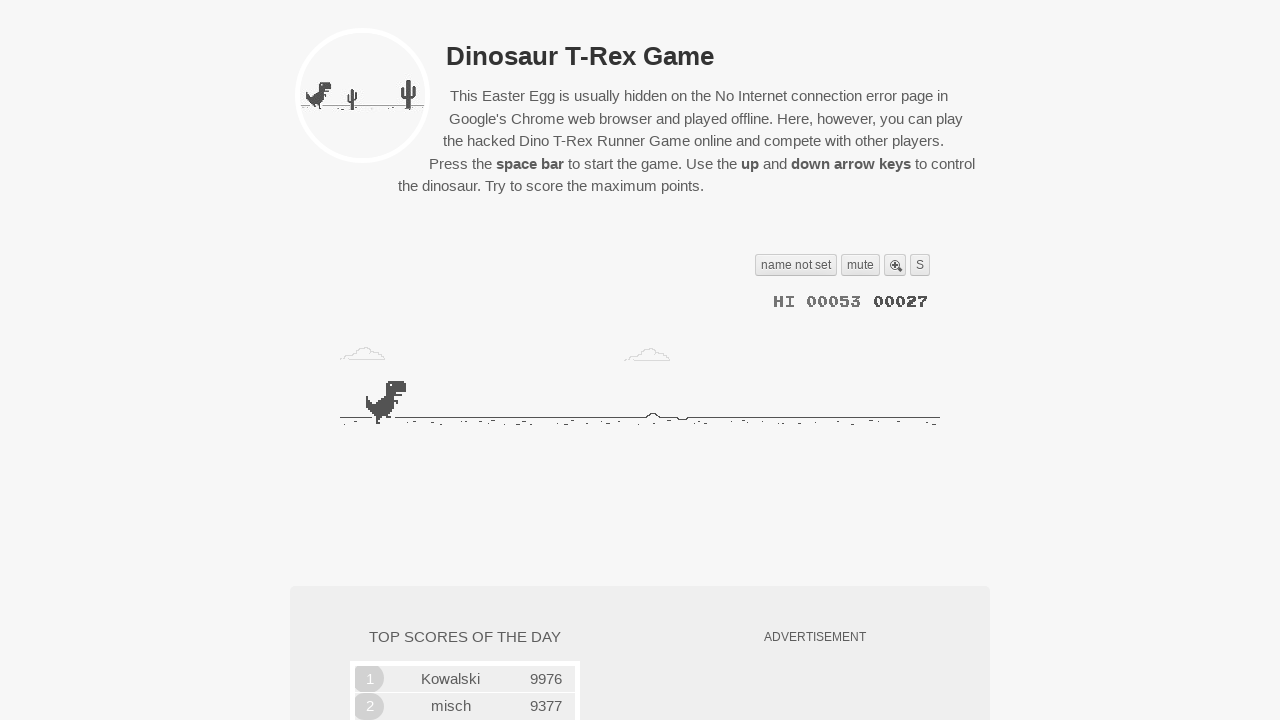

Game loop iteration - waited 50ms
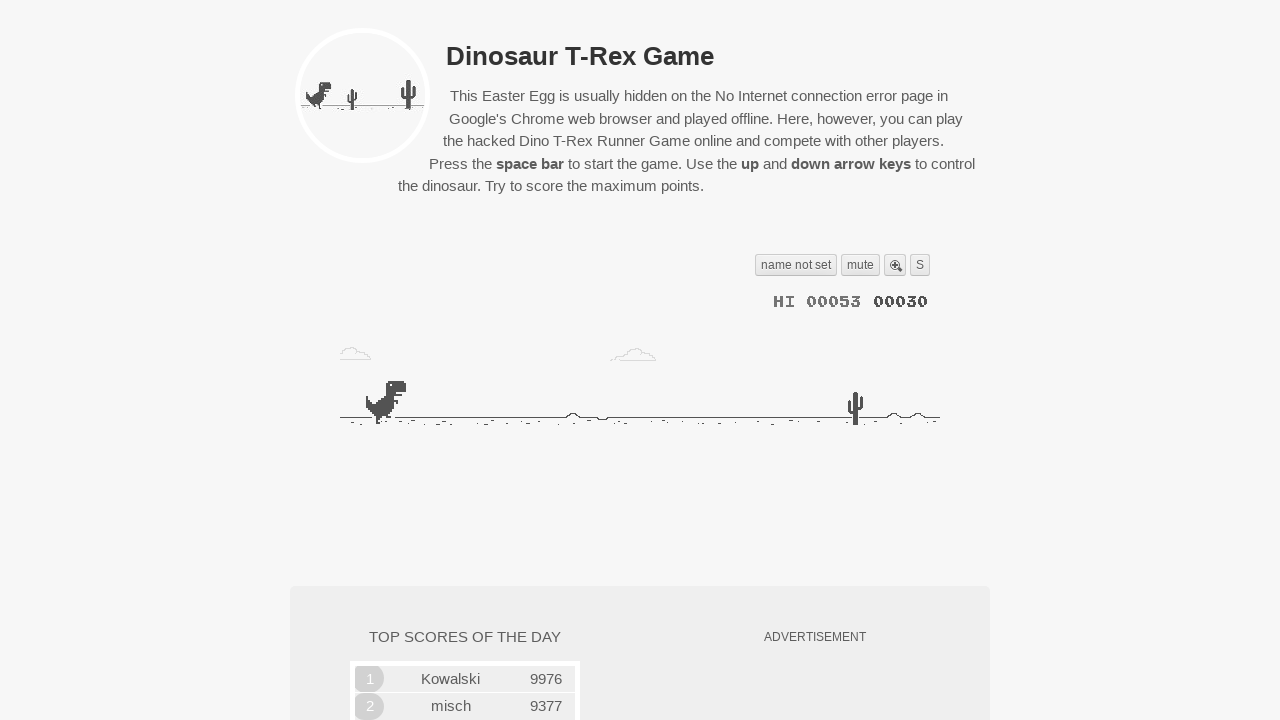

Read game state - crashed: False, obstacles: 1
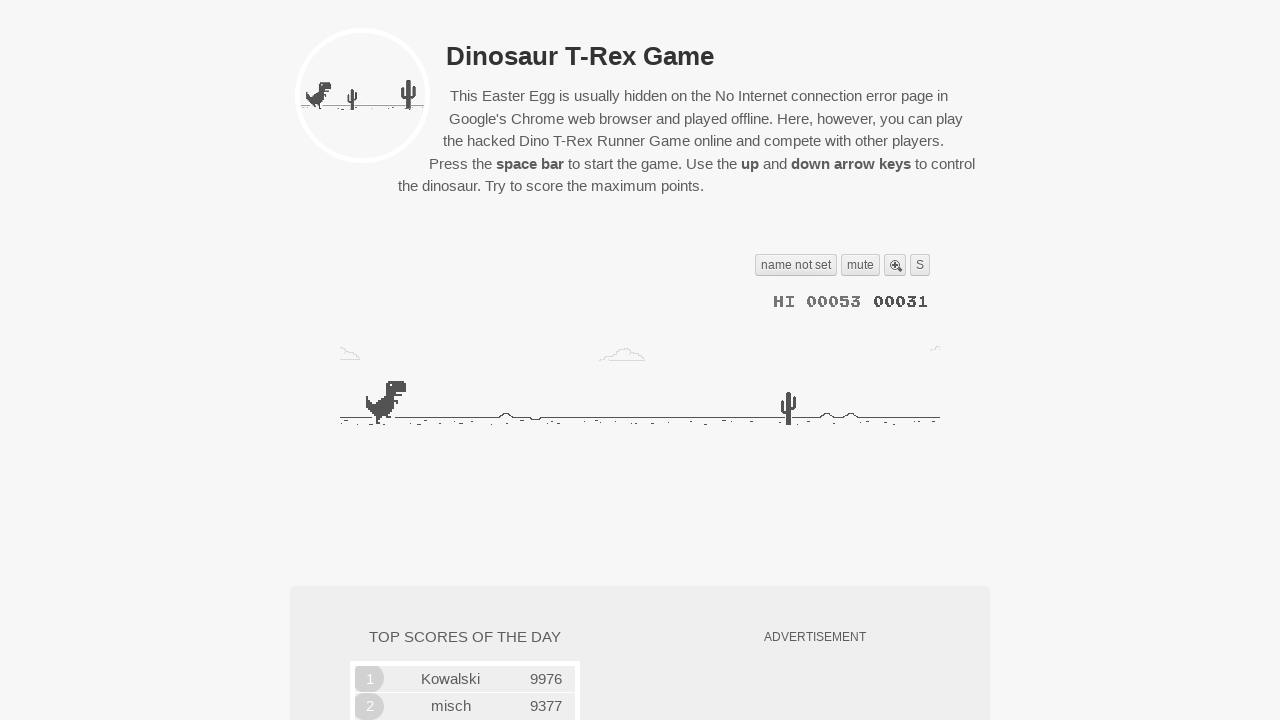

Game loop iteration - waited 50ms
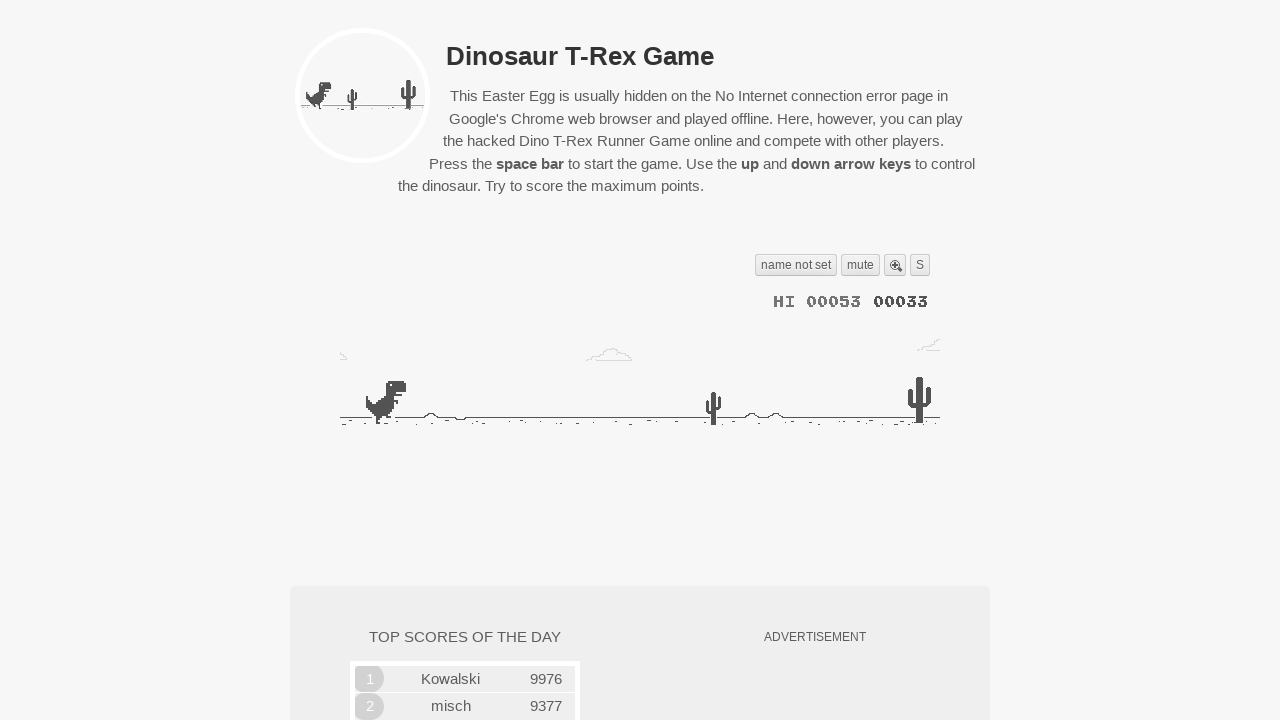

Read game state - crashed: False, obstacles: 2
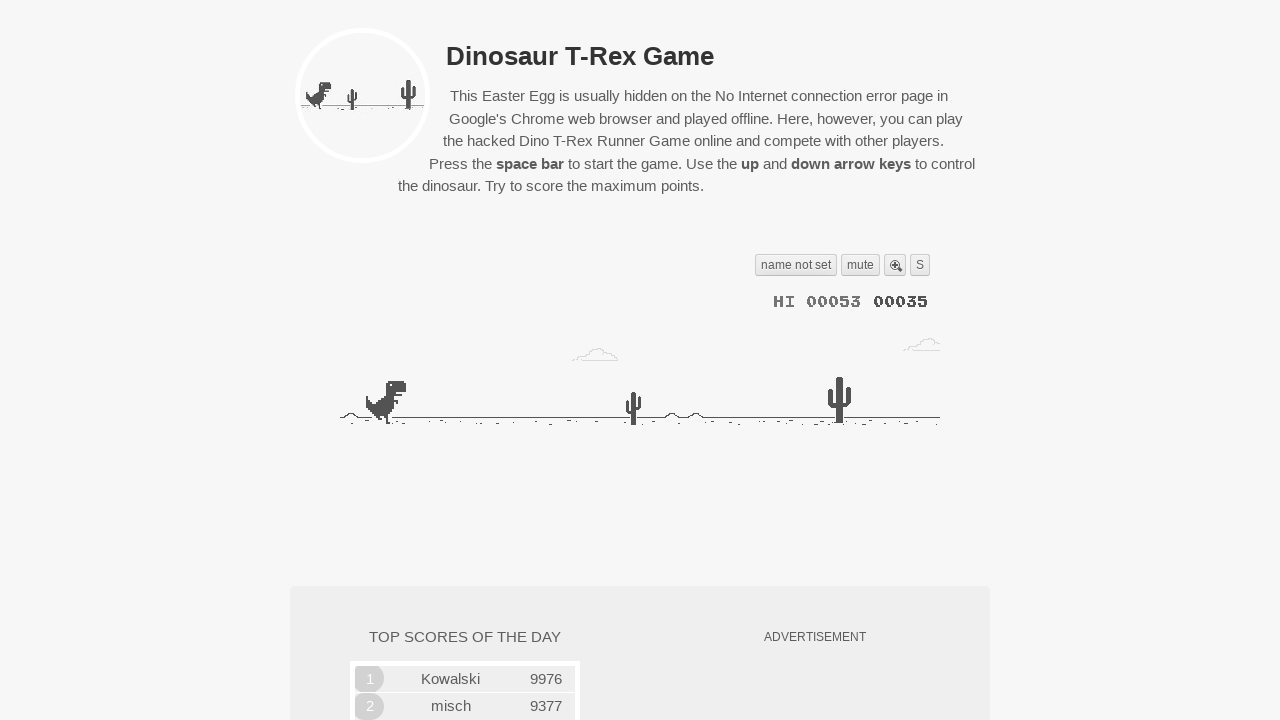

Game loop iteration - waited 50ms
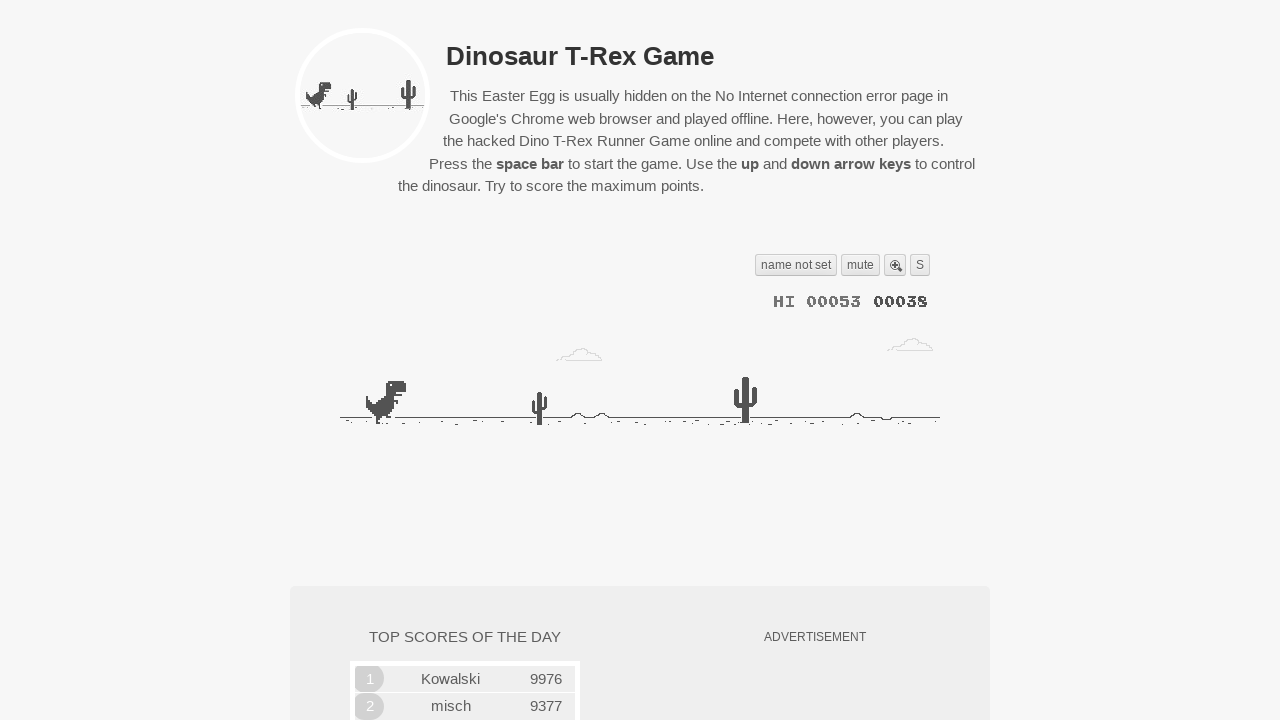

Read game state - crashed: False, obstacles: 2
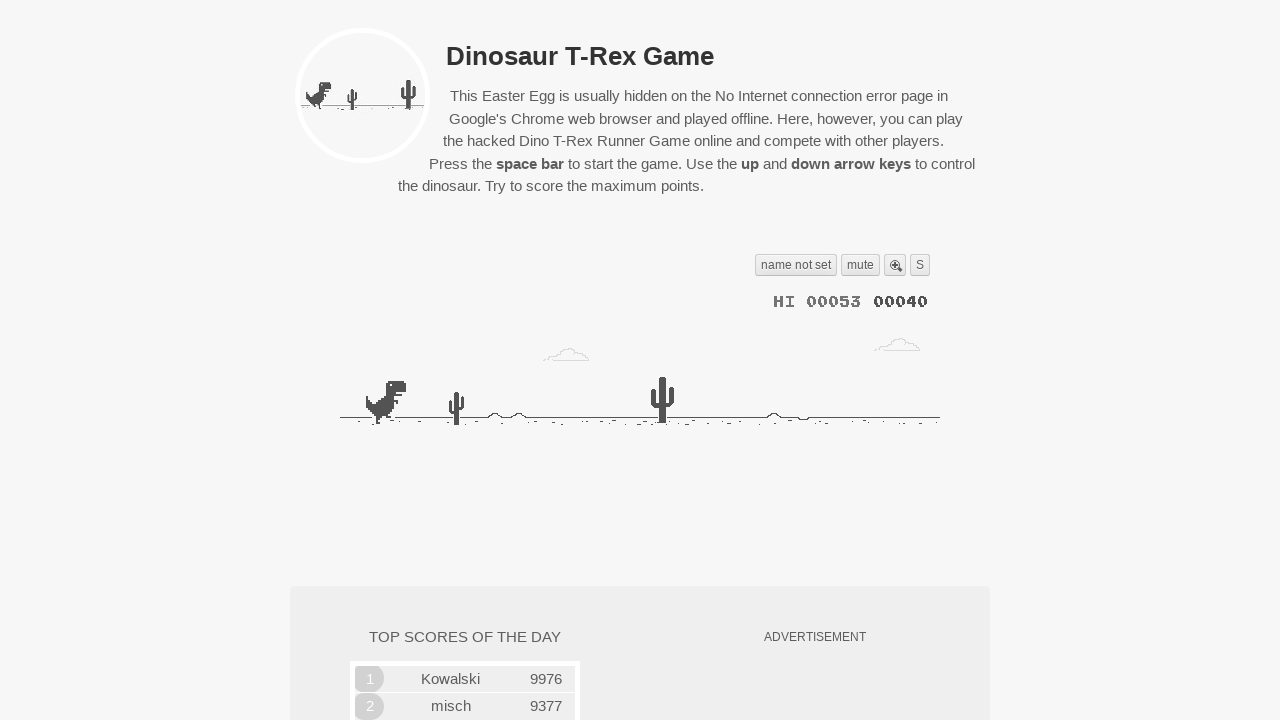

Detected nearby obstacle at x=147, jumped
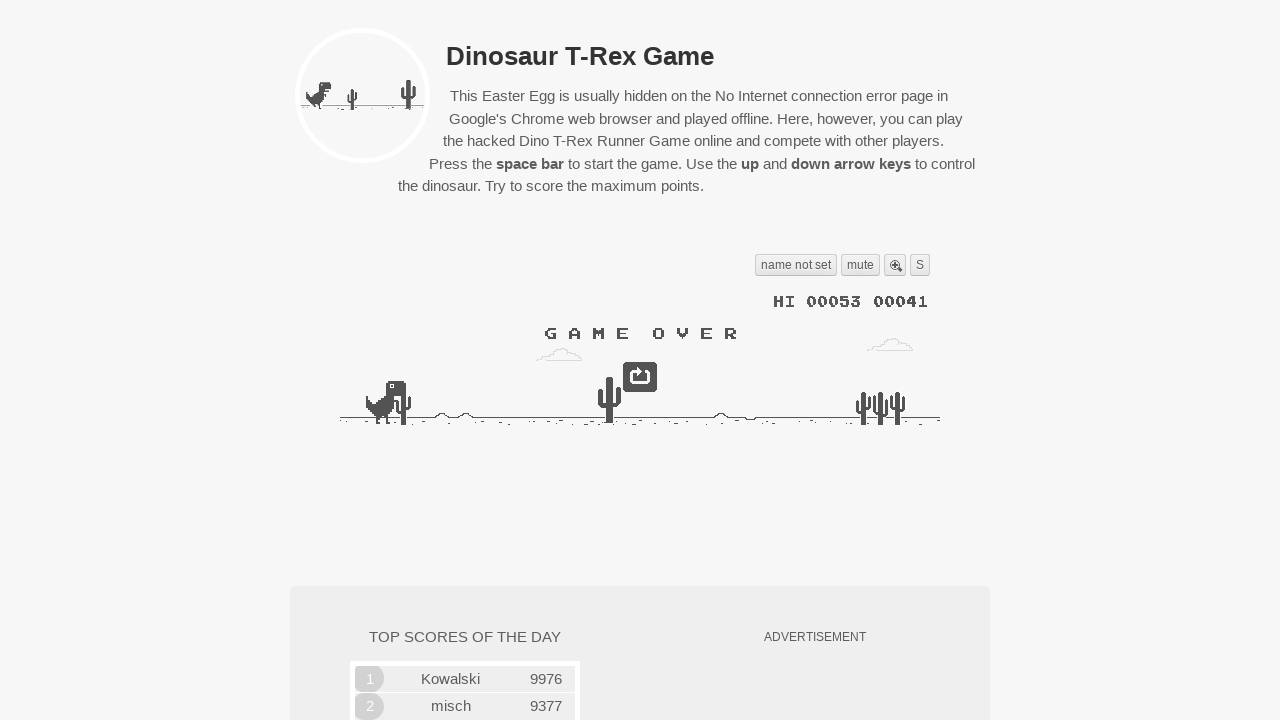

Game loop iteration - waited 50ms
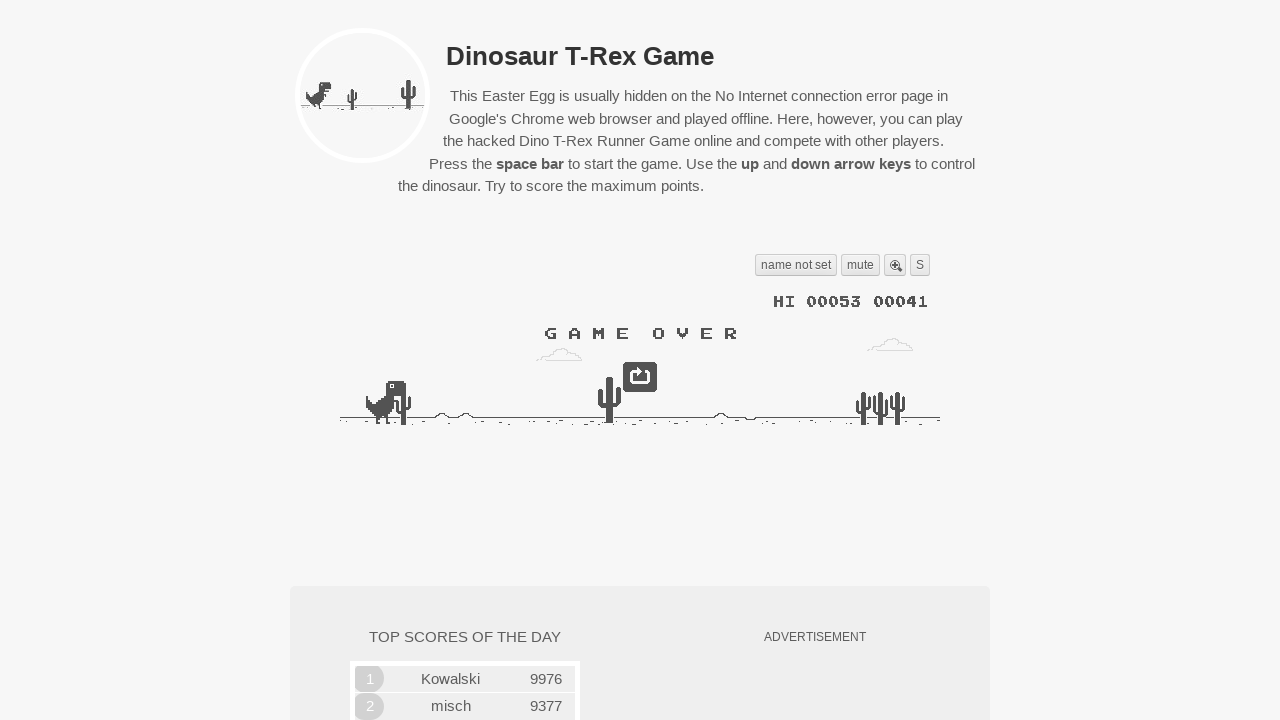

Read game state - crashed: True, obstacles: 3
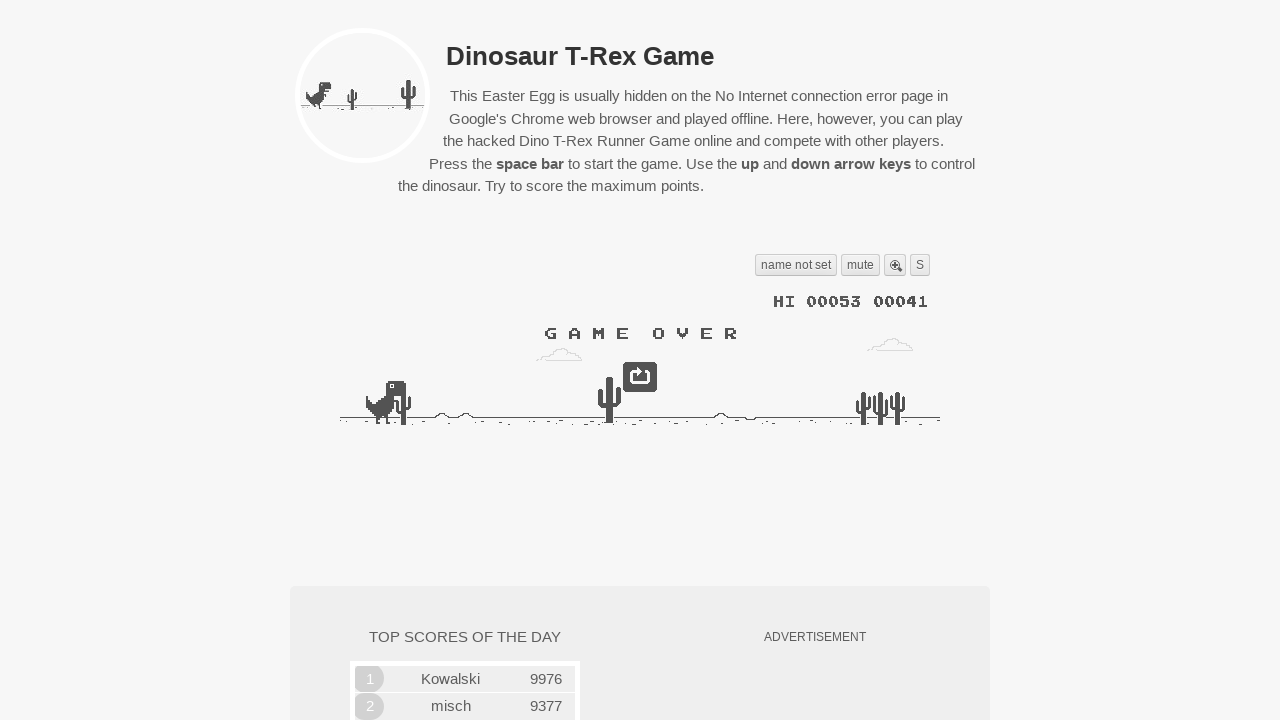

Game crashed, pressed Space to restart
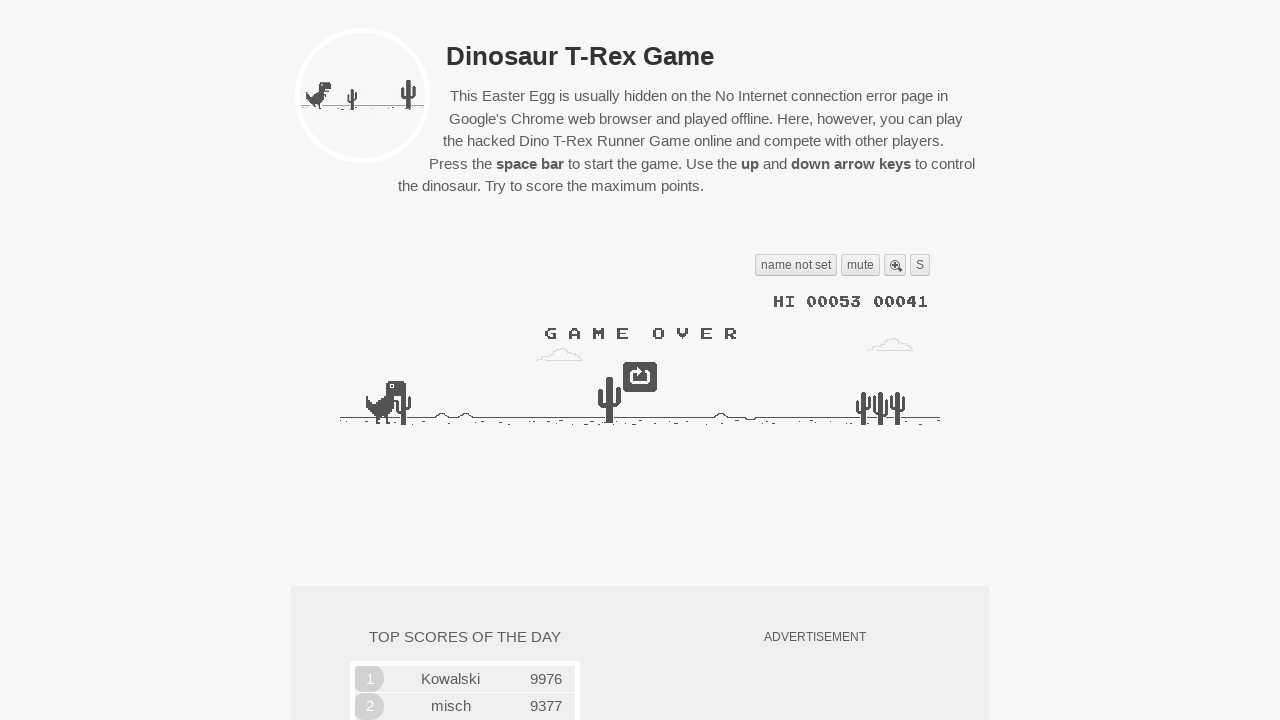

Waited 500ms for game restart
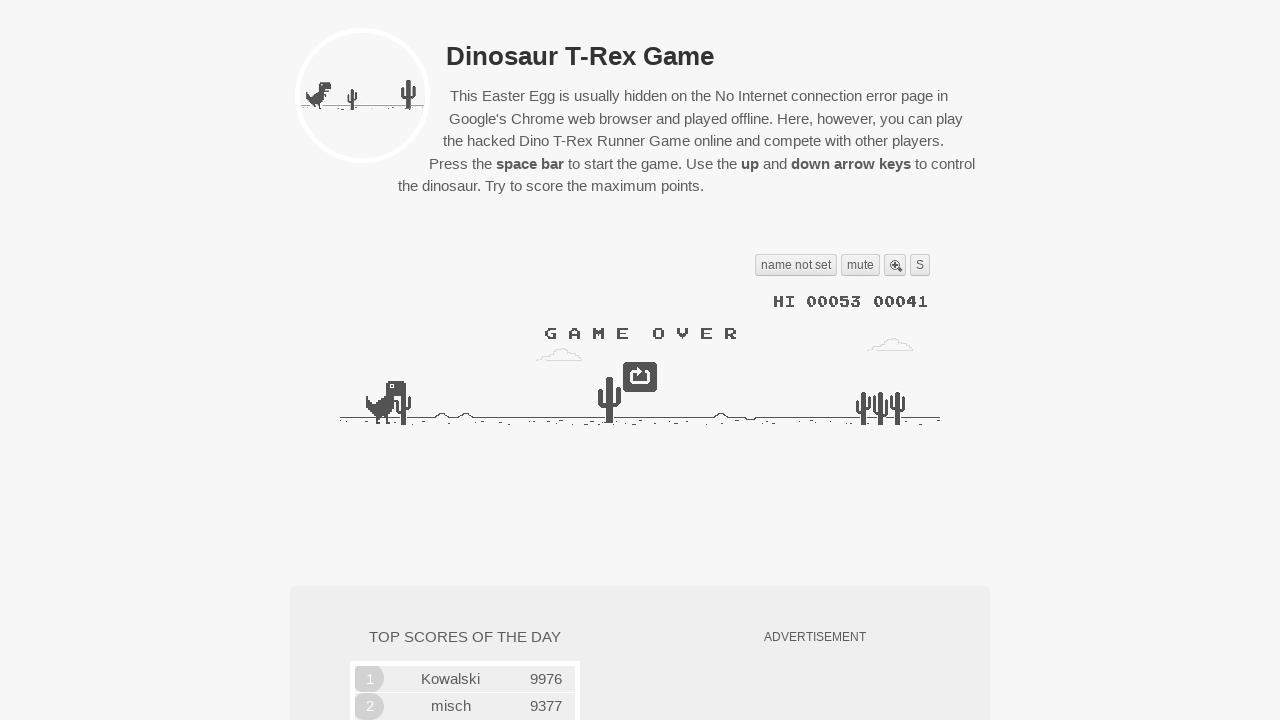

Read game state - crashed: True, obstacles: 3
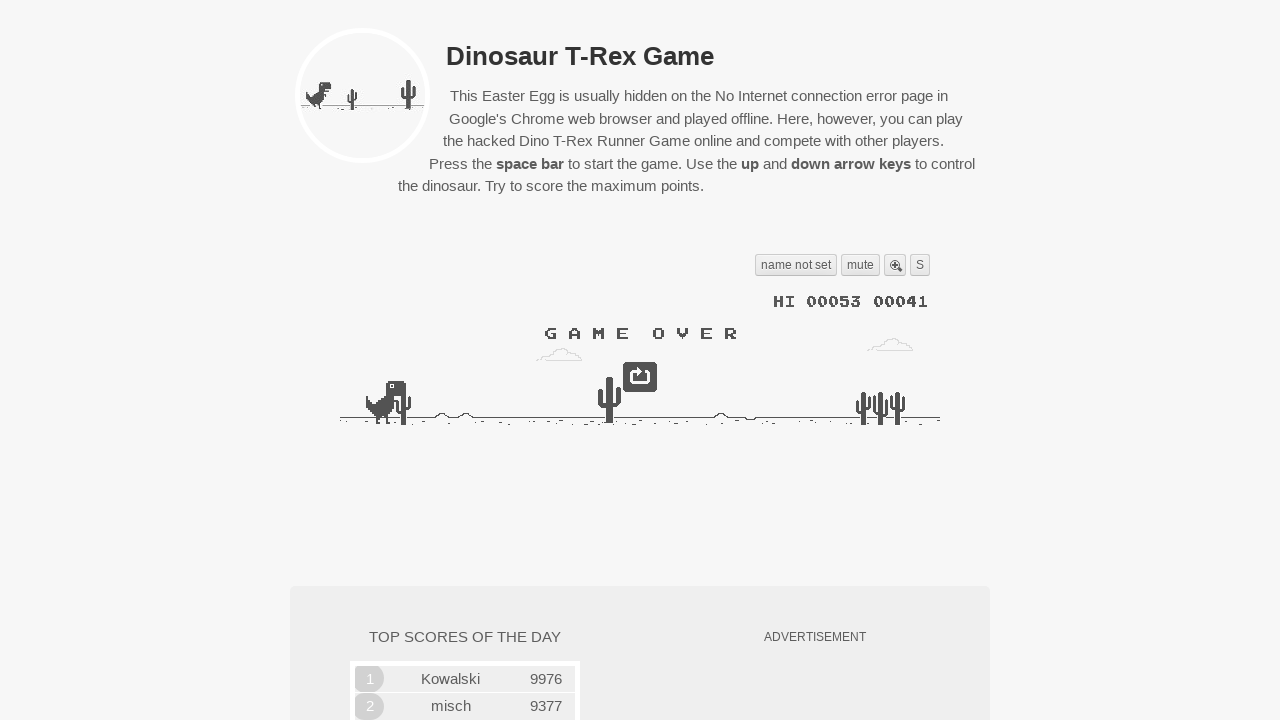

Game crashed, pressed Space to restart
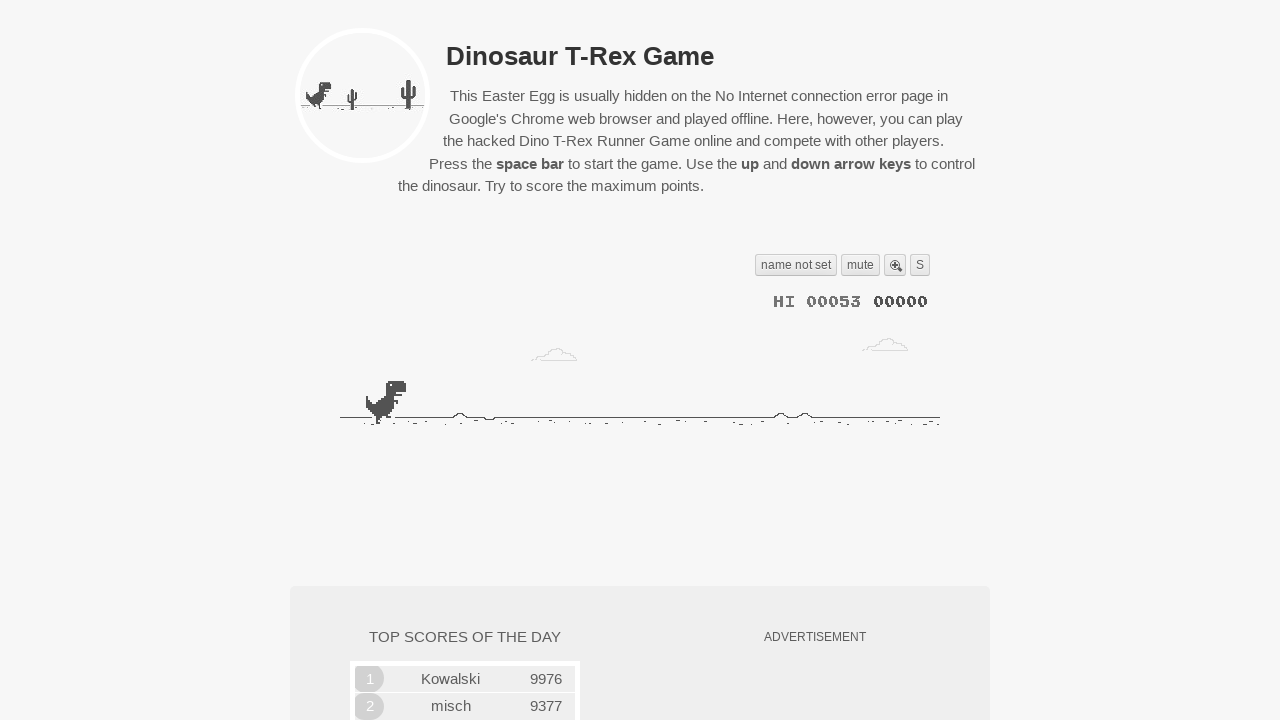

Waited 500ms for game restart
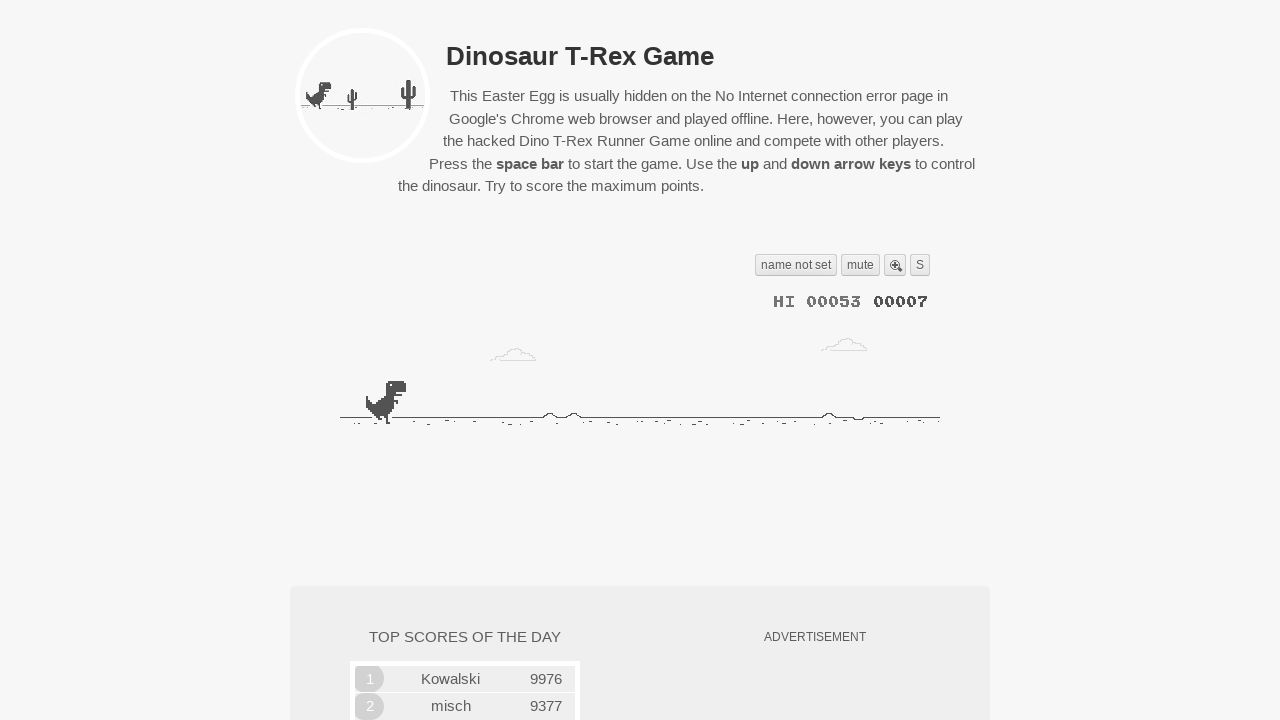

Read game state - crashed: False, obstacles: 0
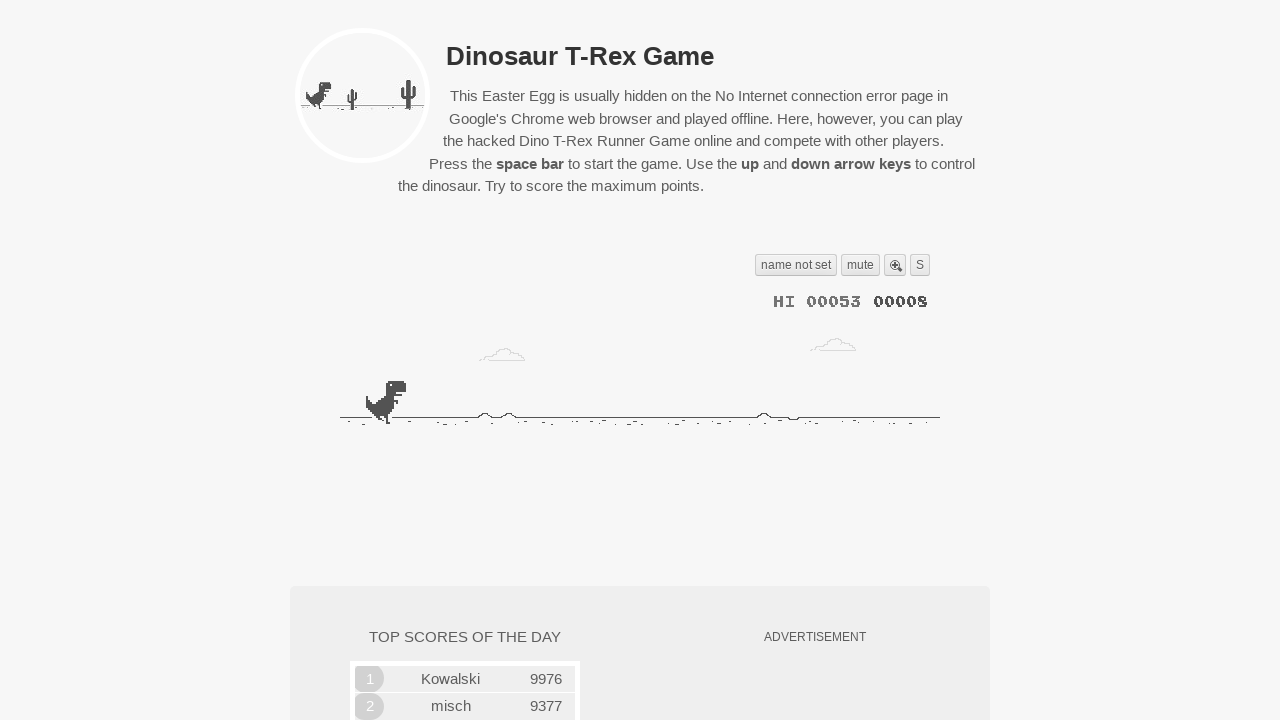

Game loop iteration - waited 50ms
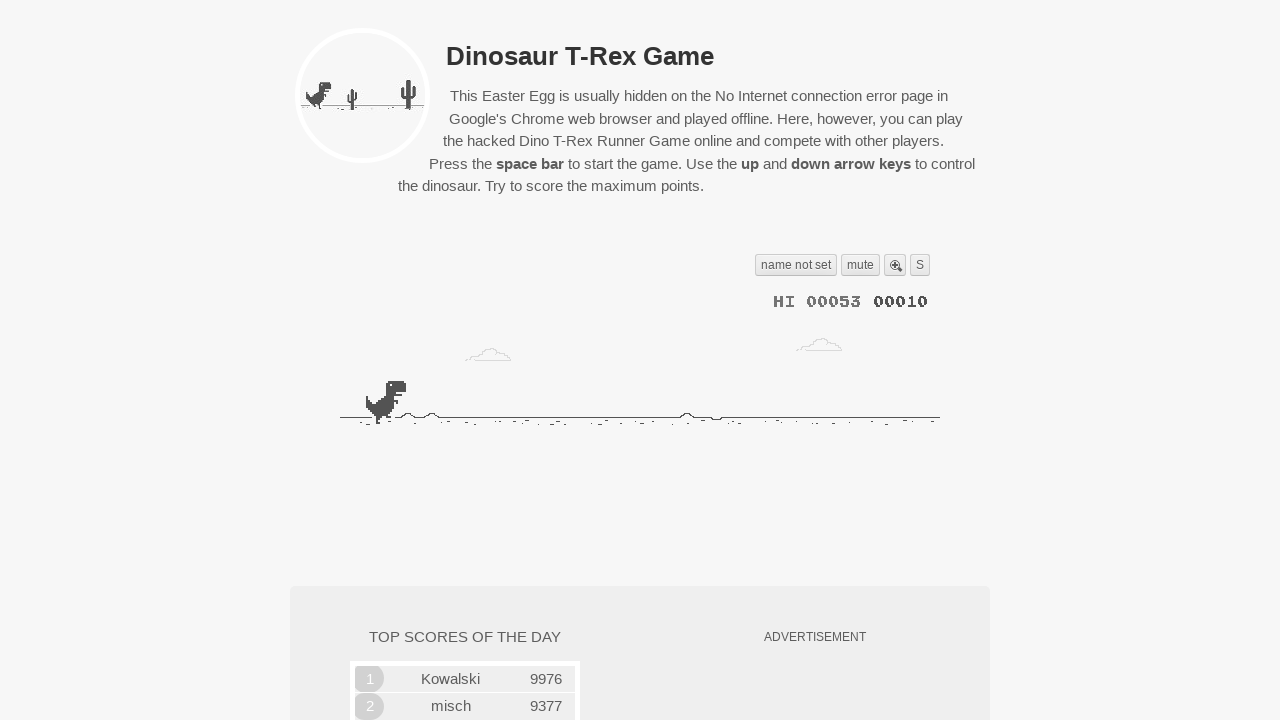

Read game state - crashed: False, obstacles: 0
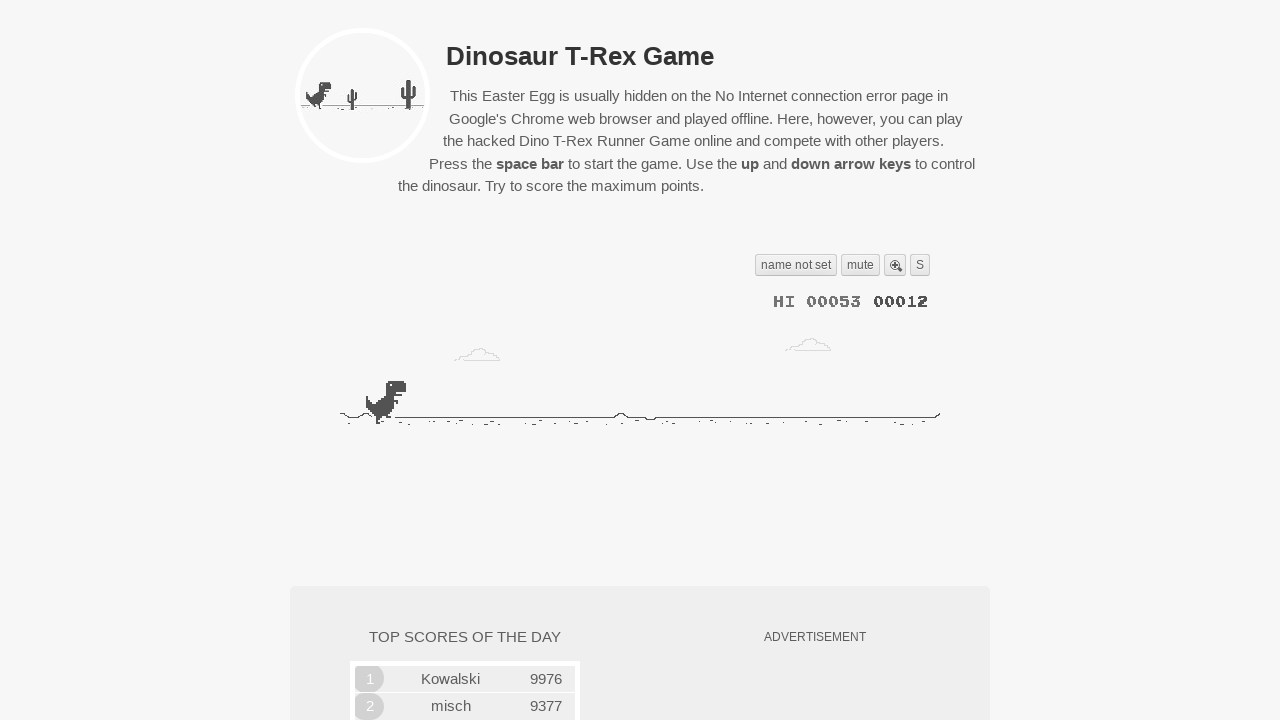

Game loop iteration - waited 50ms
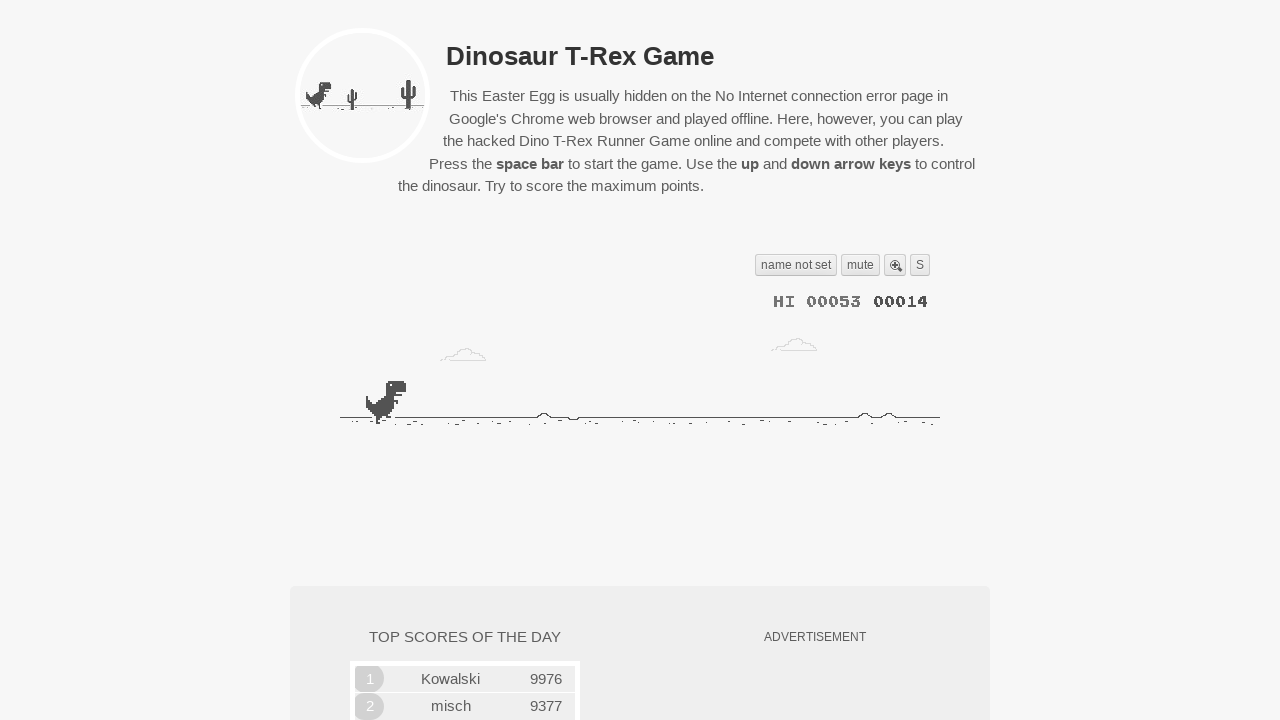

Read game state - crashed: False, obstacles: 0
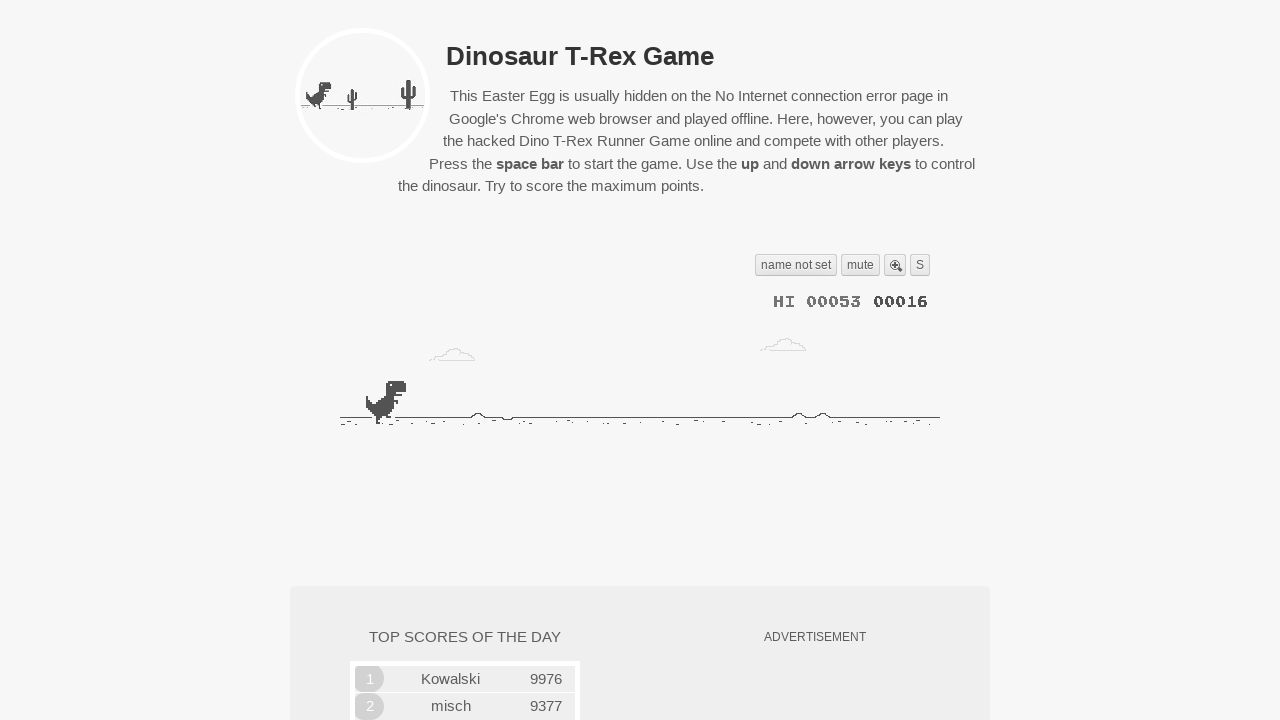

Game loop iteration - waited 50ms
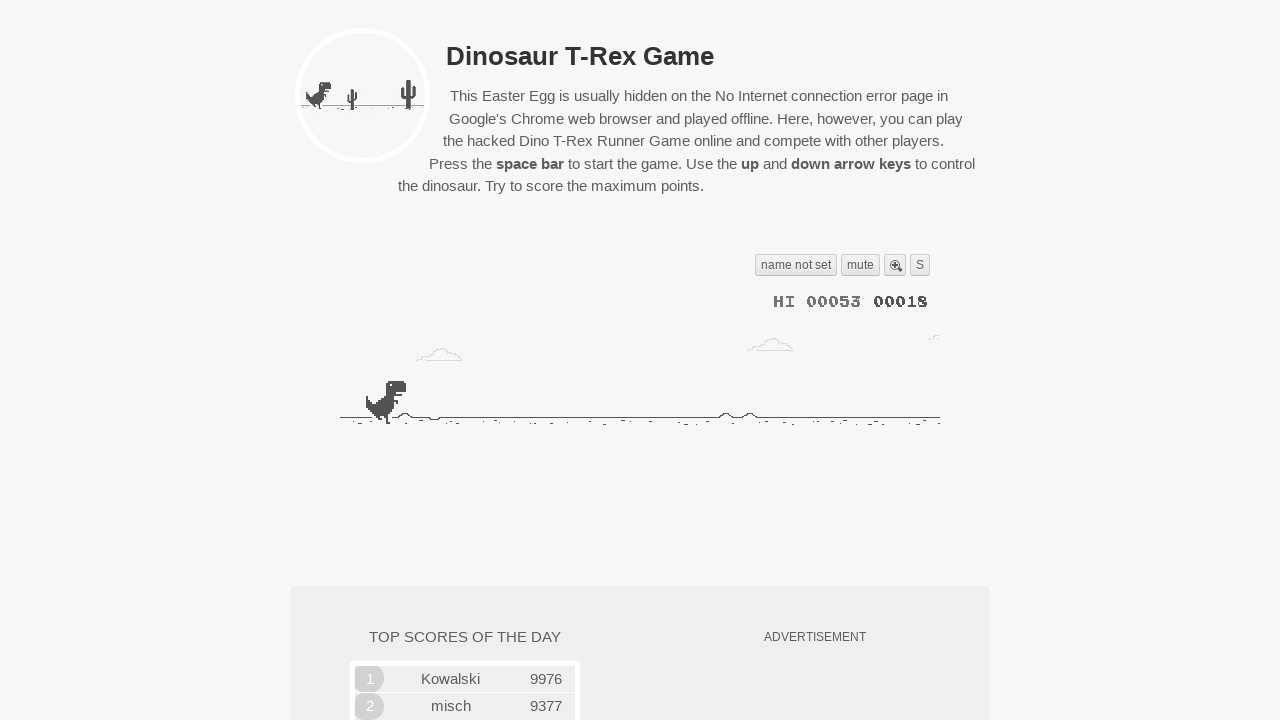

Read game state - crashed: False, obstacles: 0
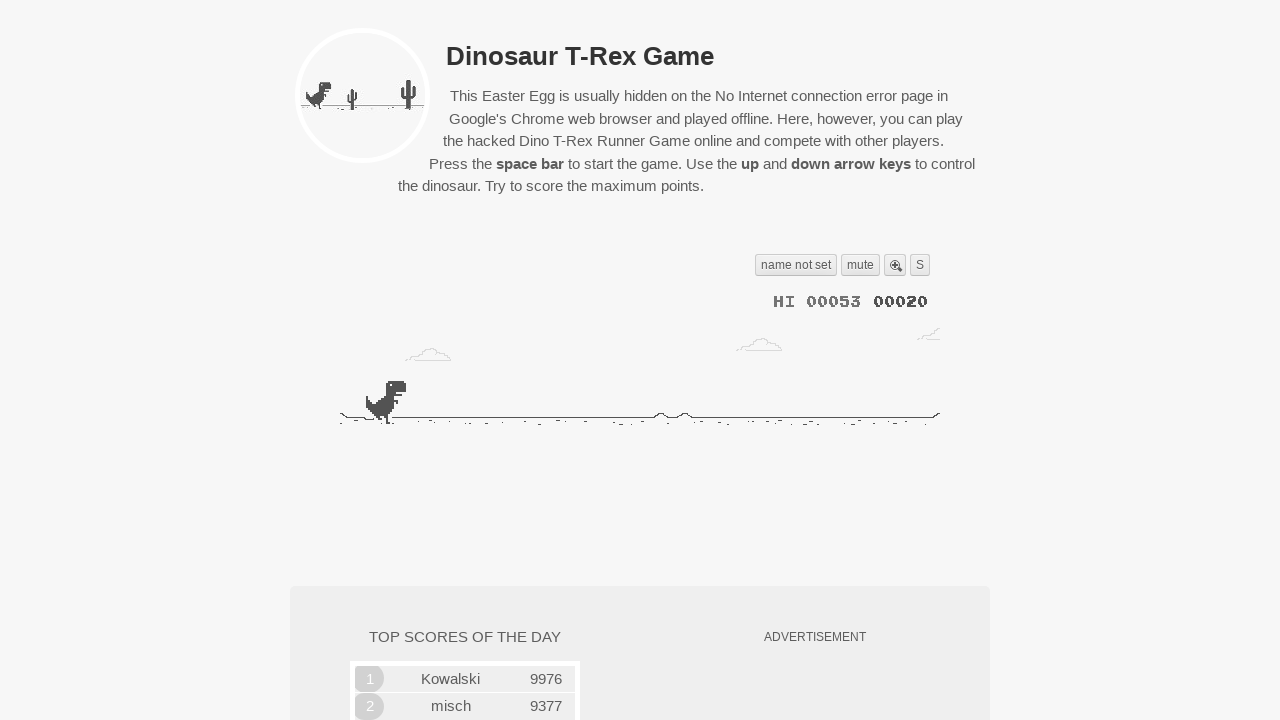

Game loop iteration - waited 50ms
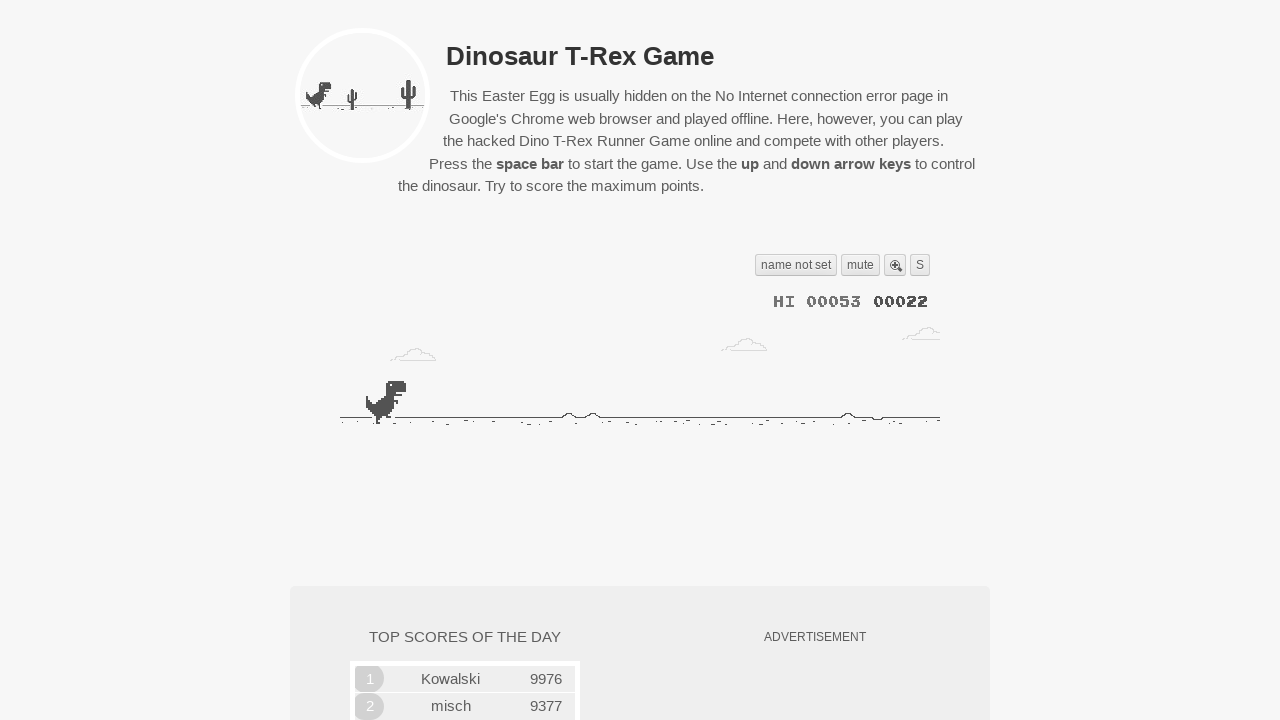

Read game state - crashed: False, obstacles: 0
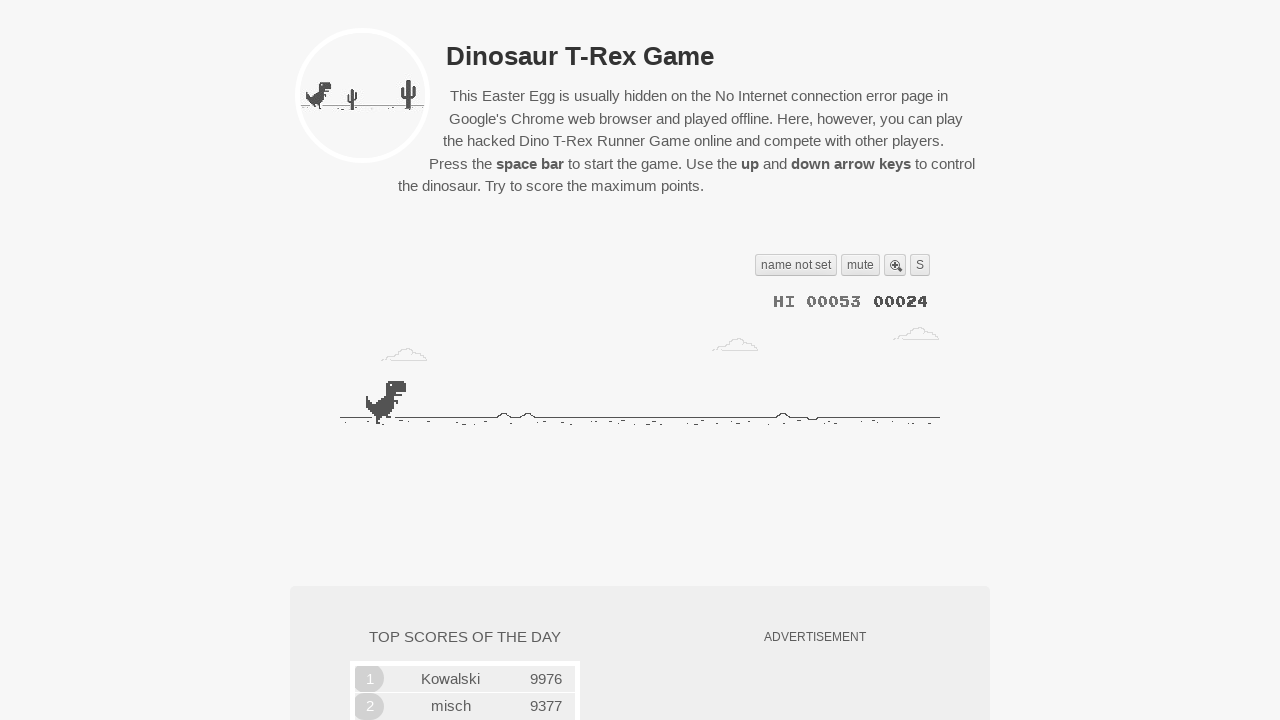

Game loop iteration - waited 50ms
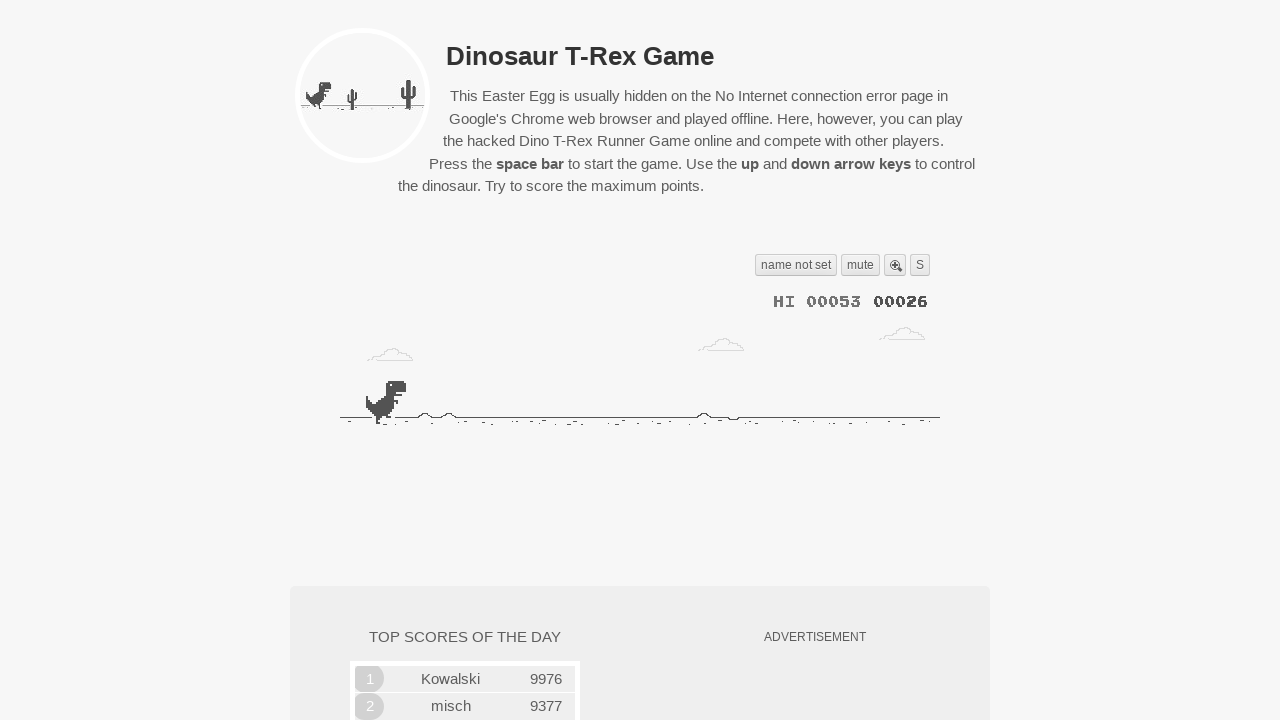

Read game state - crashed: False, obstacles: 0
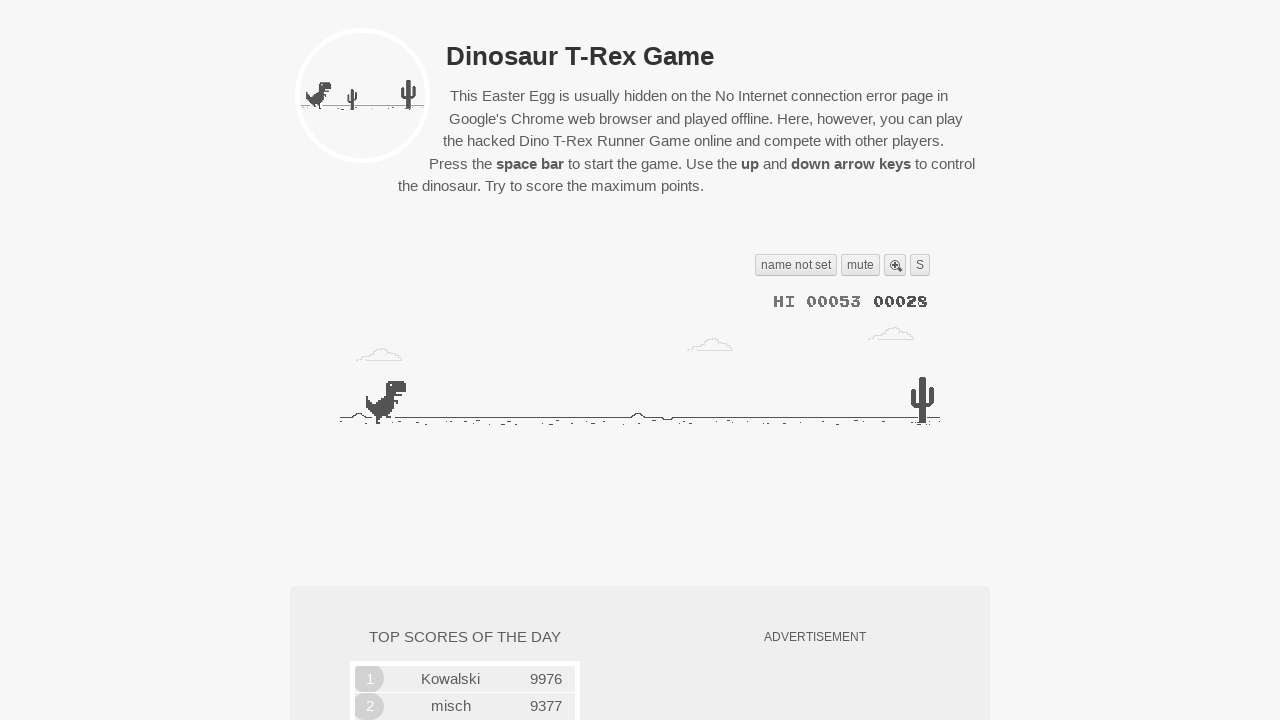

Game loop iteration - waited 50ms
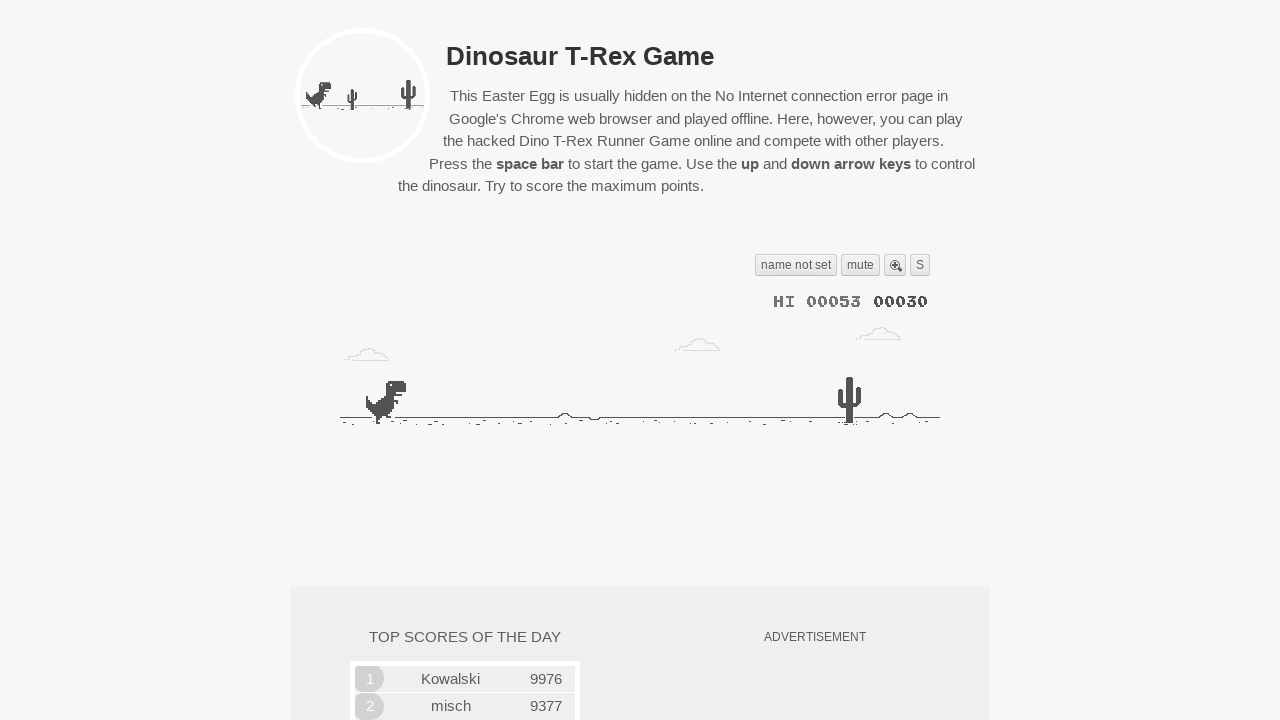

Read game state - crashed: False, obstacles: 1
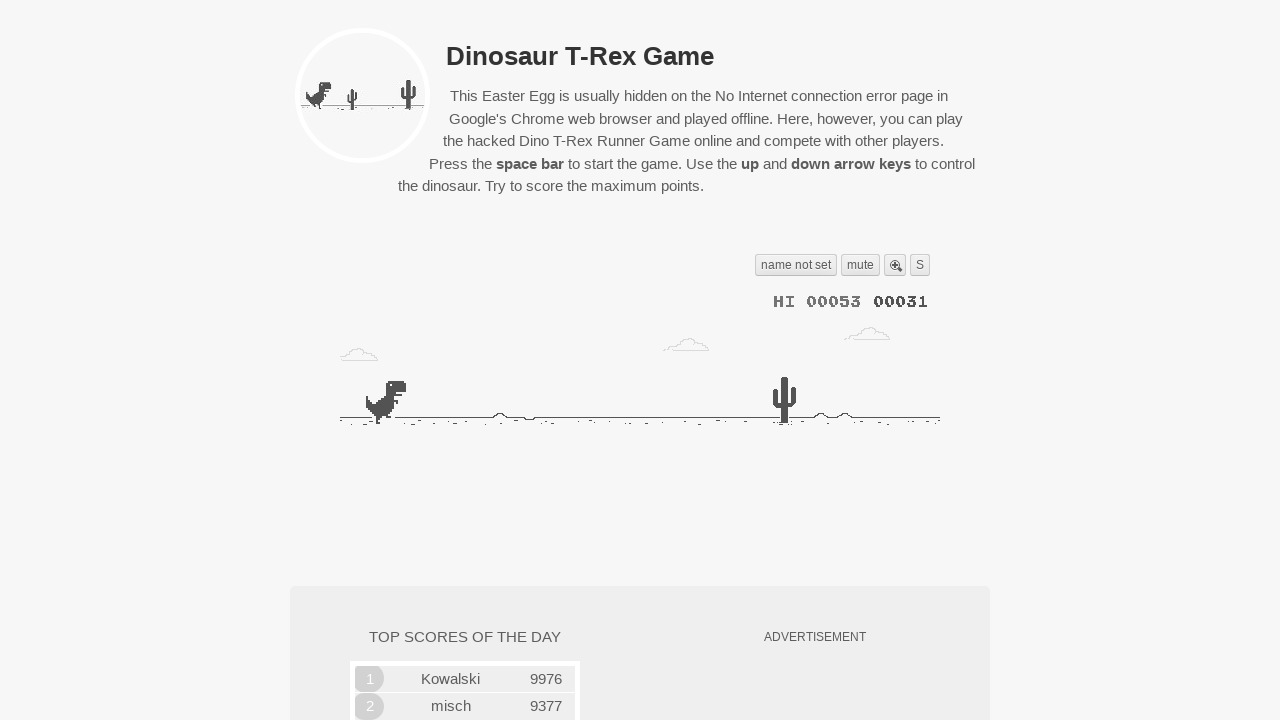

Game loop iteration - waited 50ms
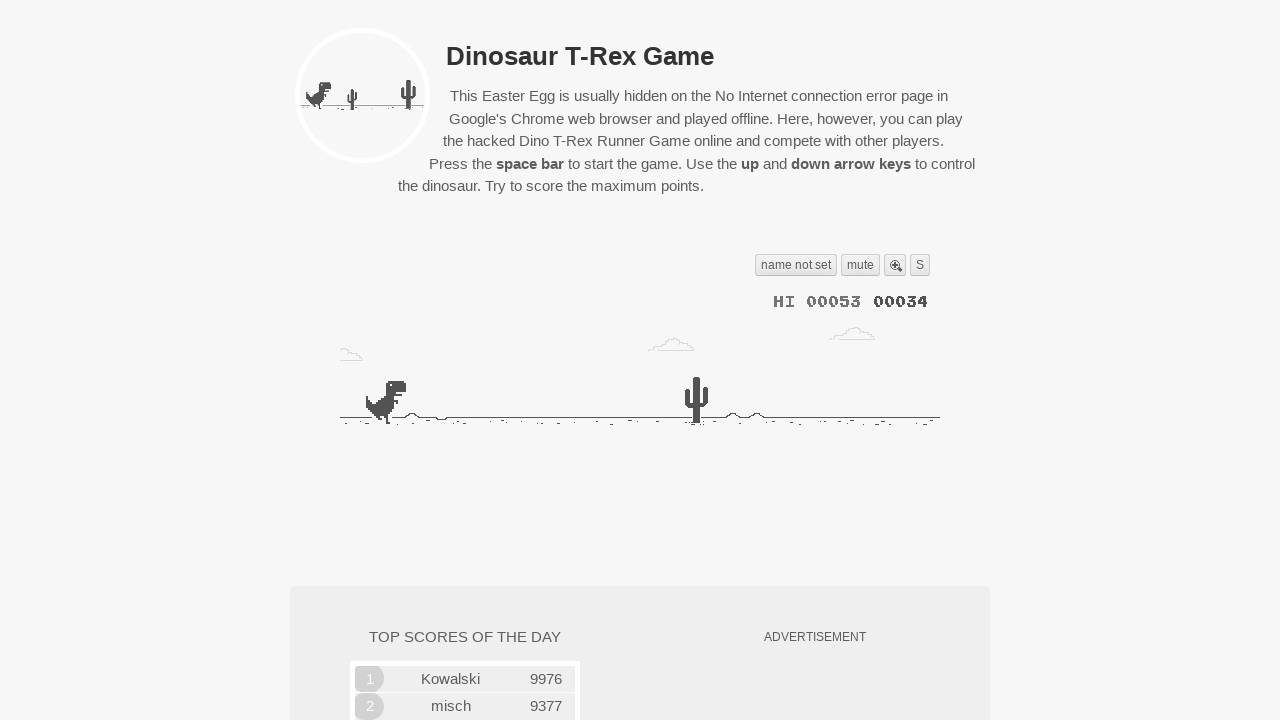

Read game state - crashed: False, obstacles: 1
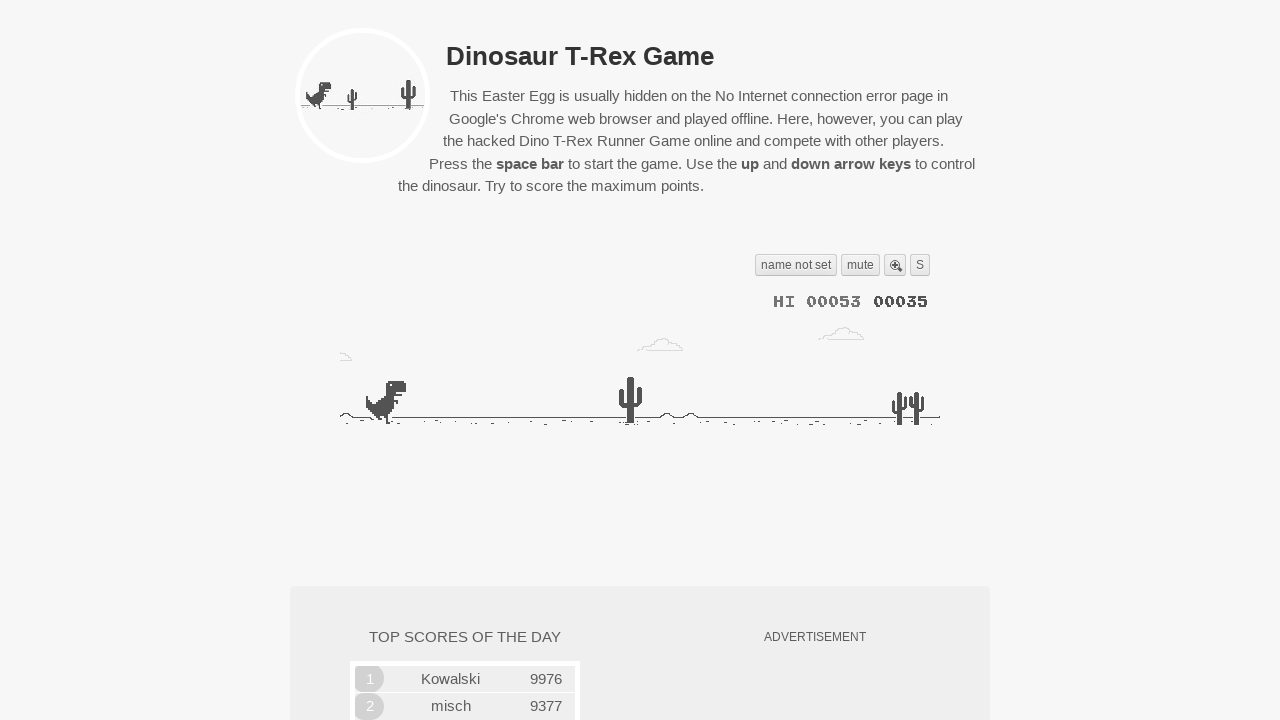

Game loop iteration - waited 50ms
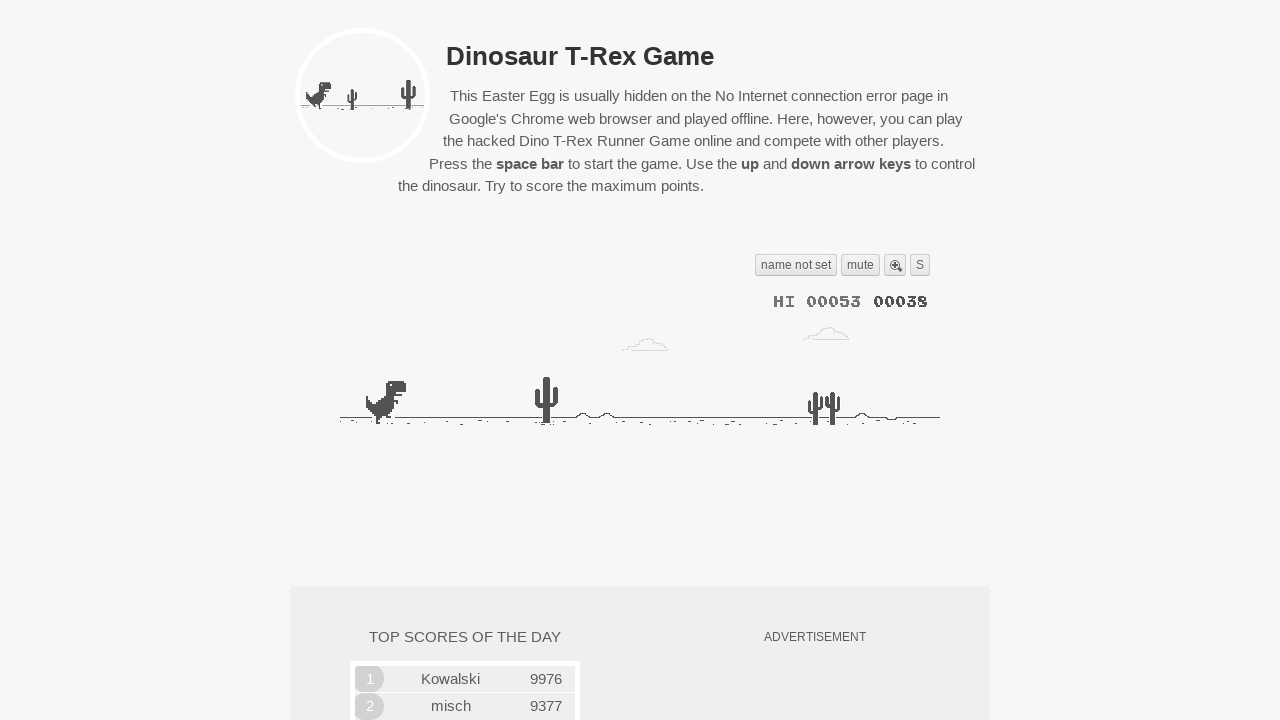

Read game state - crashed: False, obstacles: 2
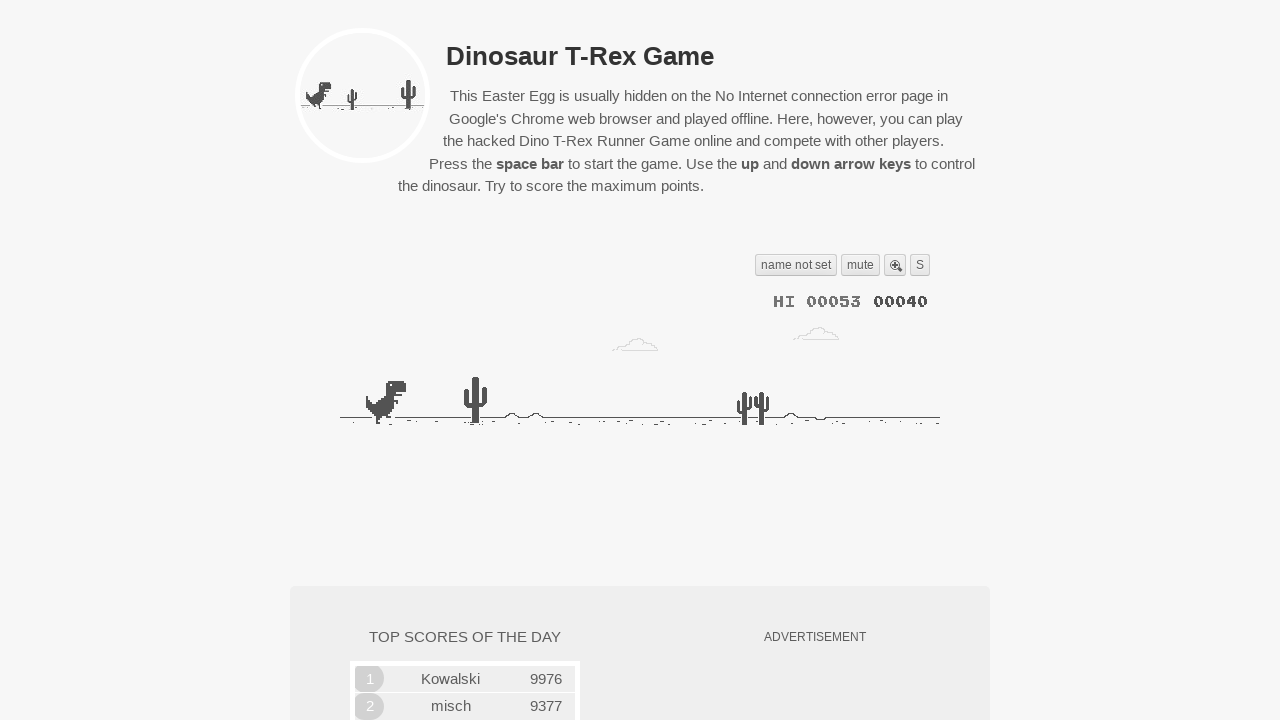

Detected nearby obstacle at x=152, jumped
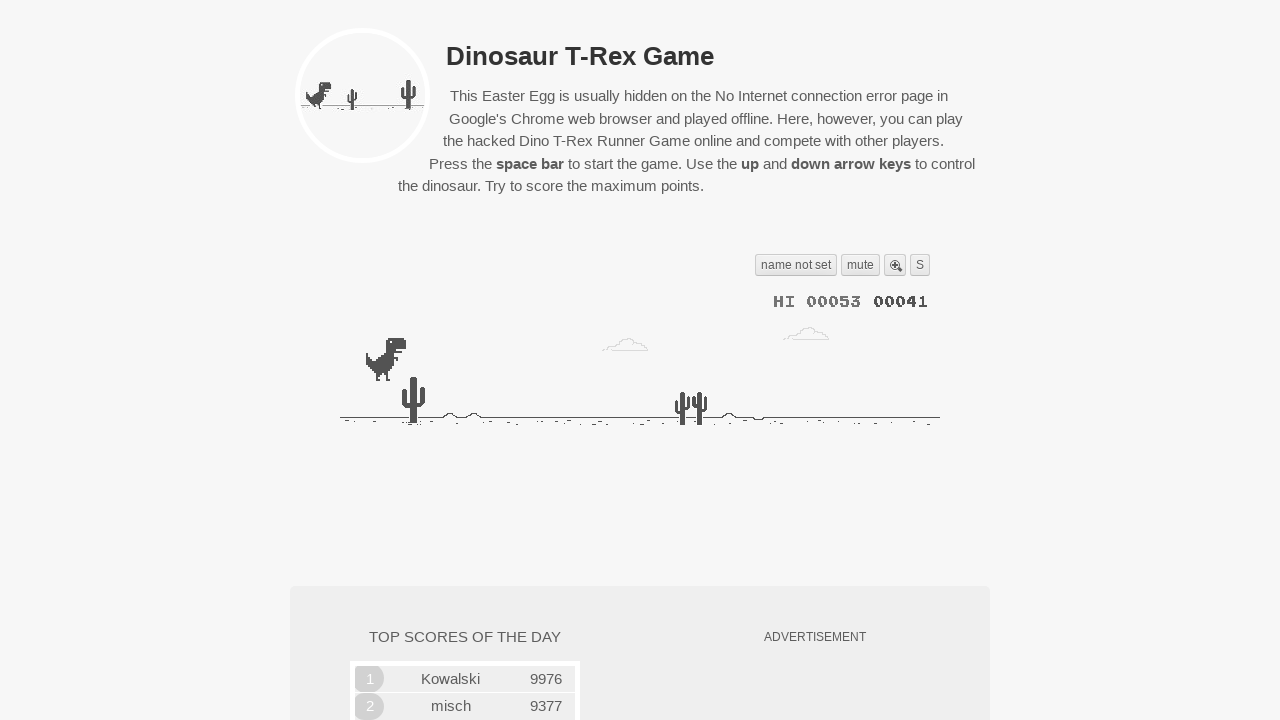

Game loop iteration - waited 50ms
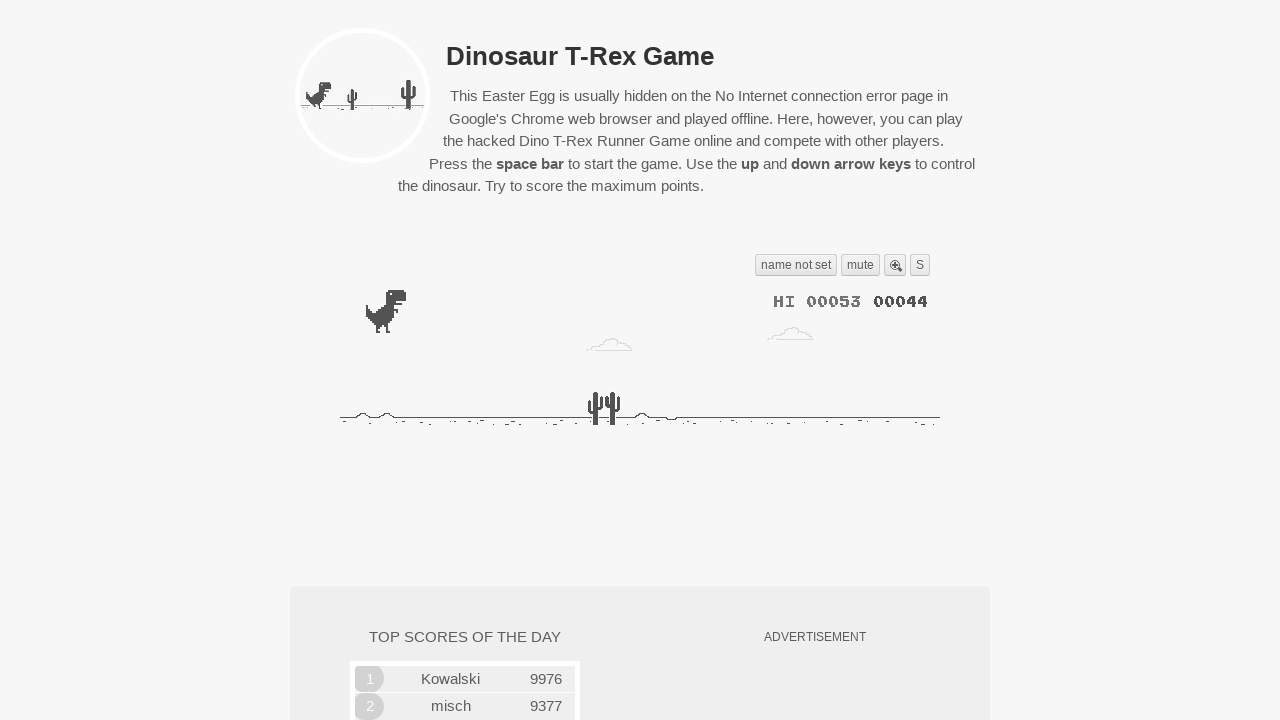

Read game state - crashed: False, obstacles: 2
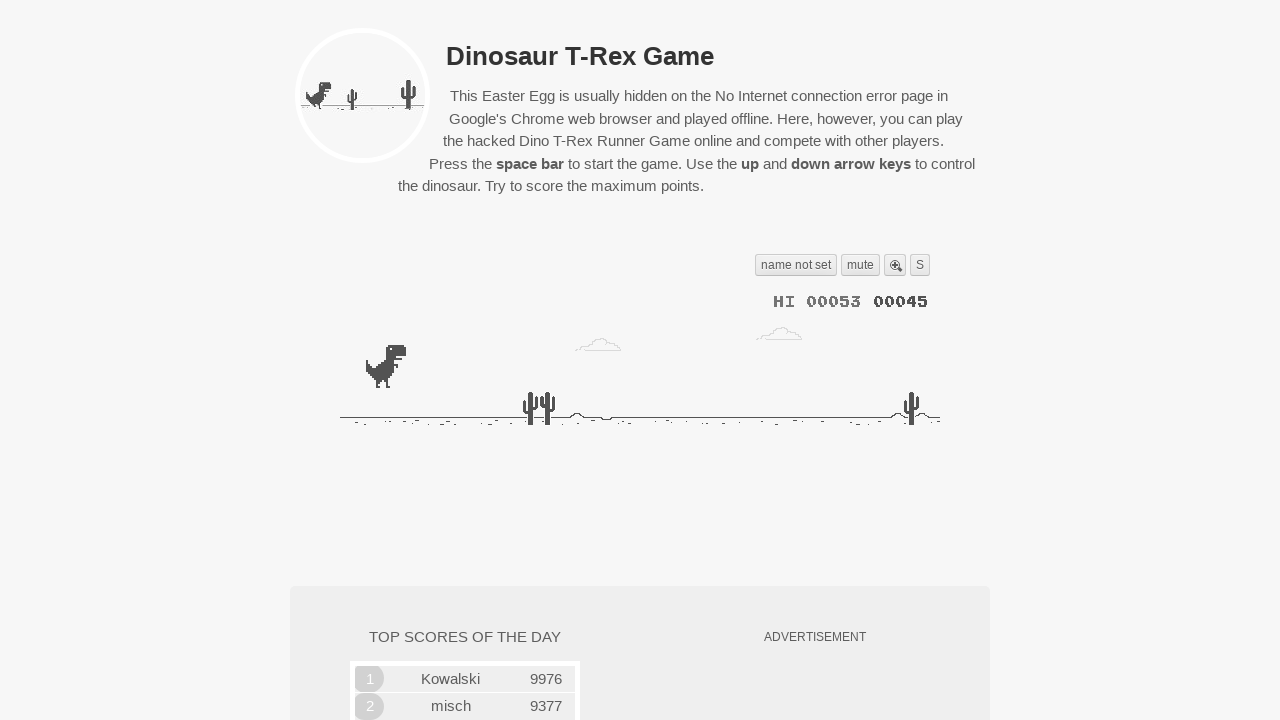

Game loop iteration - waited 50ms
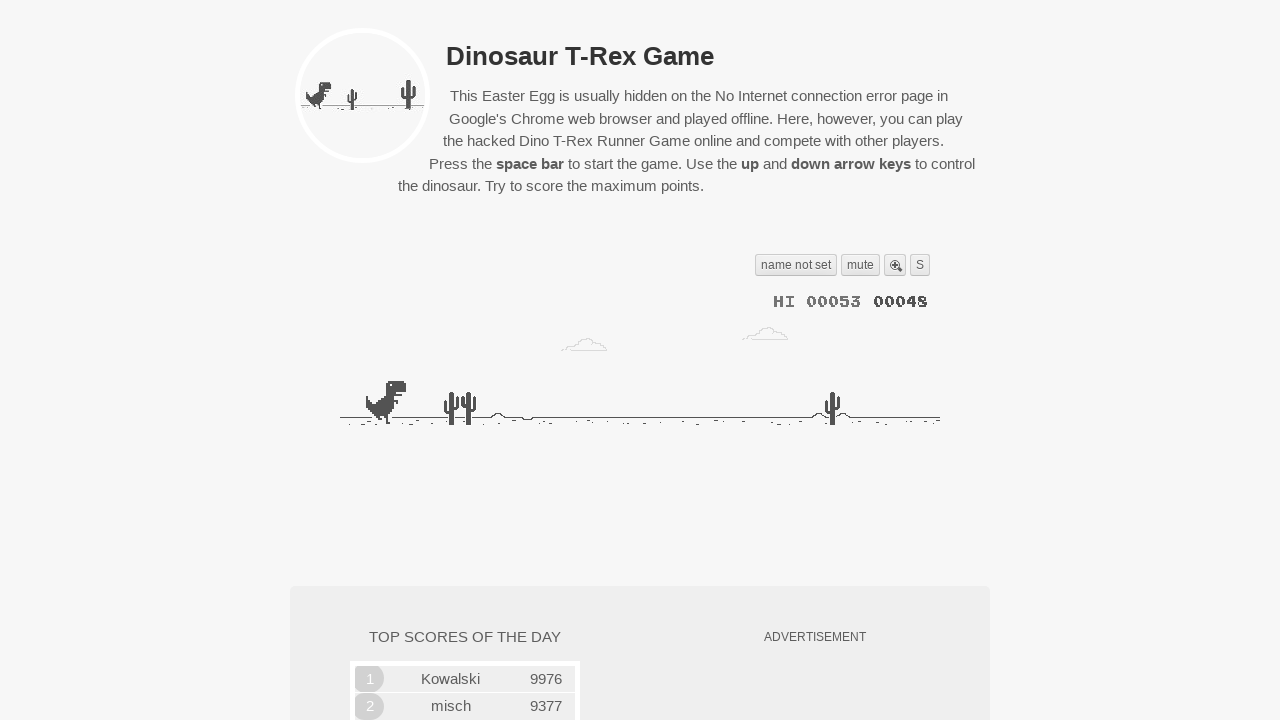

Read game state - crashed: True, obstacles: 2
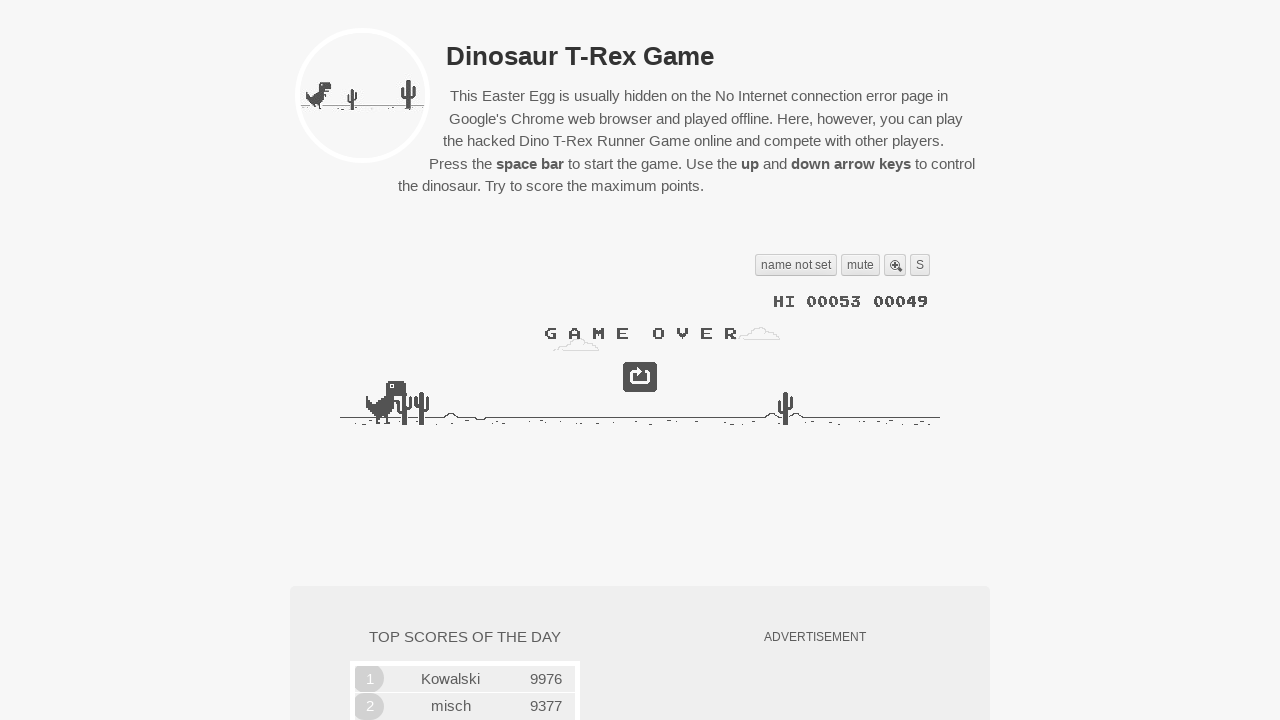

Game crashed, pressed Space to restart
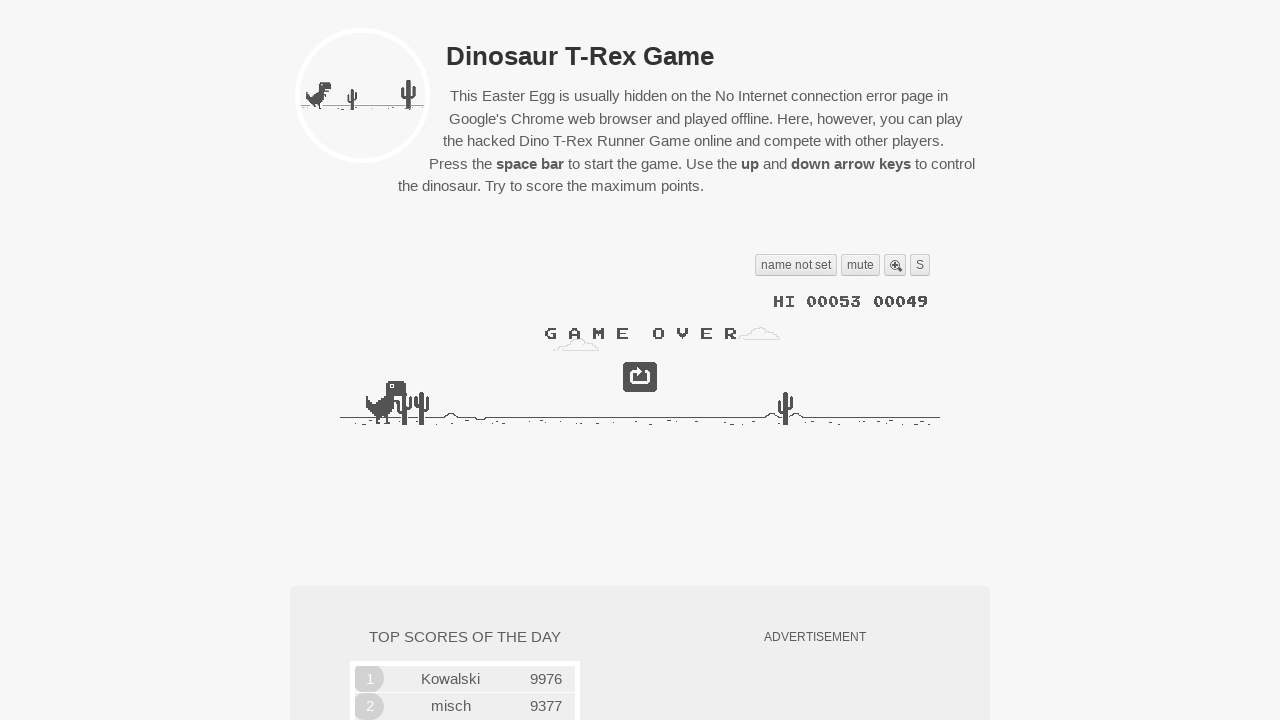

Waited 500ms for game restart
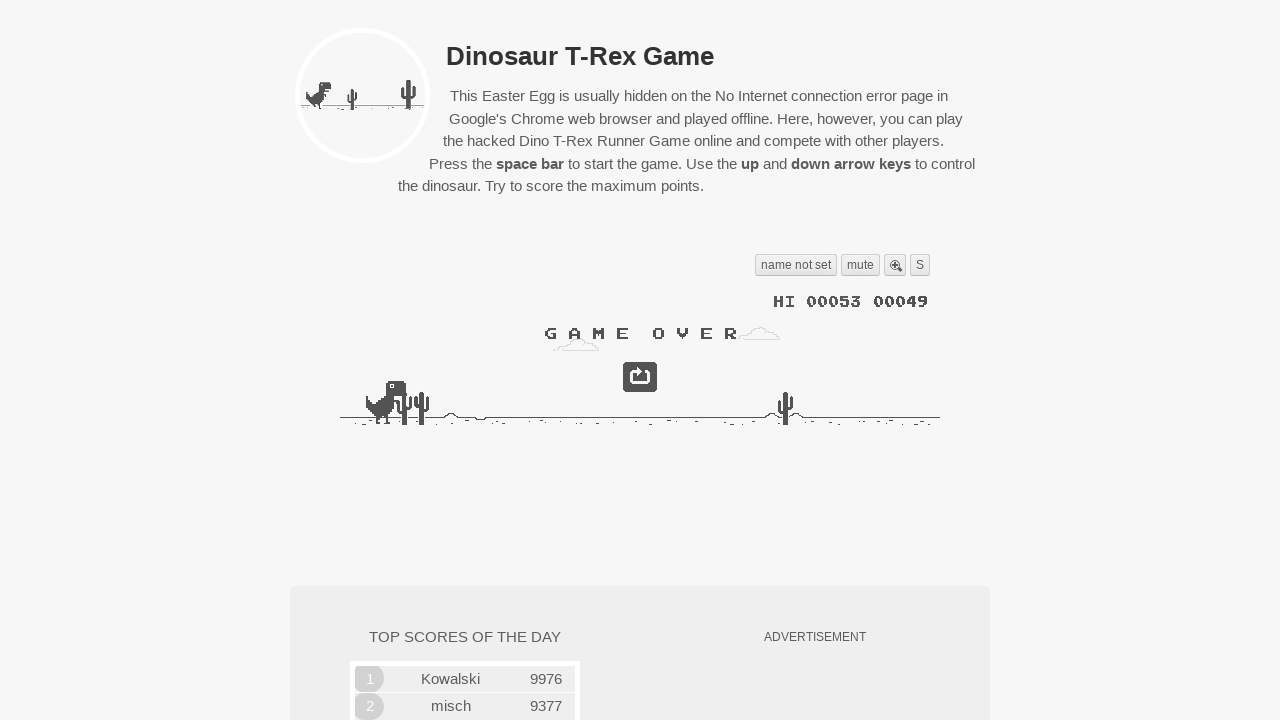

Read game state - crashed: True, obstacles: 2
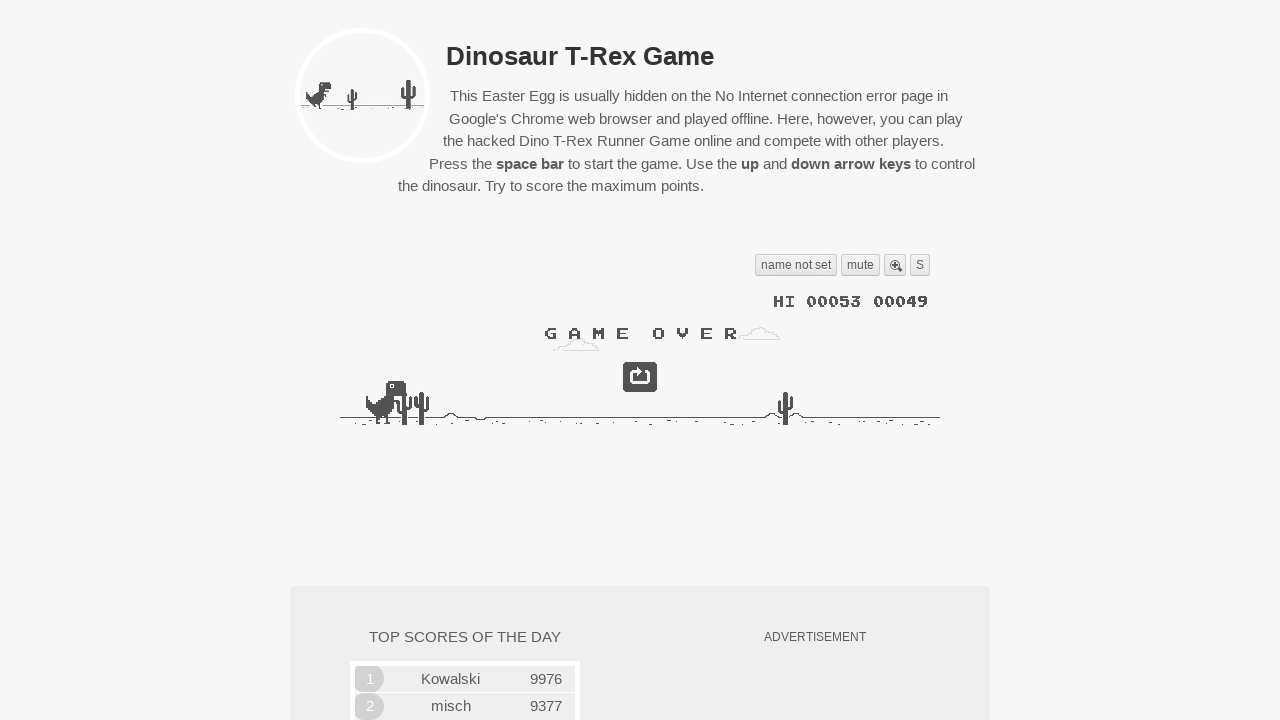

Game crashed, pressed Space to restart
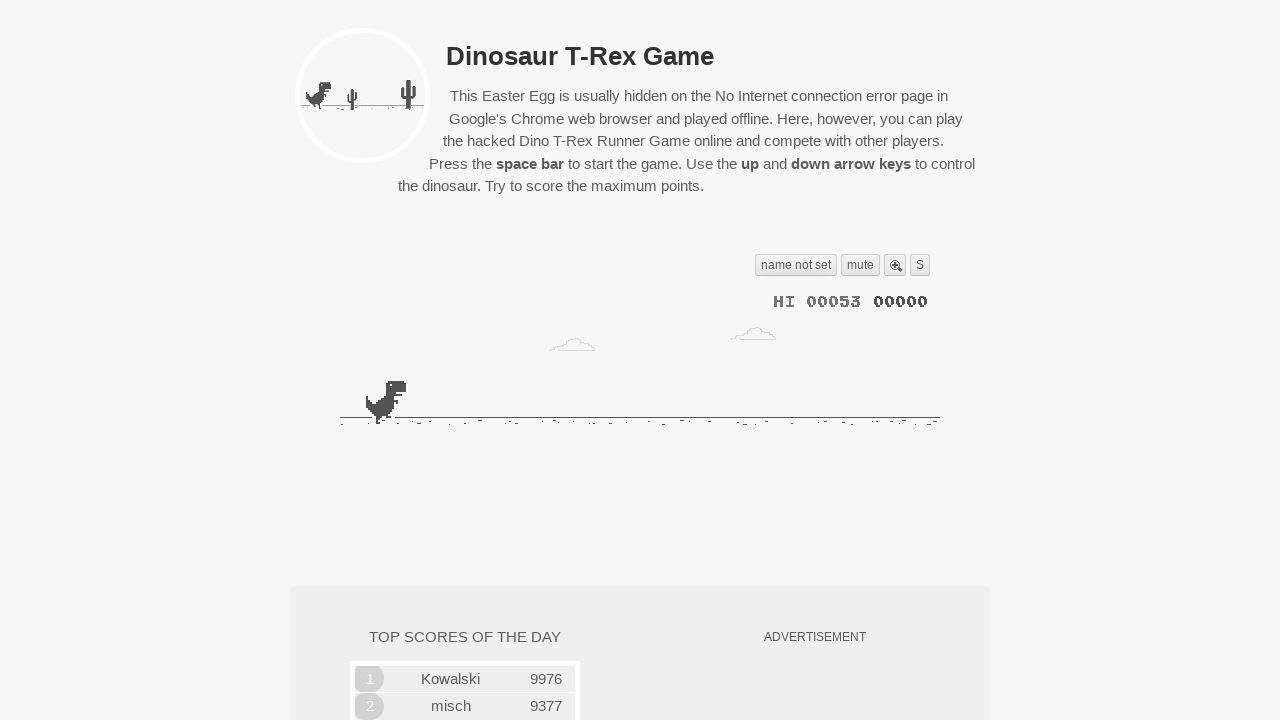

Waited 500ms for game restart
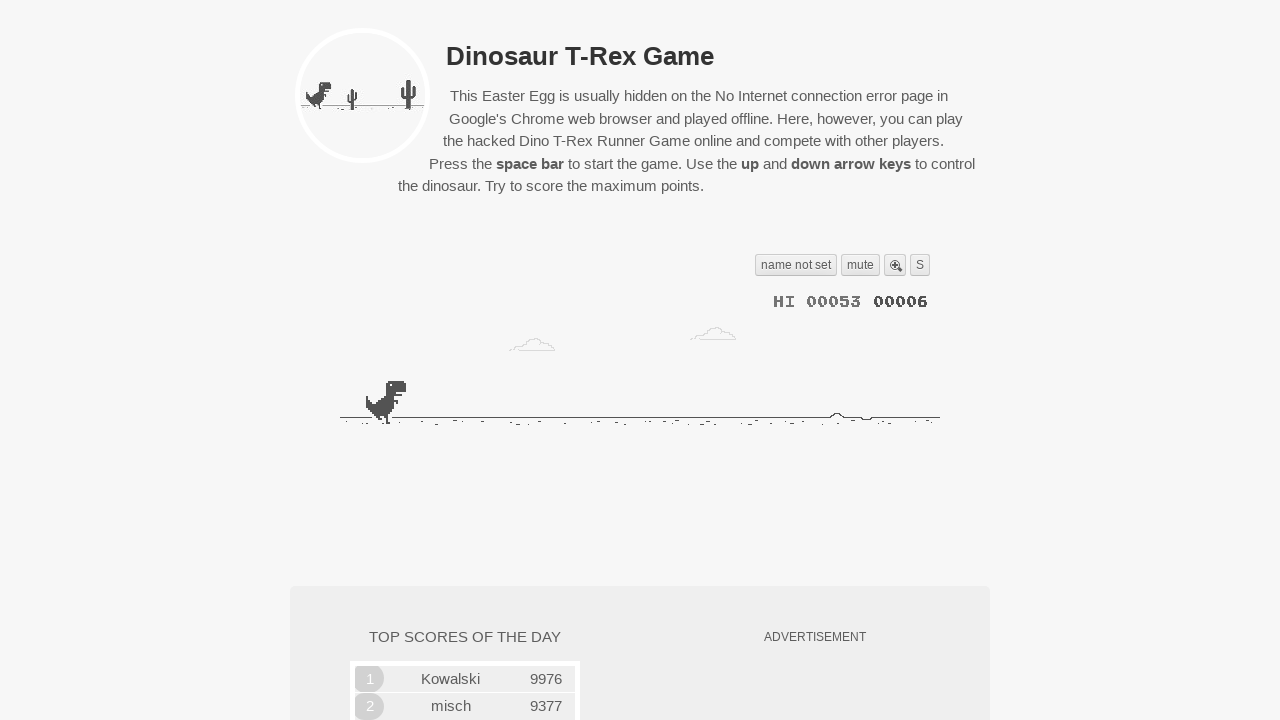

Read game state - crashed: False, obstacles: 0
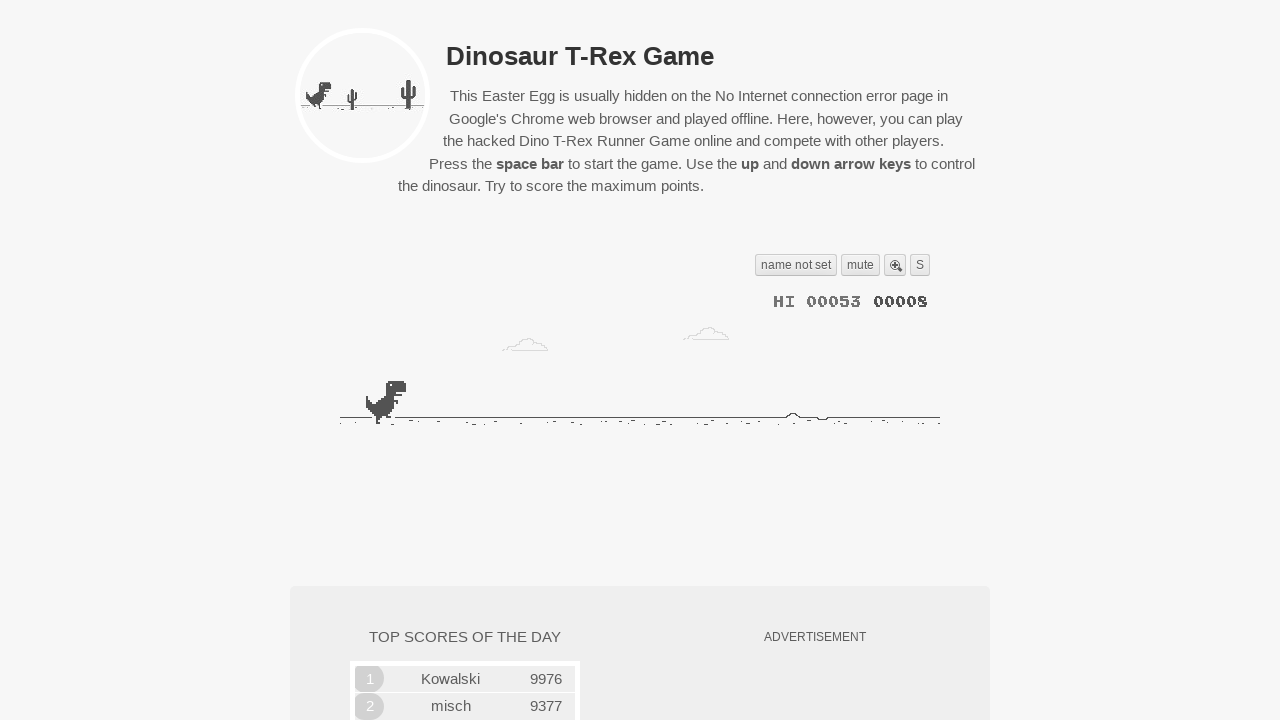

Game loop iteration - waited 50ms
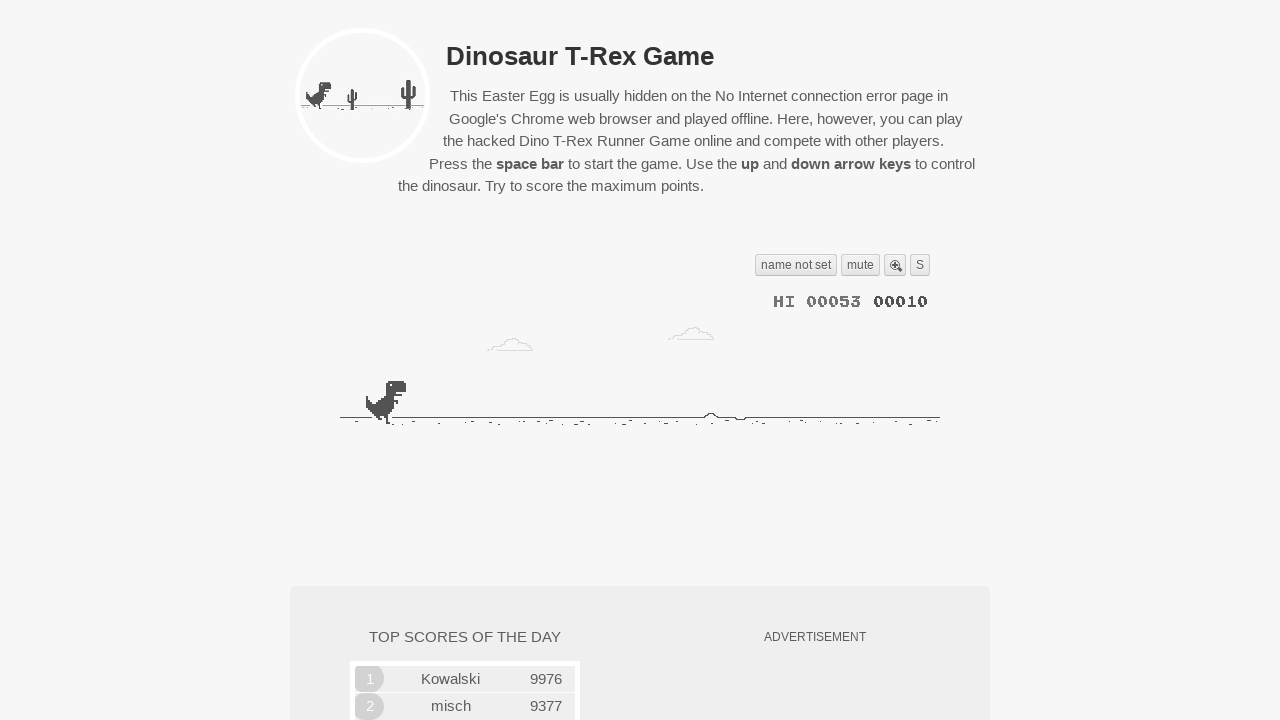

Read game state - crashed: False, obstacles: 0
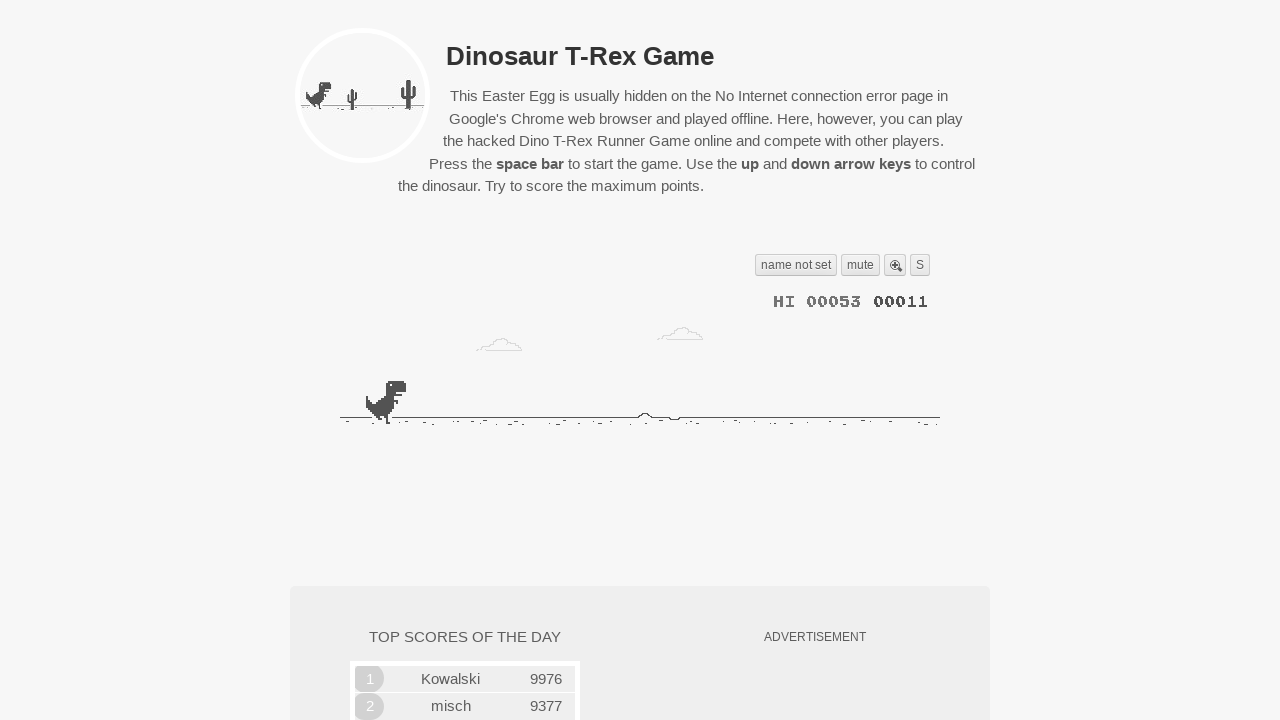

Game loop iteration - waited 50ms
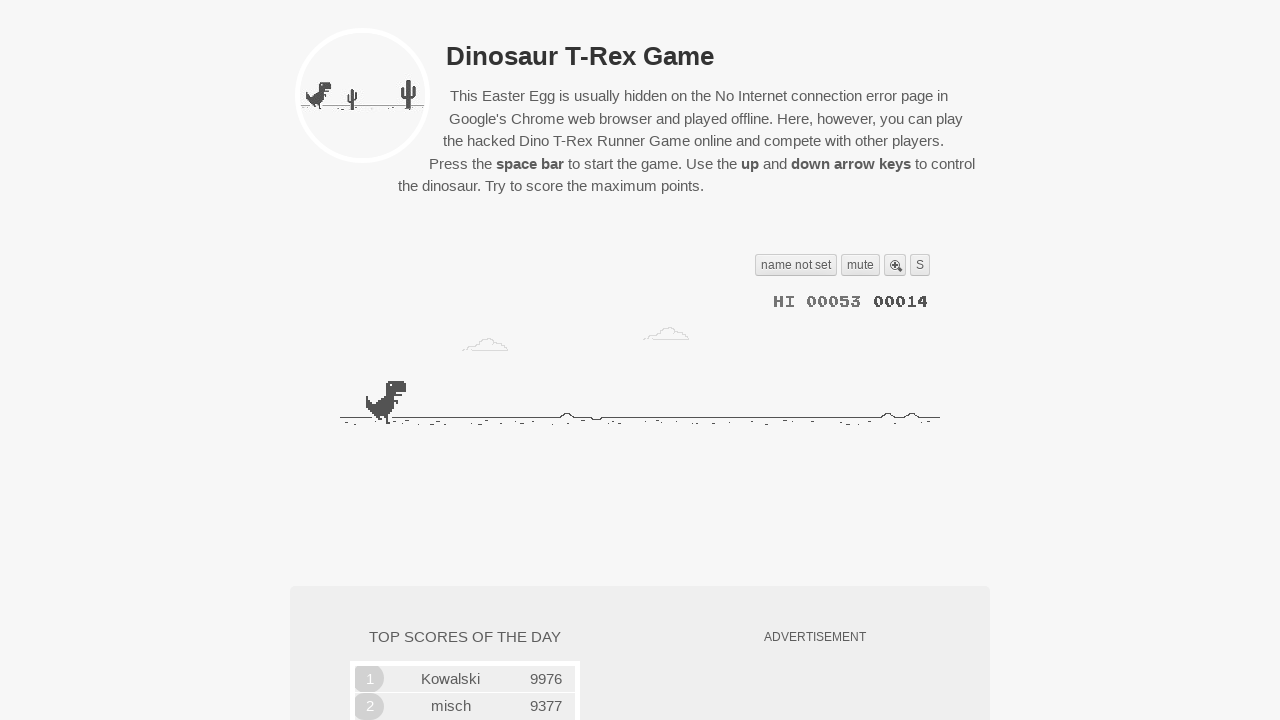

Read game state - crashed: False, obstacles: 0
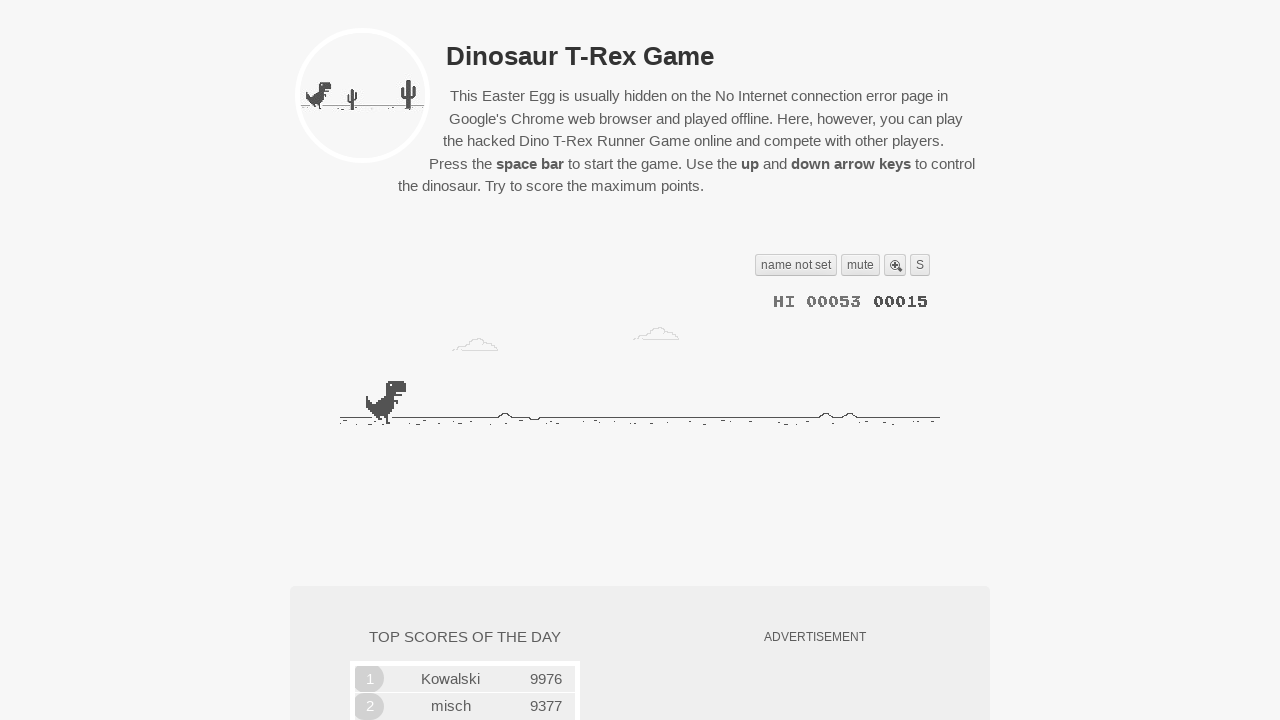

Game loop iteration - waited 50ms
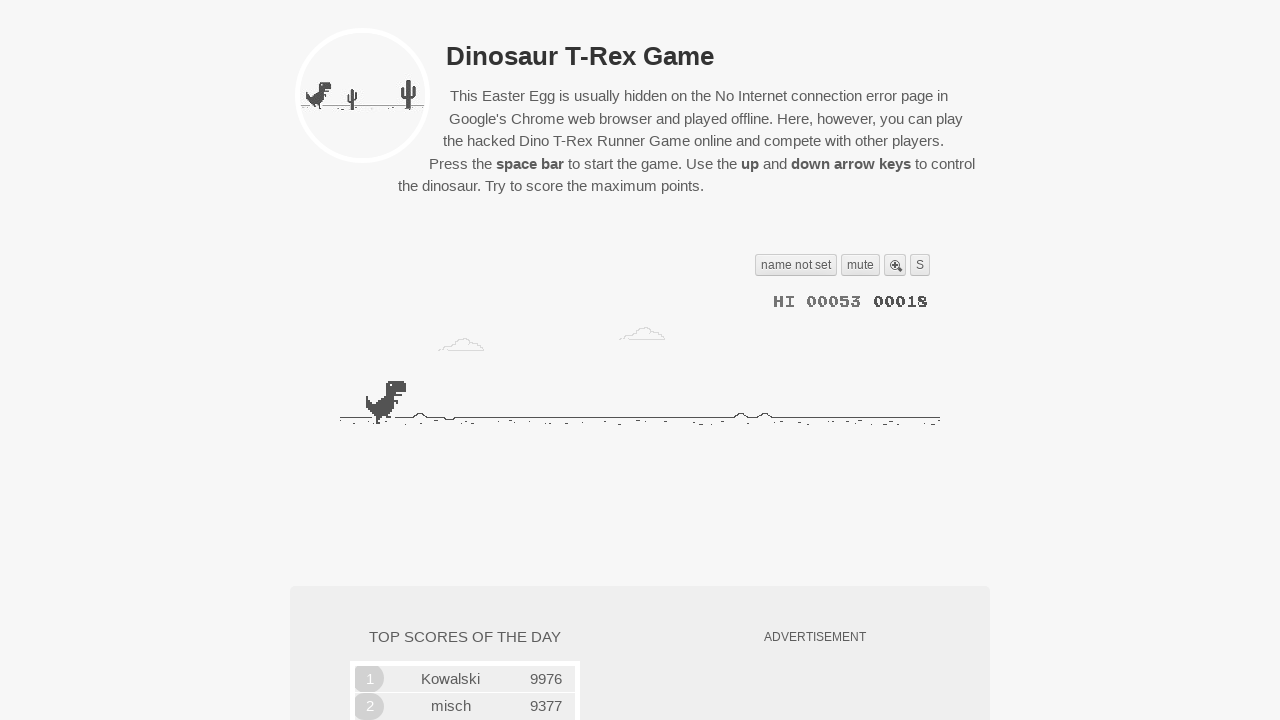

Read game state - crashed: False, obstacles: 0
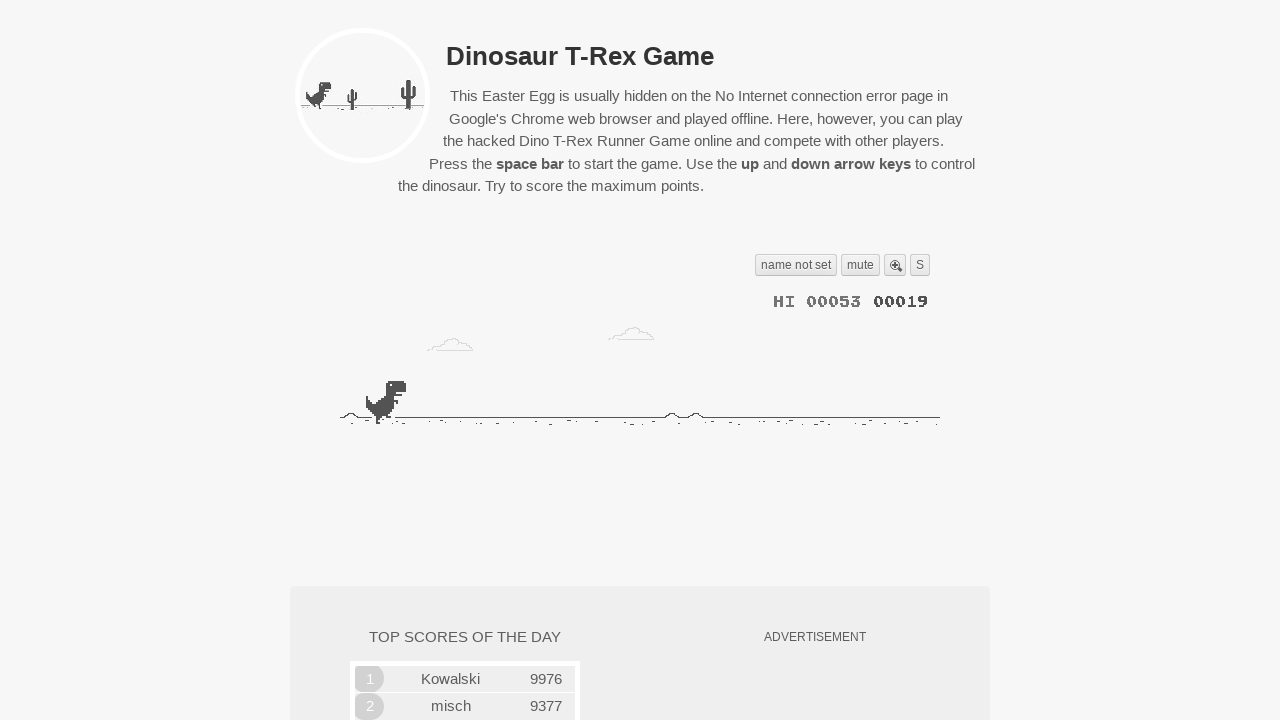

Game loop iteration - waited 50ms
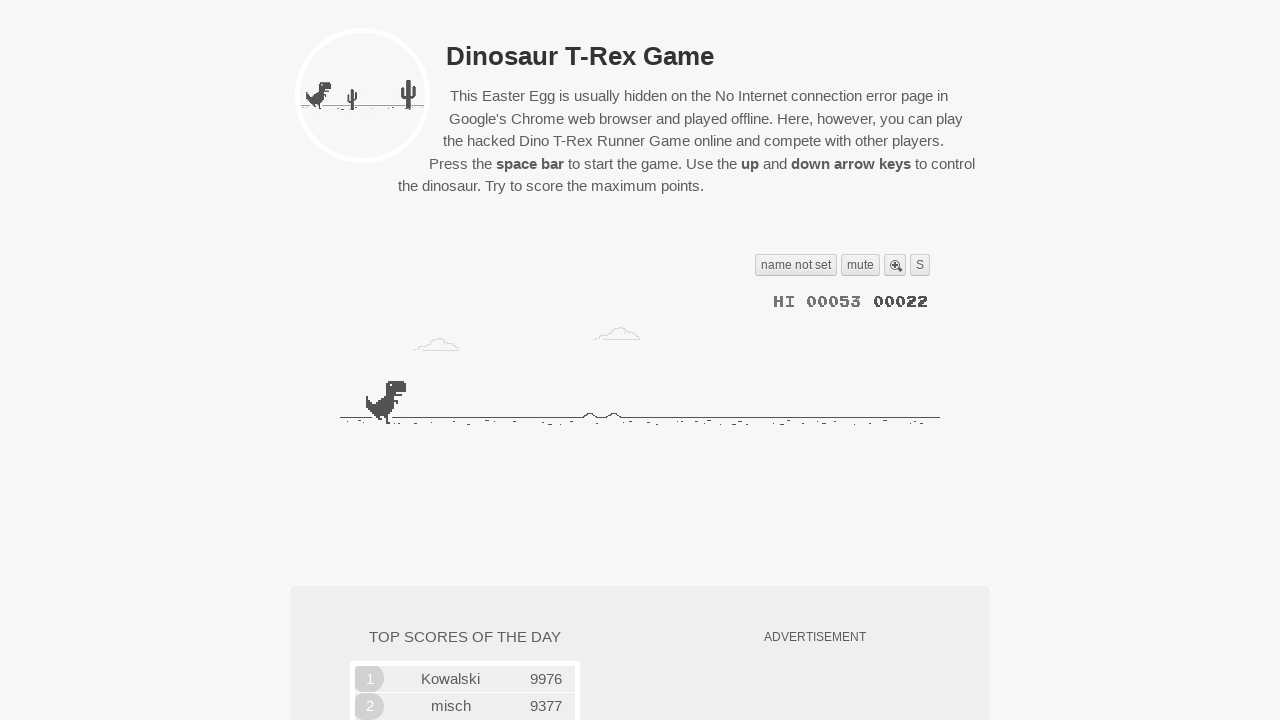

Read game state - crashed: False, obstacles: 0
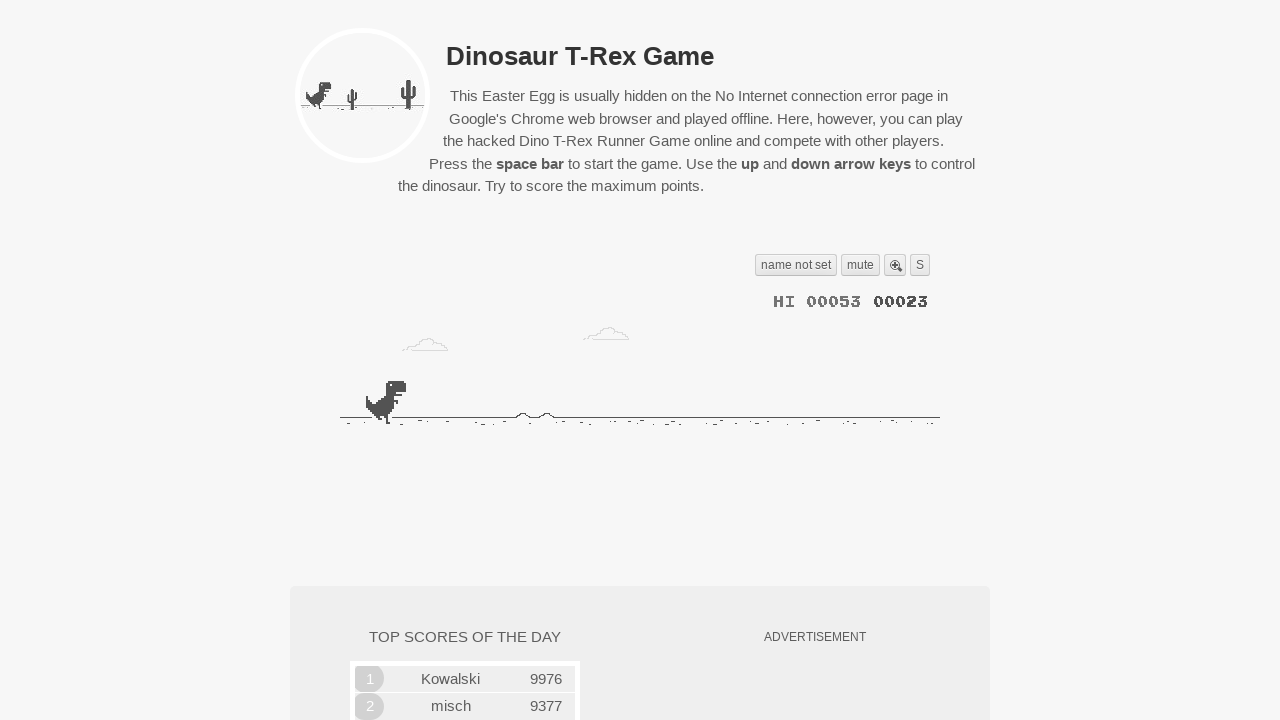

Game loop iteration - waited 50ms
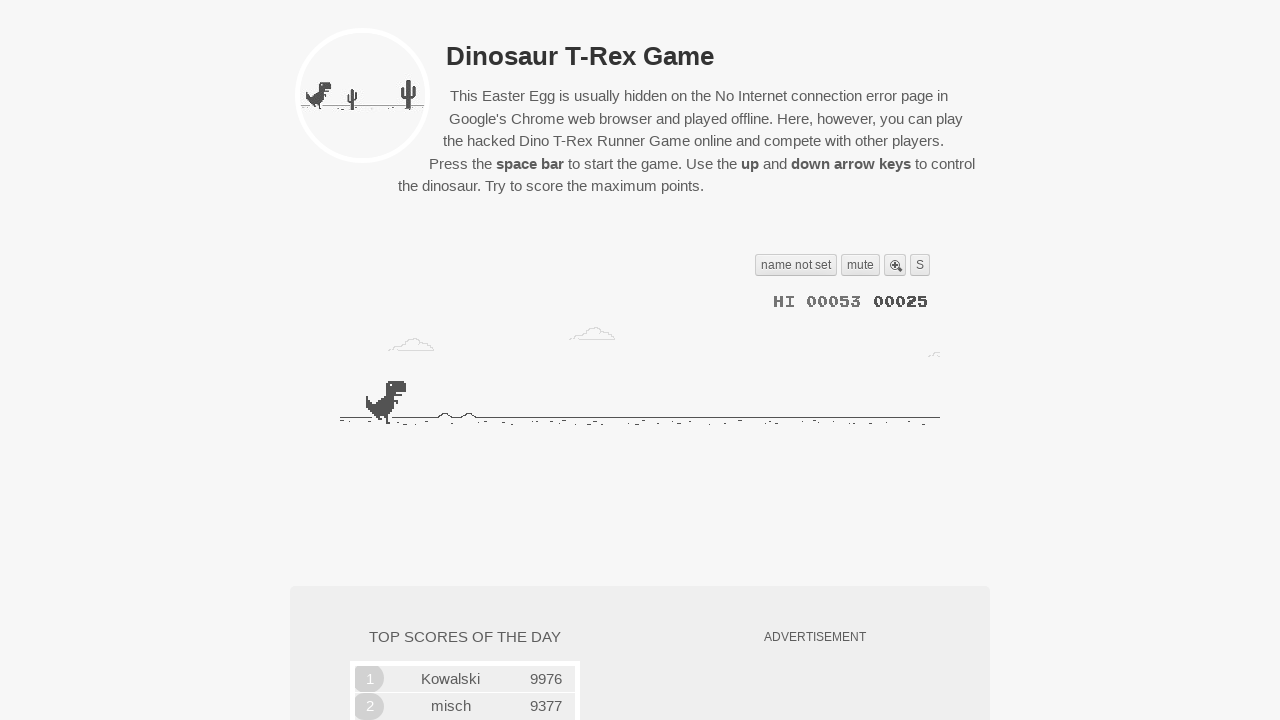

Read game state - crashed: False, obstacles: 0
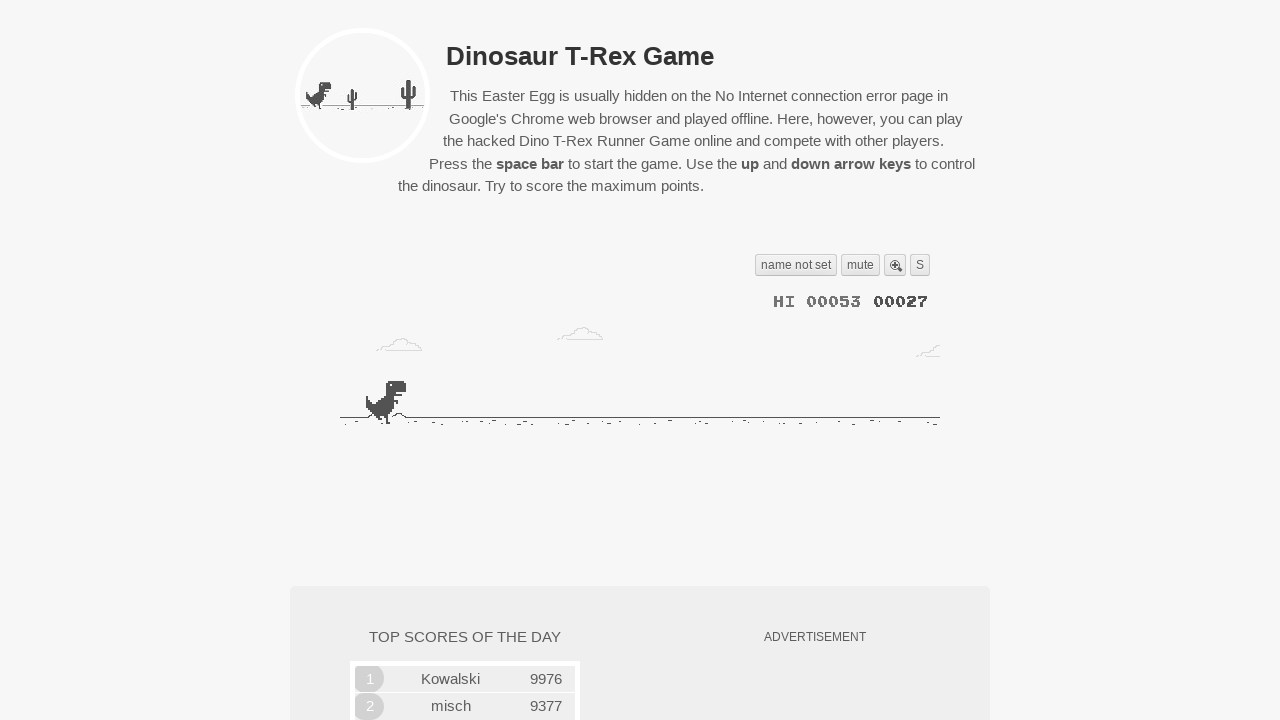

Game loop iteration - waited 50ms
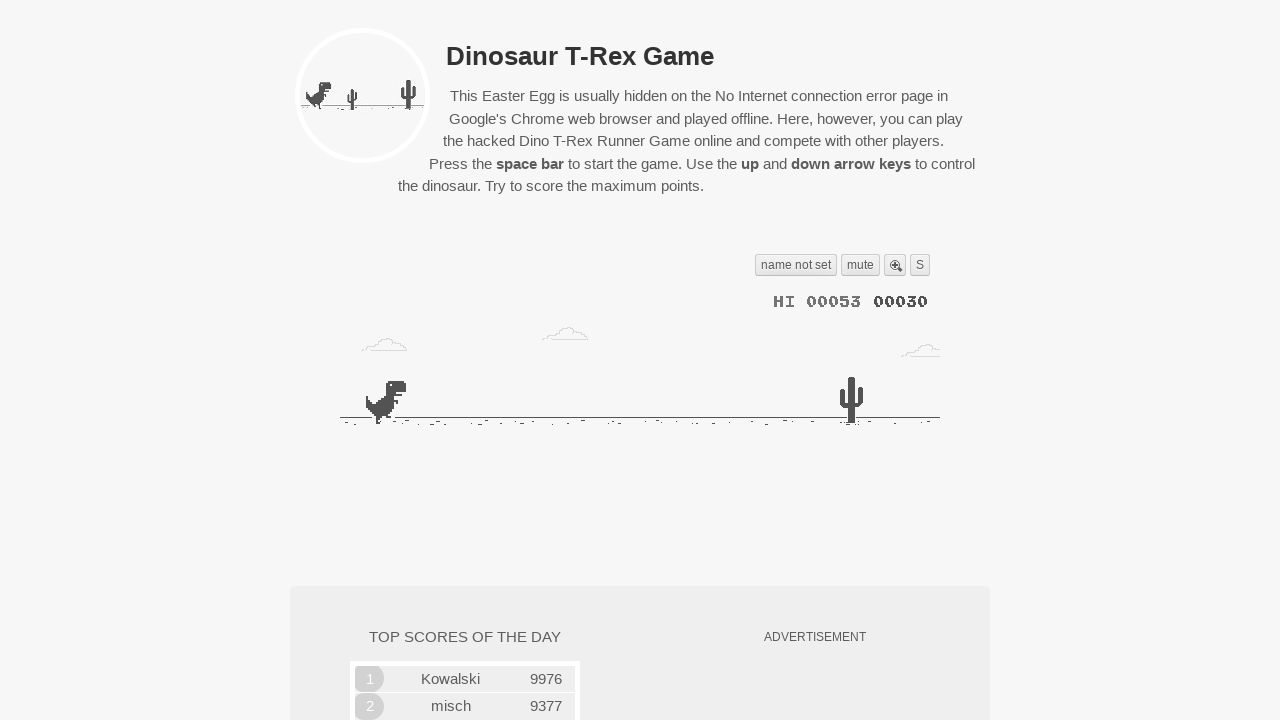

Read game state - crashed: False, obstacles: 1
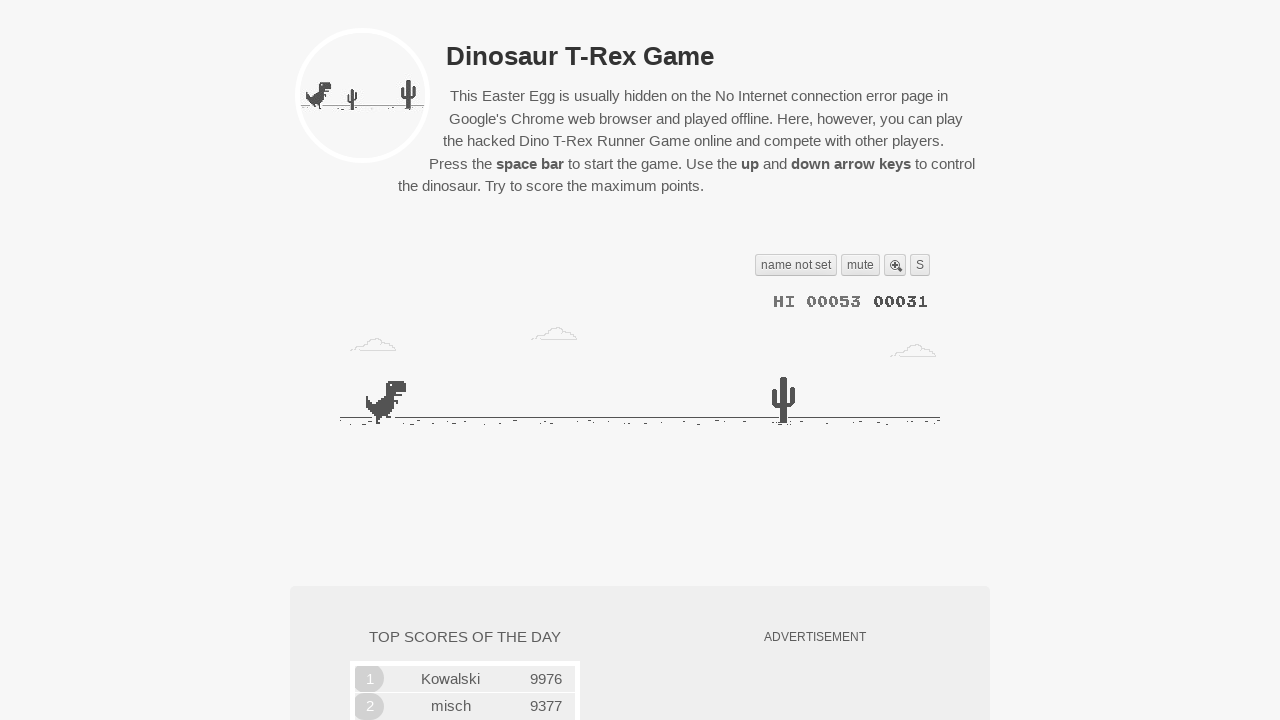

Game loop iteration - waited 50ms
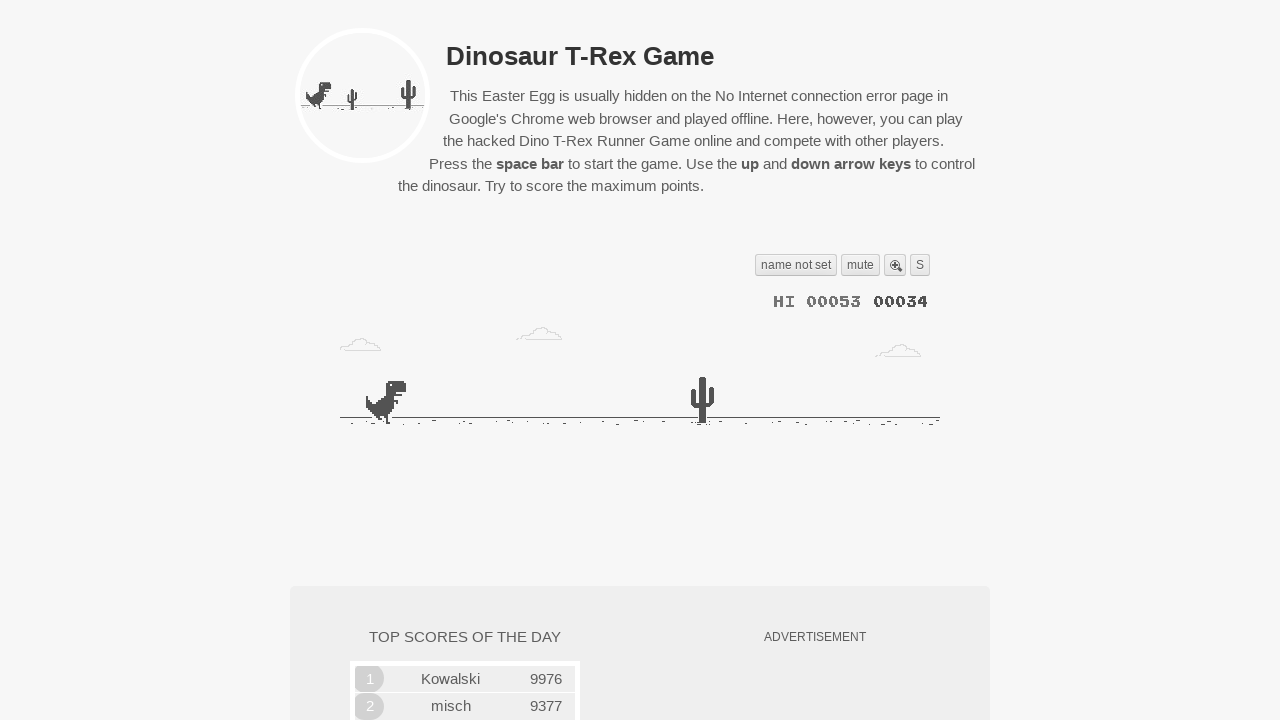

Read game state - crashed: False, obstacles: 1
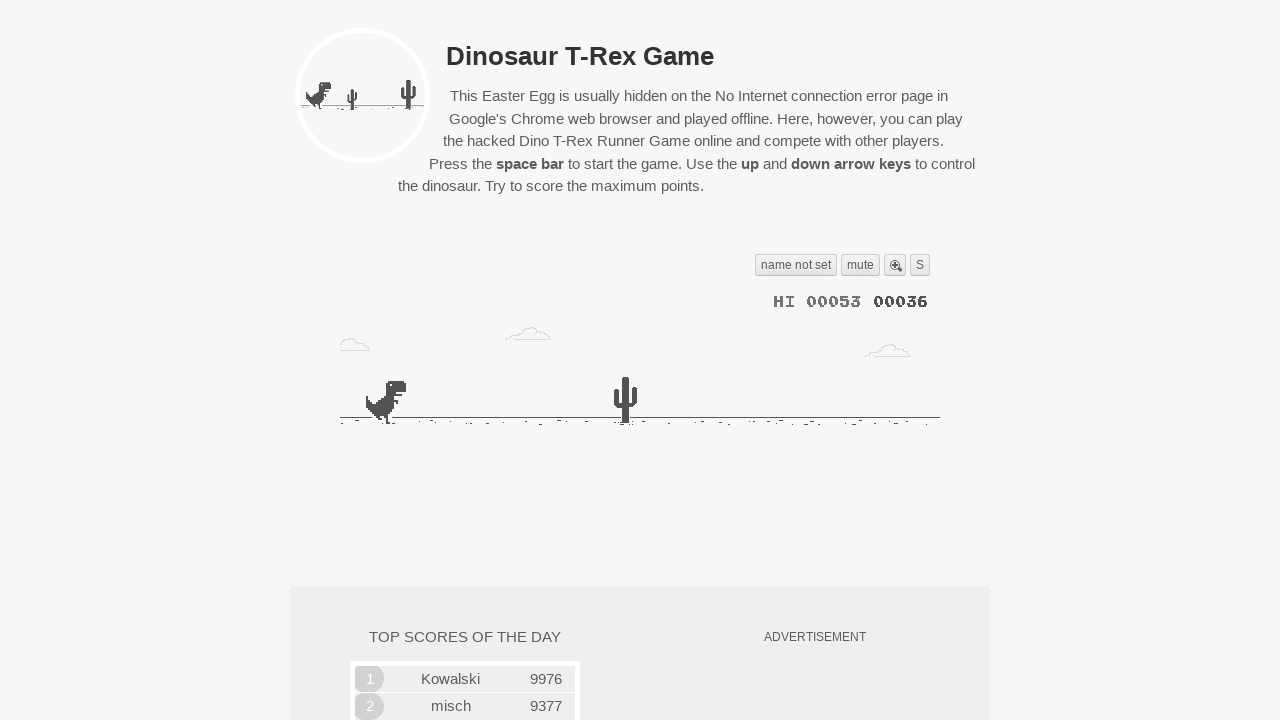

Game loop iteration - waited 50ms
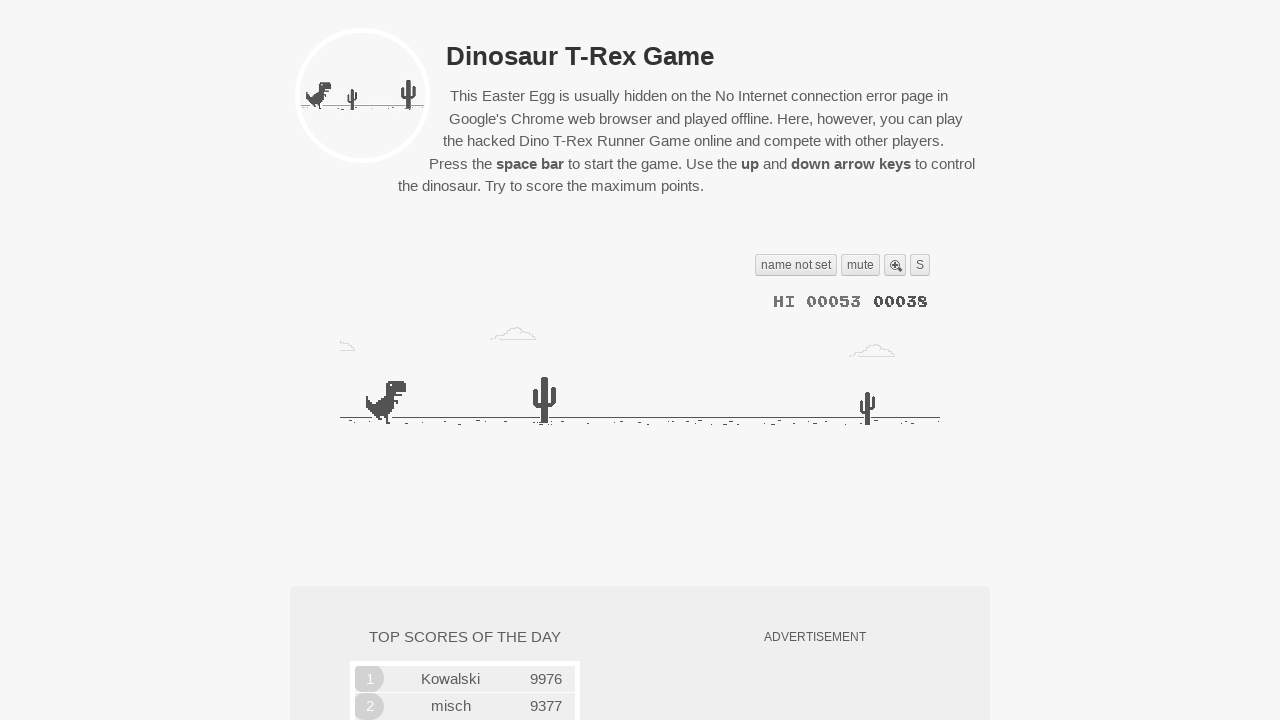

Read game state - crashed: False, obstacles: 2
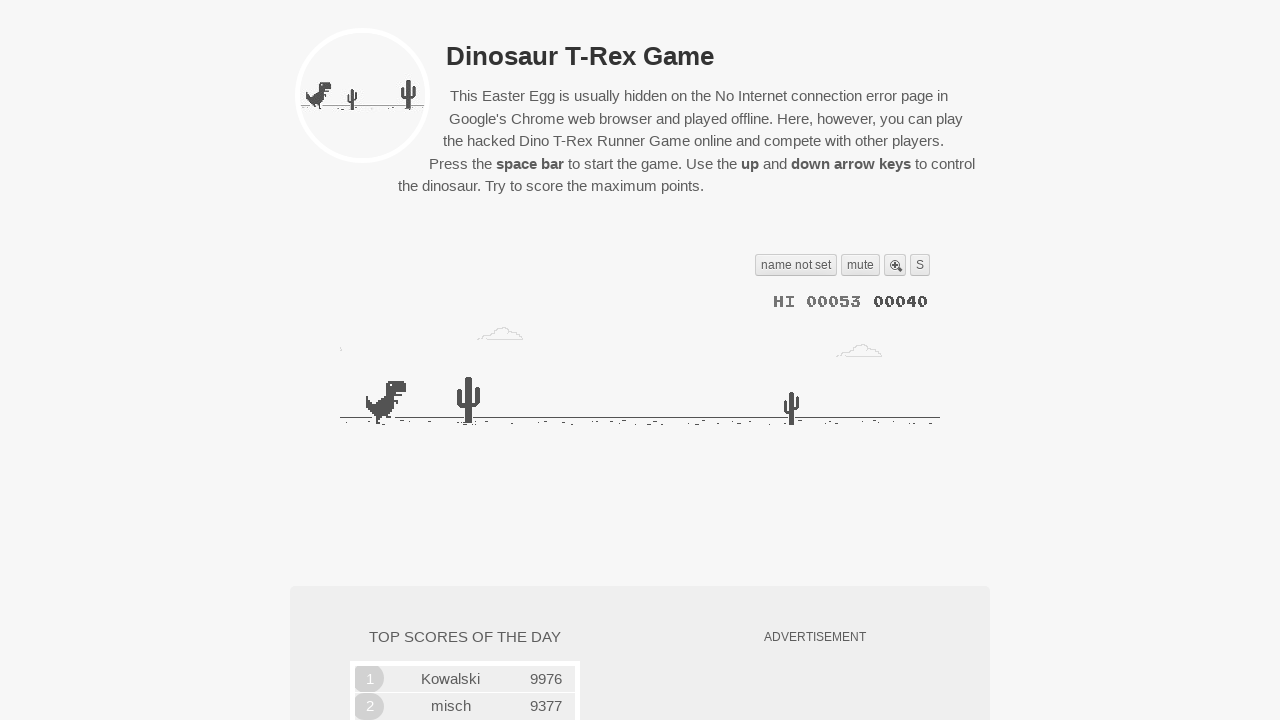

Detected nearby obstacle at x=145, jumped
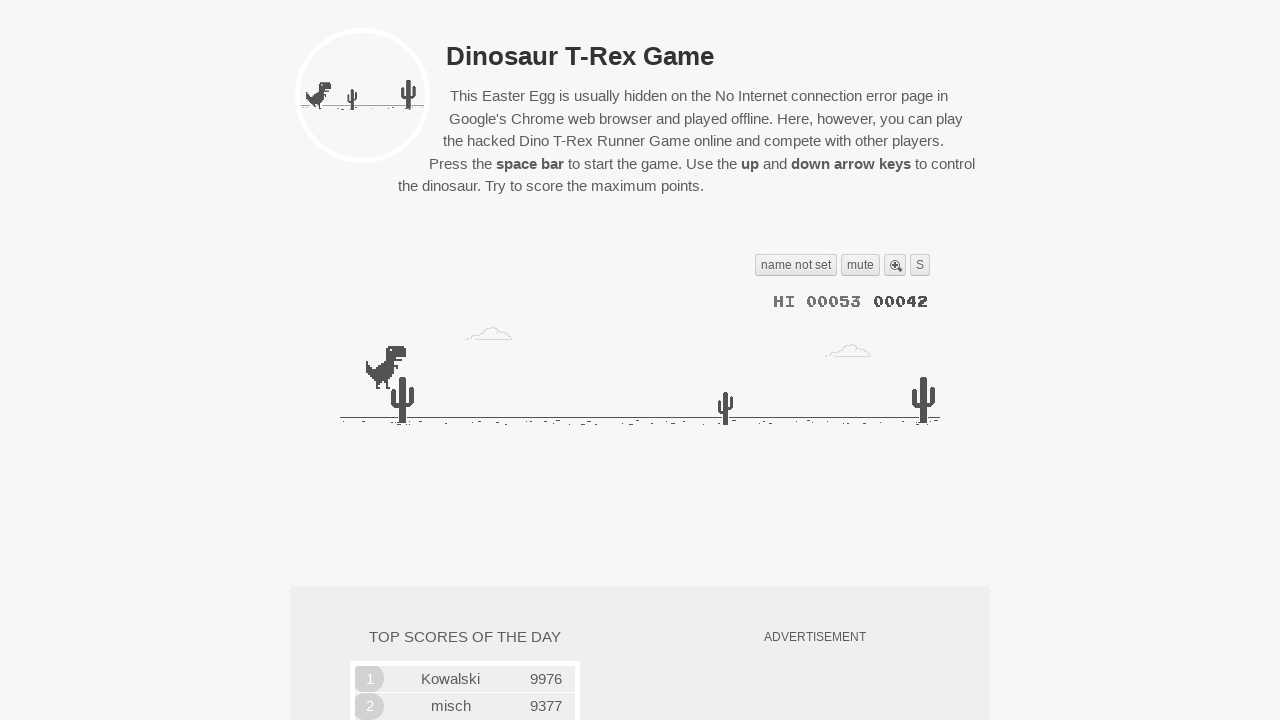

Game loop iteration - waited 50ms
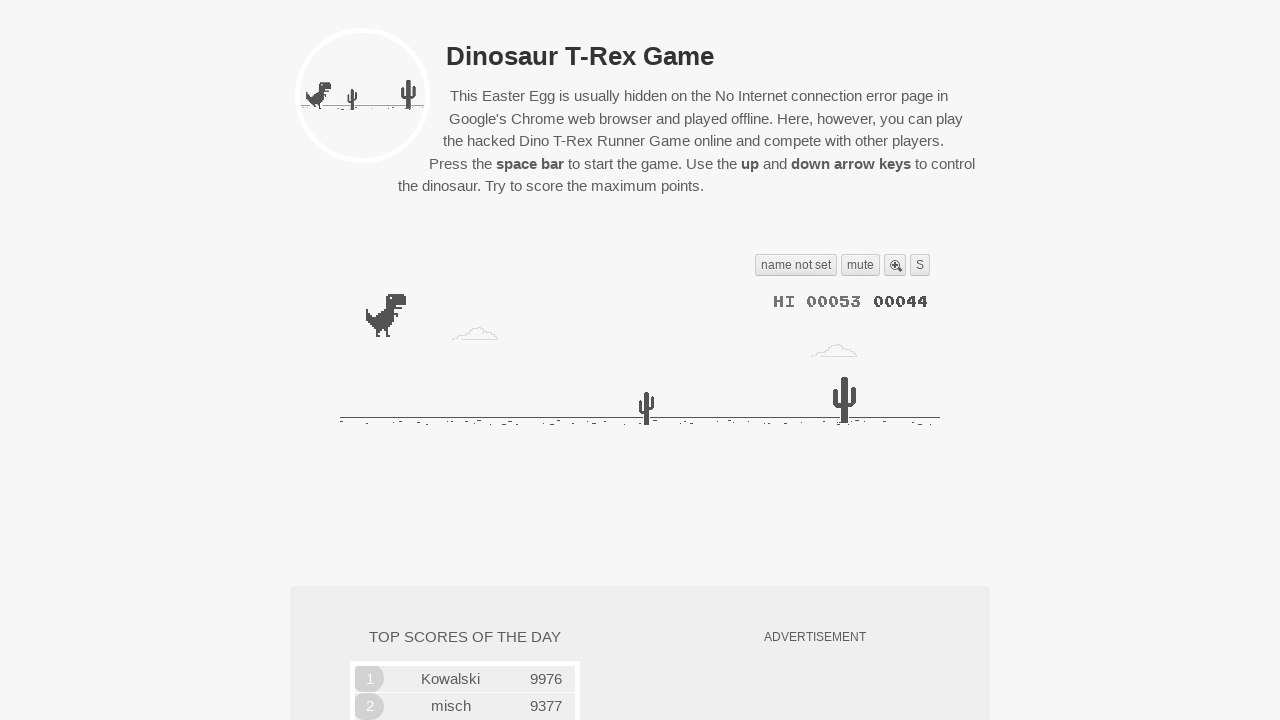

Read game state - crashed: False, obstacles: 2
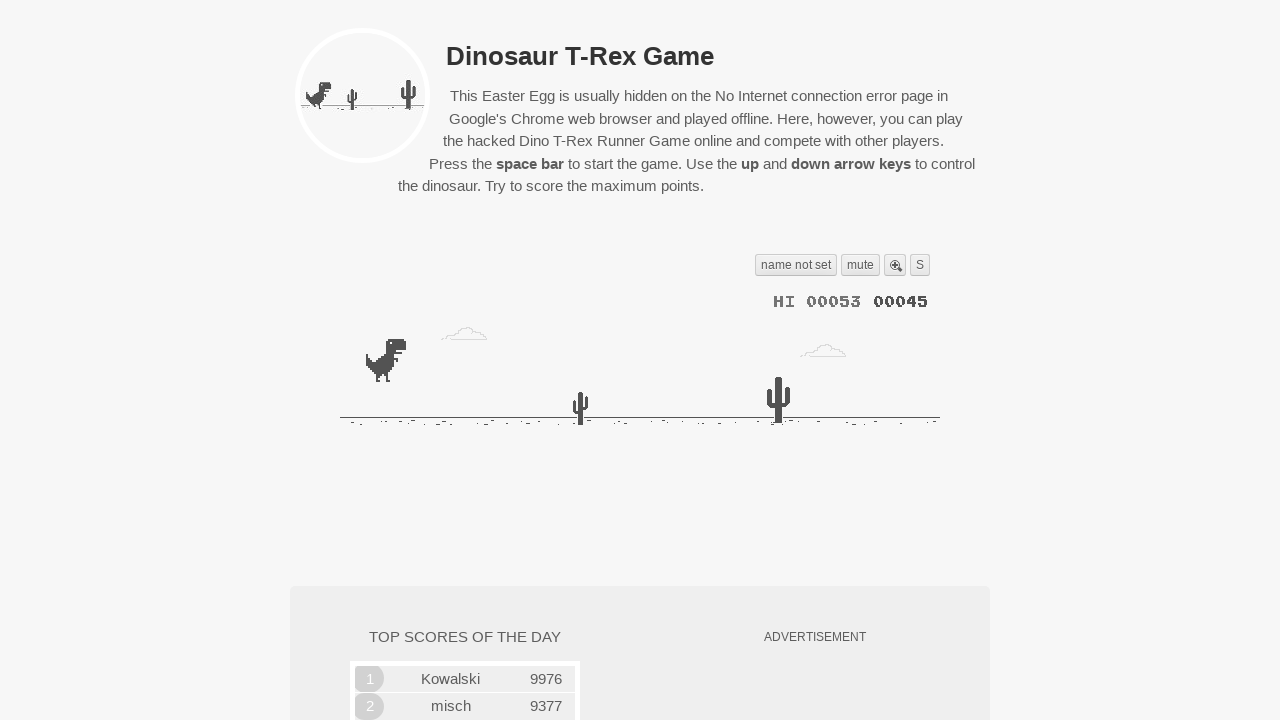

Game loop iteration - waited 50ms
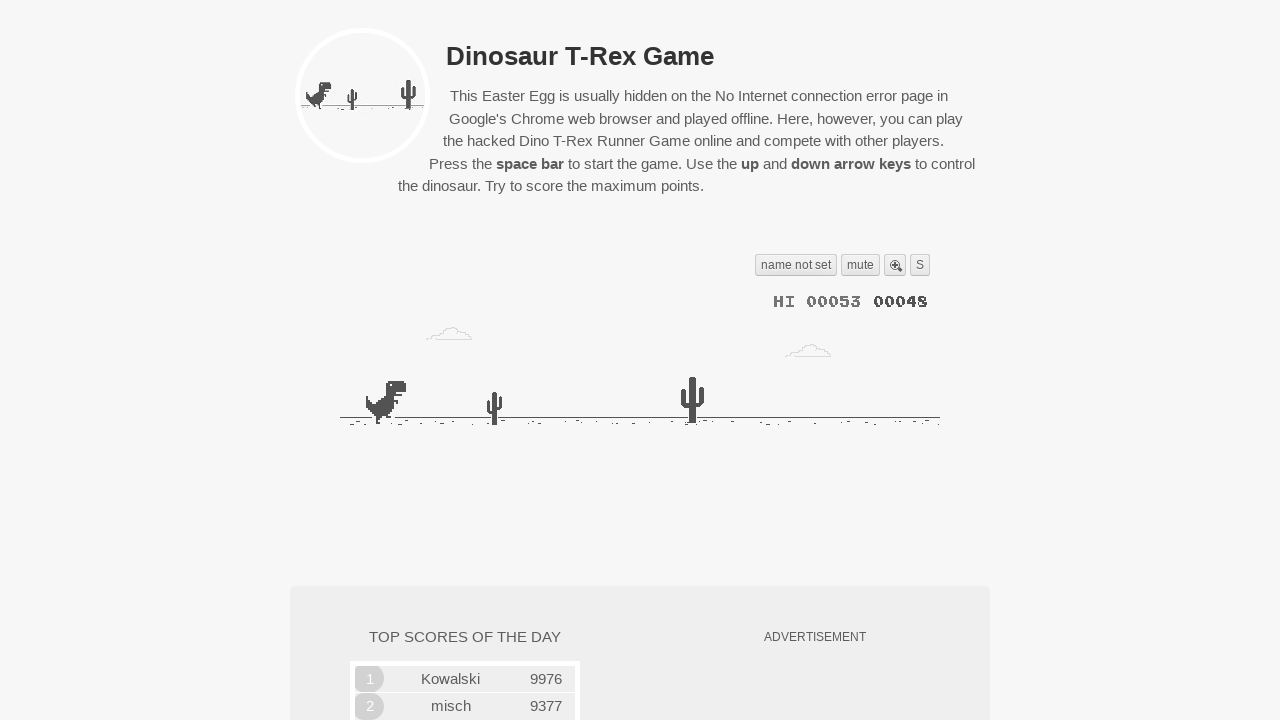

Read game state - crashed: False, obstacles: 2
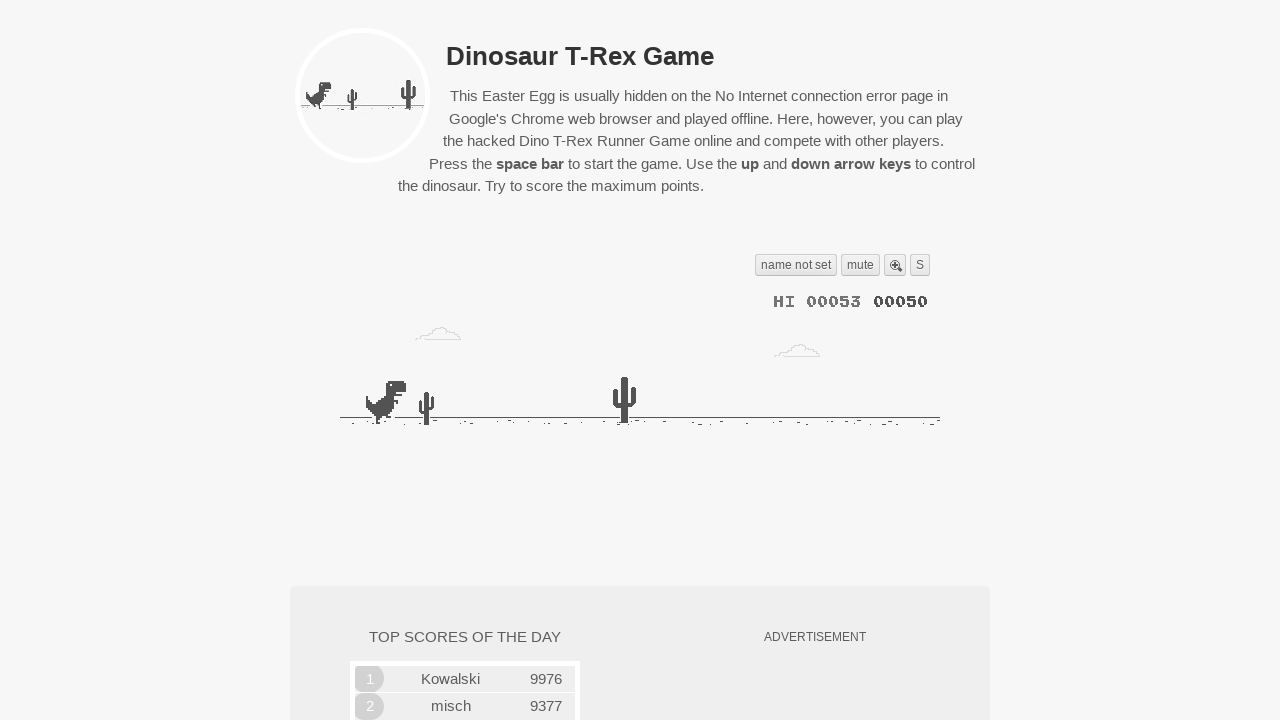

Detected nearby obstacle at x=101, jumped
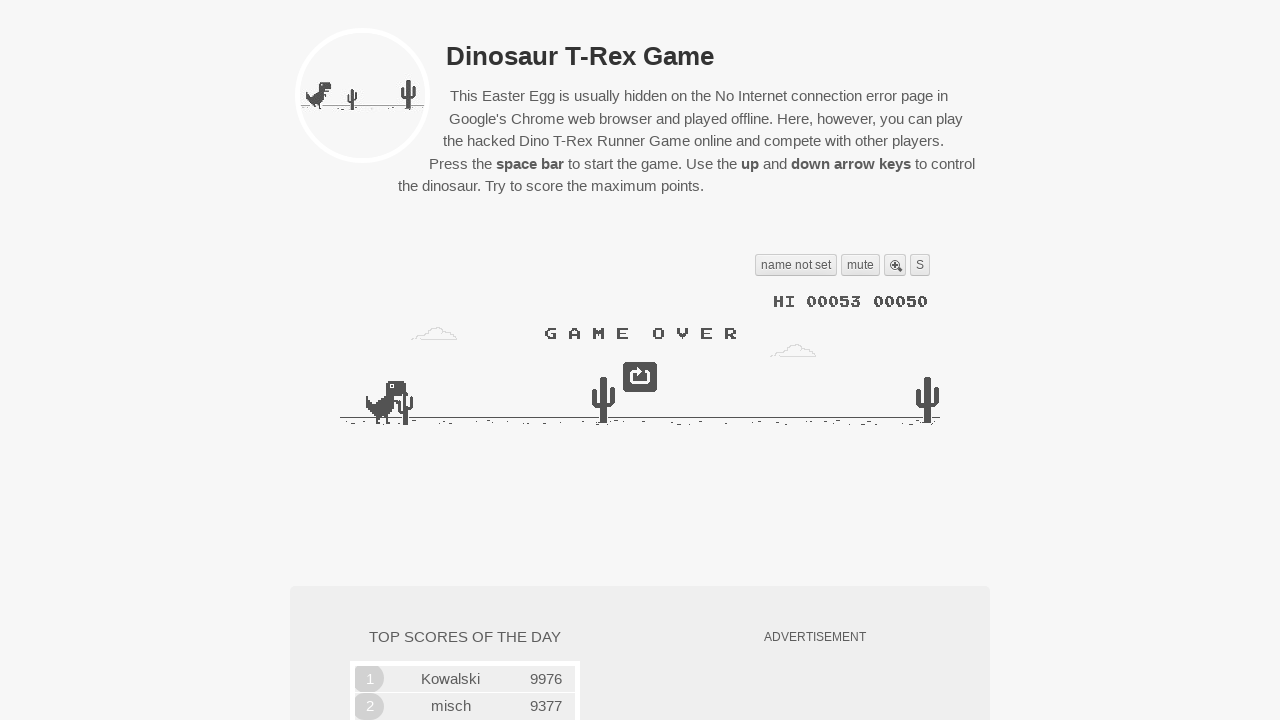

Game loop iteration - waited 50ms
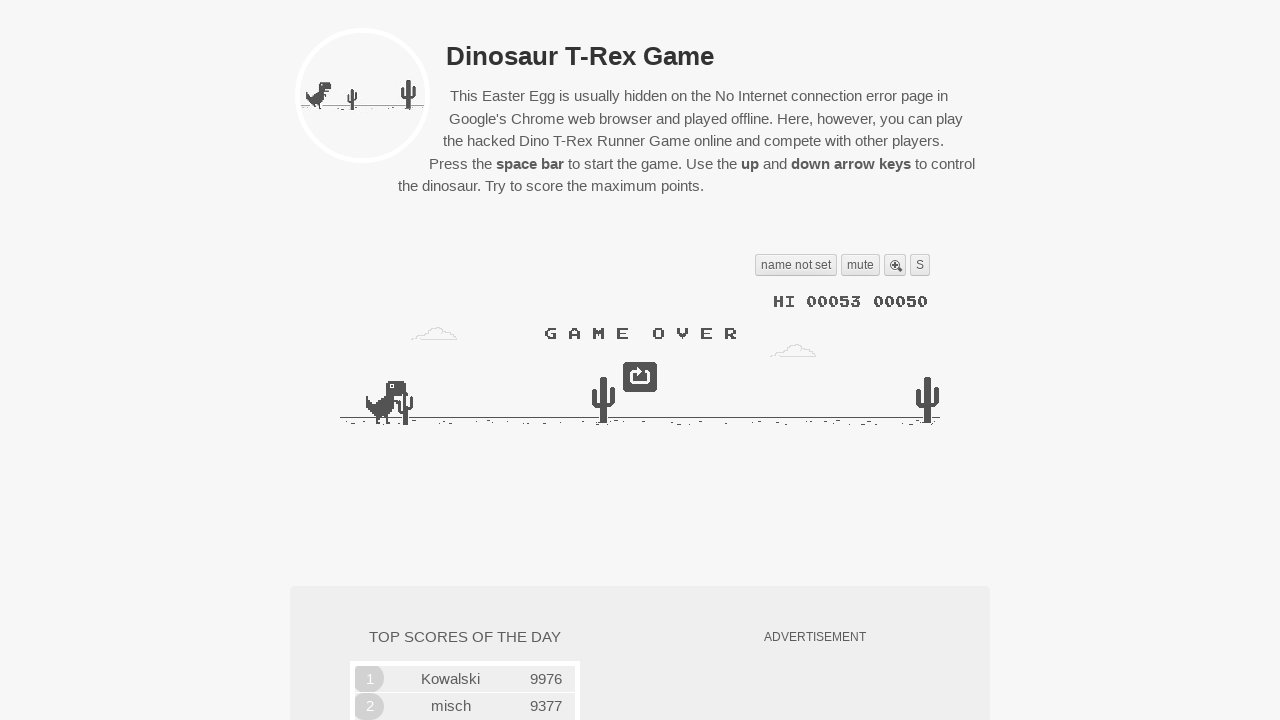

Read game state - crashed: True, obstacles: 3
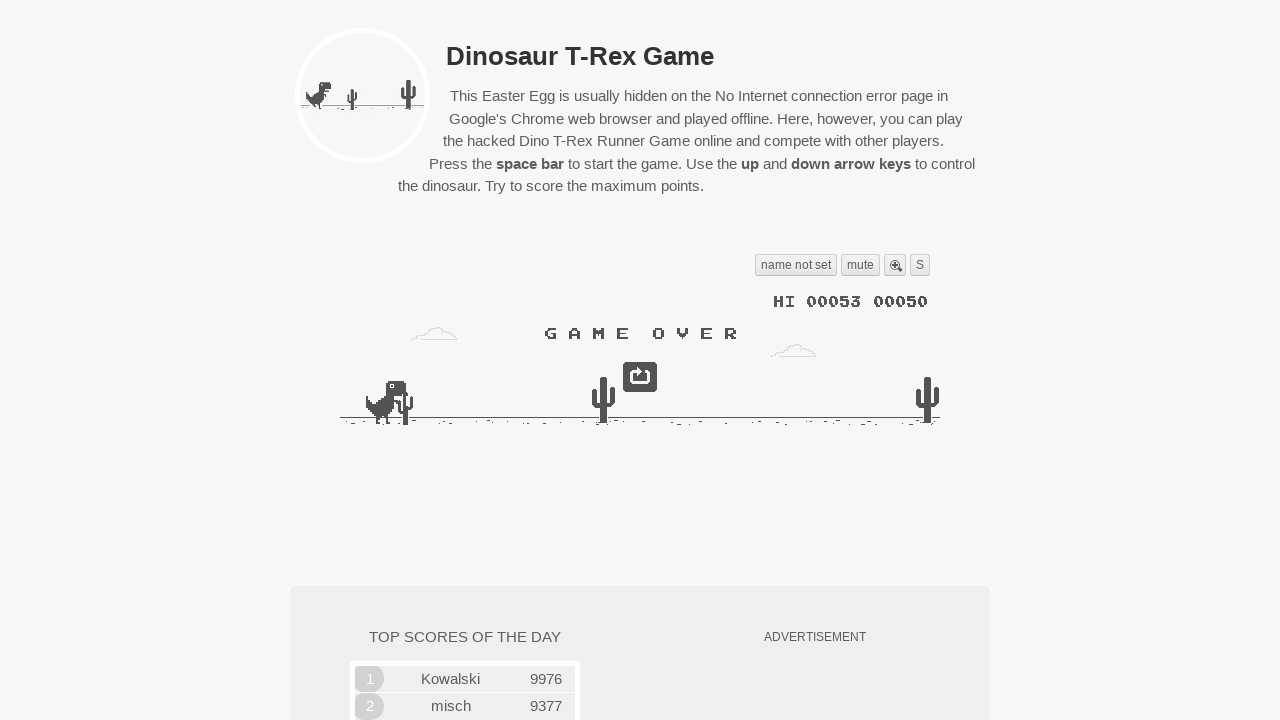

Game crashed, pressed Space to restart
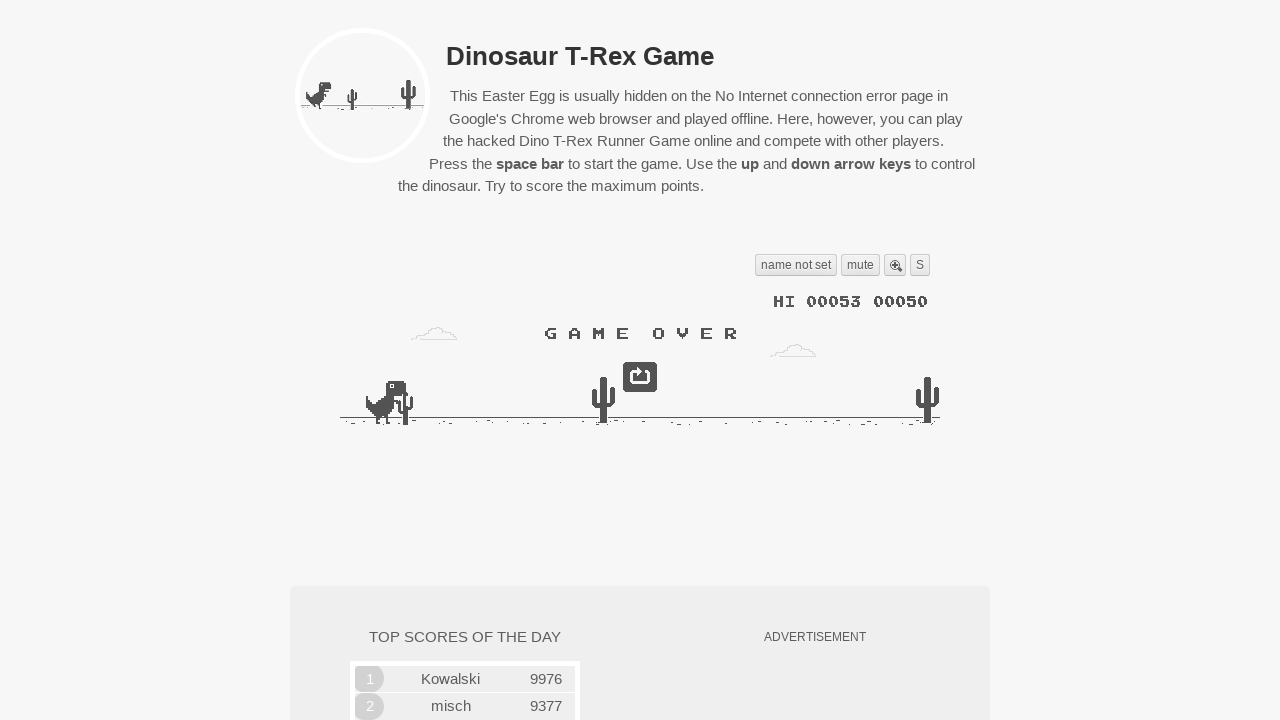

Waited 500ms for game restart
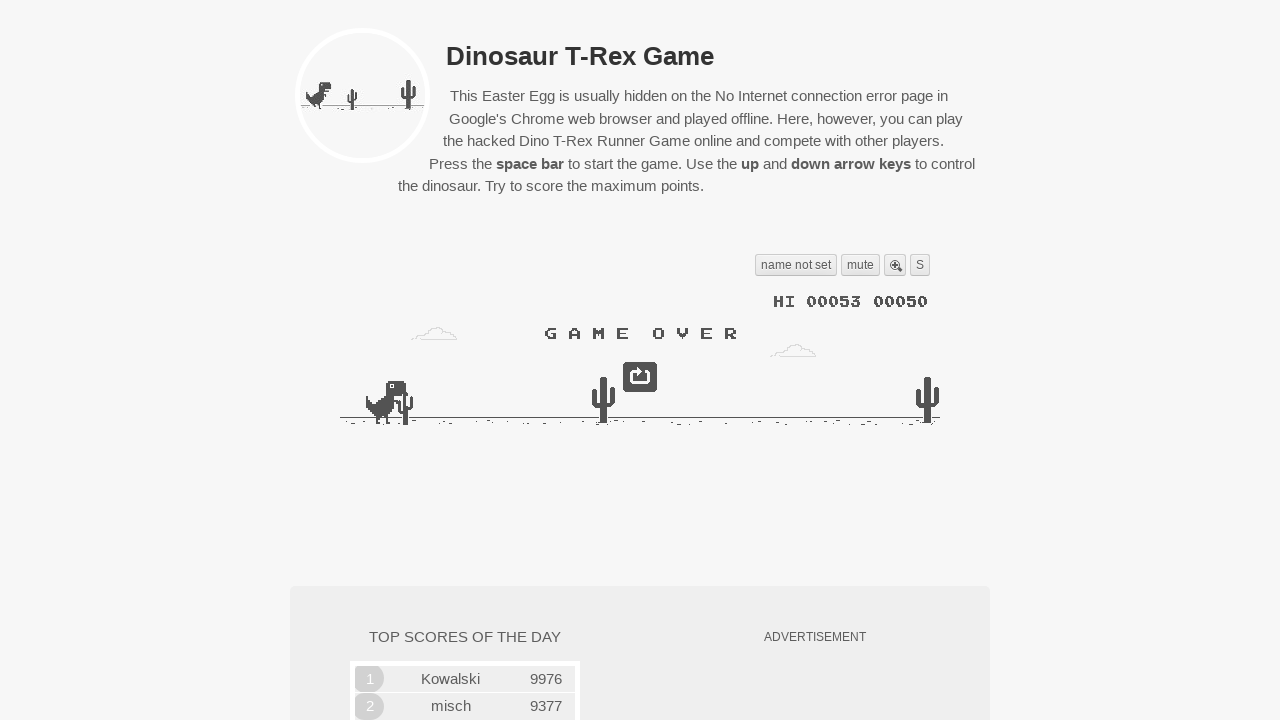

Read game state - crashed: True, obstacles: 3
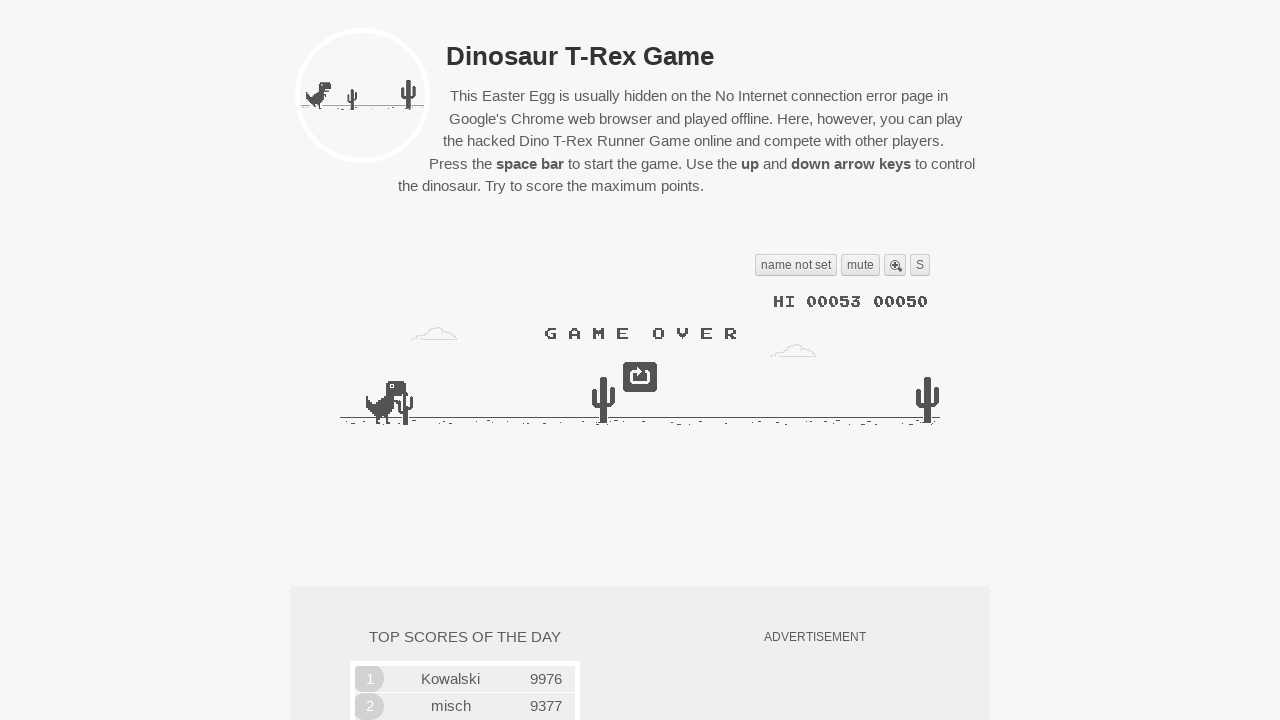

Game crashed, pressed Space to restart
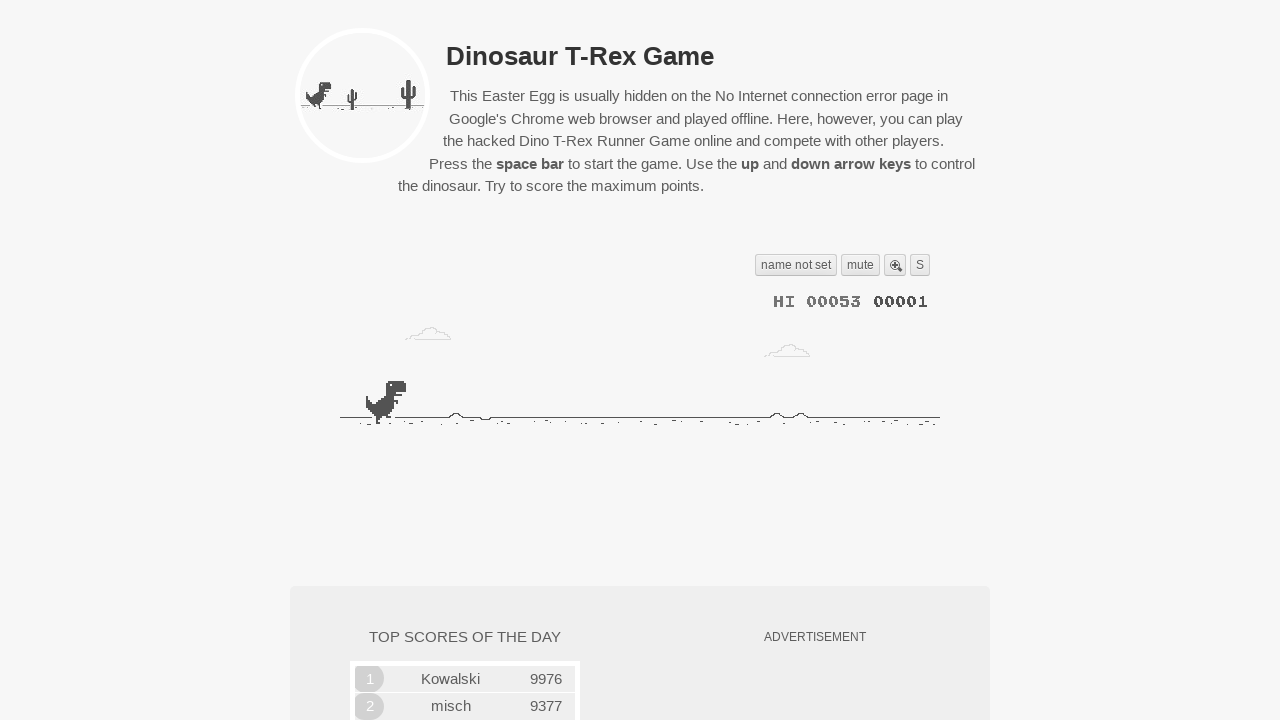

Waited 500ms for game restart
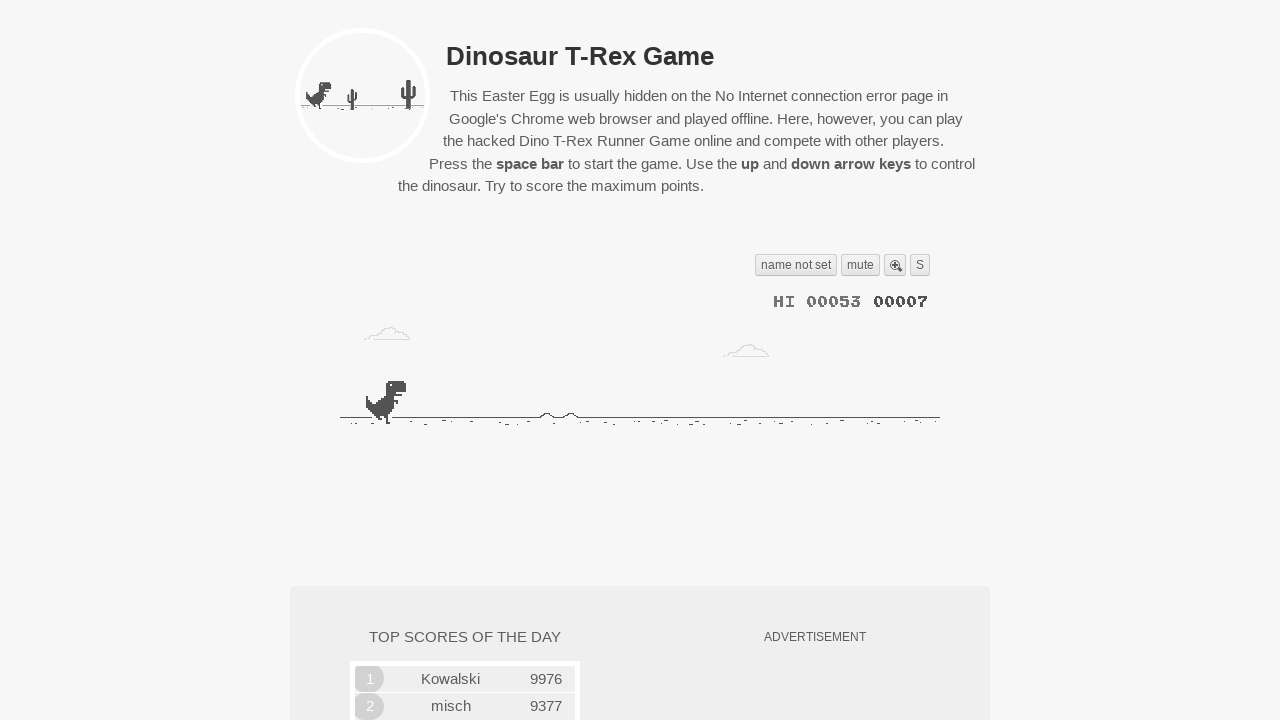

Read game state - crashed: False, obstacles: 0
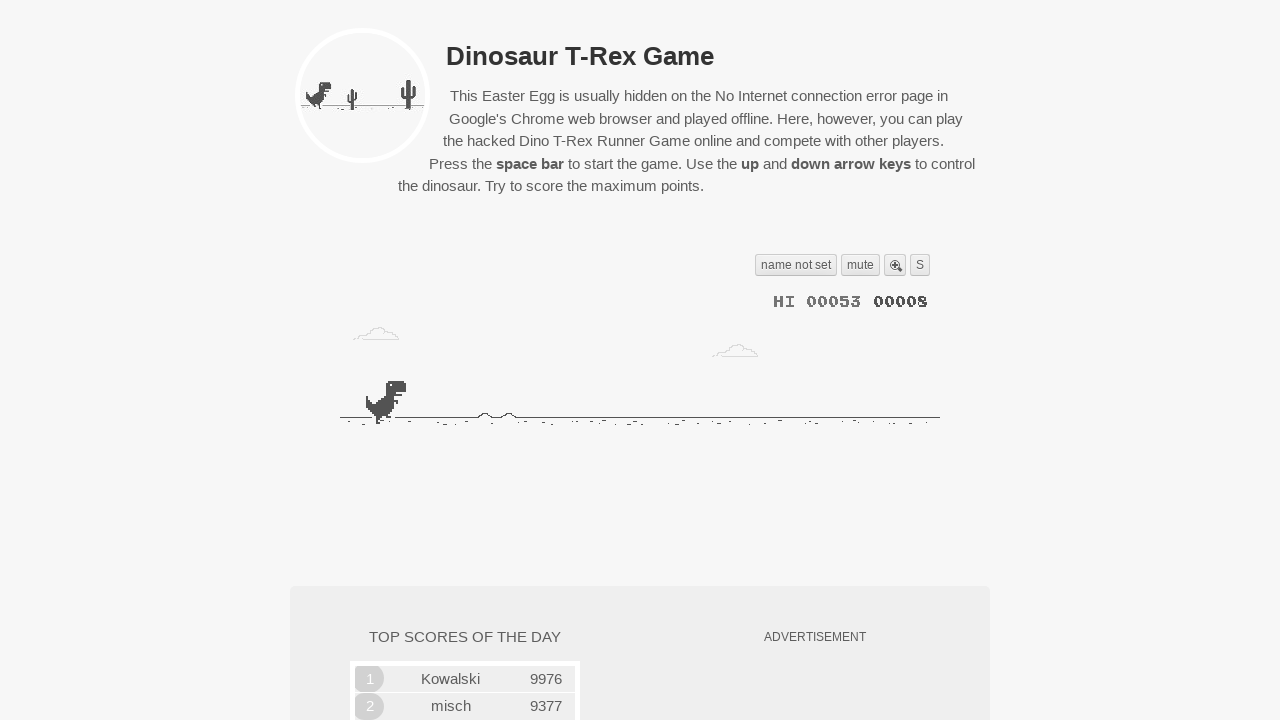

Game loop iteration - waited 50ms
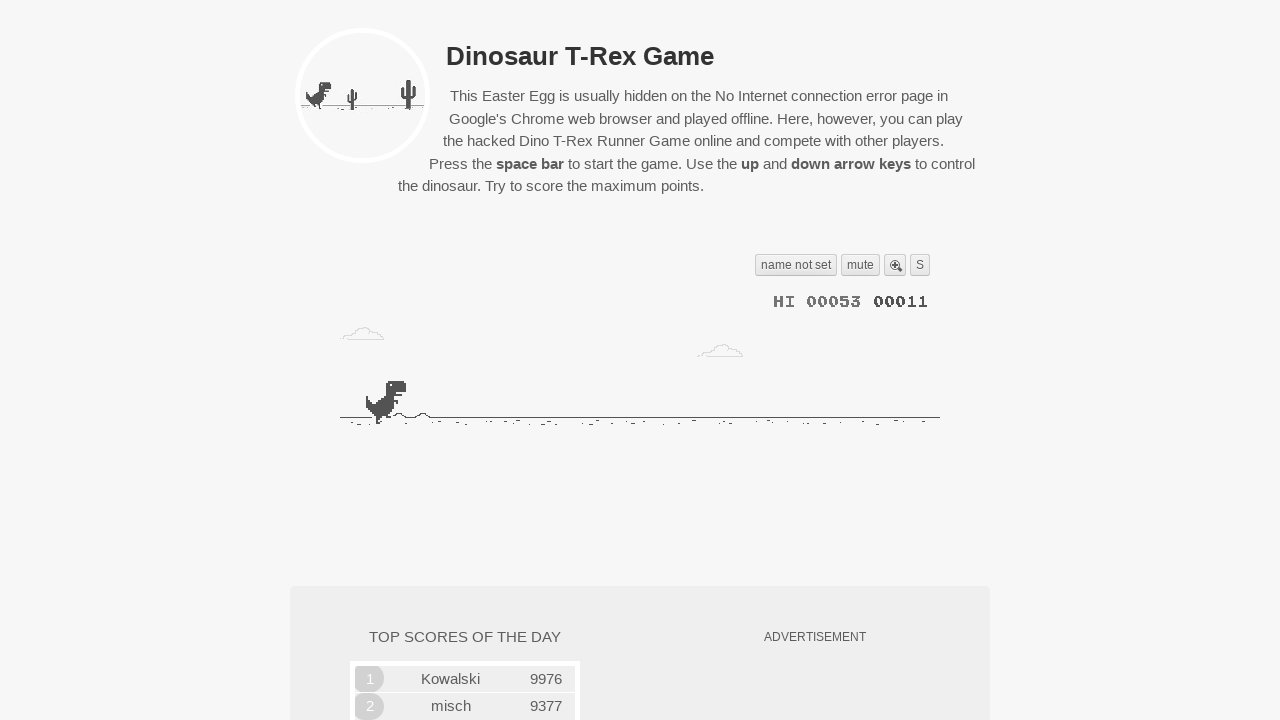

Read game state - crashed: False, obstacles: 0
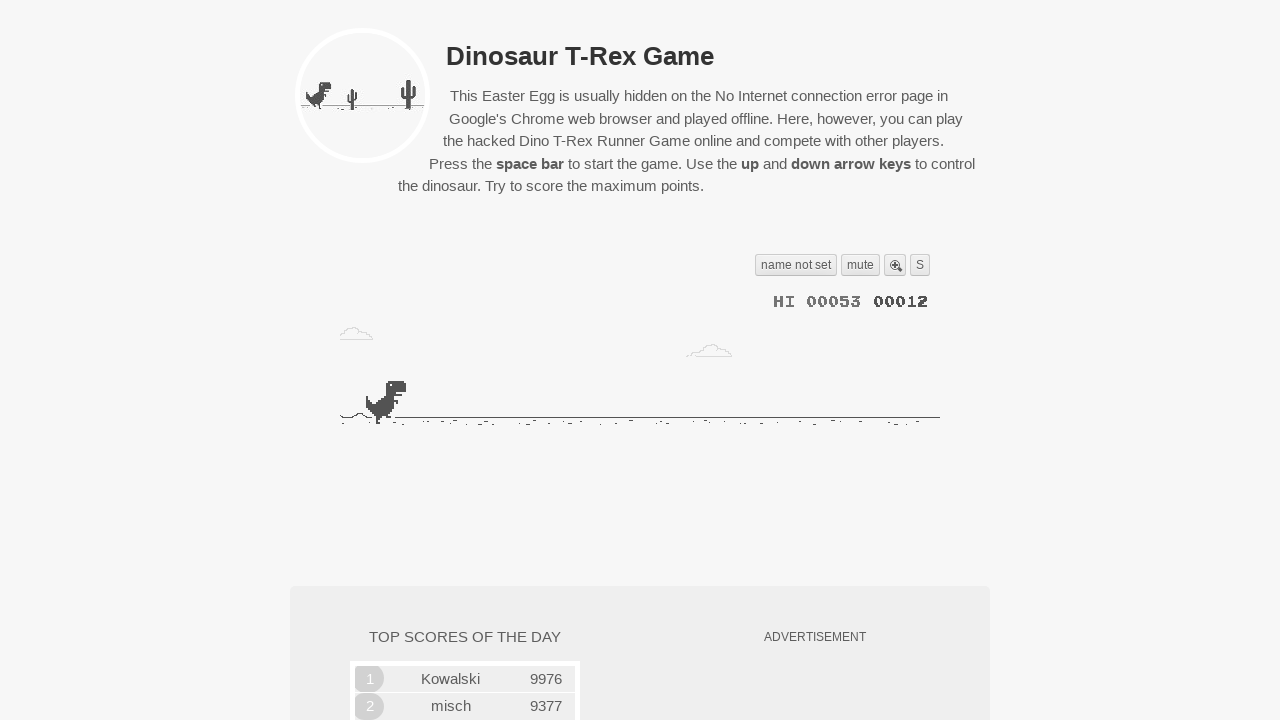

Game loop iteration - waited 50ms
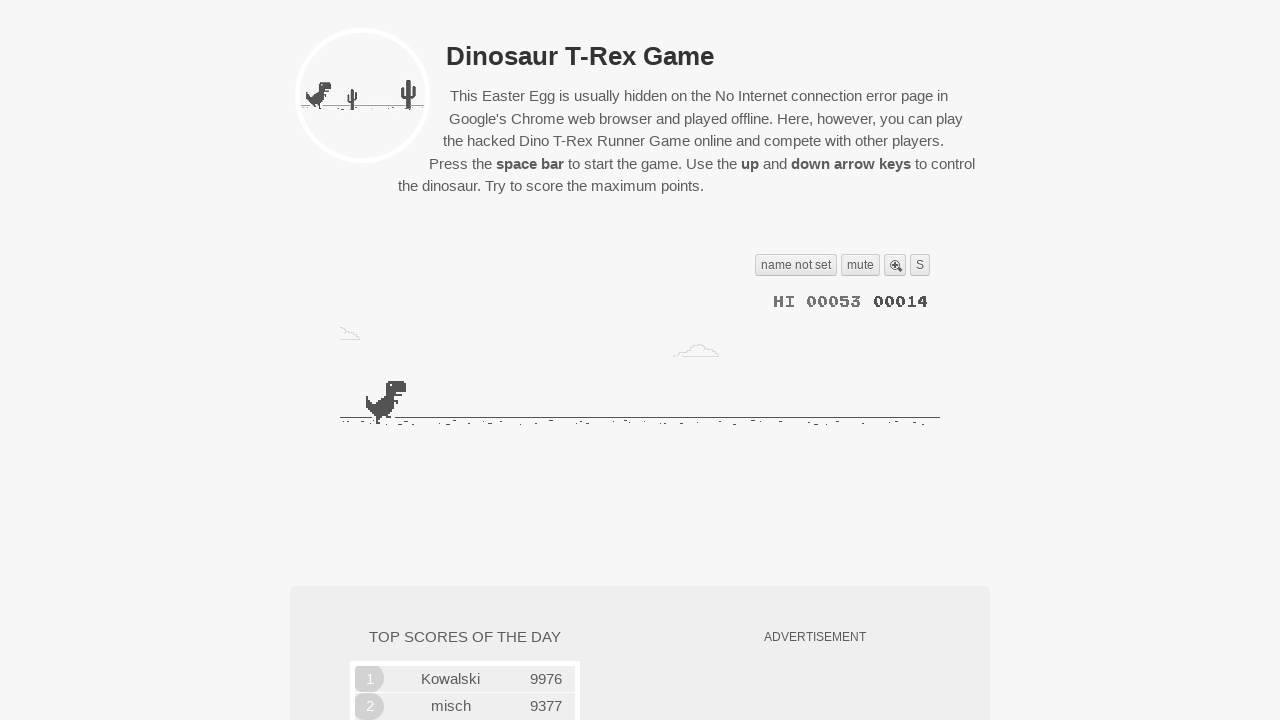

Read game state - crashed: False, obstacles: 0
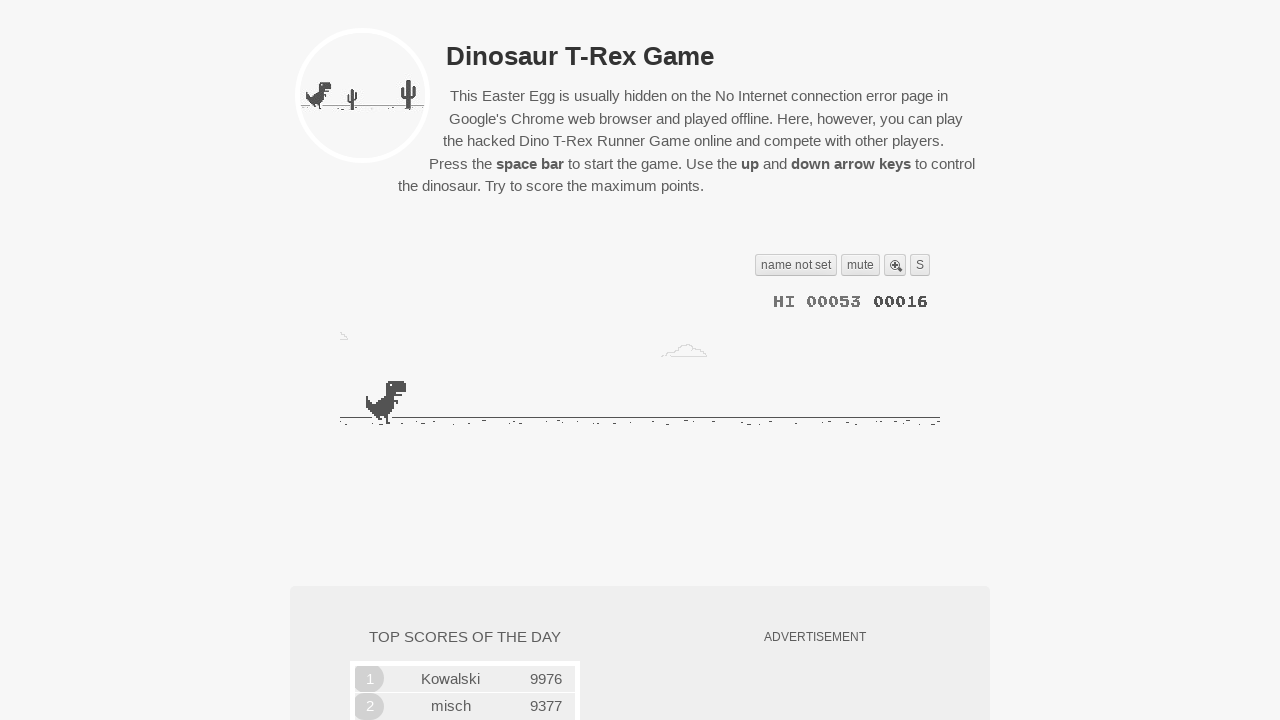

Game loop iteration - waited 50ms
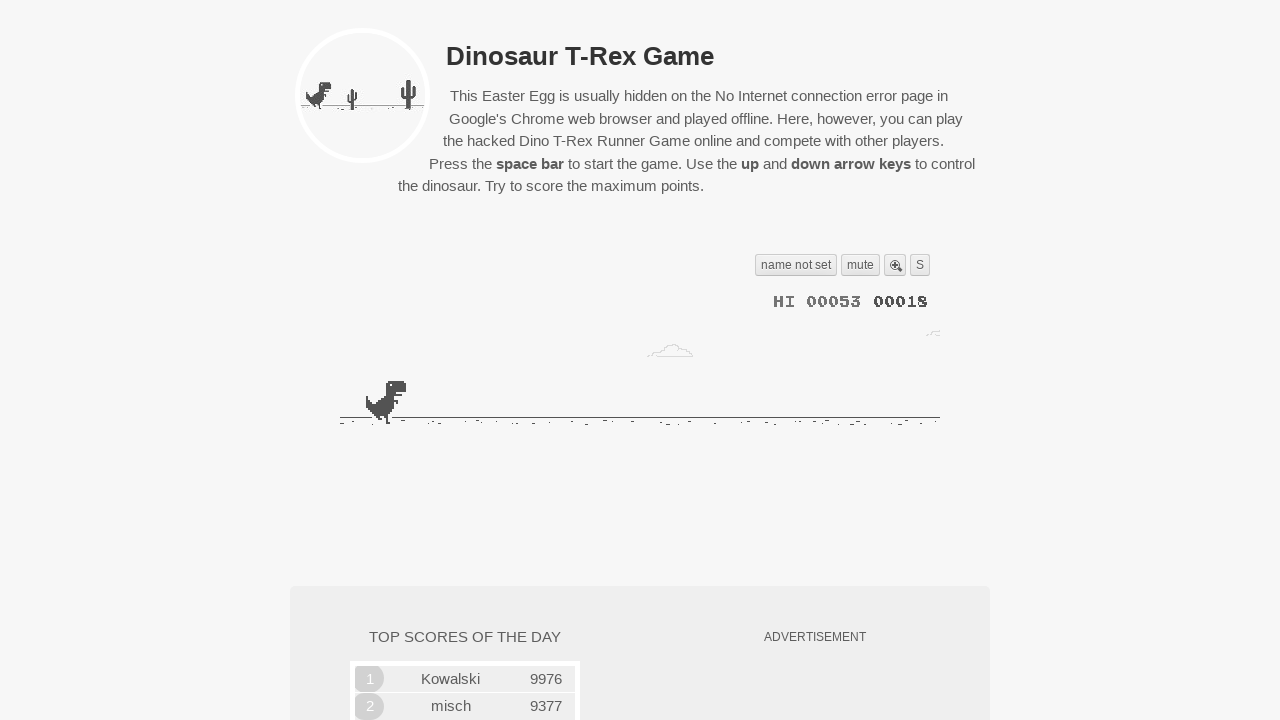

Read game state - crashed: False, obstacles: 0
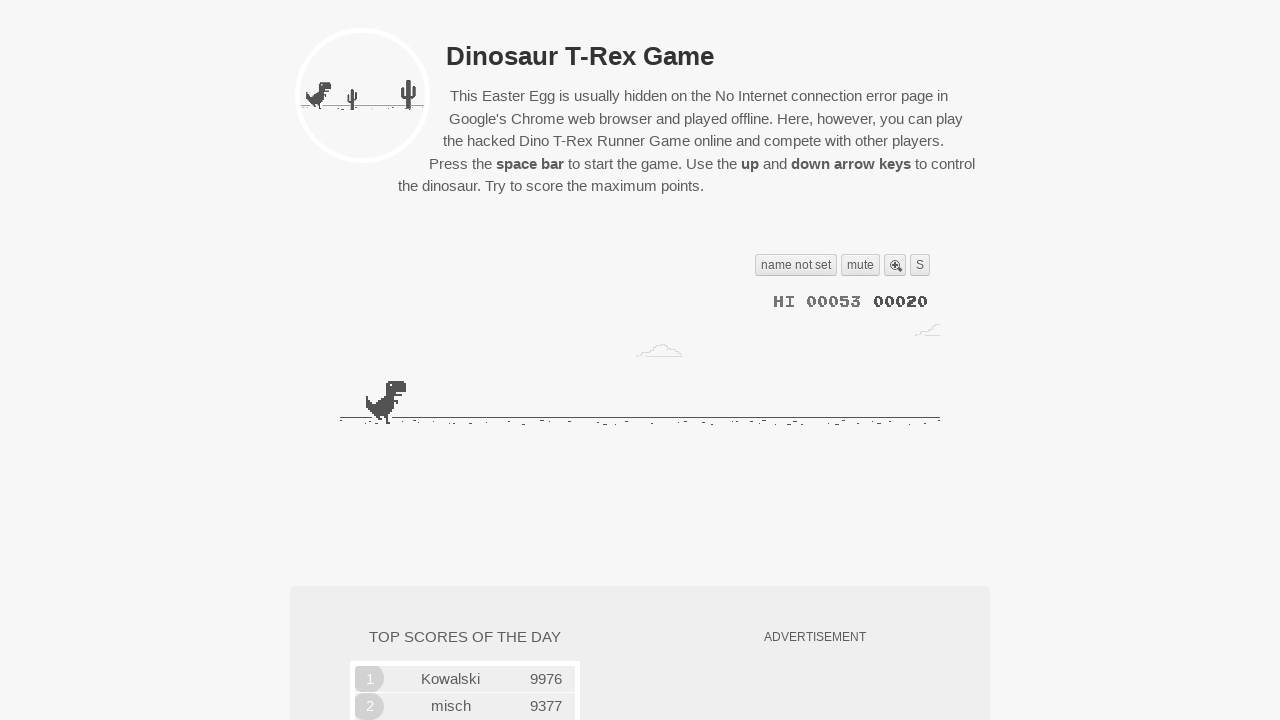

Game loop iteration - waited 50ms
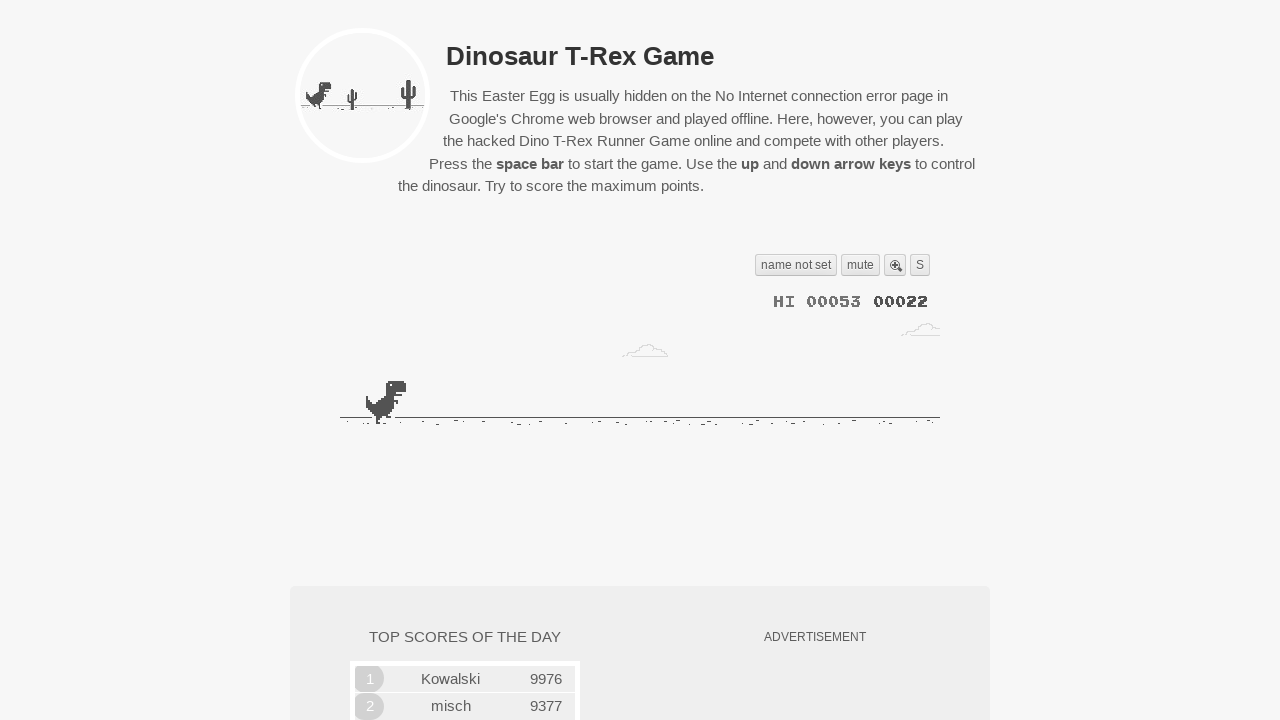

Read game state - crashed: False, obstacles: 0
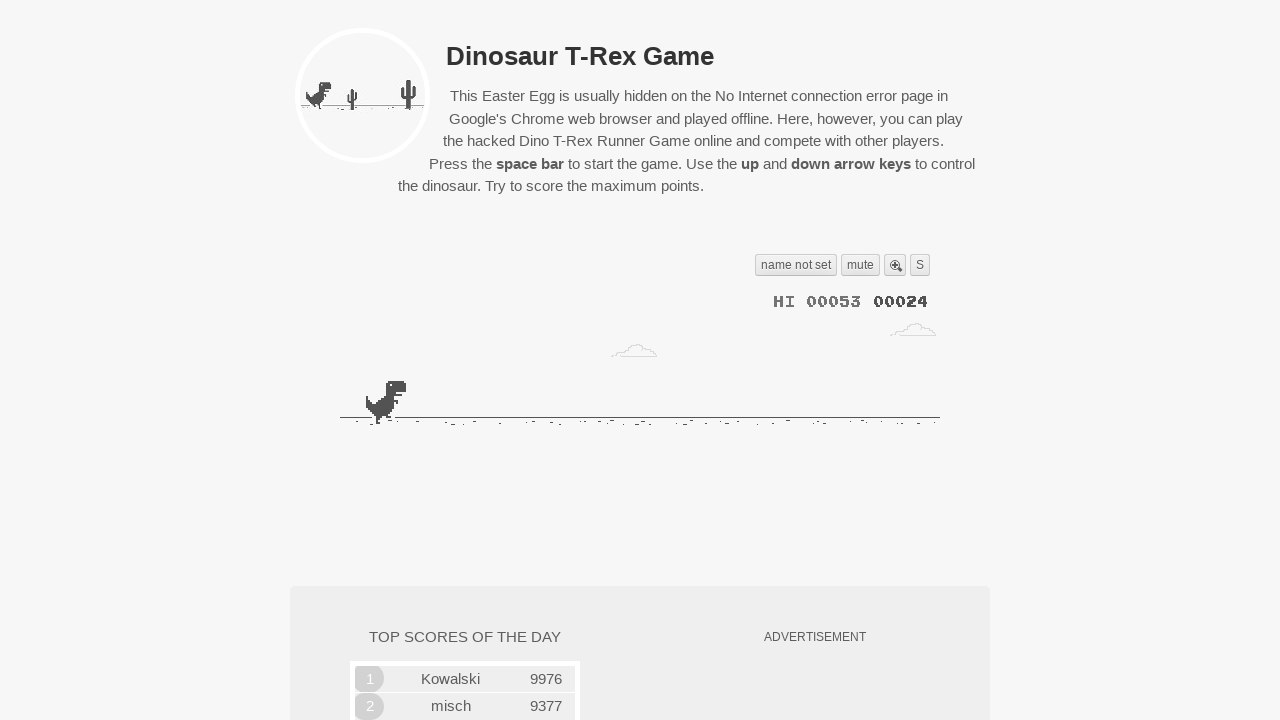

Game loop iteration - waited 50ms
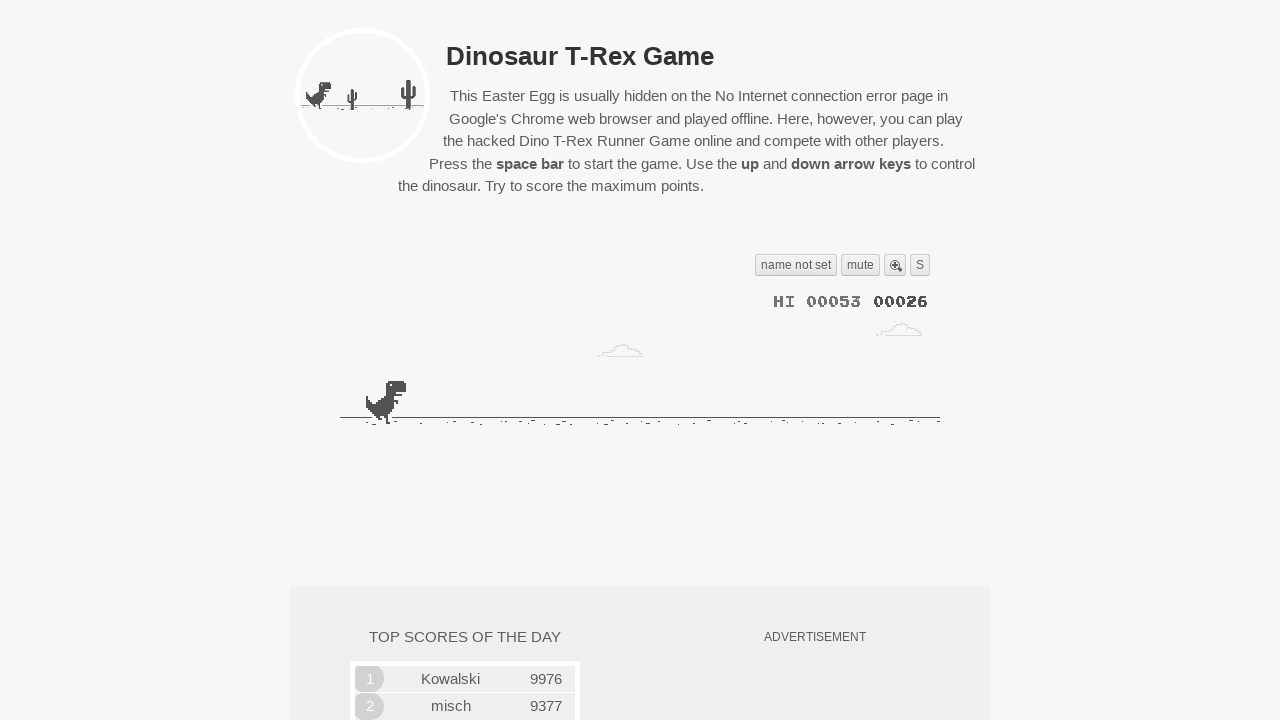

Final verification: game canvas still present
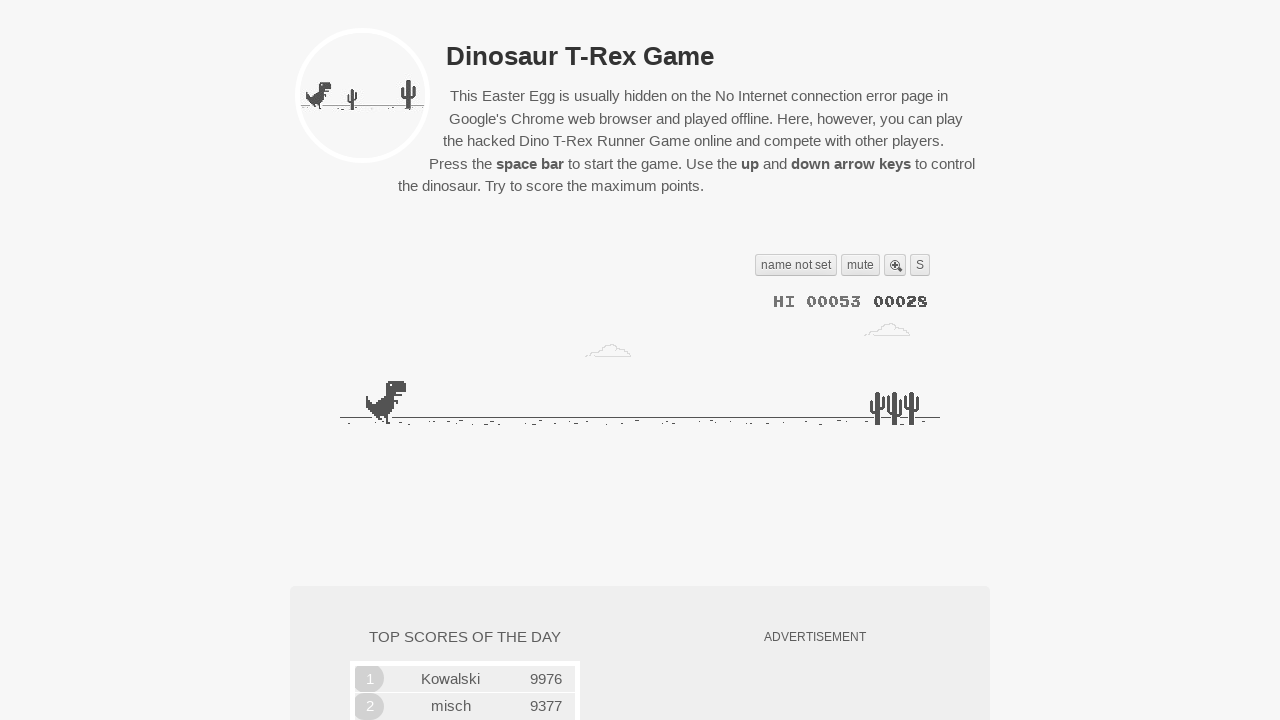

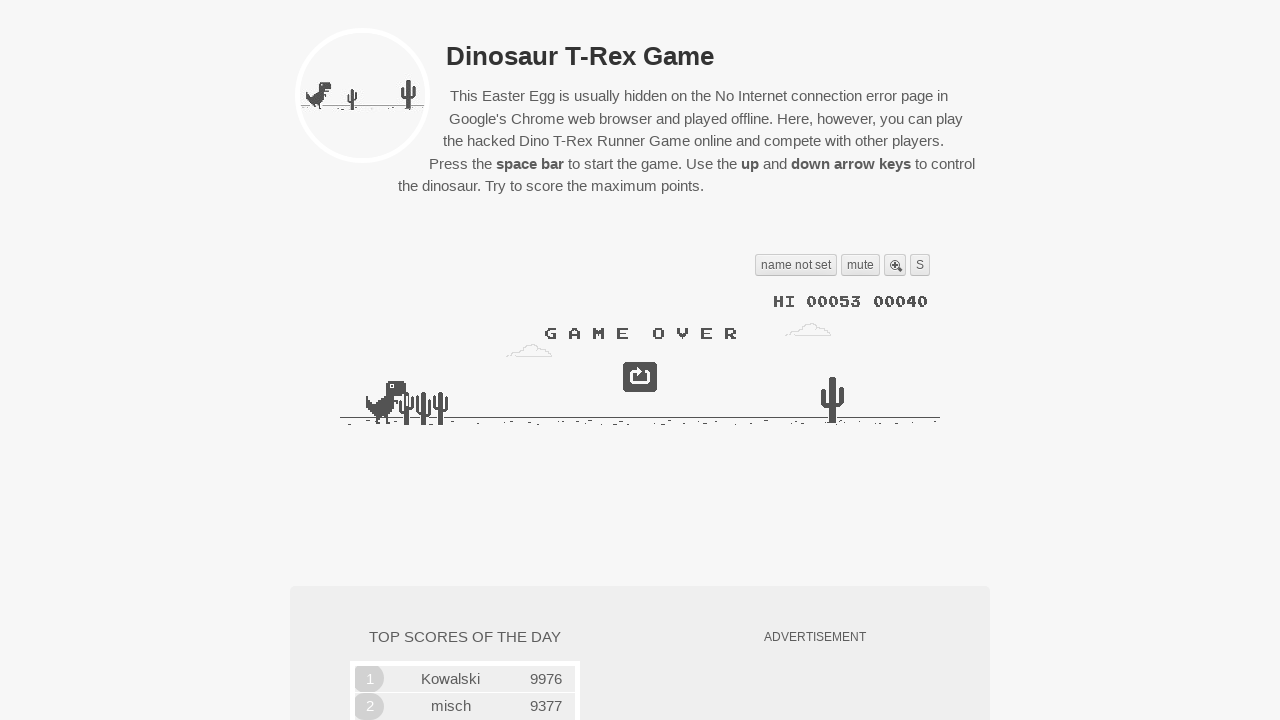